Tests add and remove element functionality by clicking Add Element button 100 times to create elements, then clicking Delete button 100 times to remove them

Starting URL: http://the-internet.herokuapp.com/add_remove_elements/

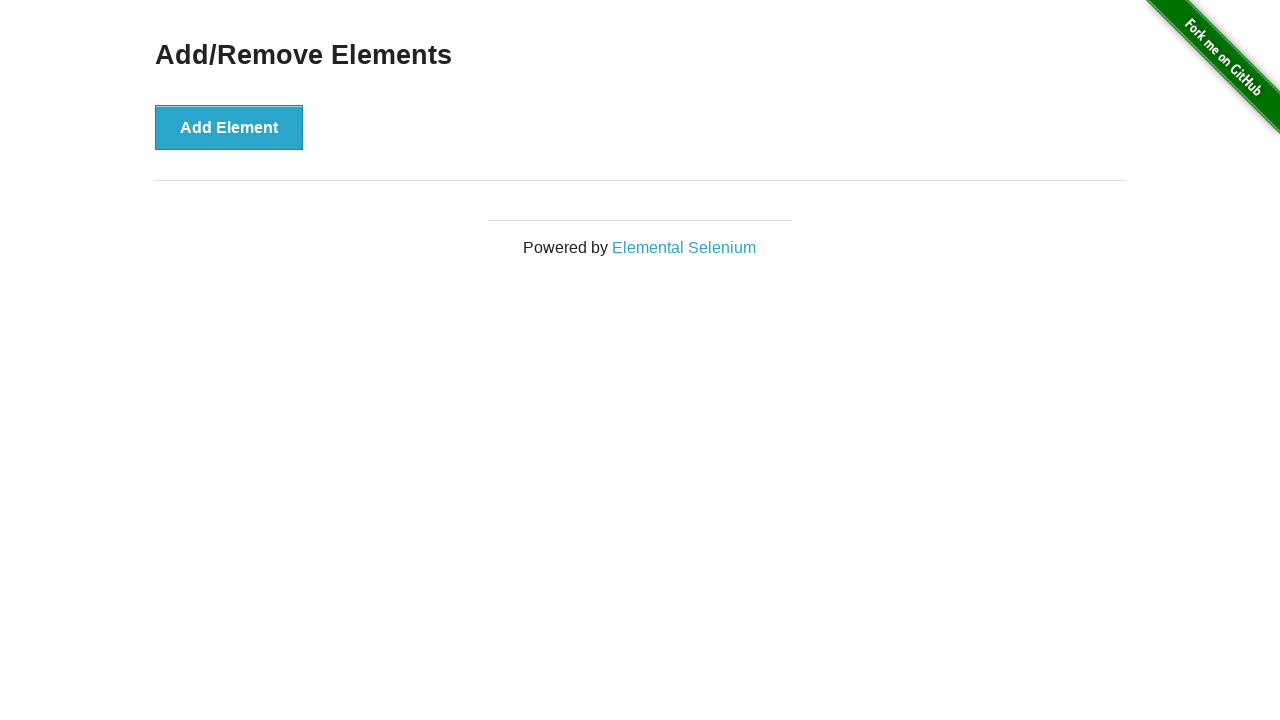

Navigated to add/remove elements page
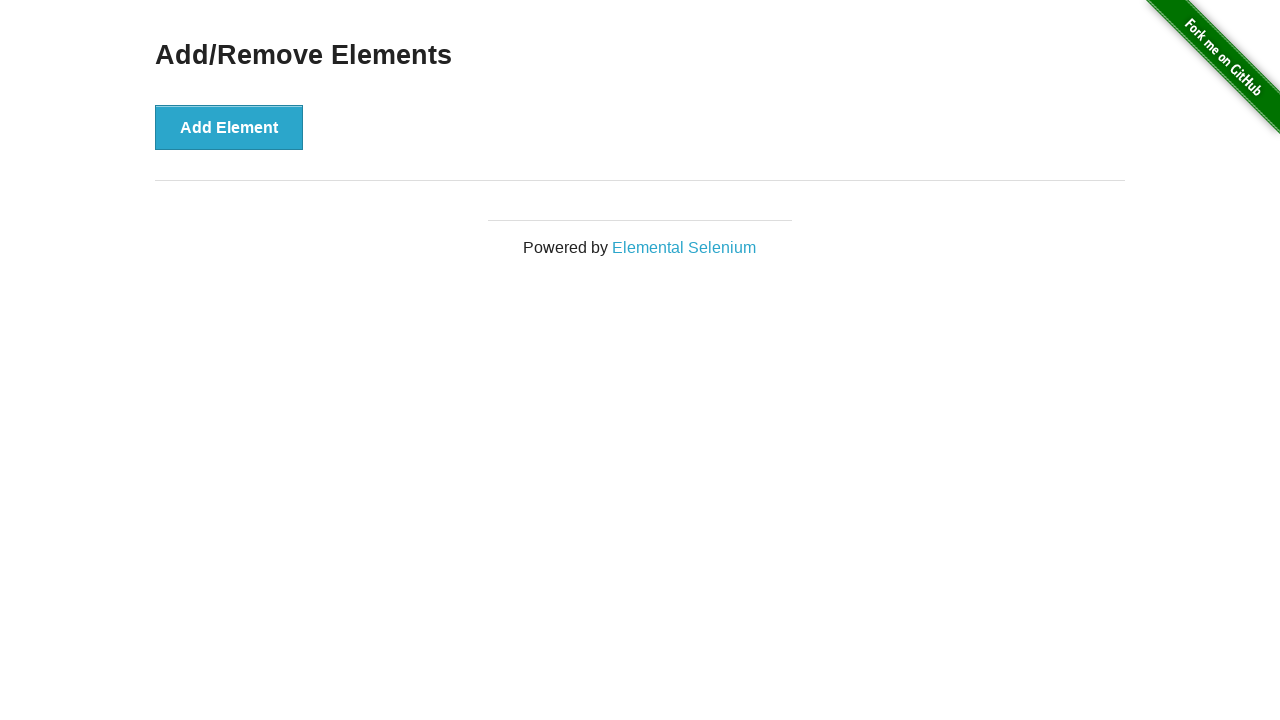

Clicked Add Element button (iteration 1/100) at (229, 127) on button[onclick='addElement()']
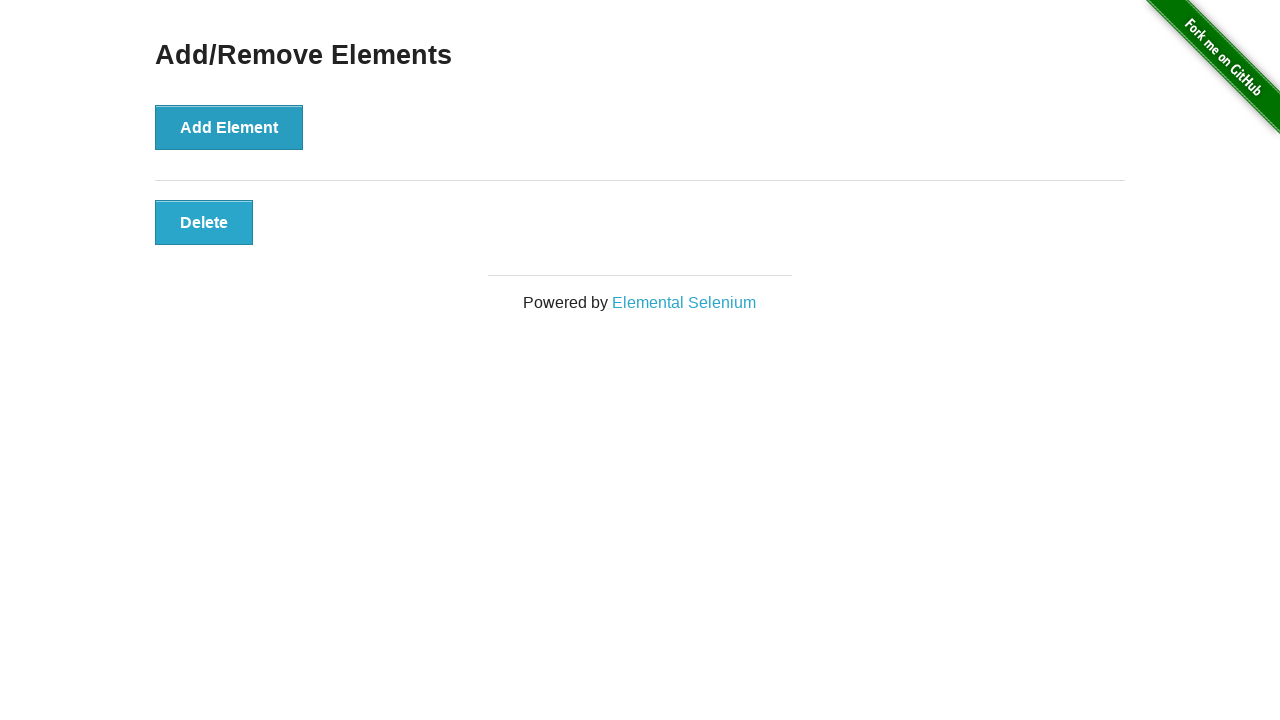

Clicked Add Element button (iteration 2/100) at (229, 127) on button[onclick='addElement()']
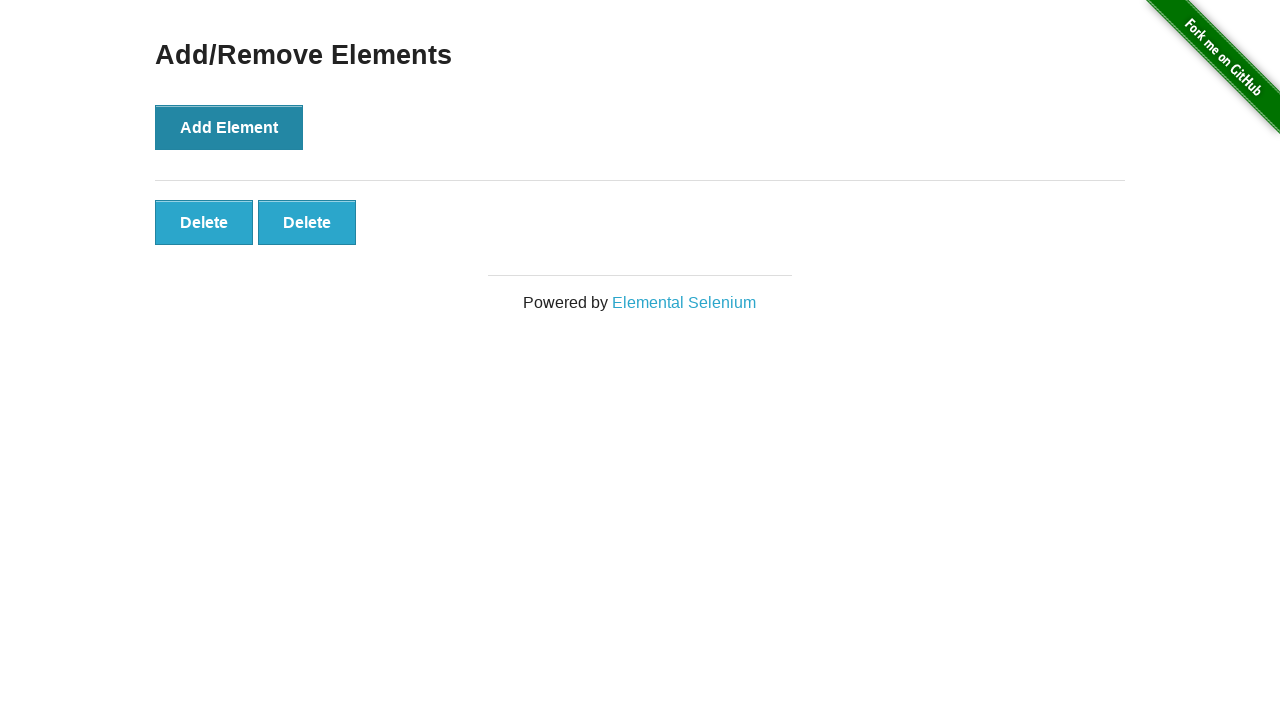

Clicked Add Element button (iteration 3/100) at (229, 127) on button[onclick='addElement()']
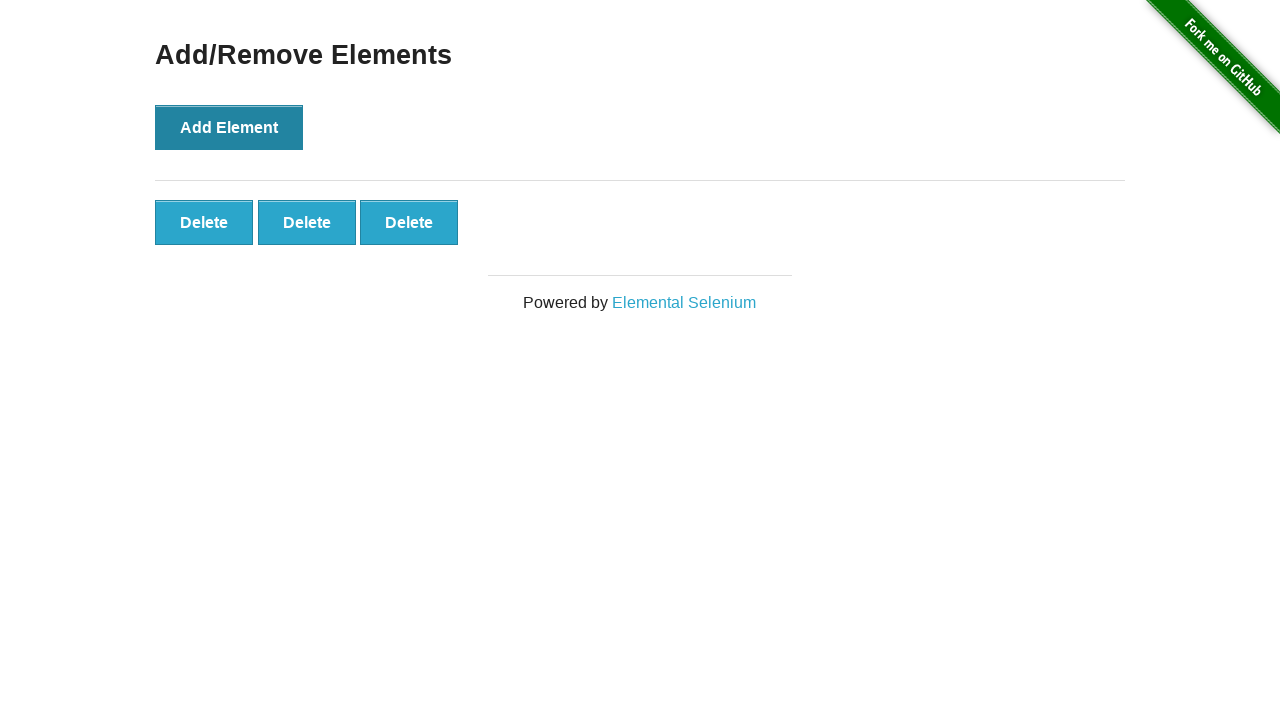

Clicked Add Element button (iteration 4/100) at (229, 127) on button[onclick='addElement()']
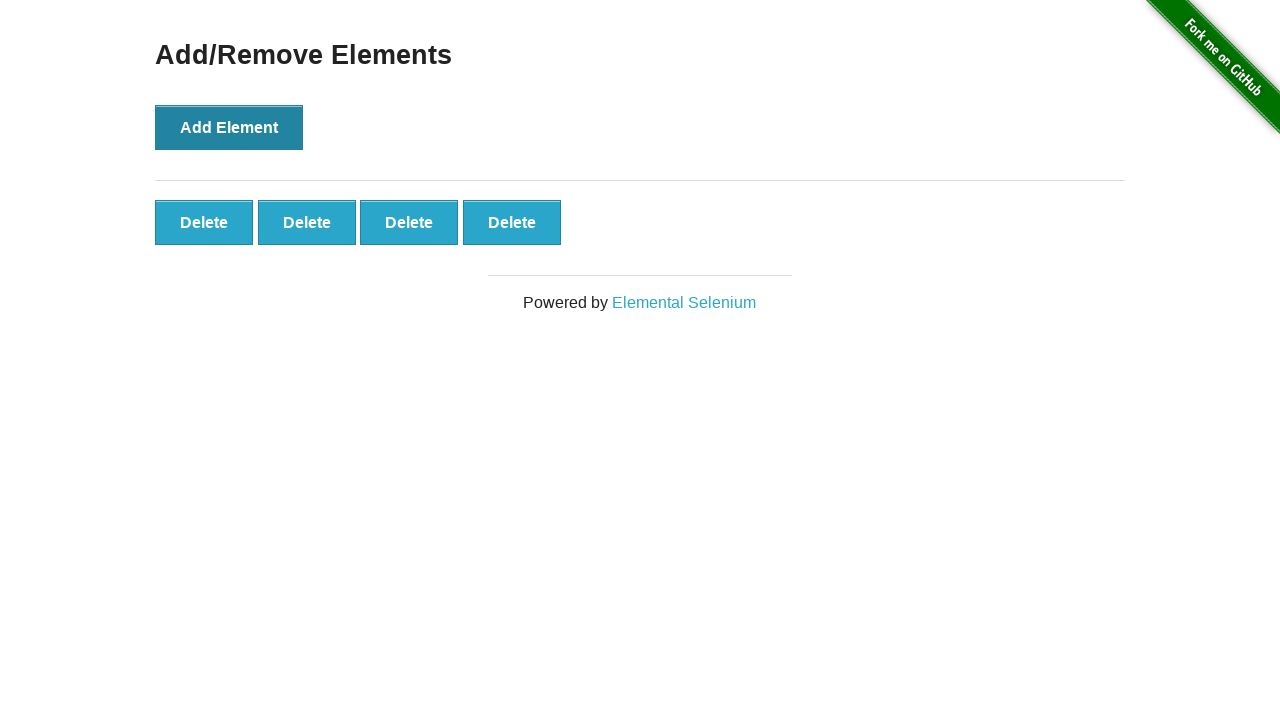

Clicked Add Element button (iteration 5/100) at (229, 127) on button[onclick='addElement()']
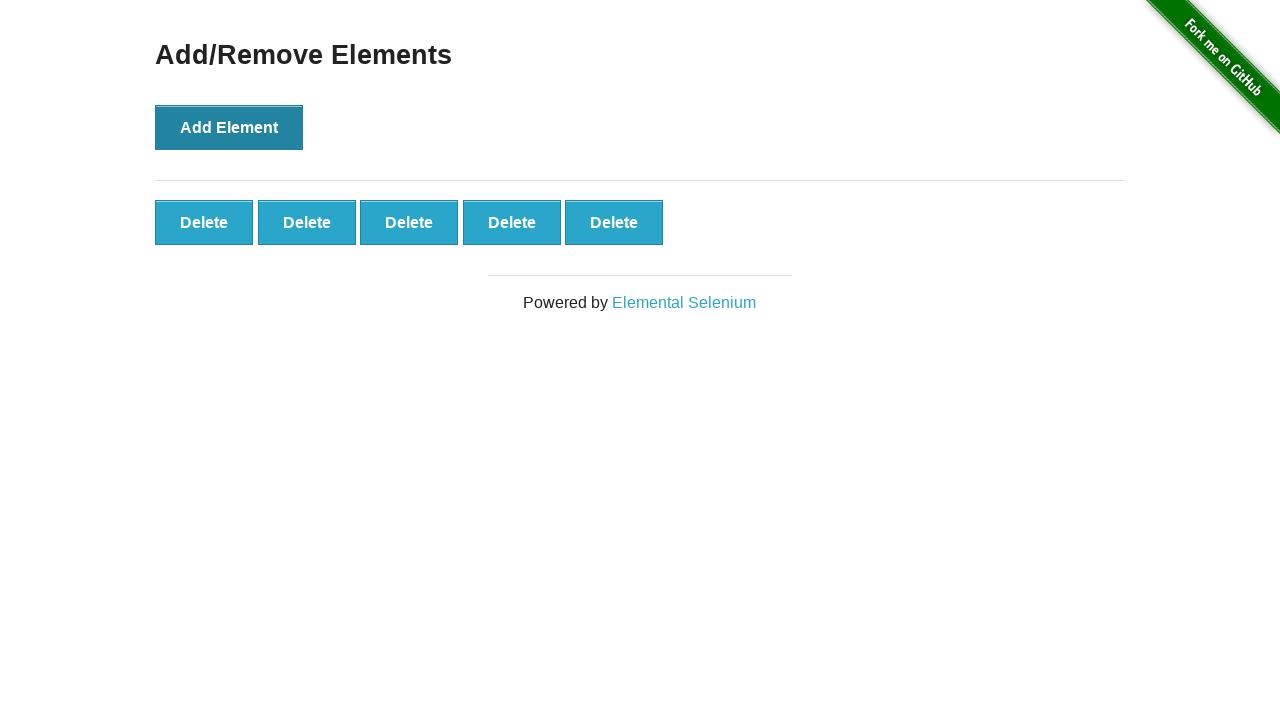

Clicked Add Element button (iteration 6/100) at (229, 127) on button[onclick='addElement()']
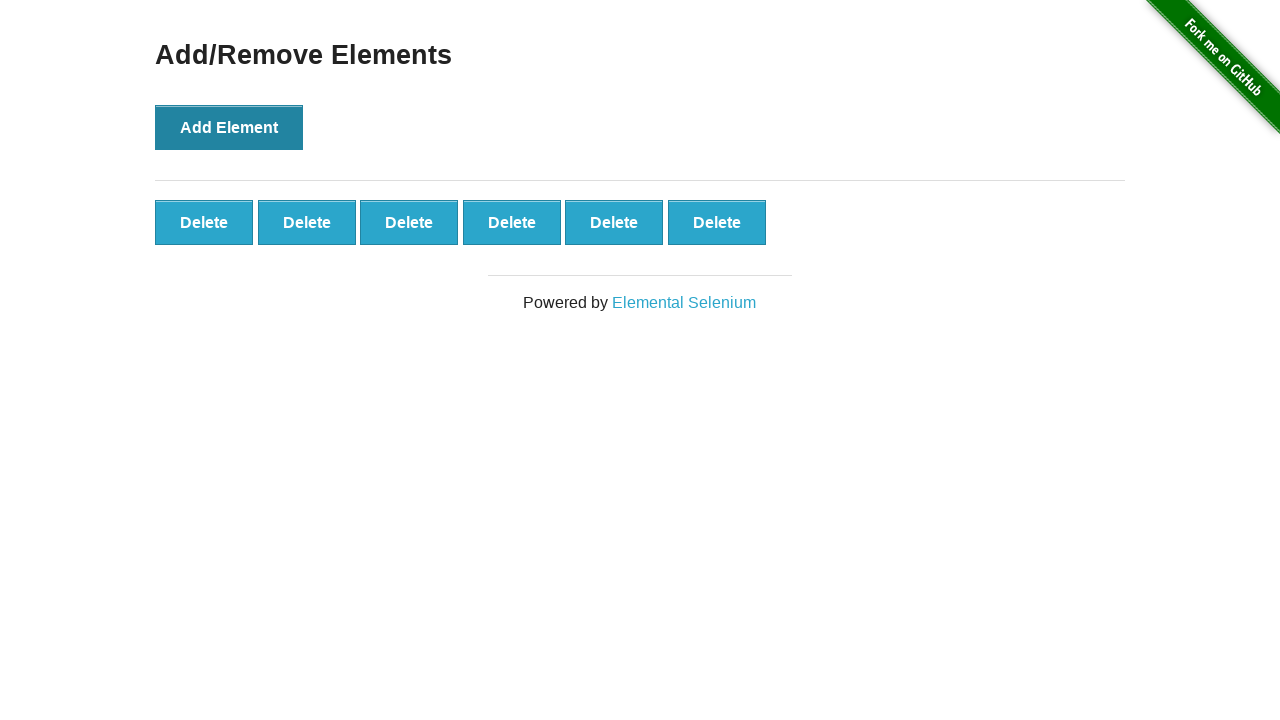

Clicked Add Element button (iteration 7/100) at (229, 127) on button[onclick='addElement()']
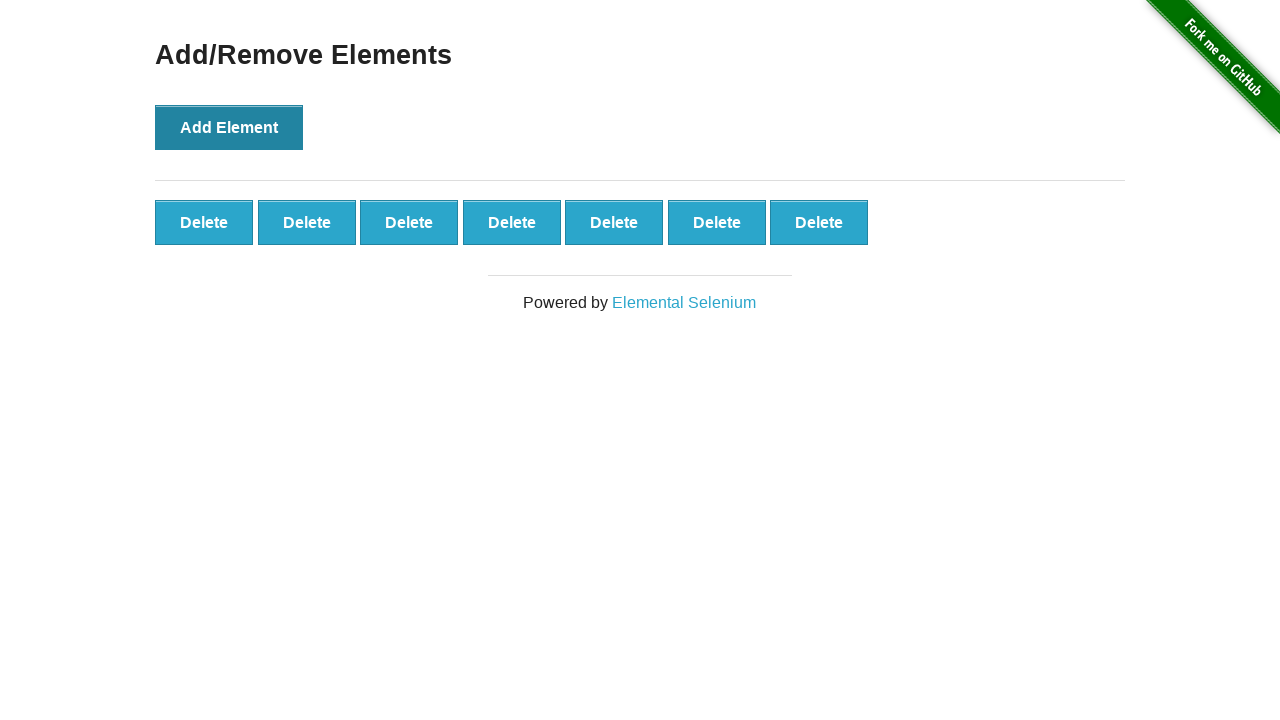

Clicked Add Element button (iteration 8/100) at (229, 127) on button[onclick='addElement()']
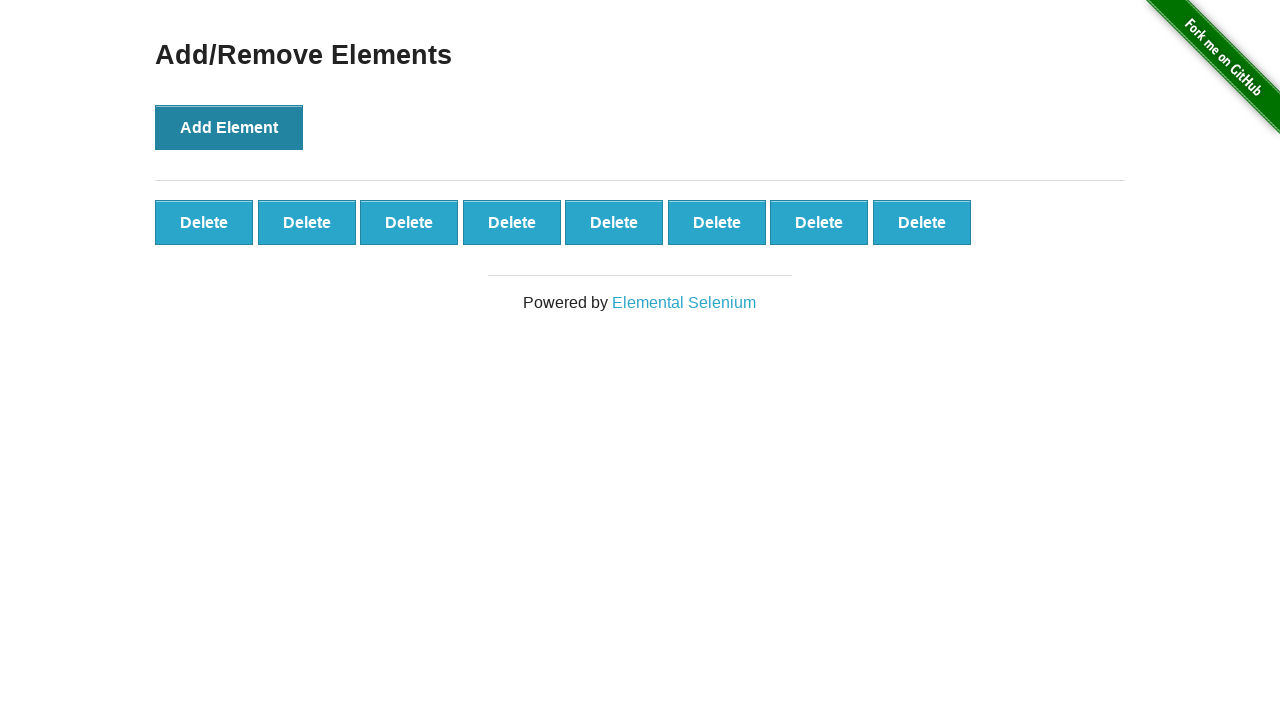

Clicked Add Element button (iteration 9/100) at (229, 127) on button[onclick='addElement()']
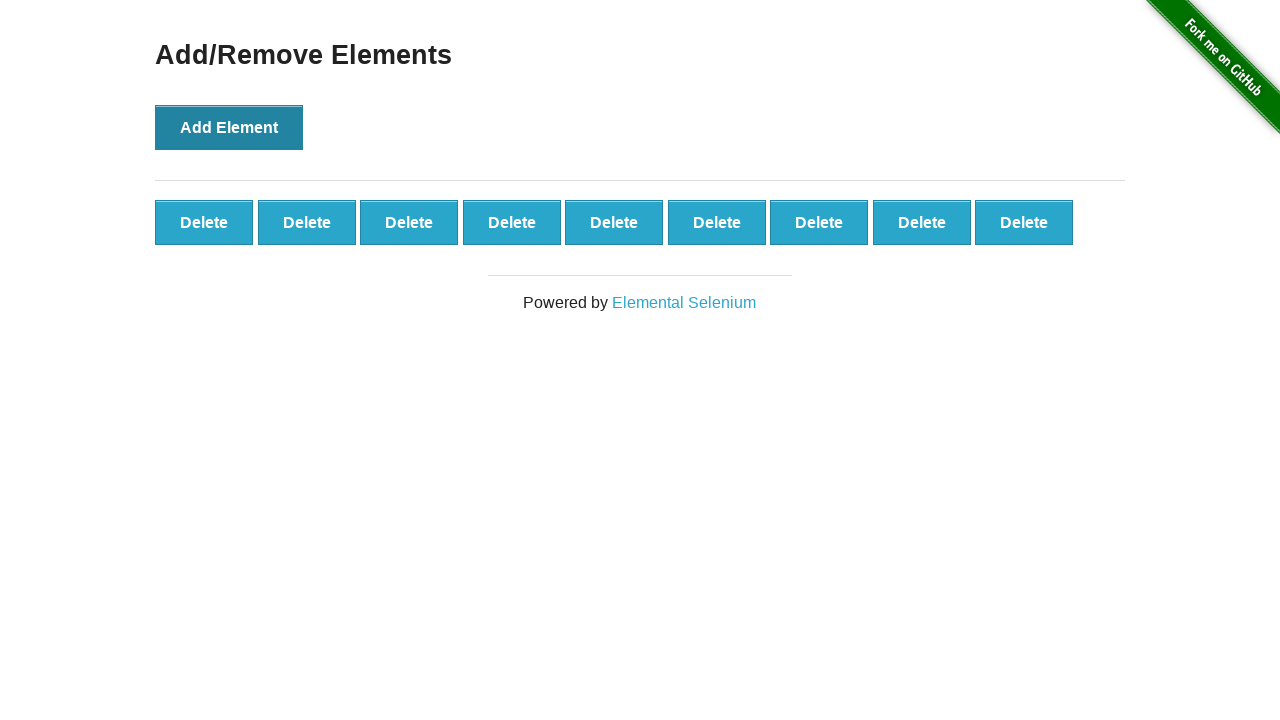

Clicked Add Element button (iteration 10/100) at (229, 127) on button[onclick='addElement()']
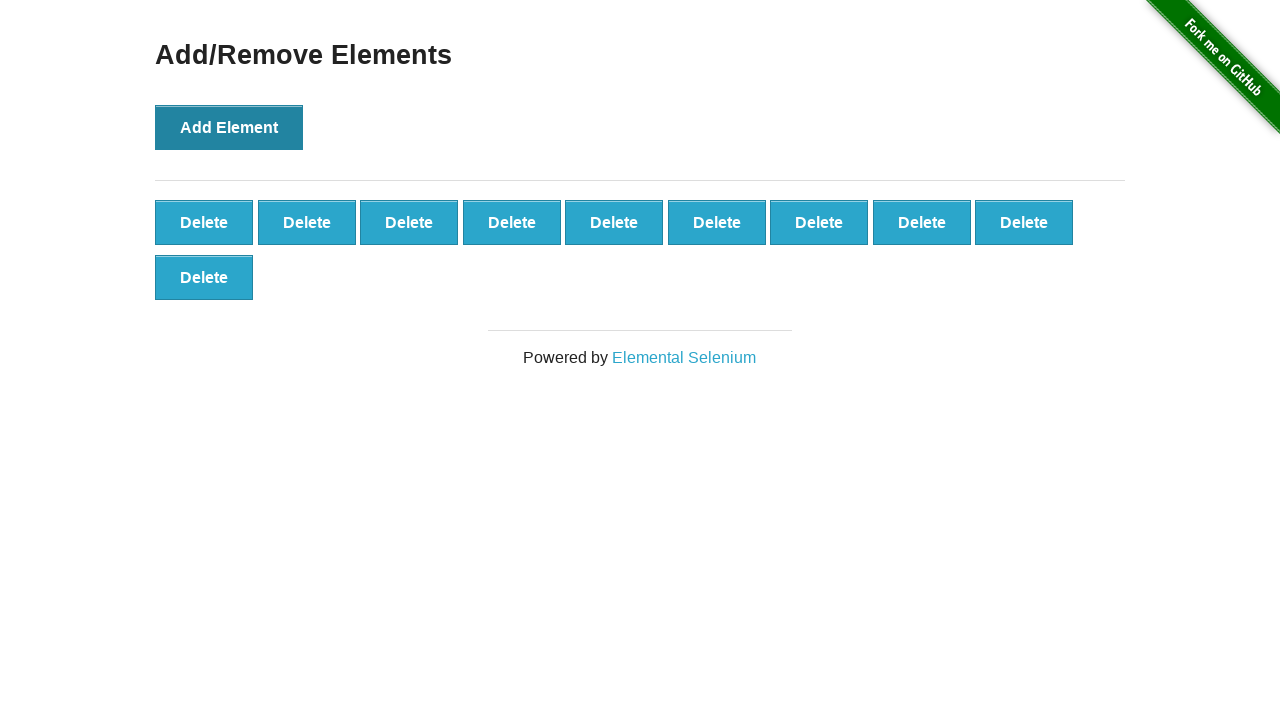

Clicked Add Element button (iteration 11/100) at (229, 127) on button[onclick='addElement()']
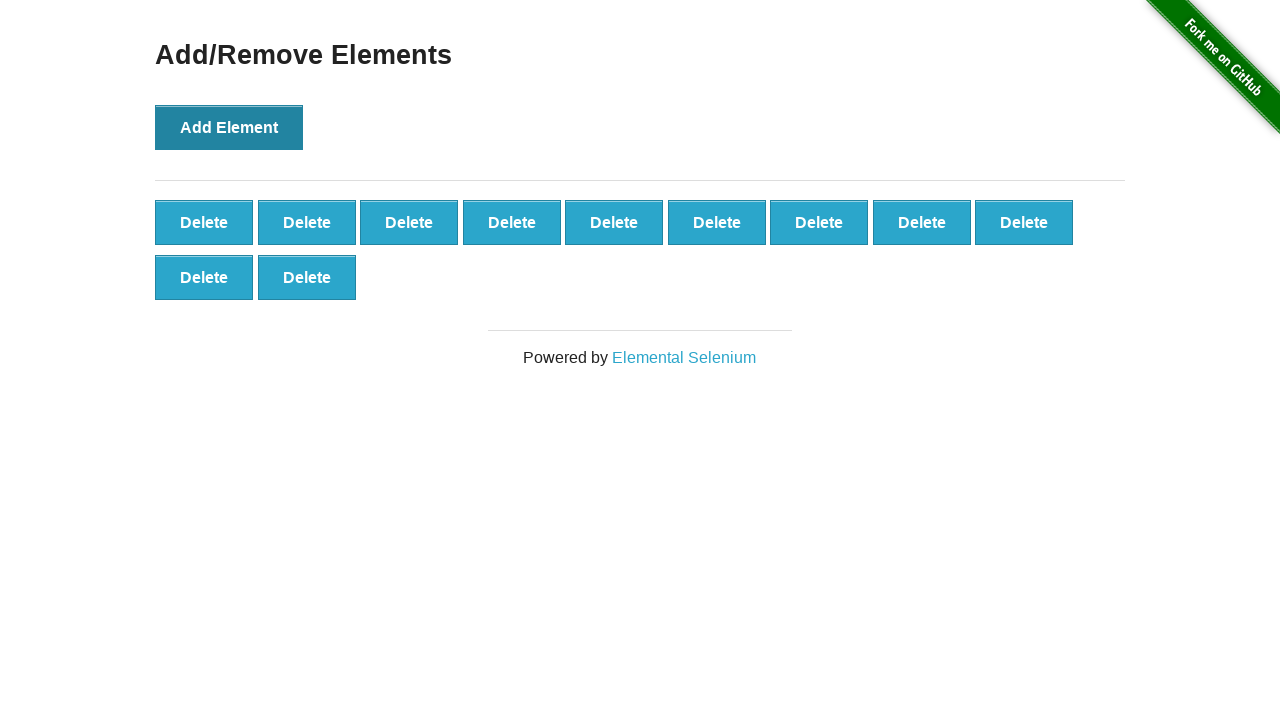

Clicked Add Element button (iteration 12/100) at (229, 127) on button[onclick='addElement()']
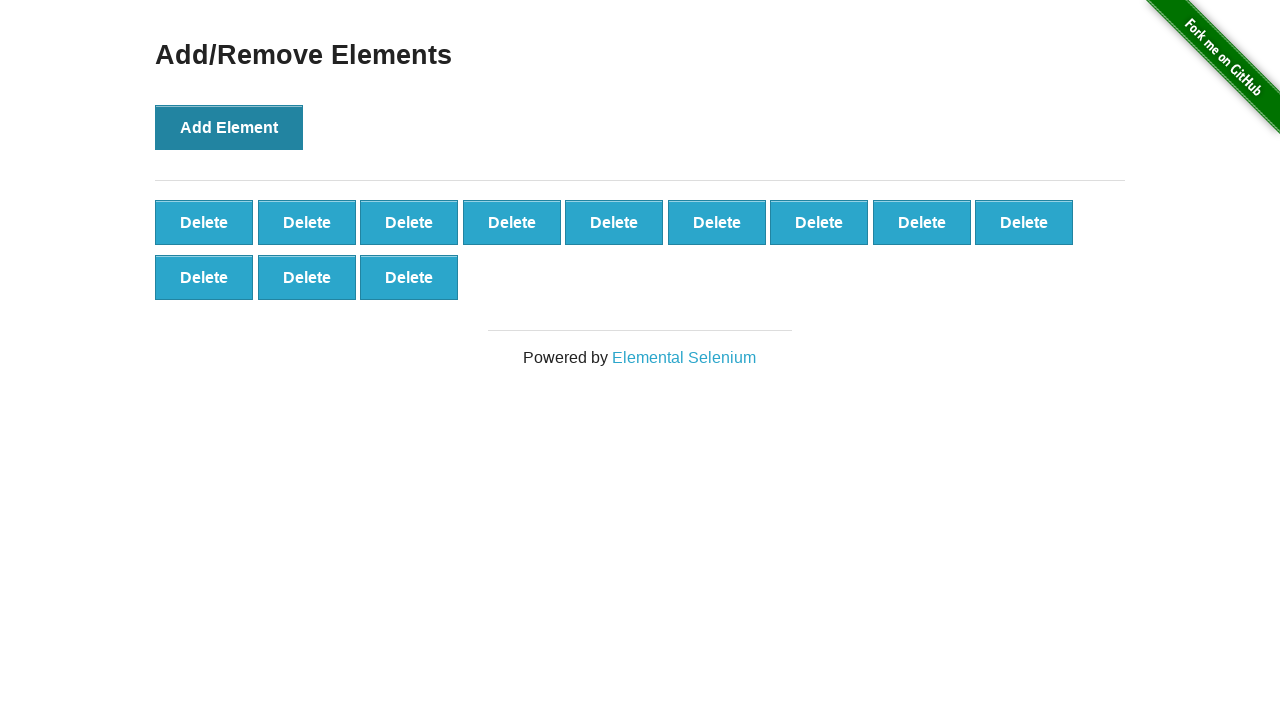

Clicked Add Element button (iteration 13/100) at (229, 127) on button[onclick='addElement()']
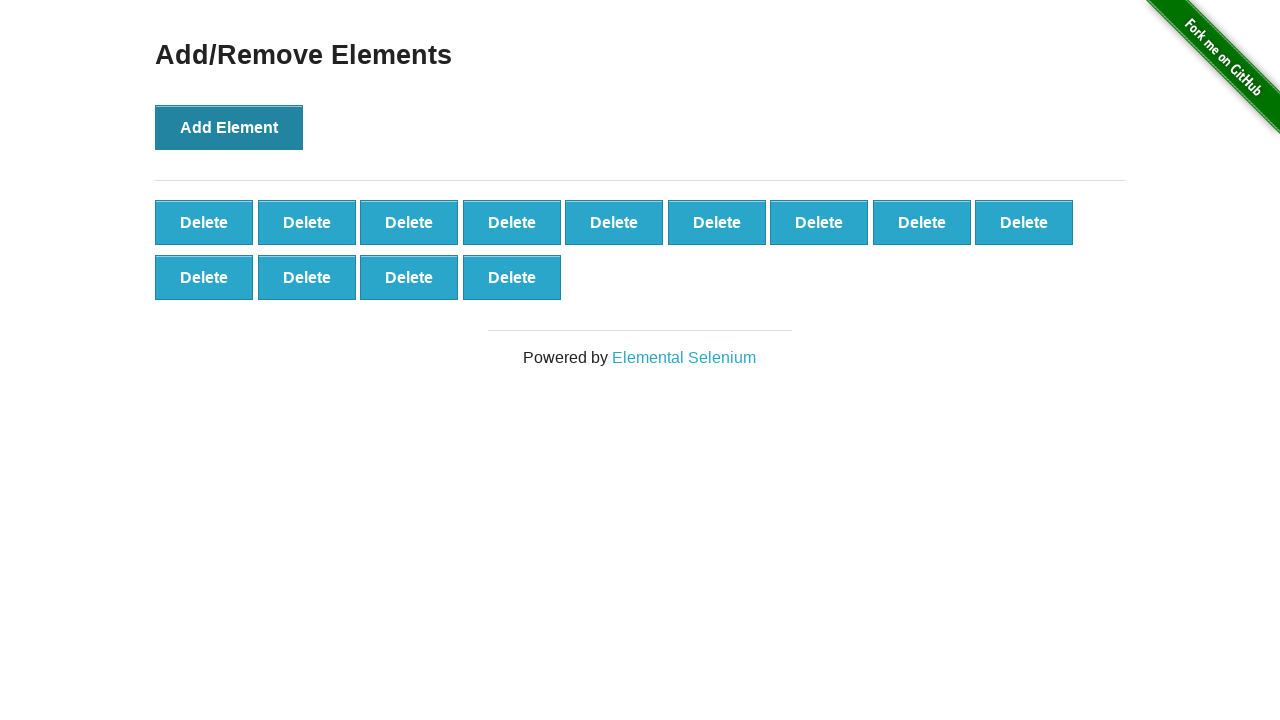

Clicked Add Element button (iteration 14/100) at (229, 127) on button[onclick='addElement()']
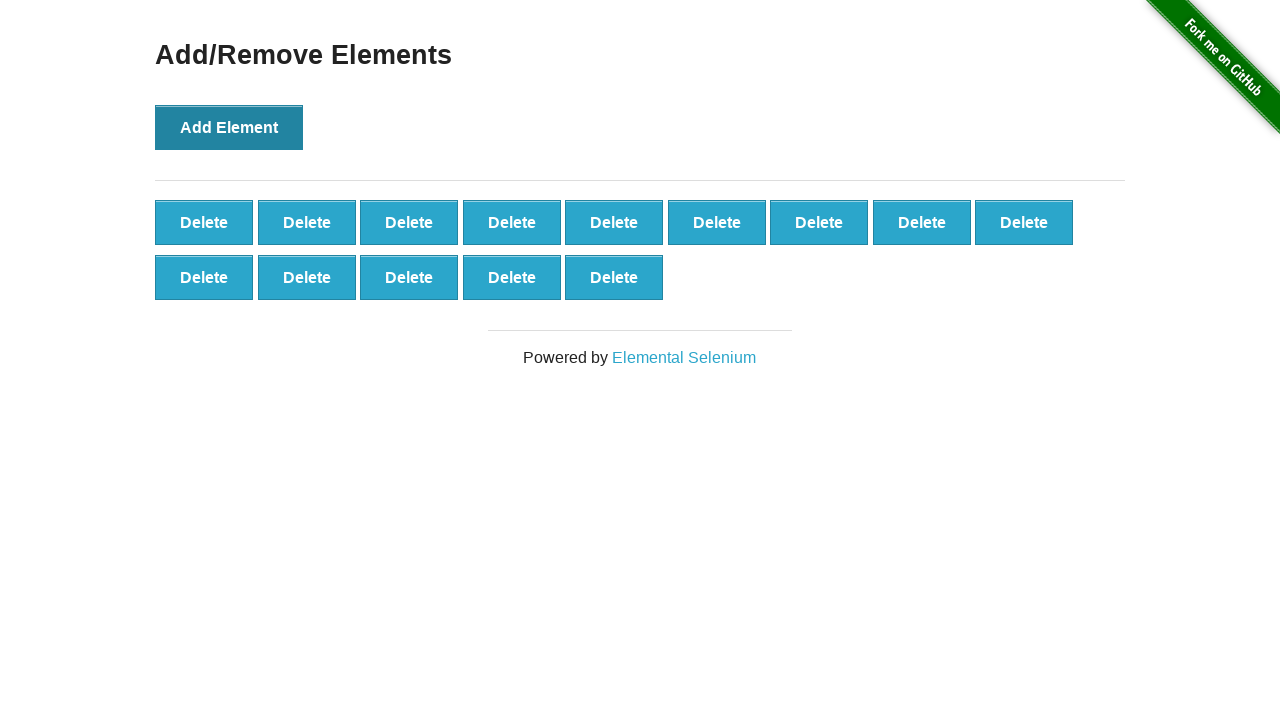

Clicked Add Element button (iteration 15/100) at (229, 127) on button[onclick='addElement()']
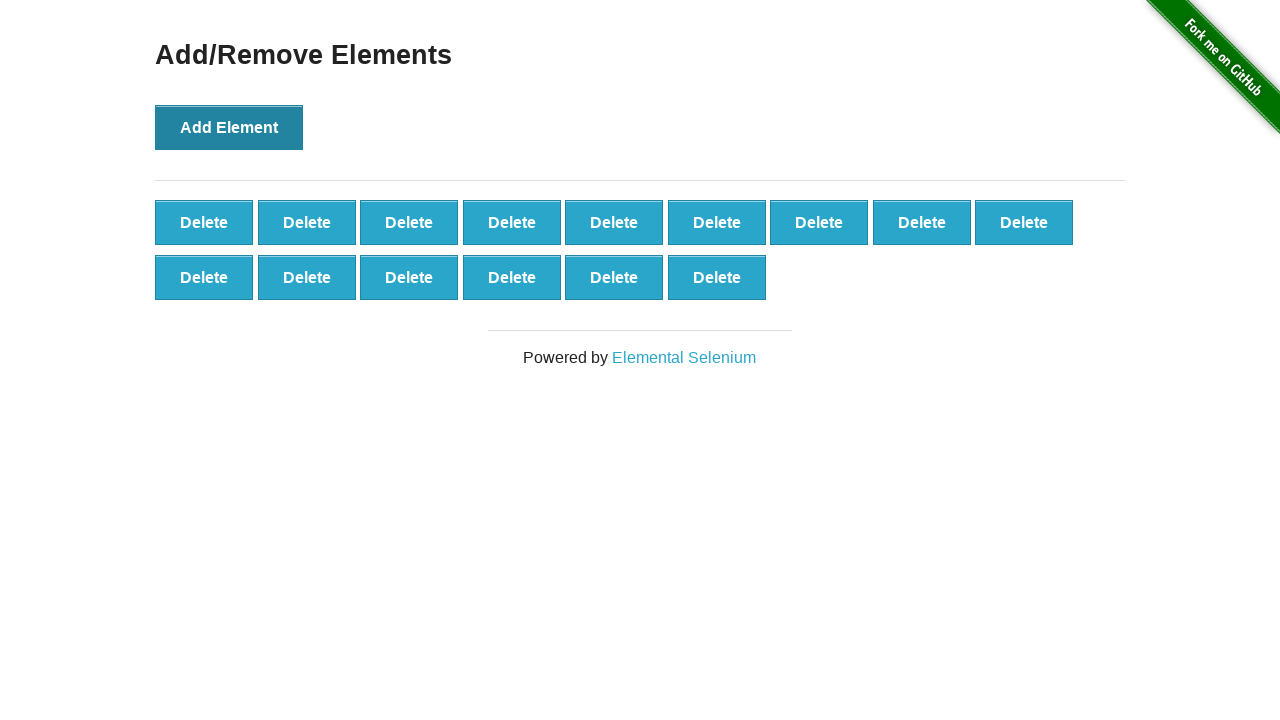

Clicked Add Element button (iteration 16/100) at (229, 127) on button[onclick='addElement()']
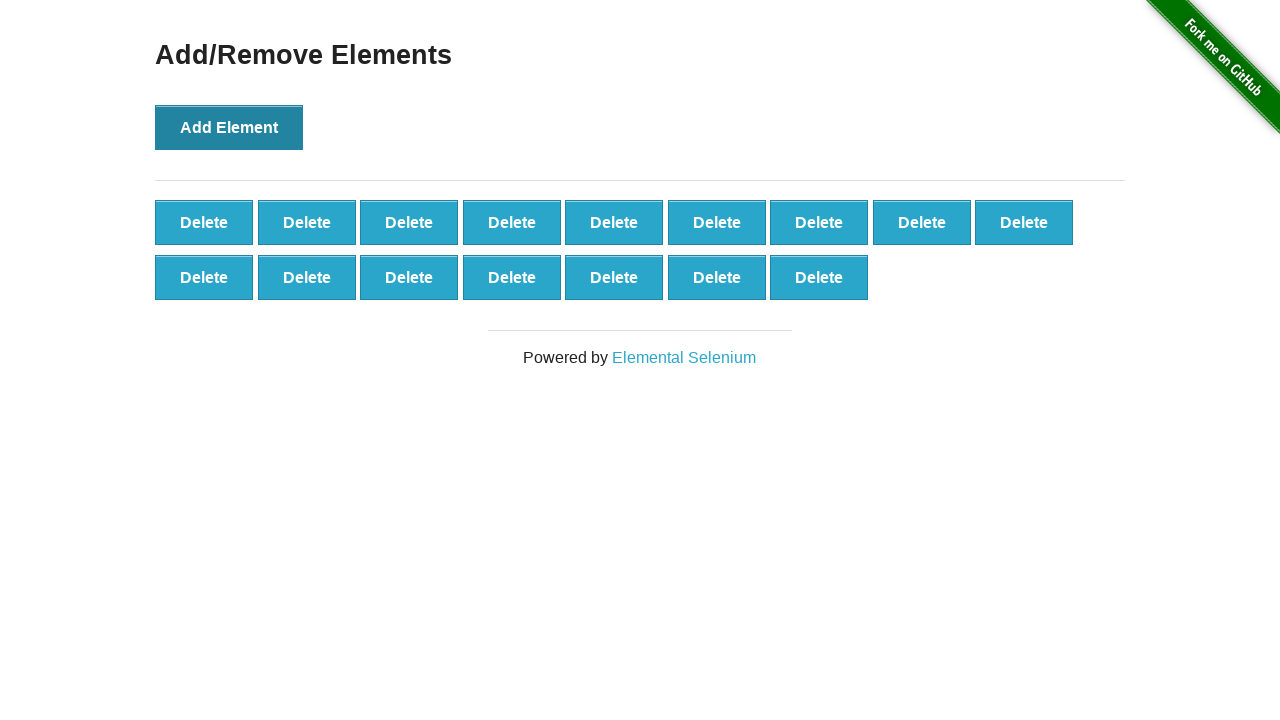

Clicked Add Element button (iteration 17/100) at (229, 127) on button[onclick='addElement()']
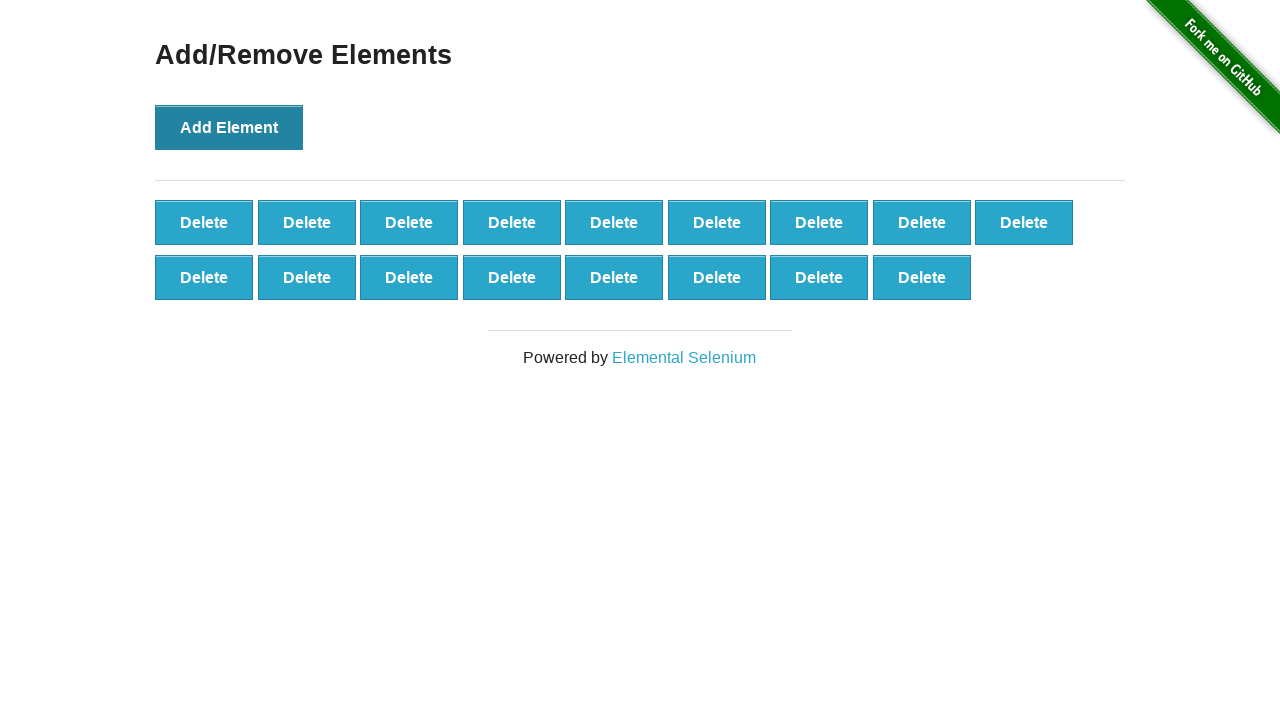

Clicked Add Element button (iteration 18/100) at (229, 127) on button[onclick='addElement()']
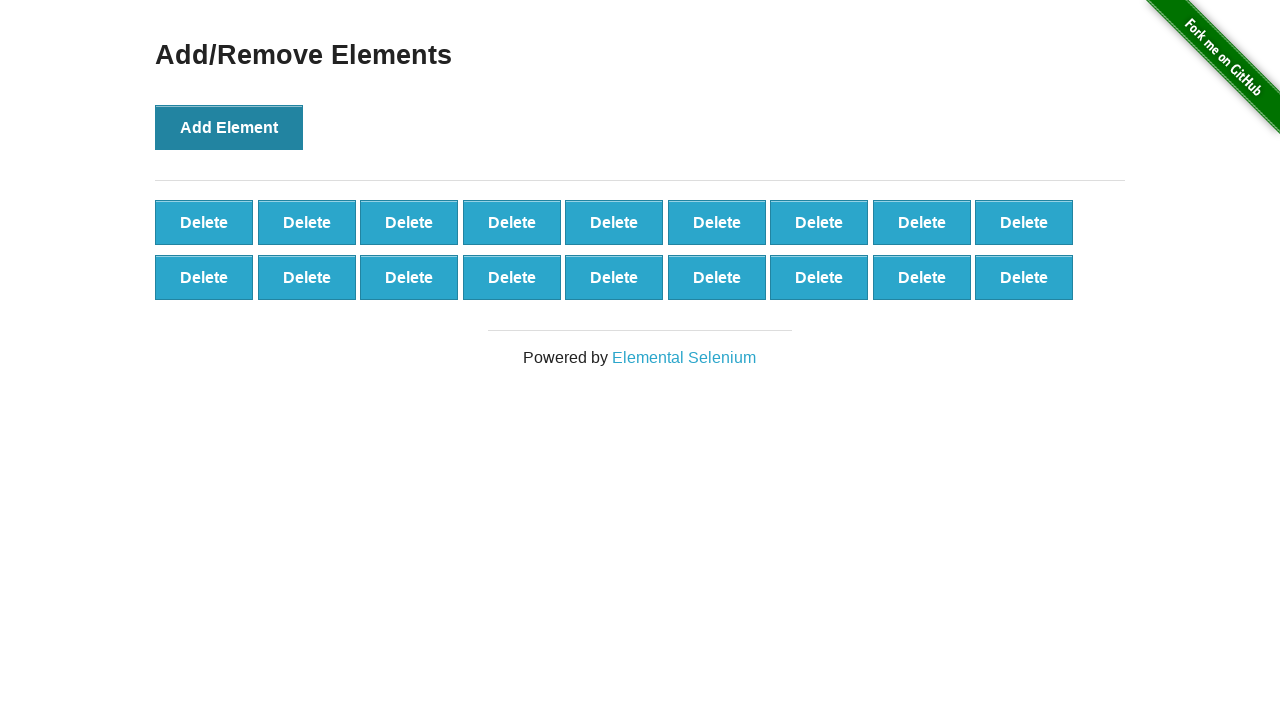

Clicked Add Element button (iteration 19/100) at (229, 127) on button[onclick='addElement()']
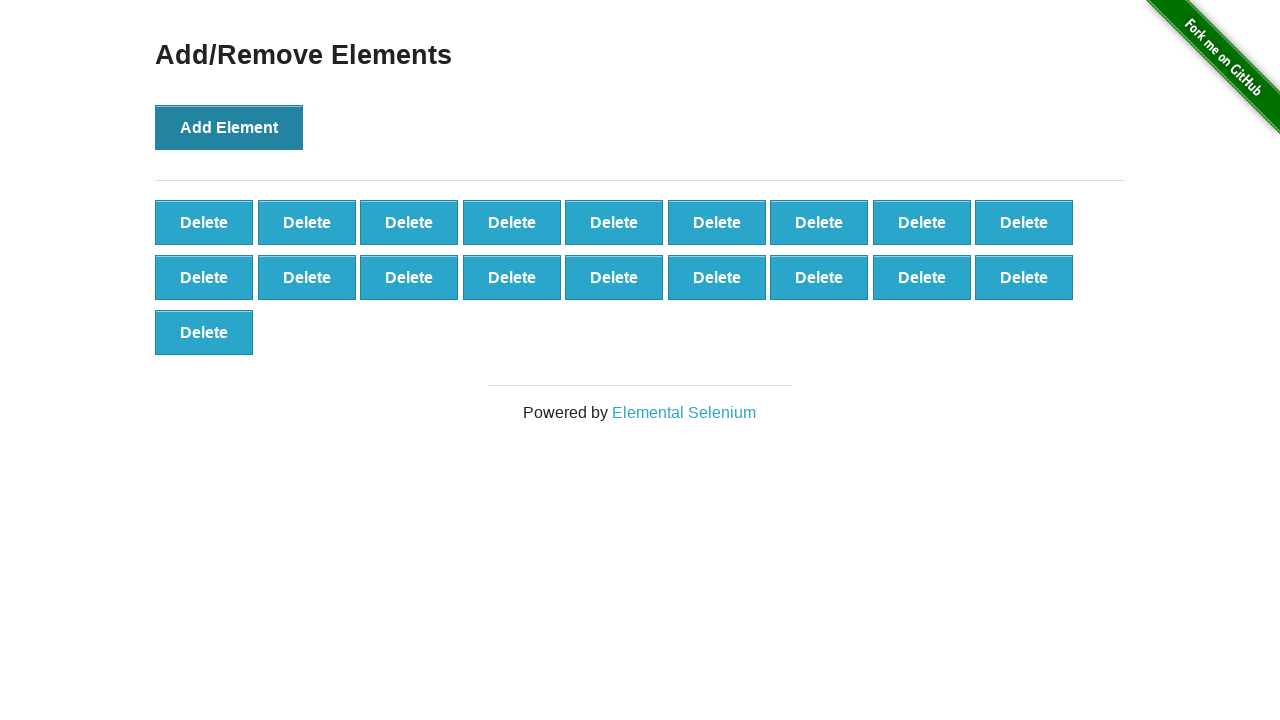

Clicked Add Element button (iteration 20/100) at (229, 127) on button[onclick='addElement()']
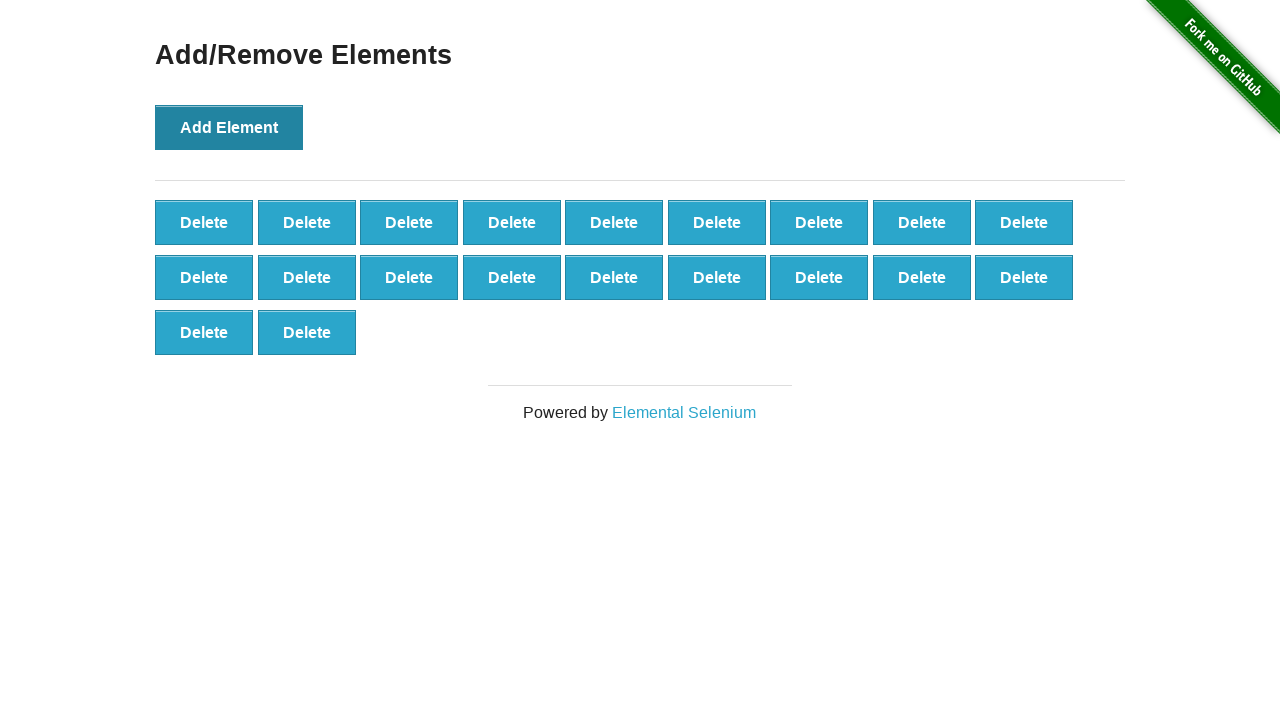

Clicked Add Element button (iteration 21/100) at (229, 127) on button[onclick='addElement()']
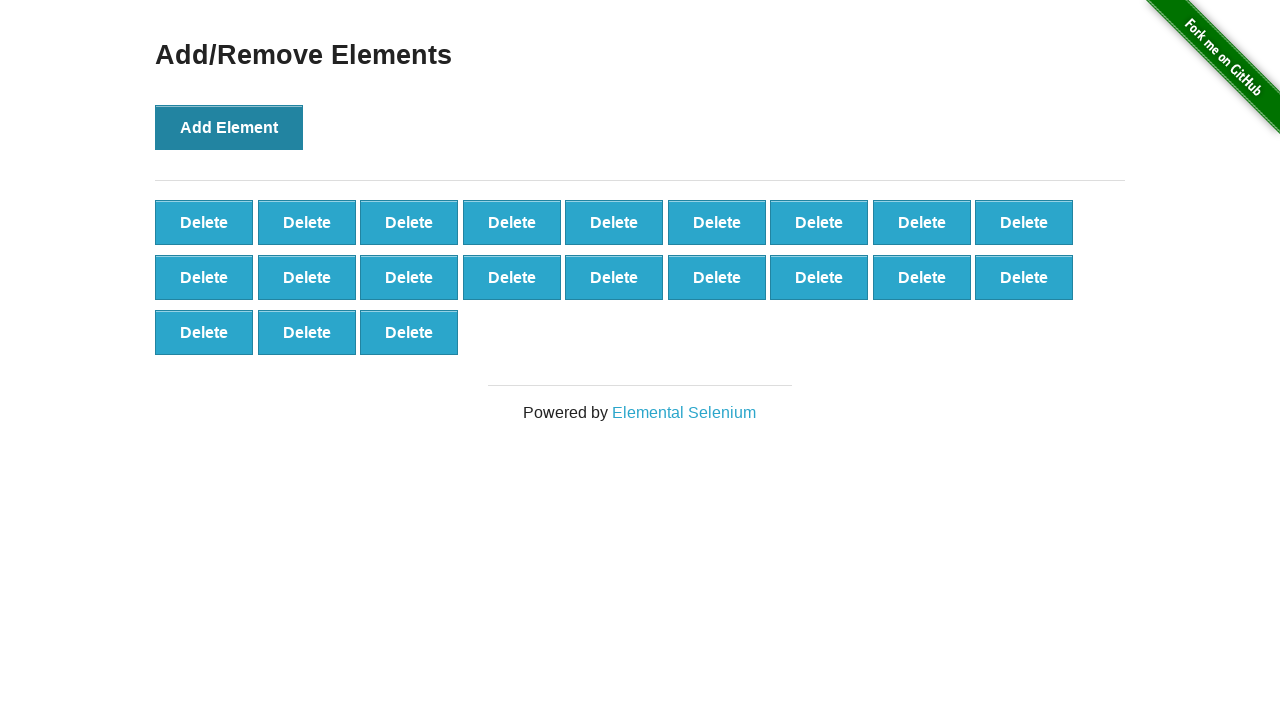

Clicked Add Element button (iteration 22/100) at (229, 127) on button[onclick='addElement()']
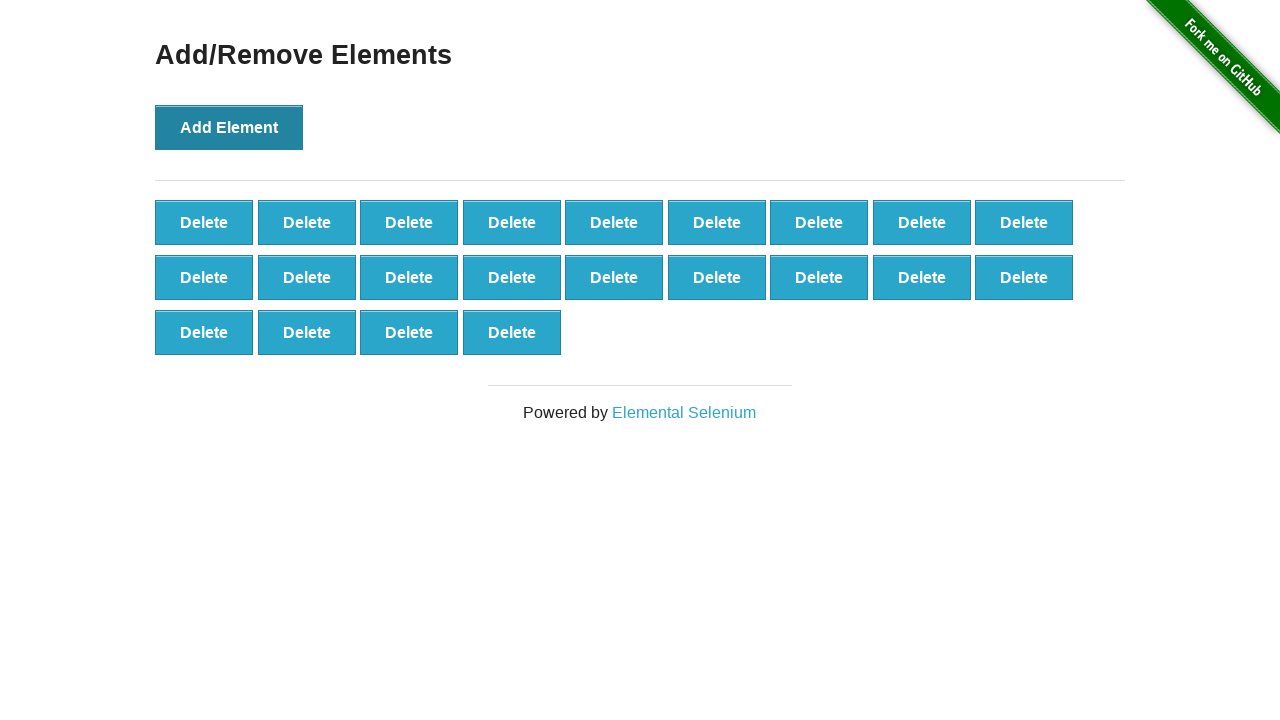

Clicked Add Element button (iteration 23/100) at (229, 127) on button[onclick='addElement()']
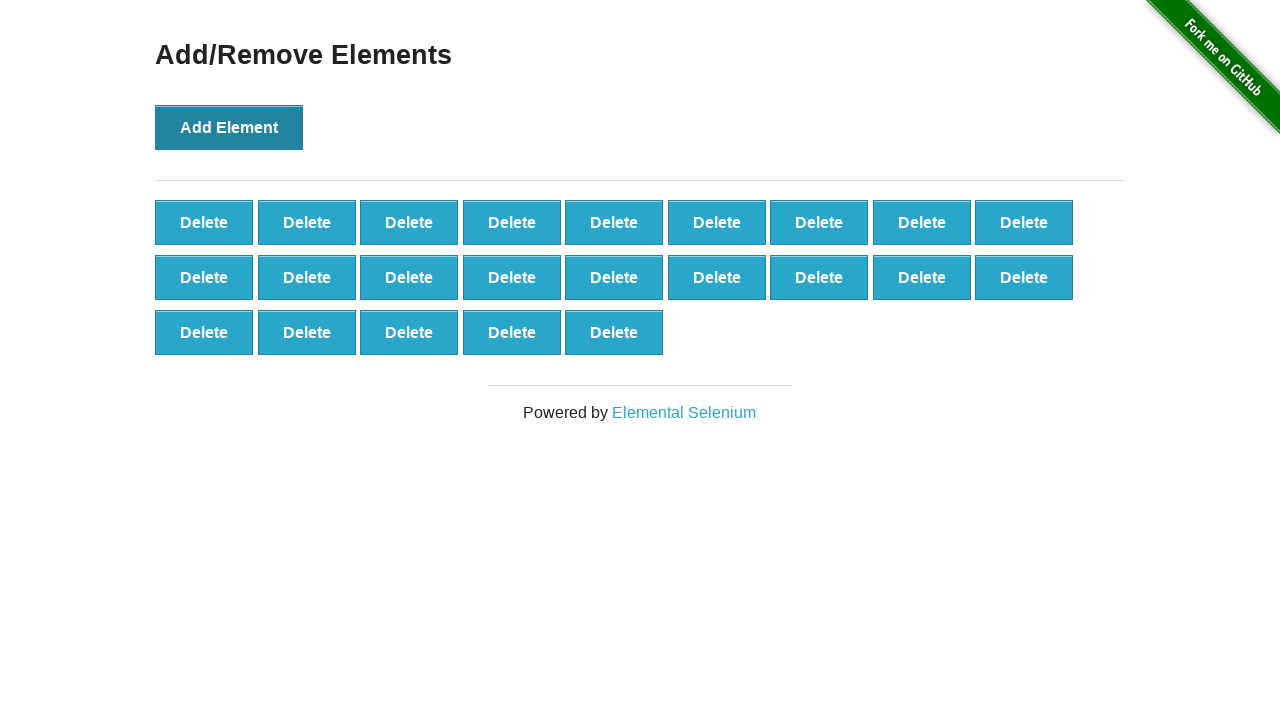

Clicked Add Element button (iteration 24/100) at (229, 127) on button[onclick='addElement()']
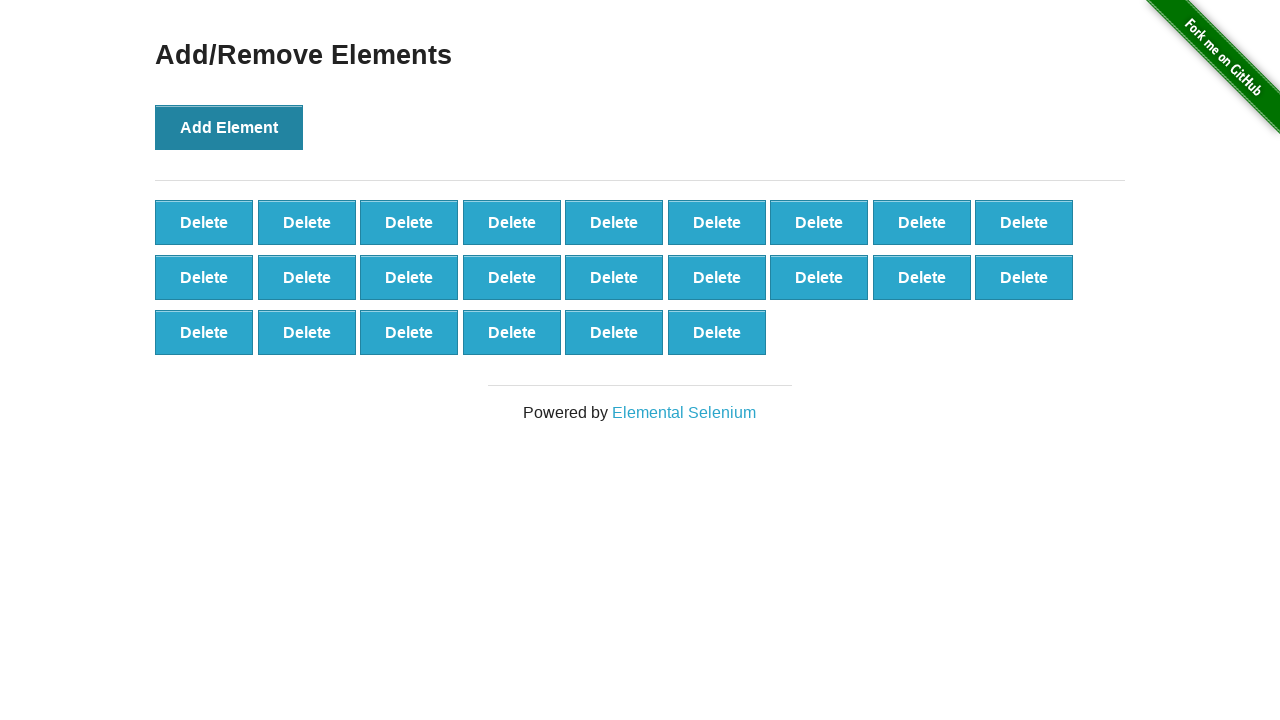

Clicked Add Element button (iteration 25/100) at (229, 127) on button[onclick='addElement()']
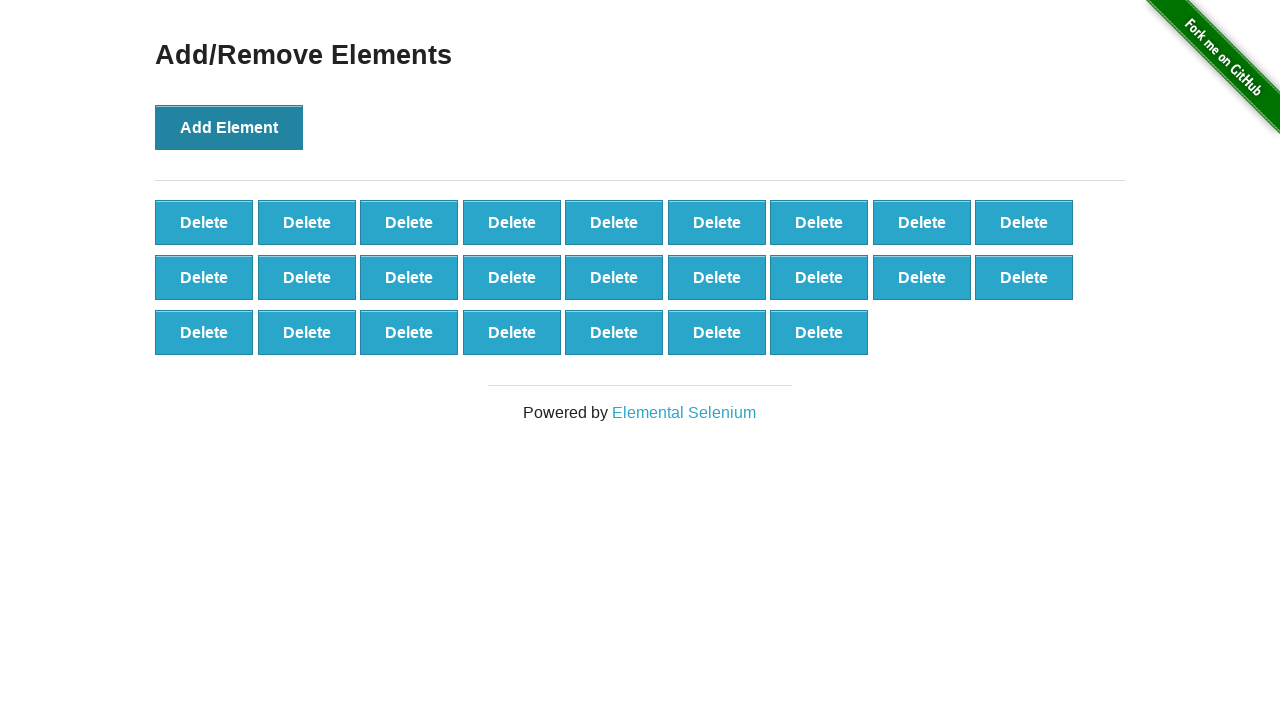

Clicked Add Element button (iteration 26/100) at (229, 127) on button[onclick='addElement()']
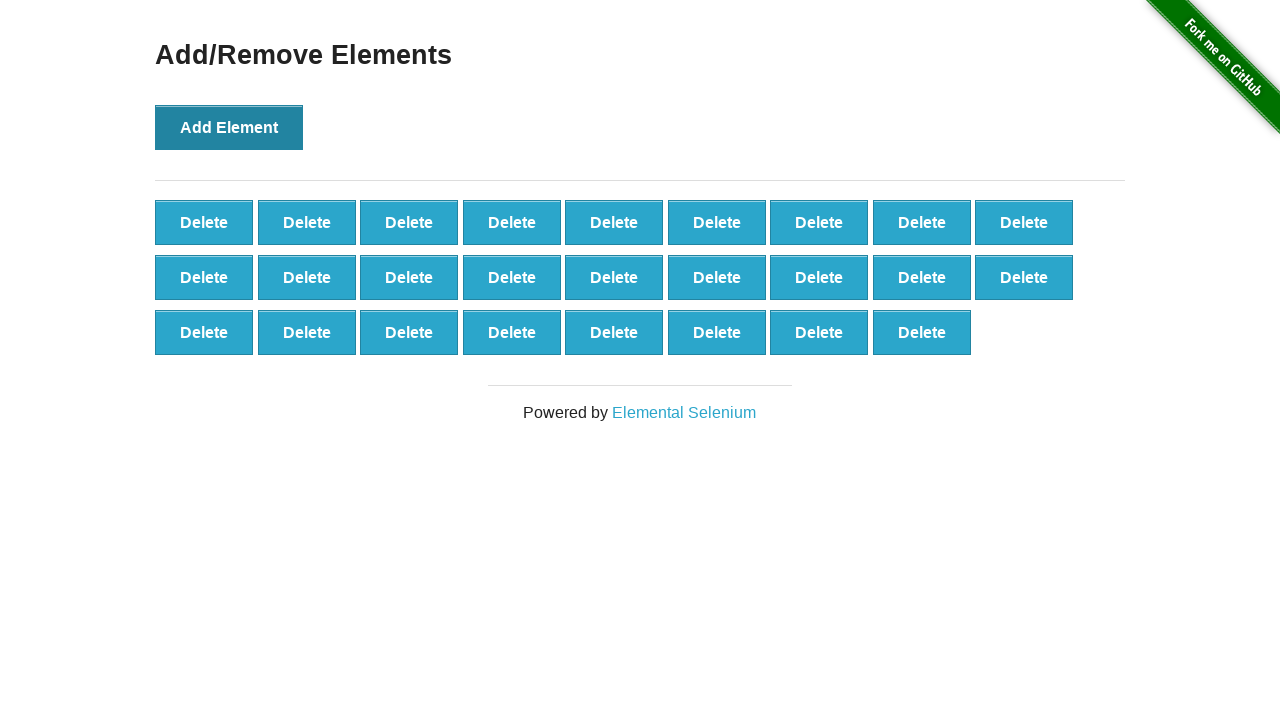

Clicked Add Element button (iteration 27/100) at (229, 127) on button[onclick='addElement()']
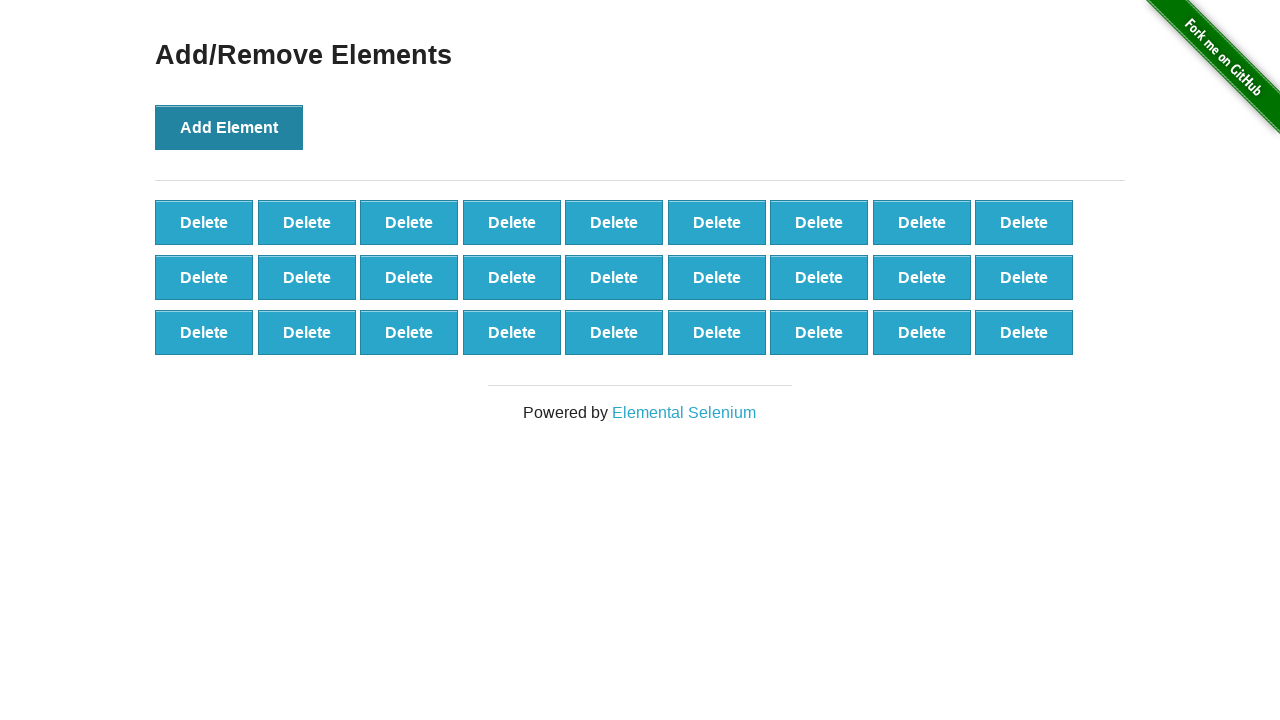

Clicked Add Element button (iteration 28/100) at (229, 127) on button[onclick='addElement()']
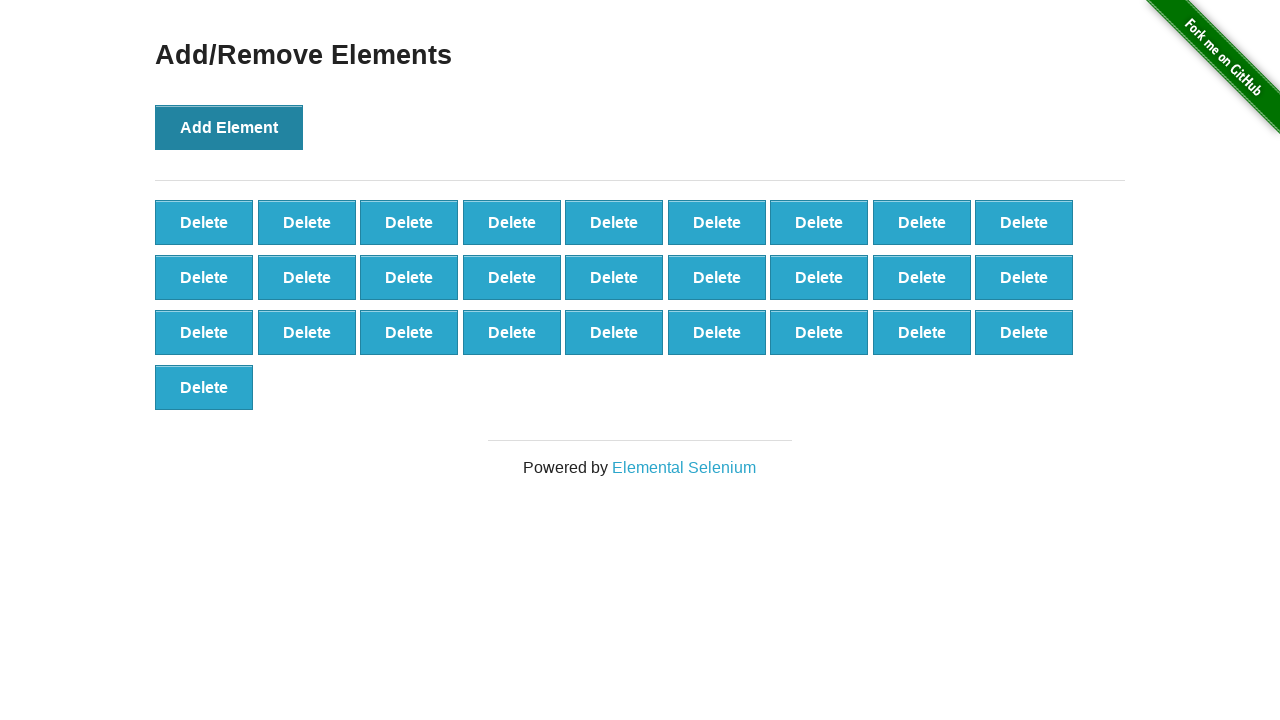

Clicked Add Element button (iteration 29/100) at (229, 127) on button[onclick='addElement()']
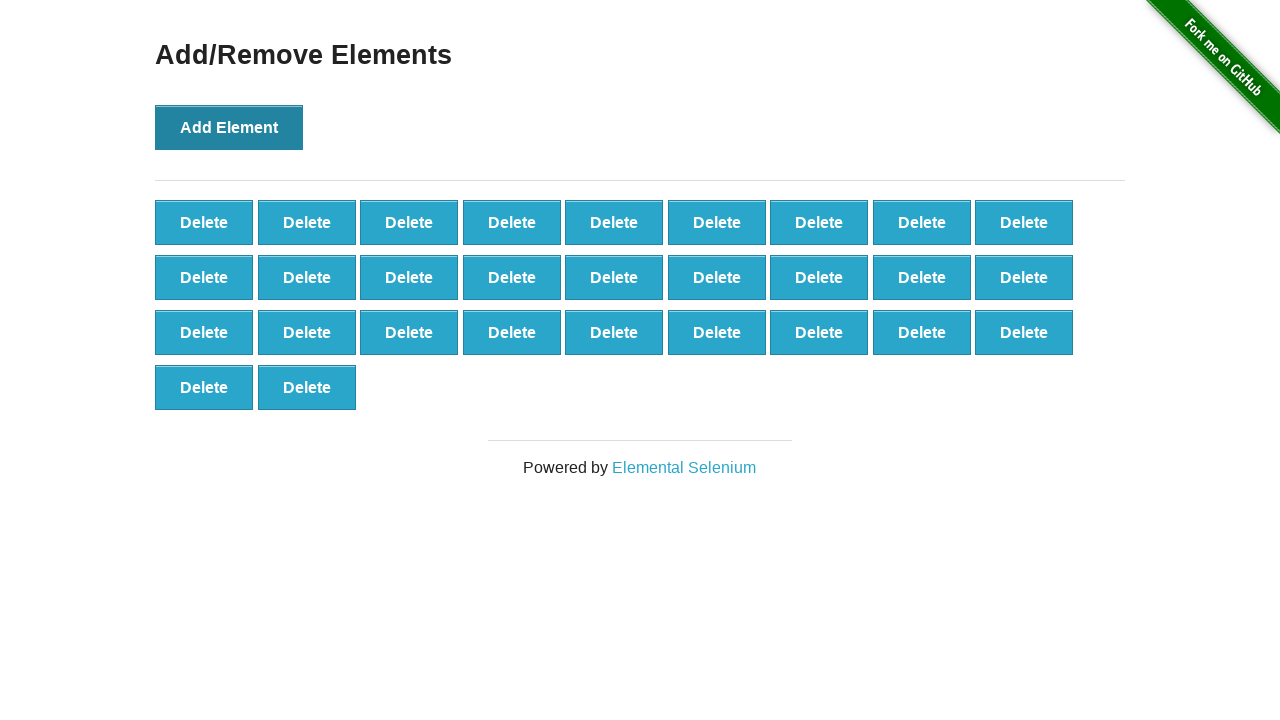

Clicked Add Element button (iteration 30/100) at (229, 127) on button[onclick='addElement()']
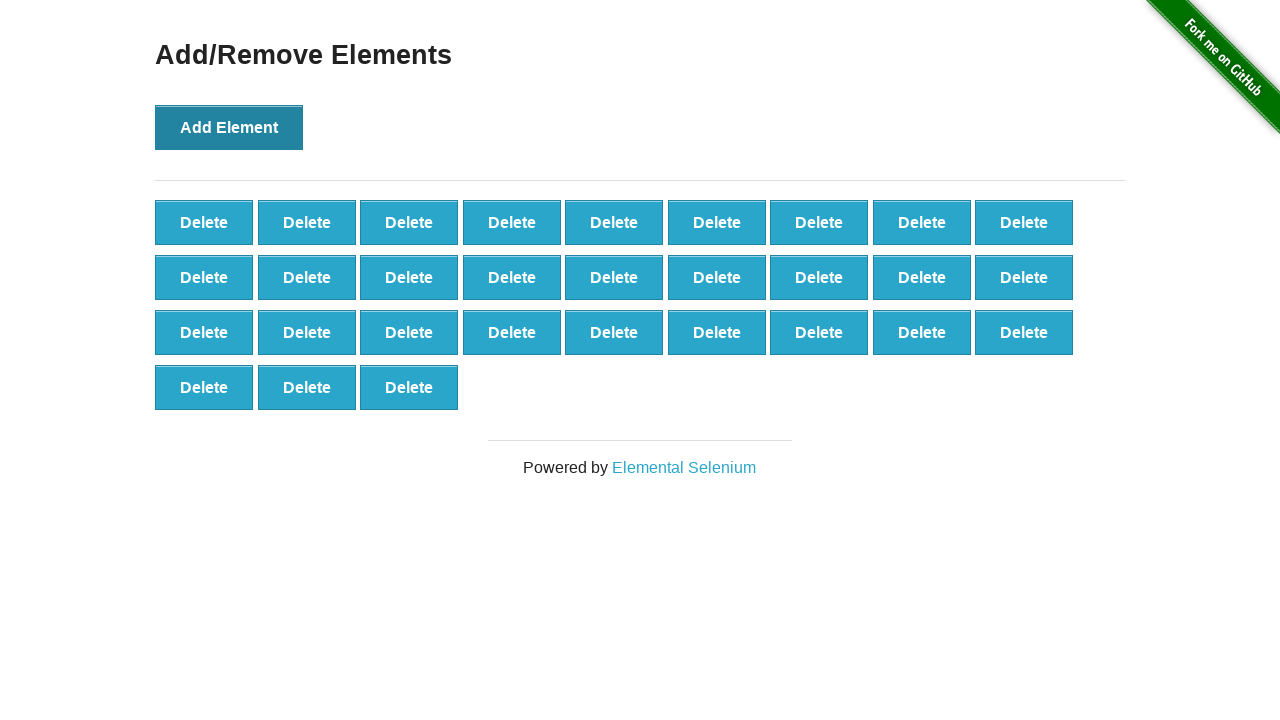

Clicked Add Element button (iteration 31/100) at (229, 127) on button[onclick='addElement()']
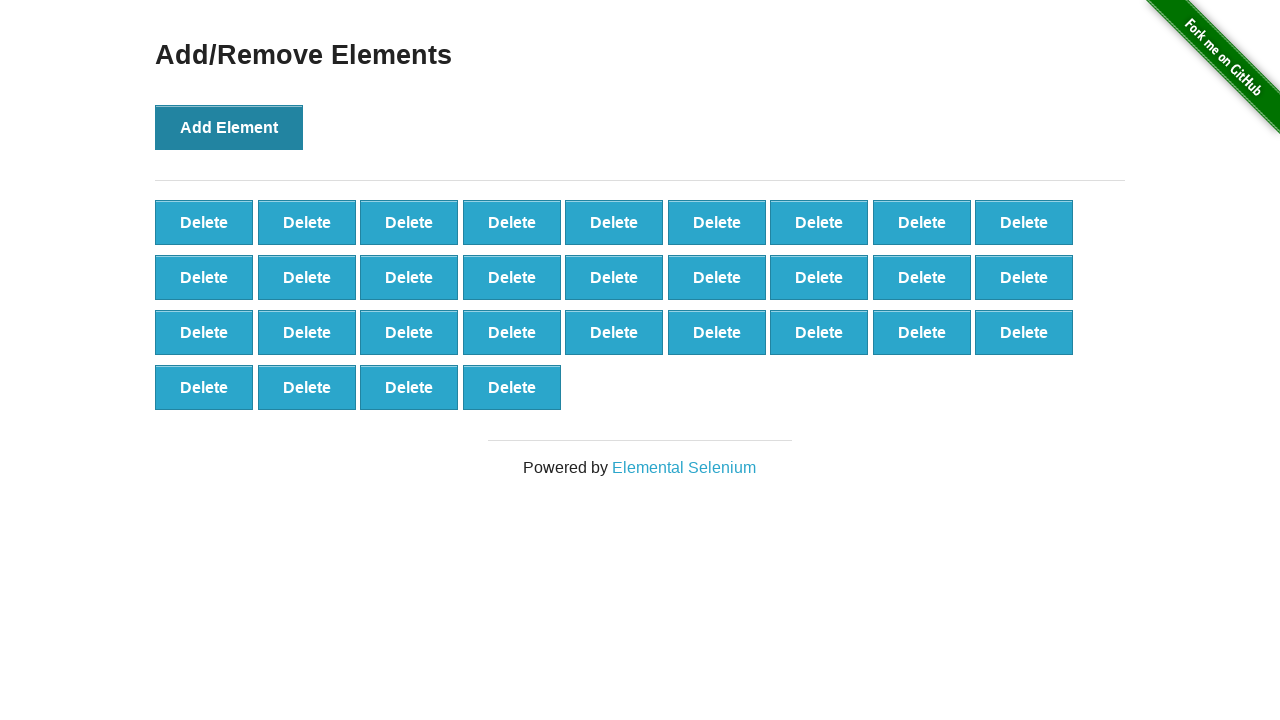

Clicked Add Element button (iteration 32/100) at (229, 127) on button[onclick='addElement()']
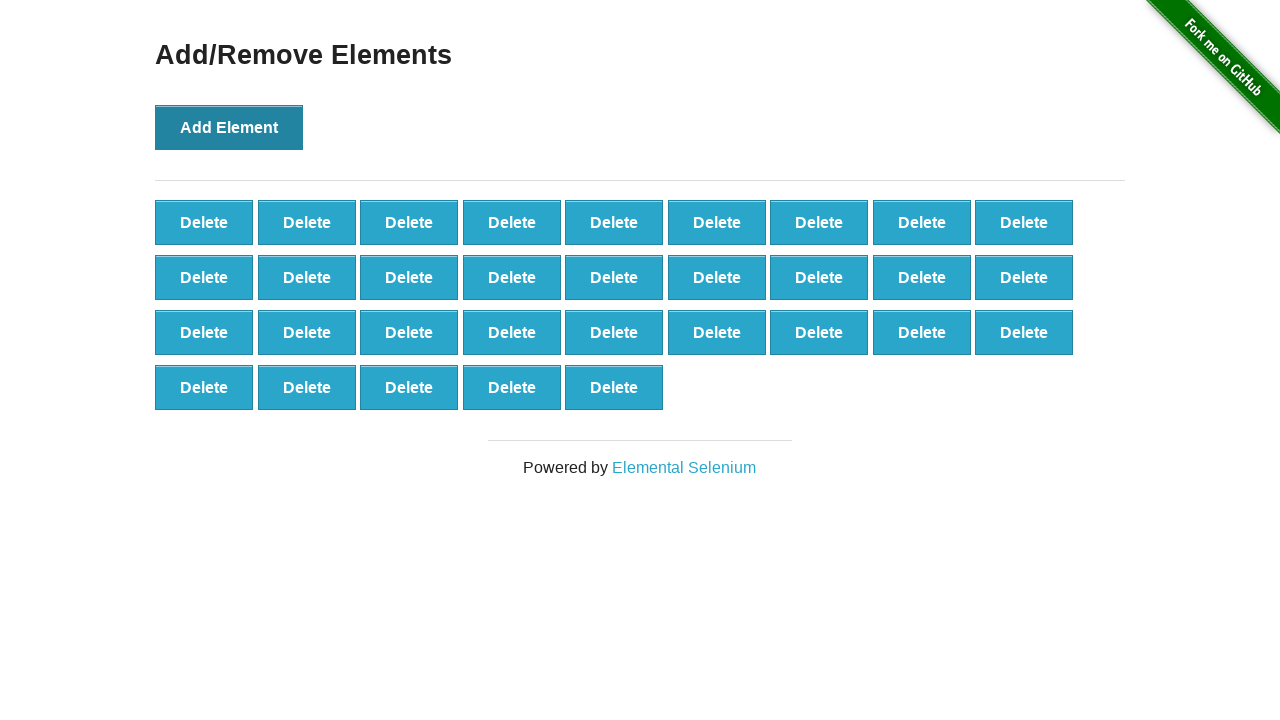

Clicked Add Element button (iteration 33/100) at (229, 127) on button[onclick='addElement()']
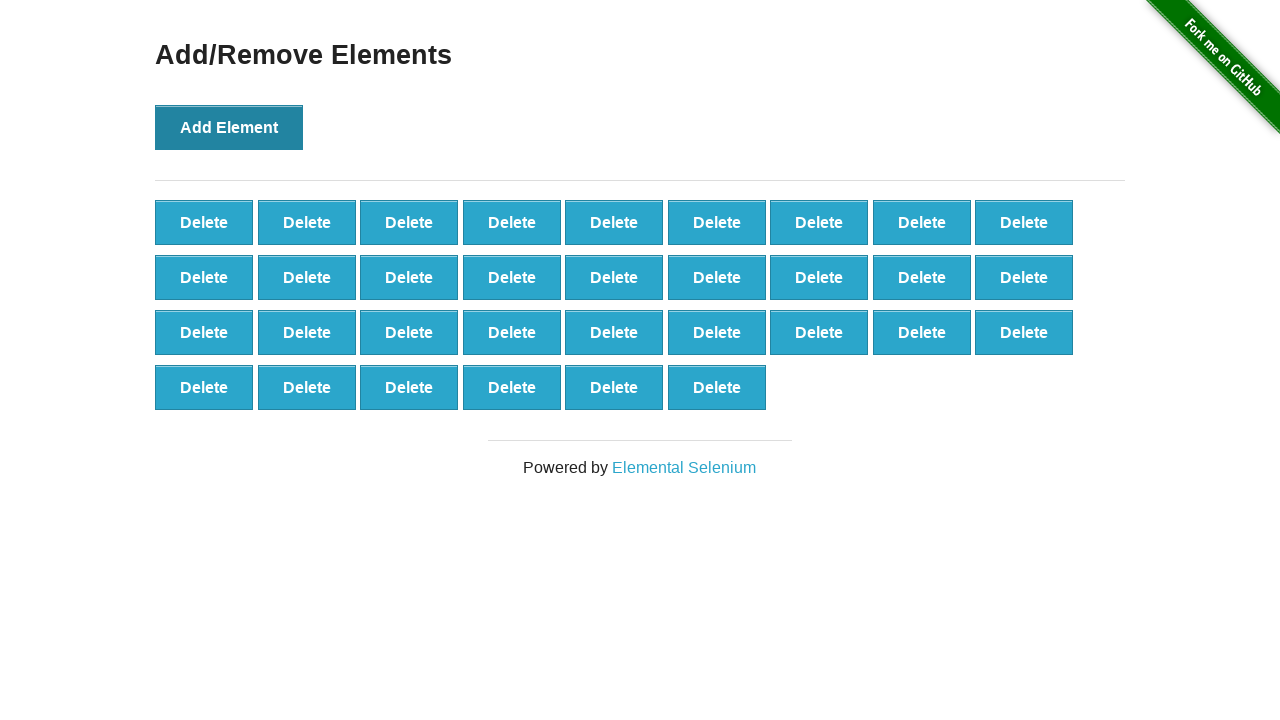

Clicked Add Element button (iteration 34/100) at (229, 127) on button[onclick='addElement()']
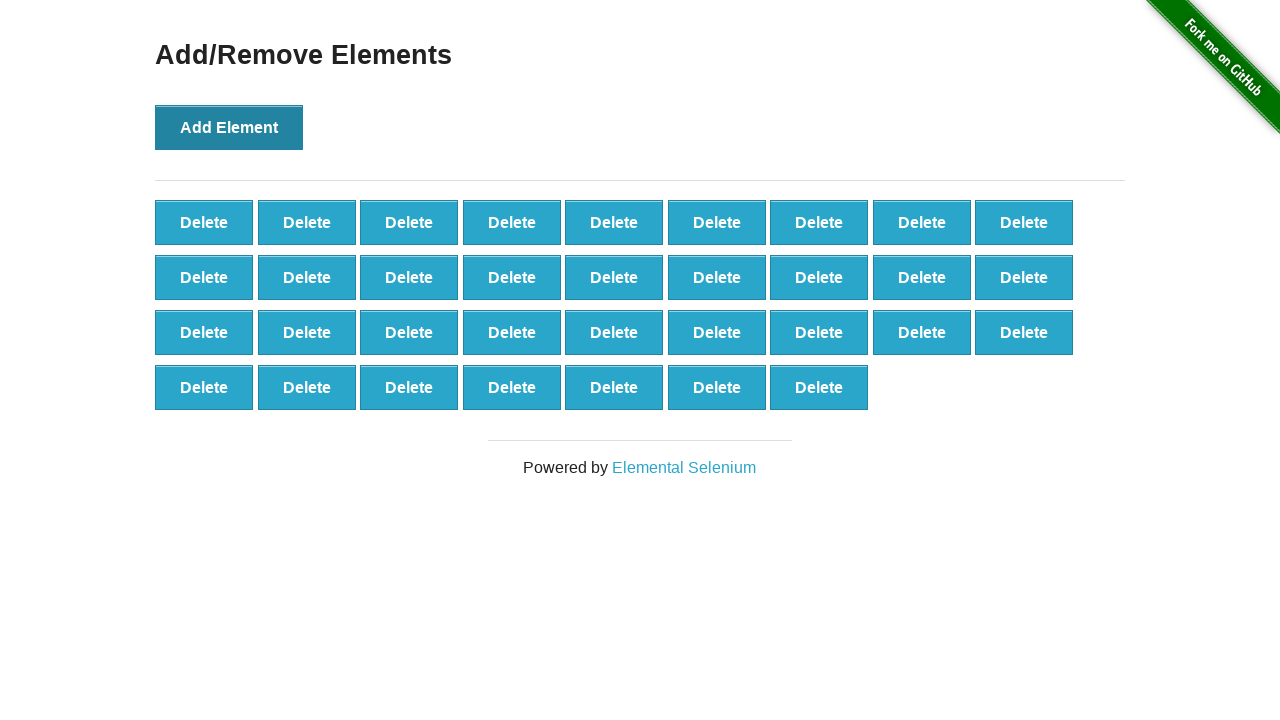

Clicked Add Element button (iteration 35/100) at (229, 127) on button[onclick='addElement()']
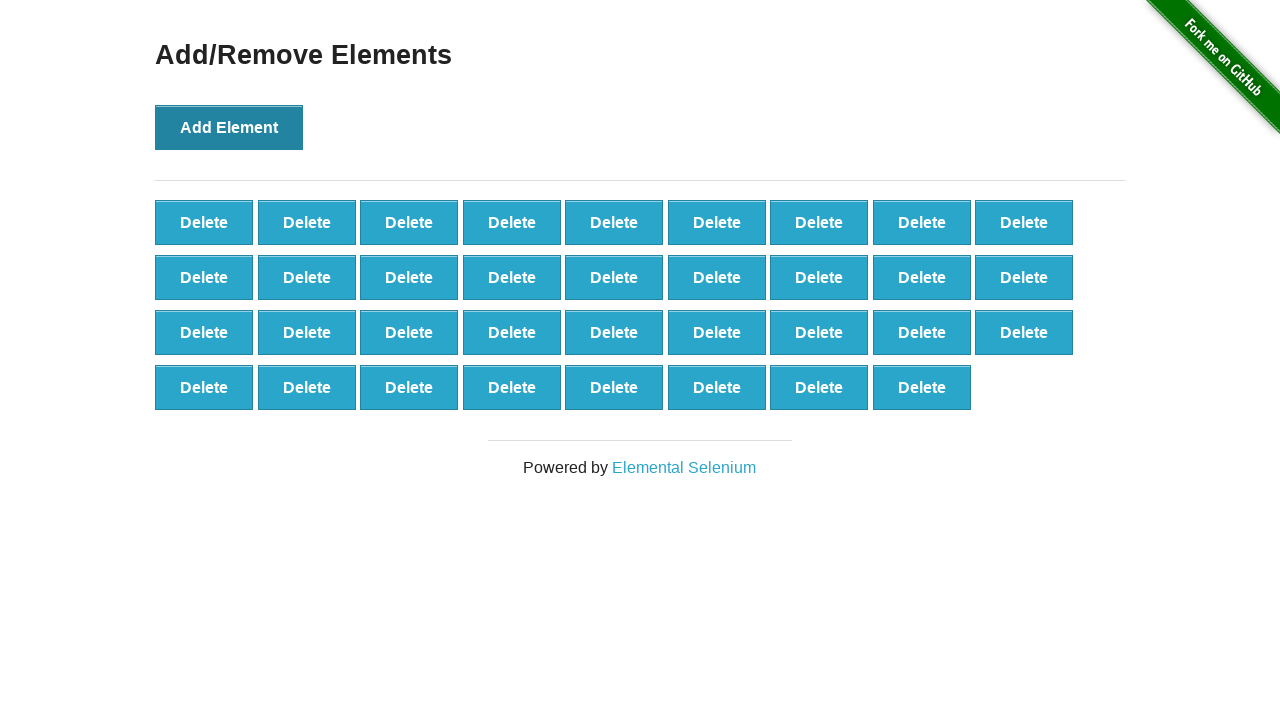

Clicked Add Element button (iteration 36/100) at (229, 127) on button[onclick='addElement()']
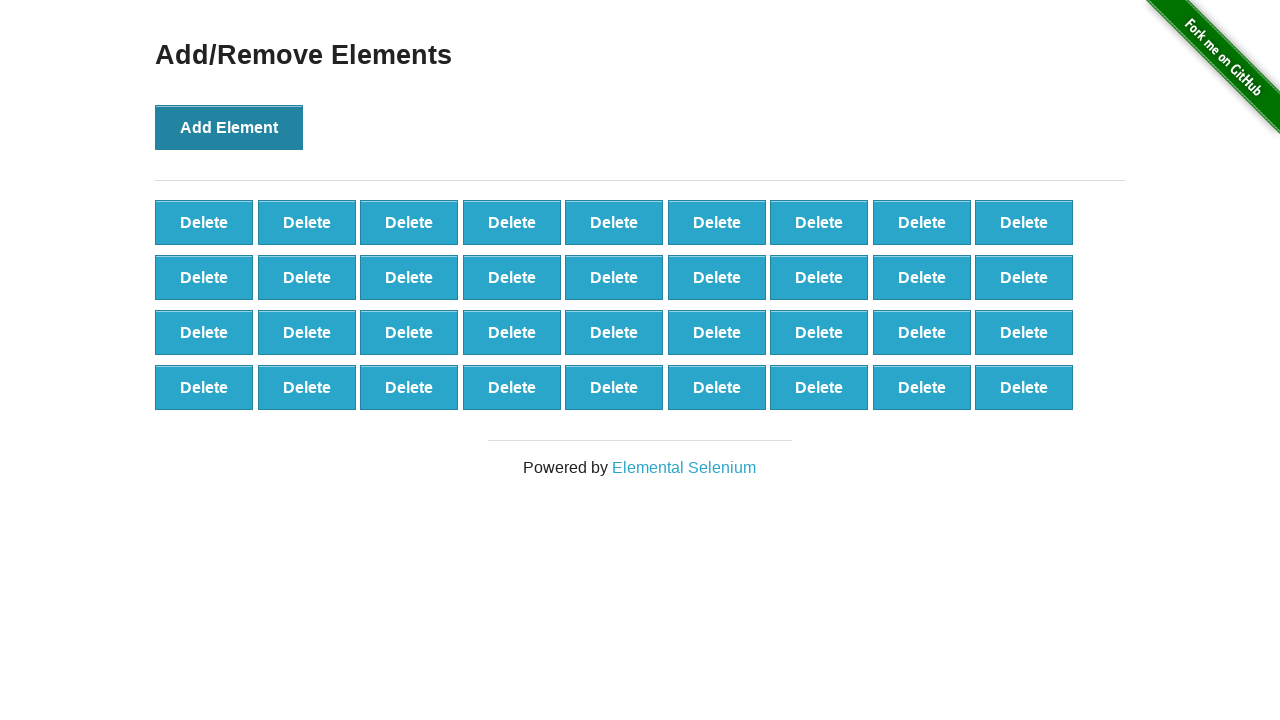

Clicked Add Element button (iteration 37/100) at (229, 127) on button[onclick='addElement()']
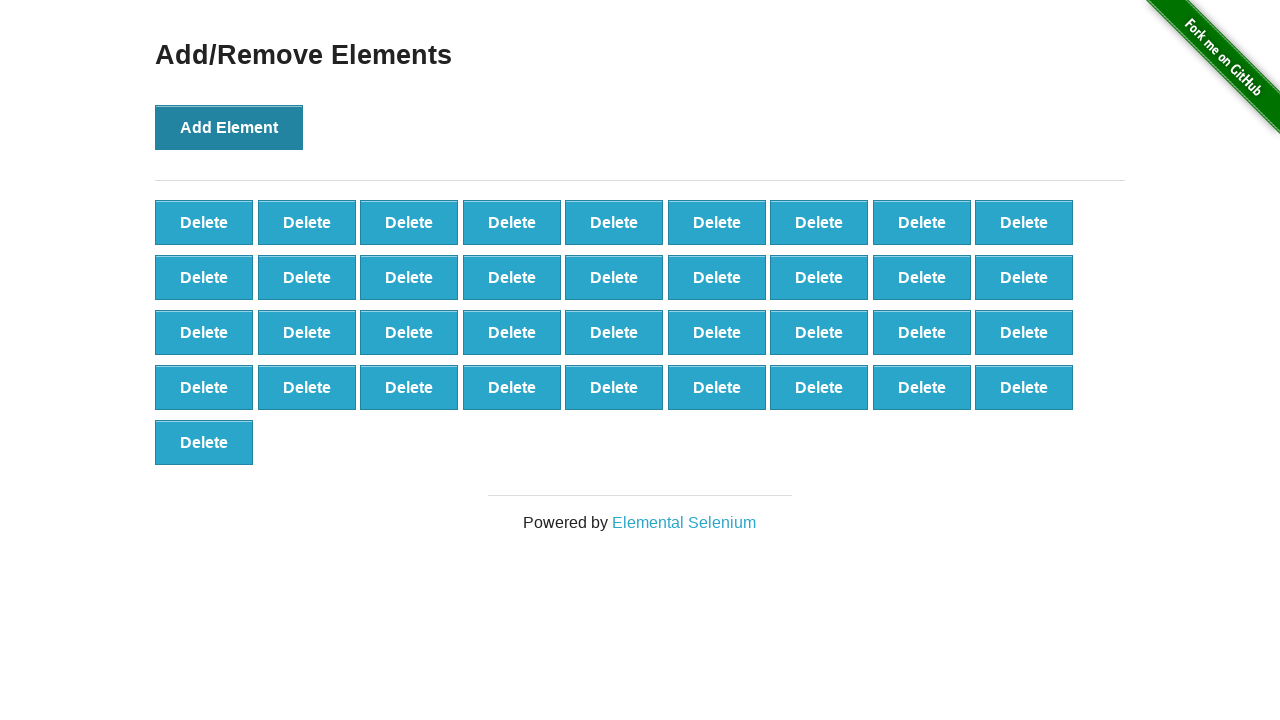

Clicked Add Element button (iteration 38/100) at (229, 127) on button[onclick='addElement()']
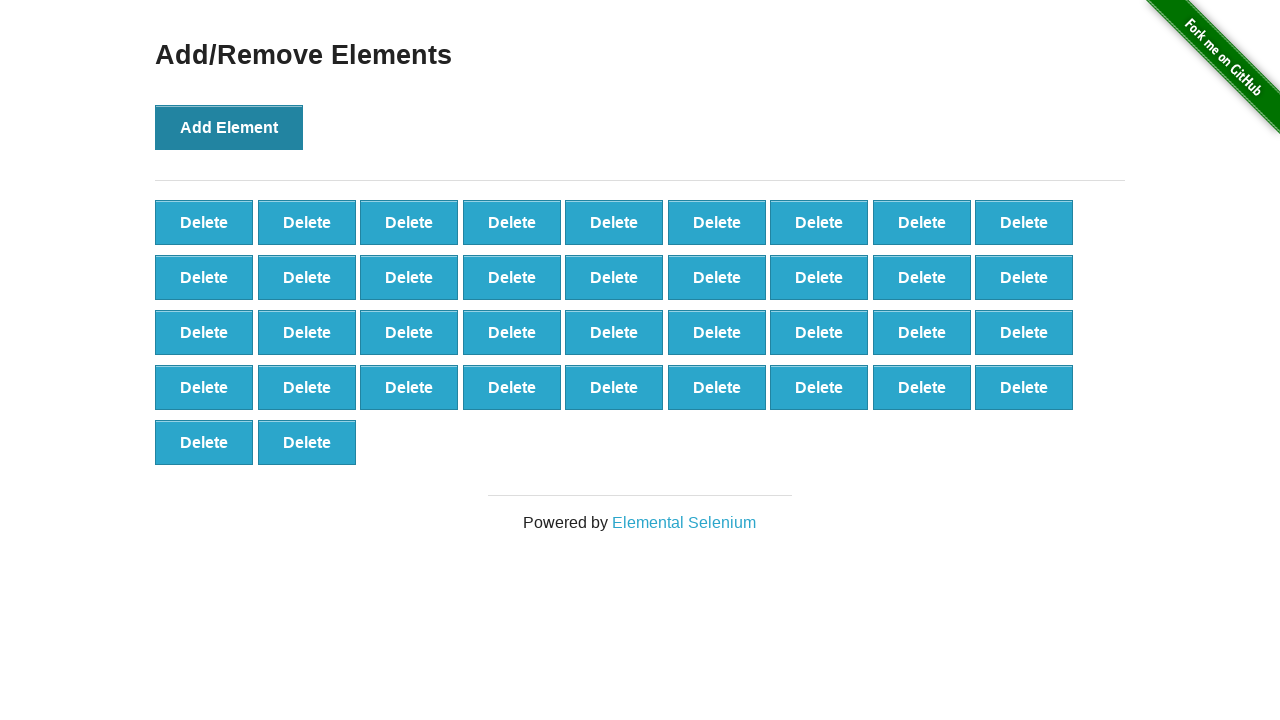

Clicked Add Element button (iteration 39/100) at (229, 127) on button[onclick='addElement()']
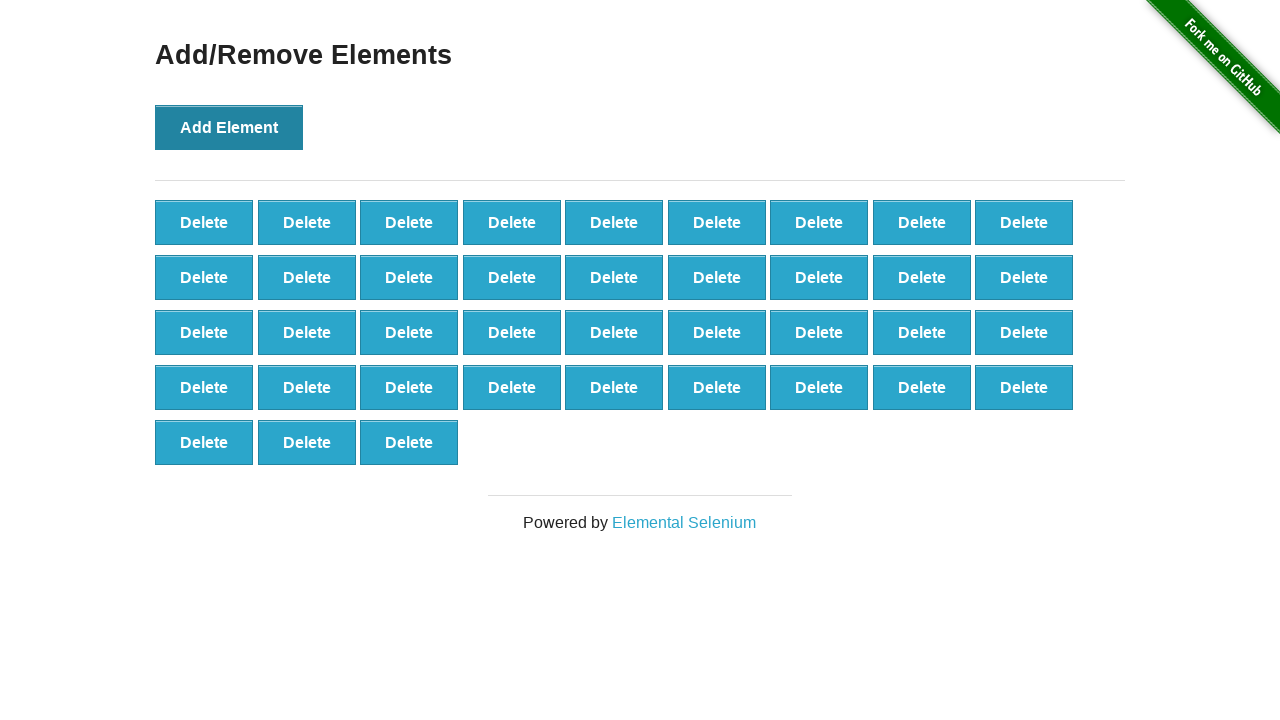

Clicked Add Element button (iteration 40/100) at (229, 127) on button[onclick='addElement()']
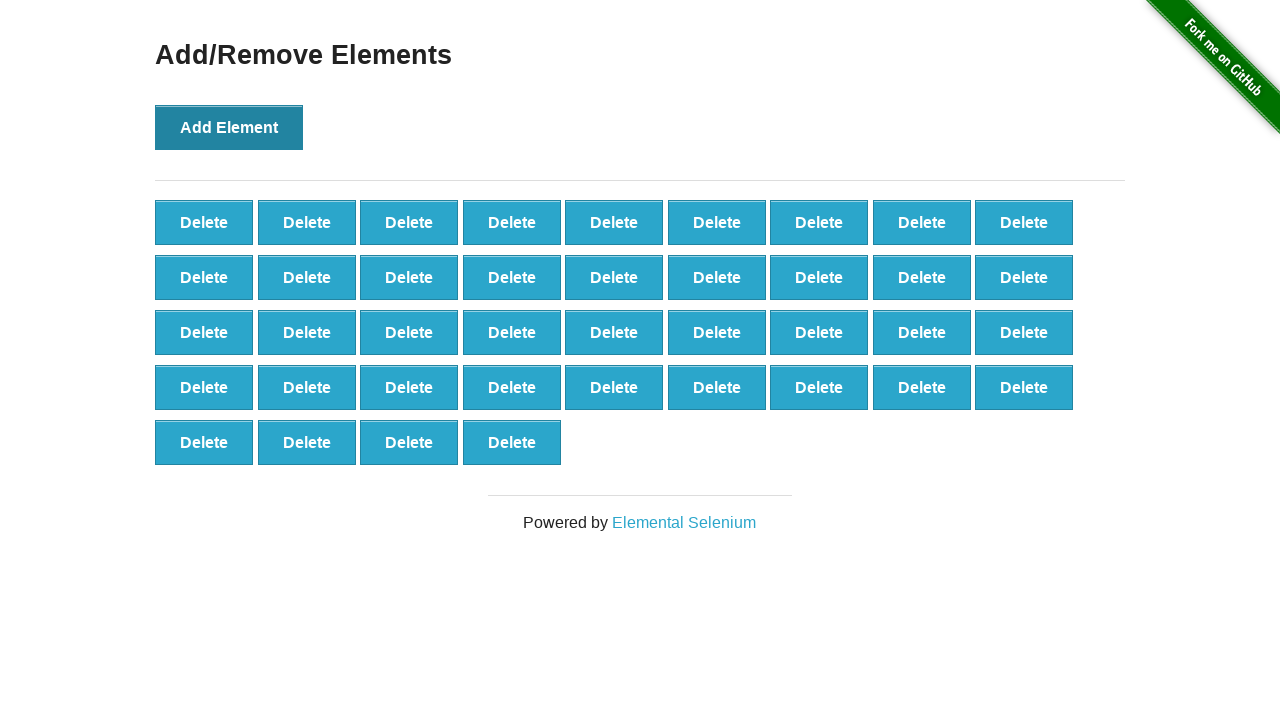

Clicked Add Element button (iteration 41/100) at (229, 127) on button[onclick='addElement()']
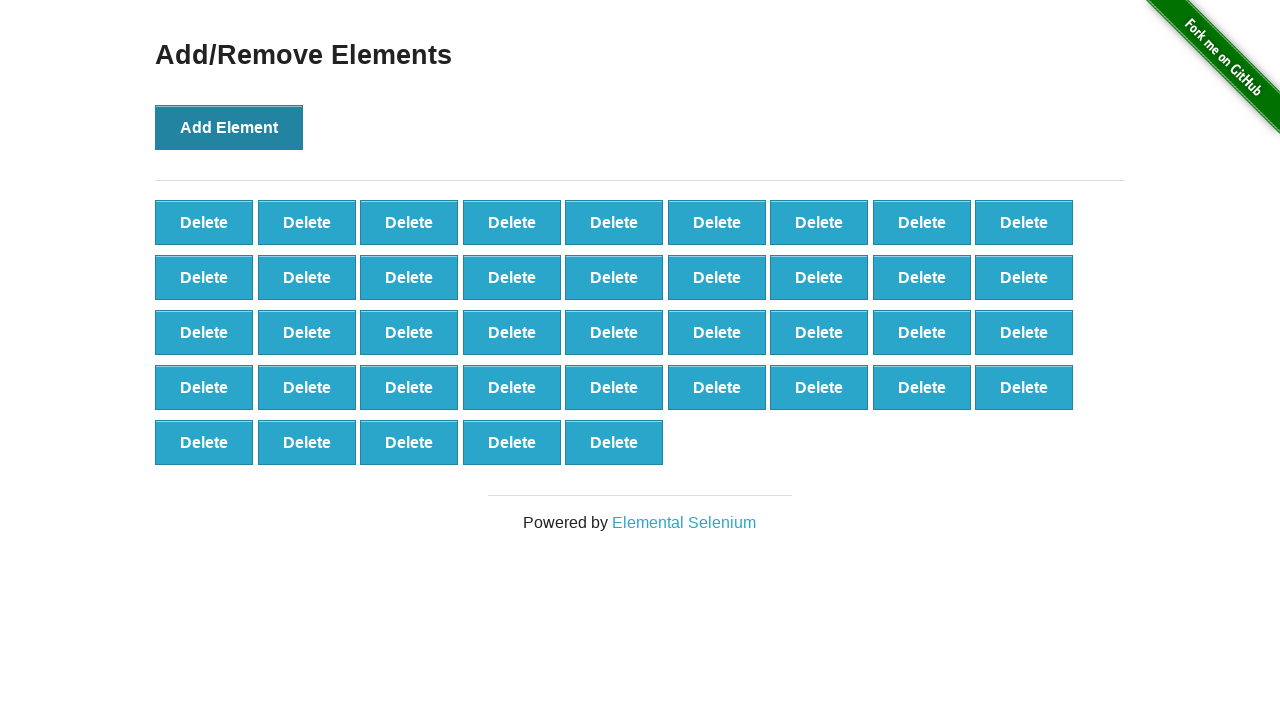

Clicked Add Element button (iteration 42/100) at (229, 127) on button[onclick='addElement()']
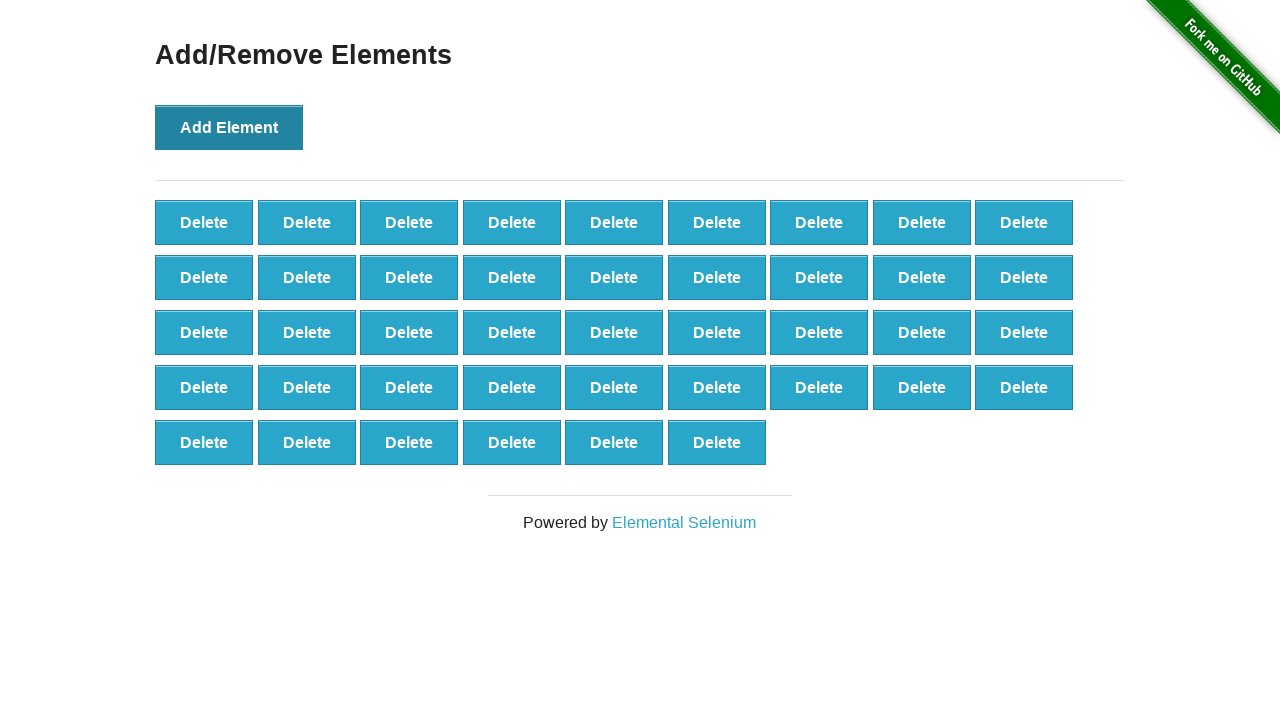

Clicked Add Element button (iteration 43/100) at (229, 127) on button[onclick='addElement()']
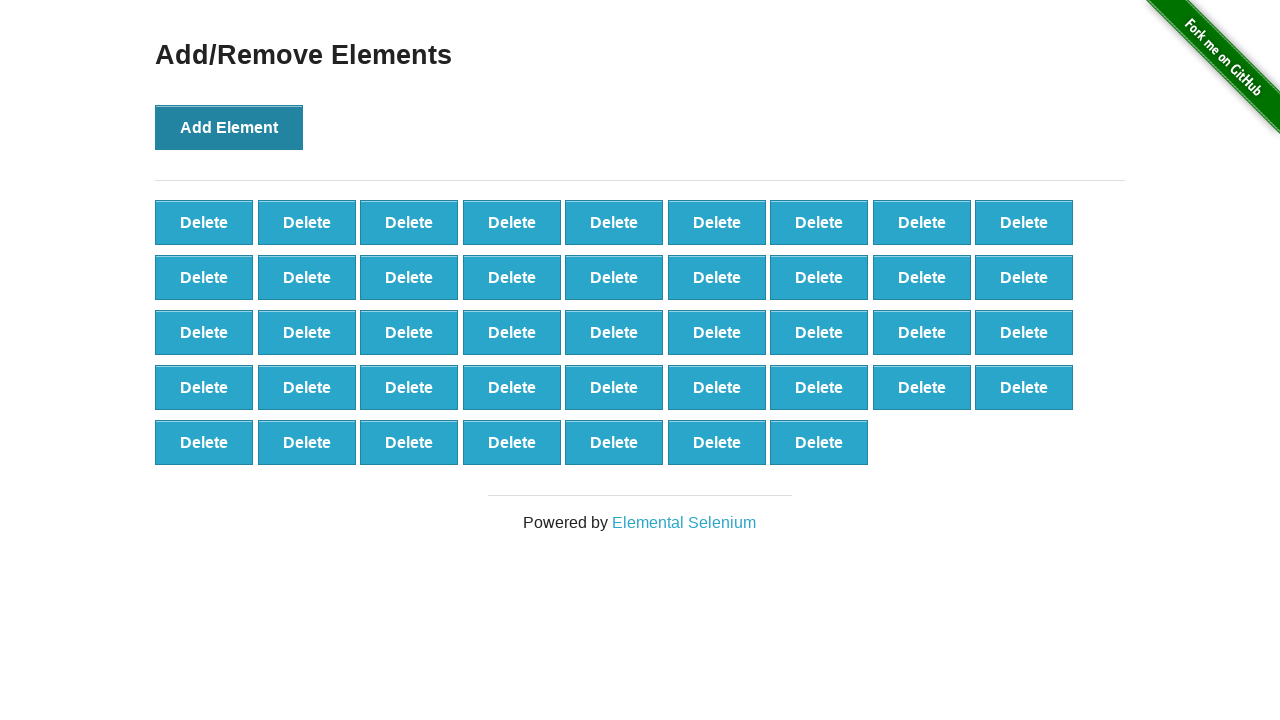

Clicked Add Element button (iteration 44/100) at (229, 127) on button[onclick='addElement()']
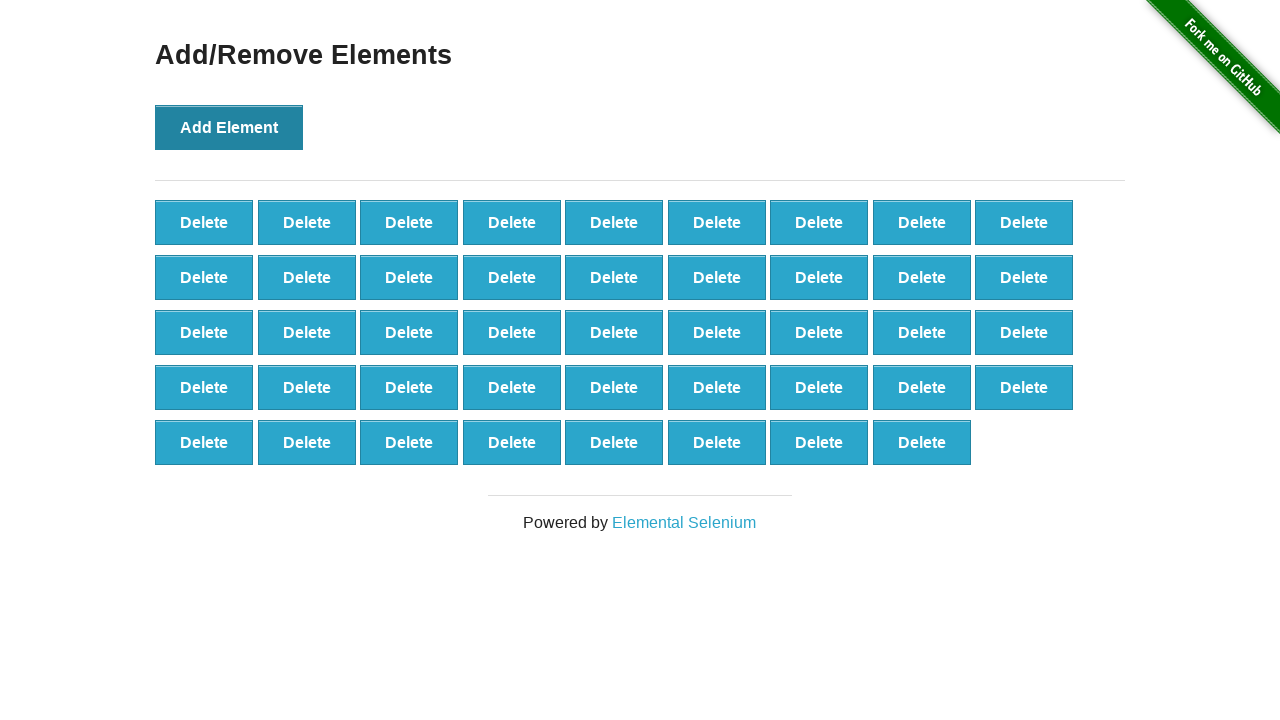

Clicked Add Element button (iteration 45/100) at (229, 127) on button[onclick='addElement()']
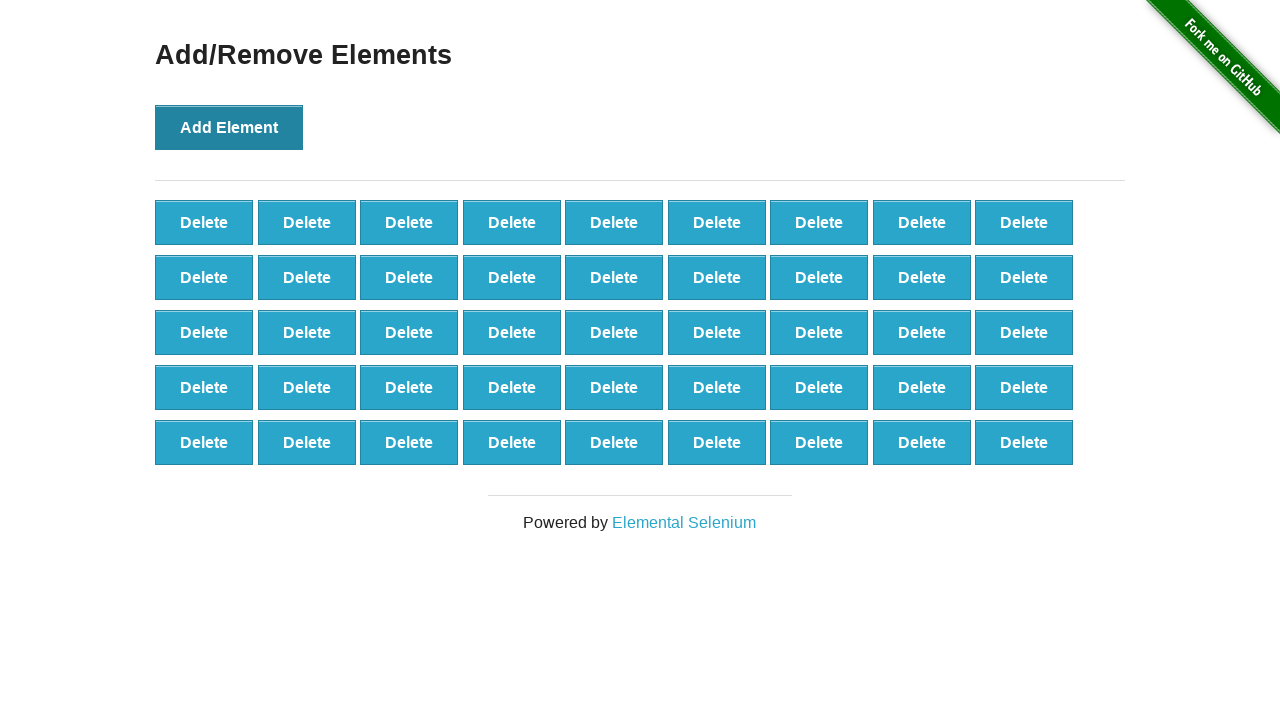

Clicked Add Element button (iteration 46/100) at (229, 127) on button[onclick='addElement()']
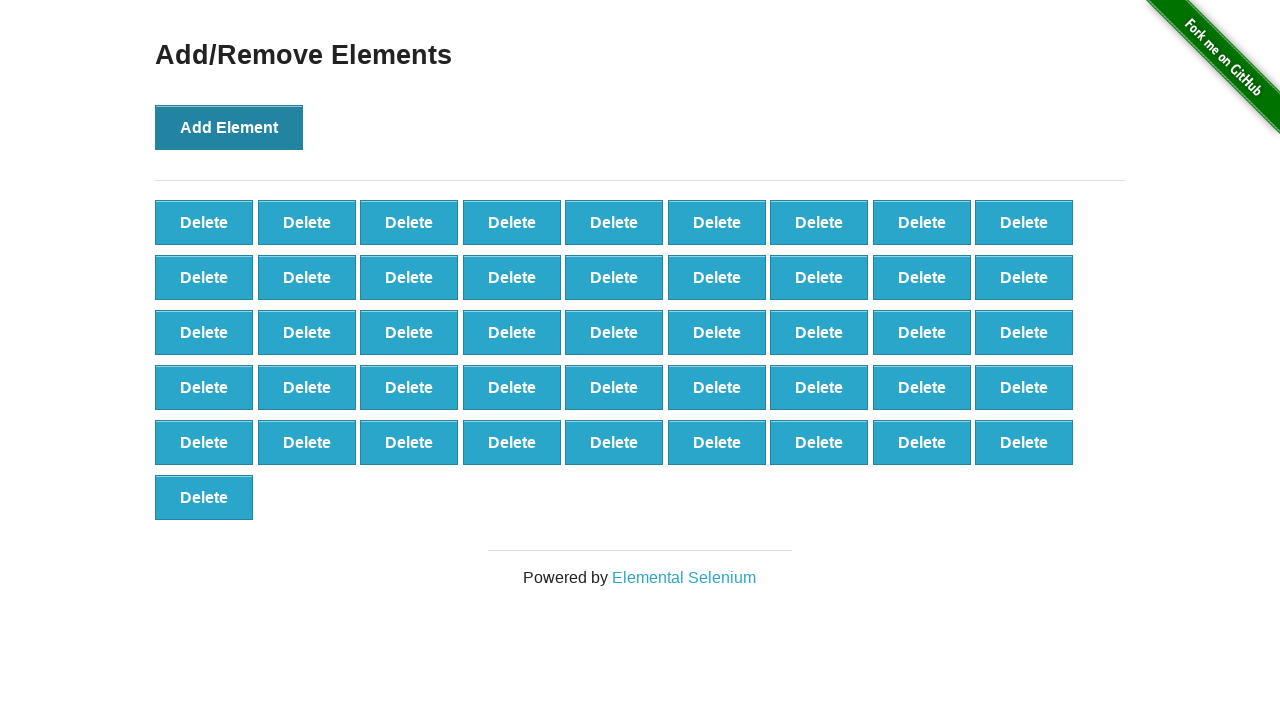

Clicked Add Element button (iteration 47/100) at (229, 127) on button[onclick='addElement()']
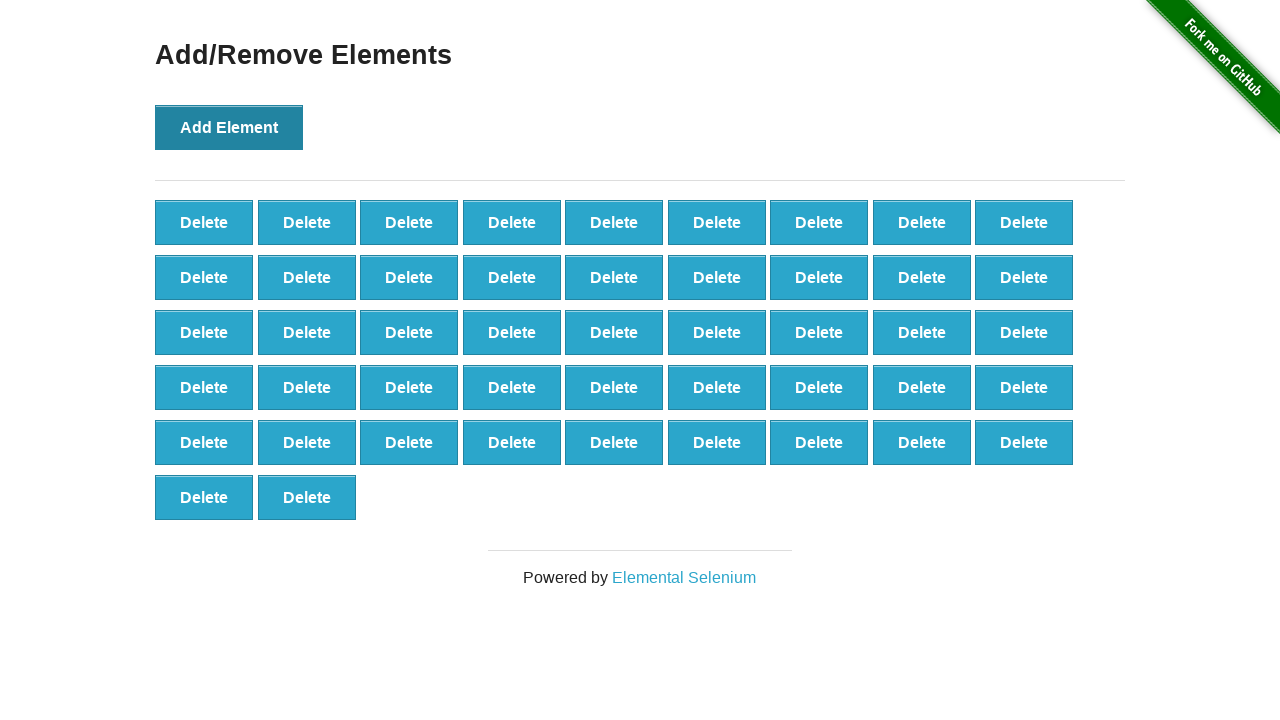

Clicked Add Element button (iteration 48/100) at (229, 127) on button[onclick='addElement()']
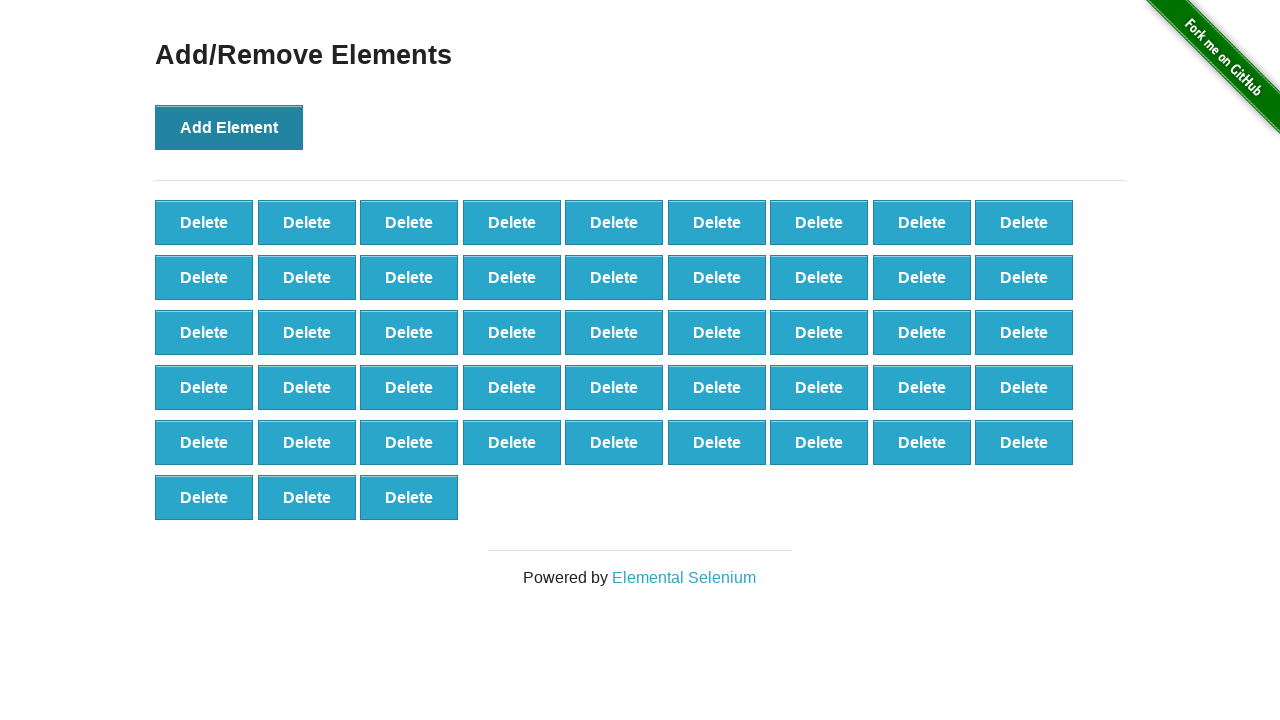

Clicked Add Element button (iteration 49/100) at (229, 127) on button[onclick='addElement()']
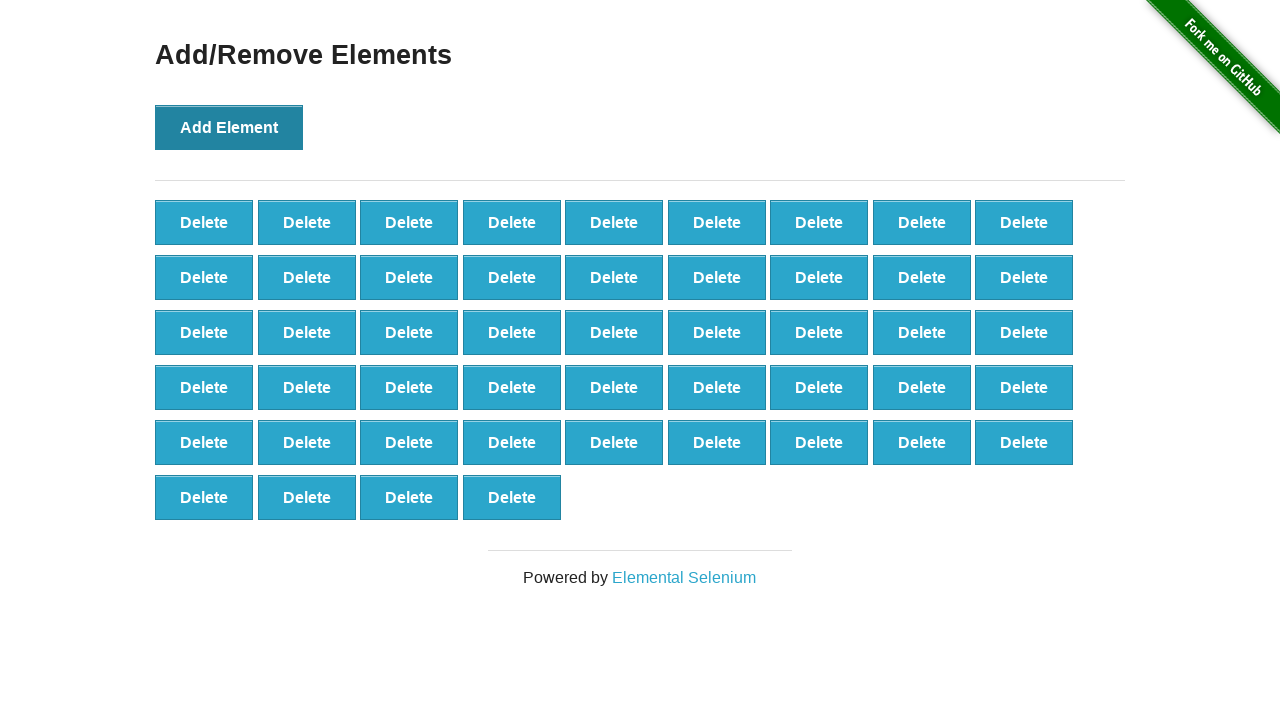

Clicked Add Element button (iteration 50/100) at (229, 127) on button[onclick='addElement()']
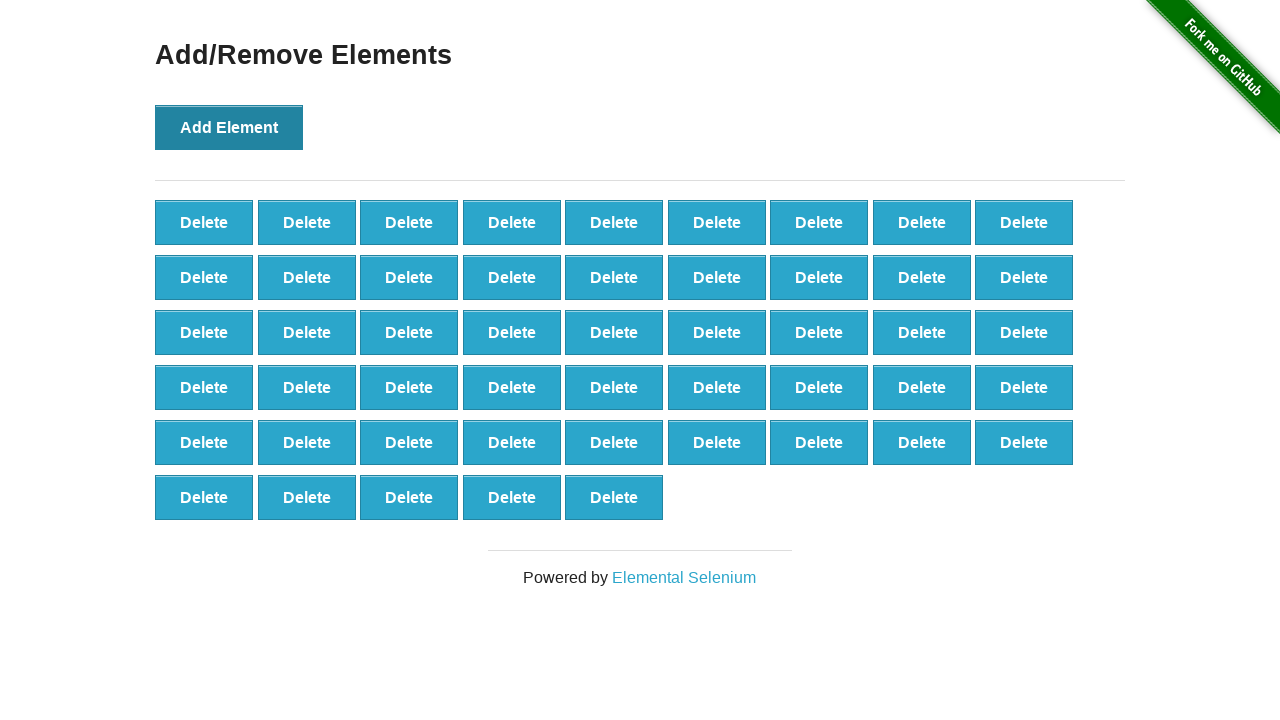

Clicked Add Element button (iteration 51/100) at (229, 127) on button[onclick='addElement()']
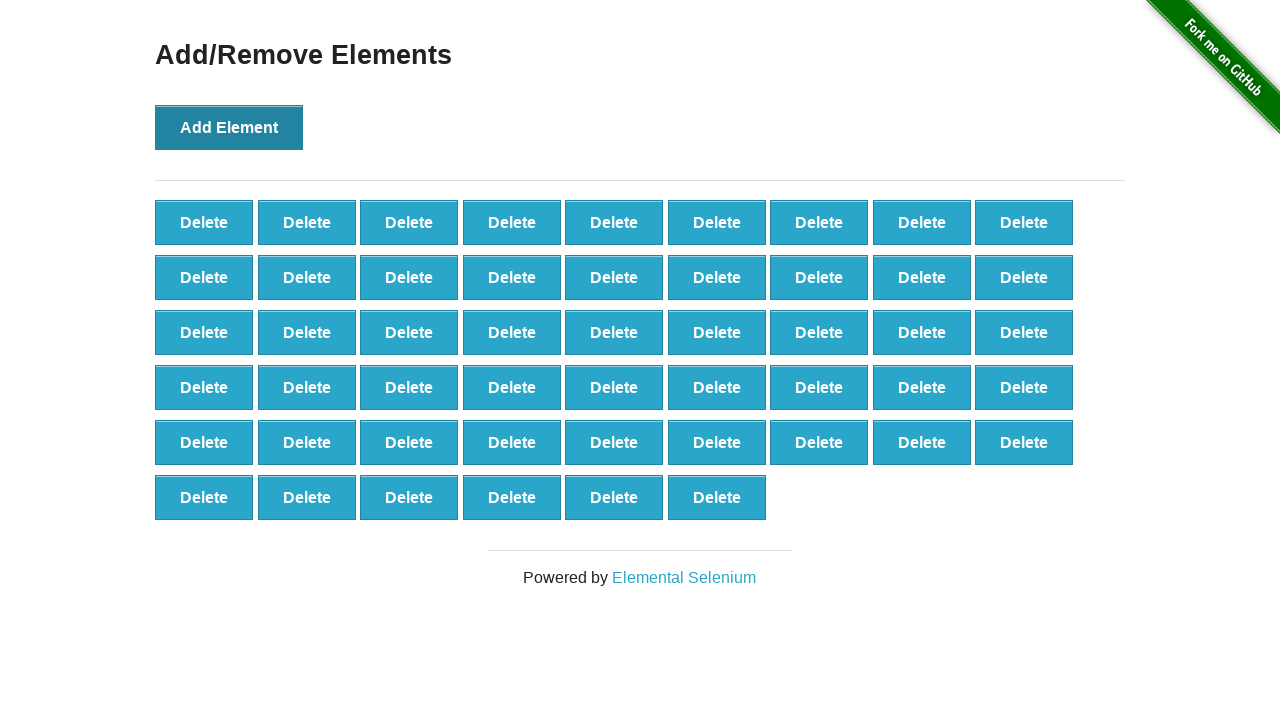

Clicked Add Element button (iteration 52/100) at (229, 127) on button[onclick='addElement()']
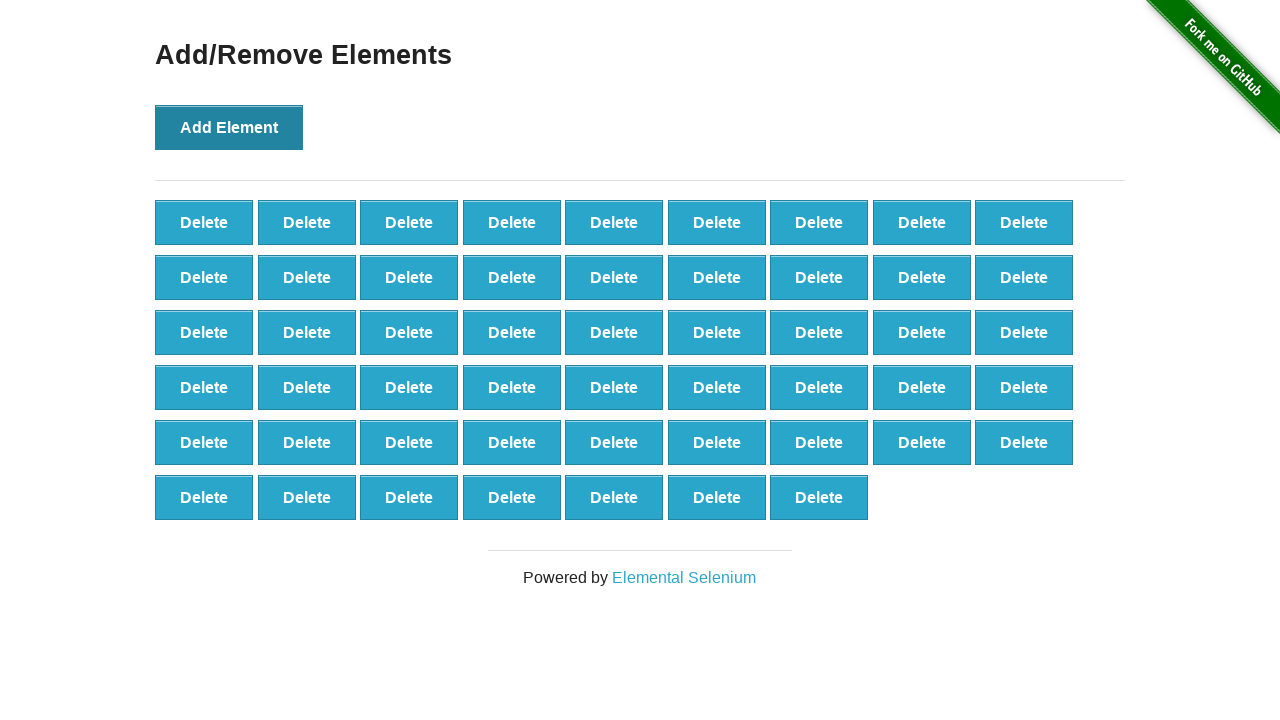

Clicked Add Element button (iteration 53/100) at (229, 127) on button[onclick='addElement()']
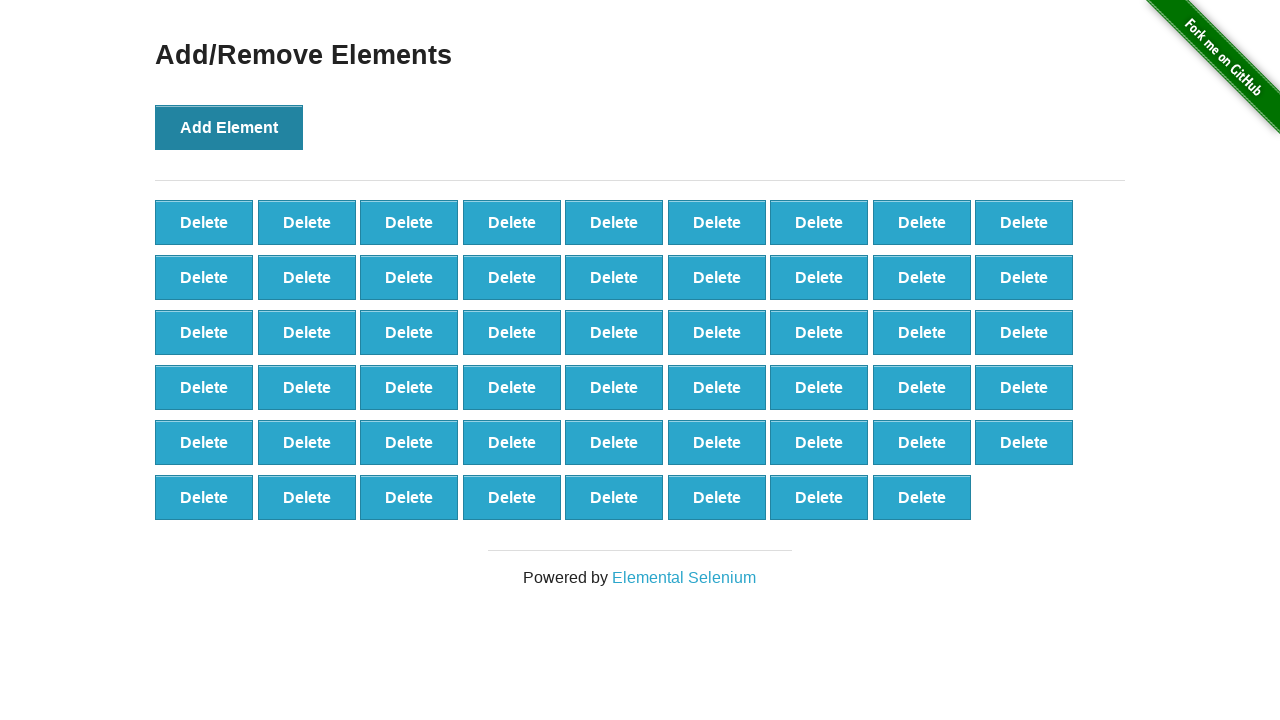

Clicked Add Element button (iteration 54/100) at (229, 127) on button[onclick='addElement()']
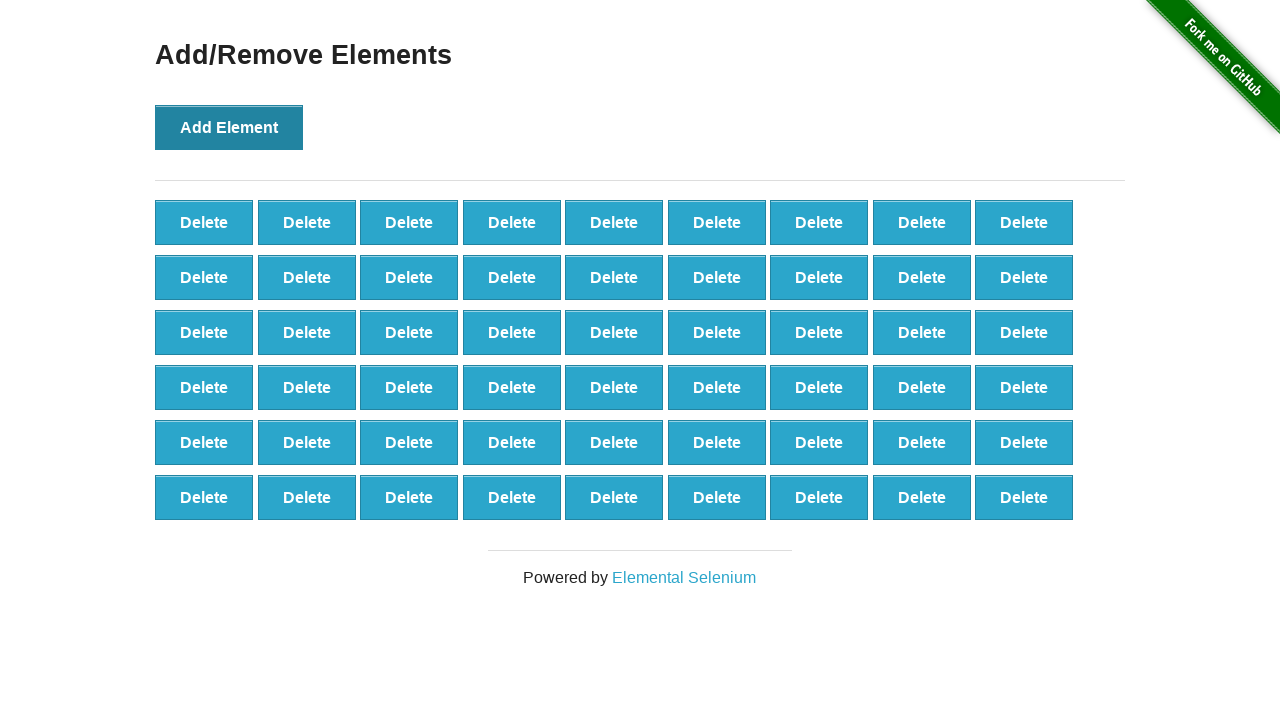

Clicked Add Element button (iteration 55/100) at (229, 127) on button[onclick='addElement()']
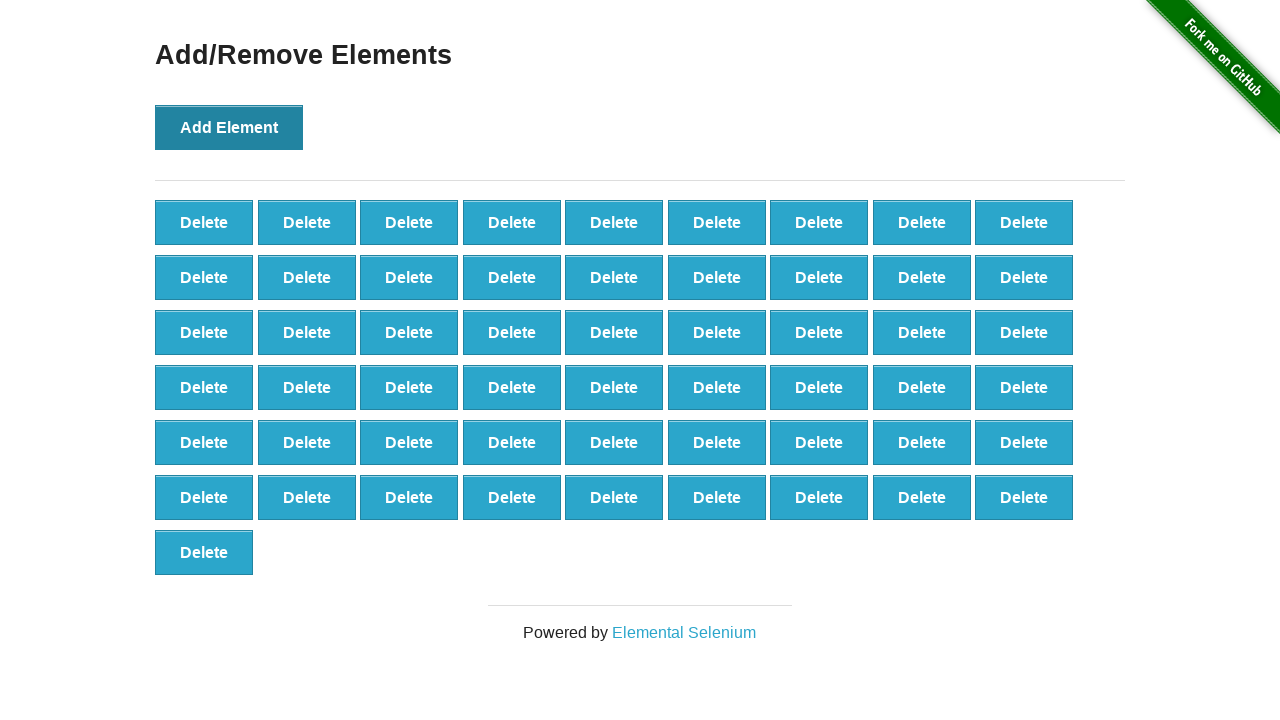

Clicked Add Element button (iteration 56/100) at (229, 127) on button[onclick='addElement()']
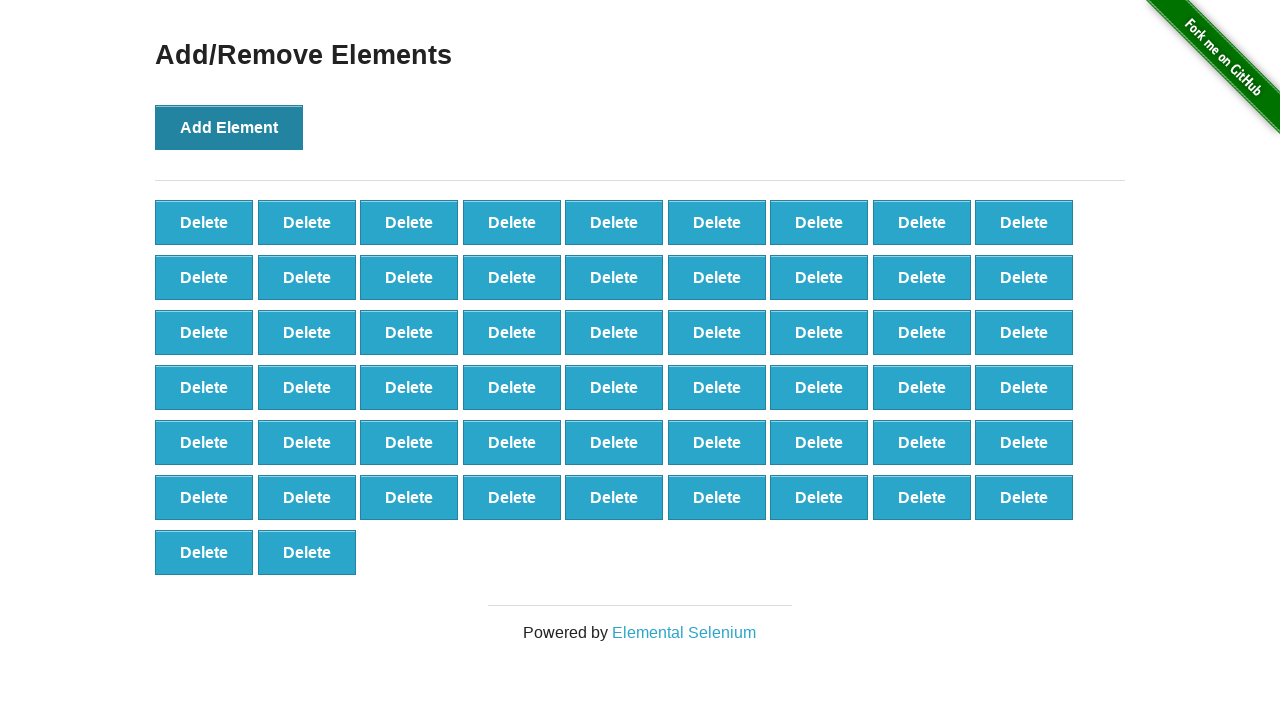

Clicked Add Element button (iteration 57/100) at (229, 127) on button[onclick='addElement()']
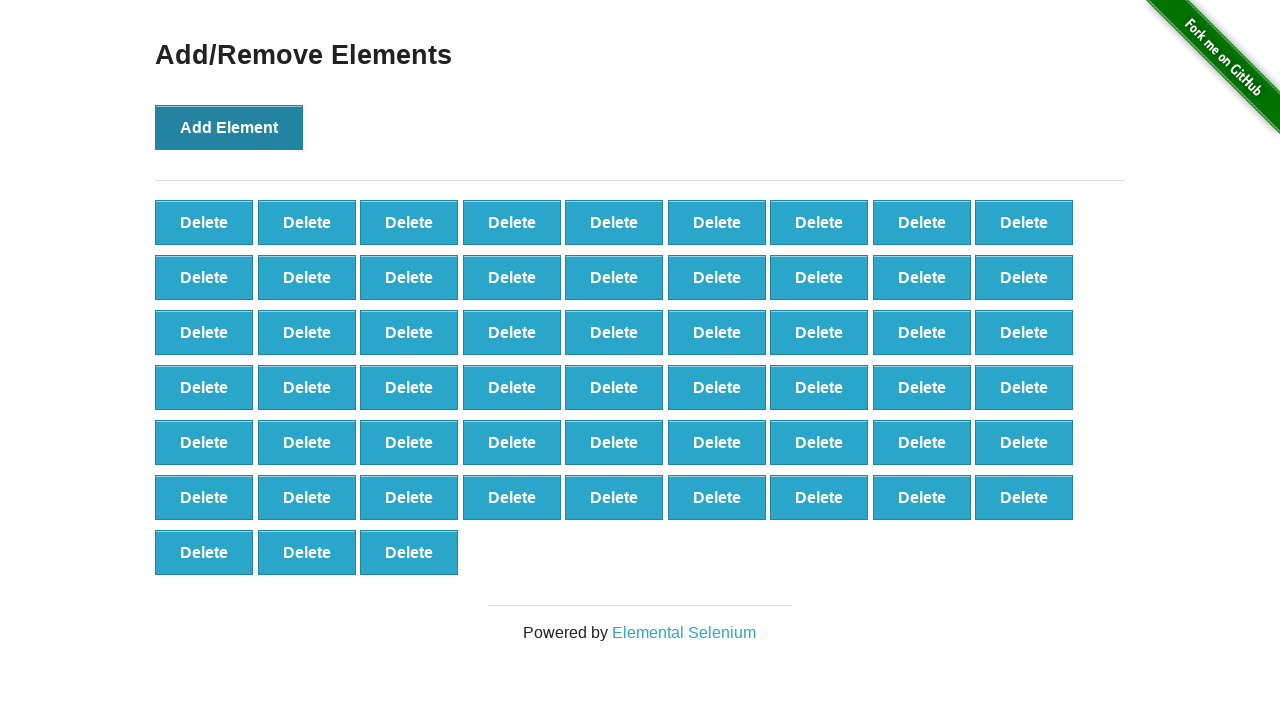

Clicked Add Element button (iteration 58/100) at (229, 127) on button[onclick='addElement()']
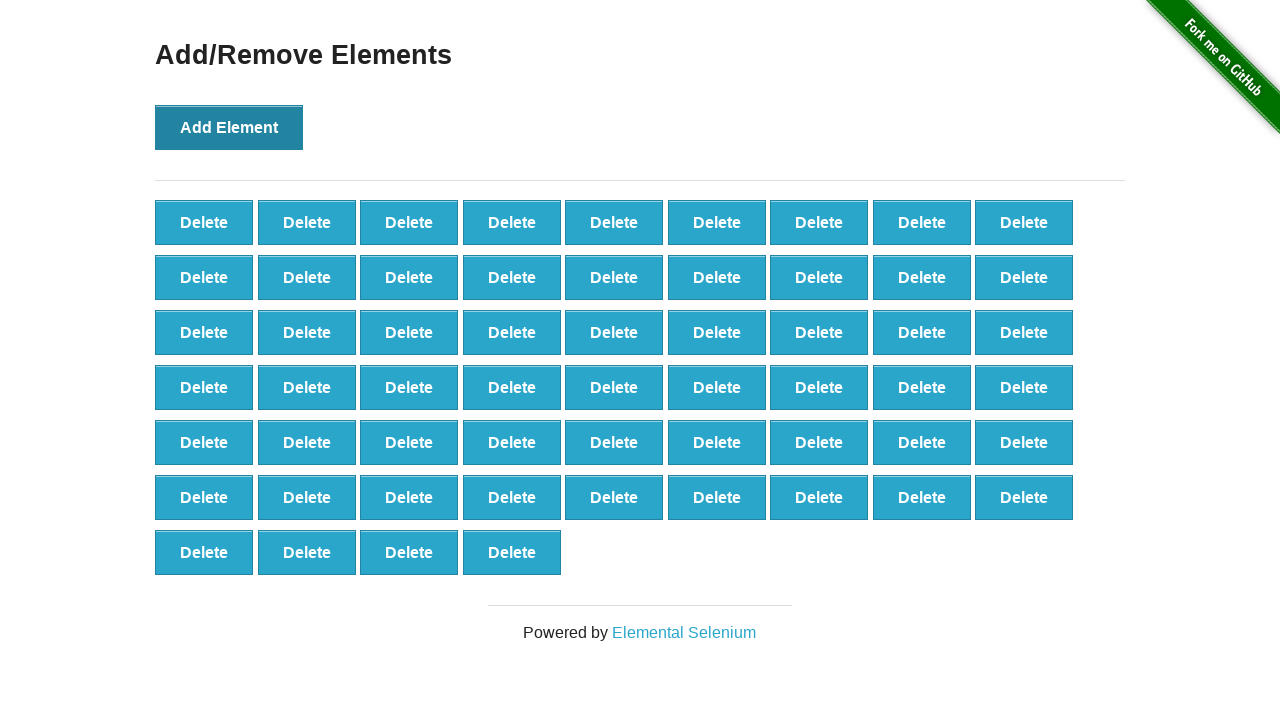

Clicked Add Element button (iteration 59/100) at (229, 127) on button[onclick='addElement()']
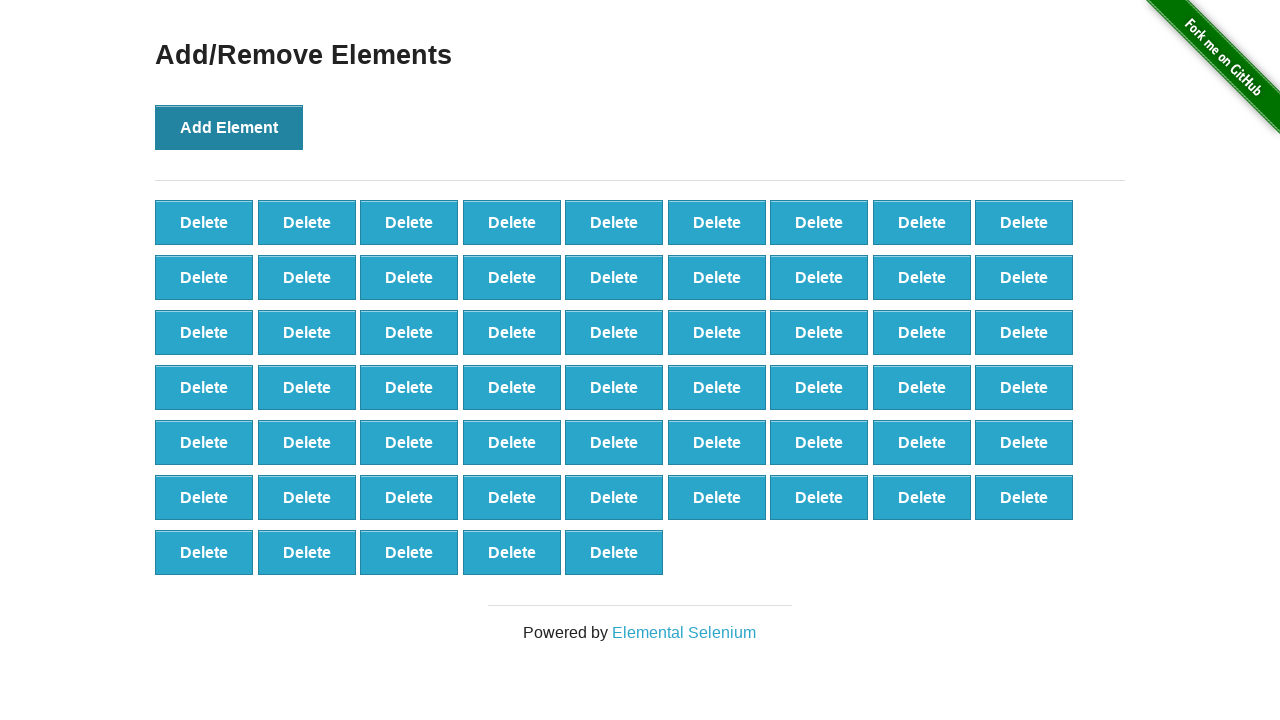

Clicked Add Element button (iteration 60/100) at (229, 127) on button[onclick='addElement()']
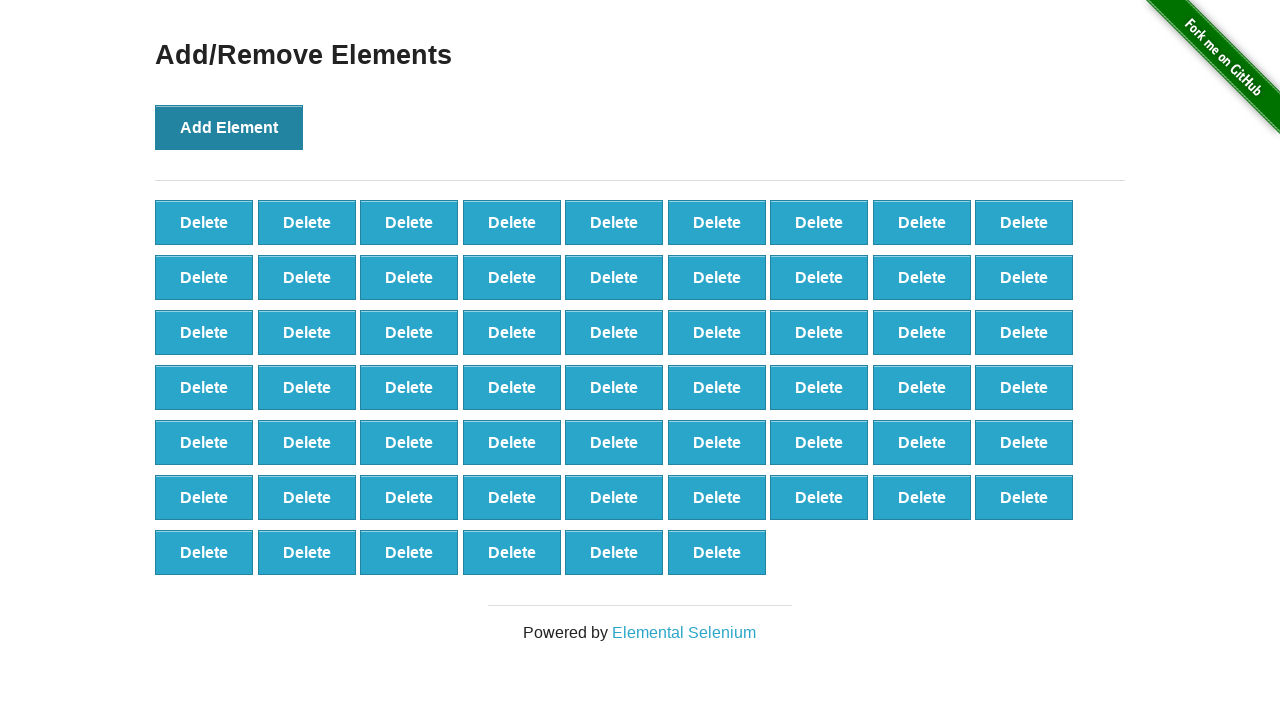

Clicked Add Element button (iteration 61/100) at (229, 127) on button[onclick='addElement()']
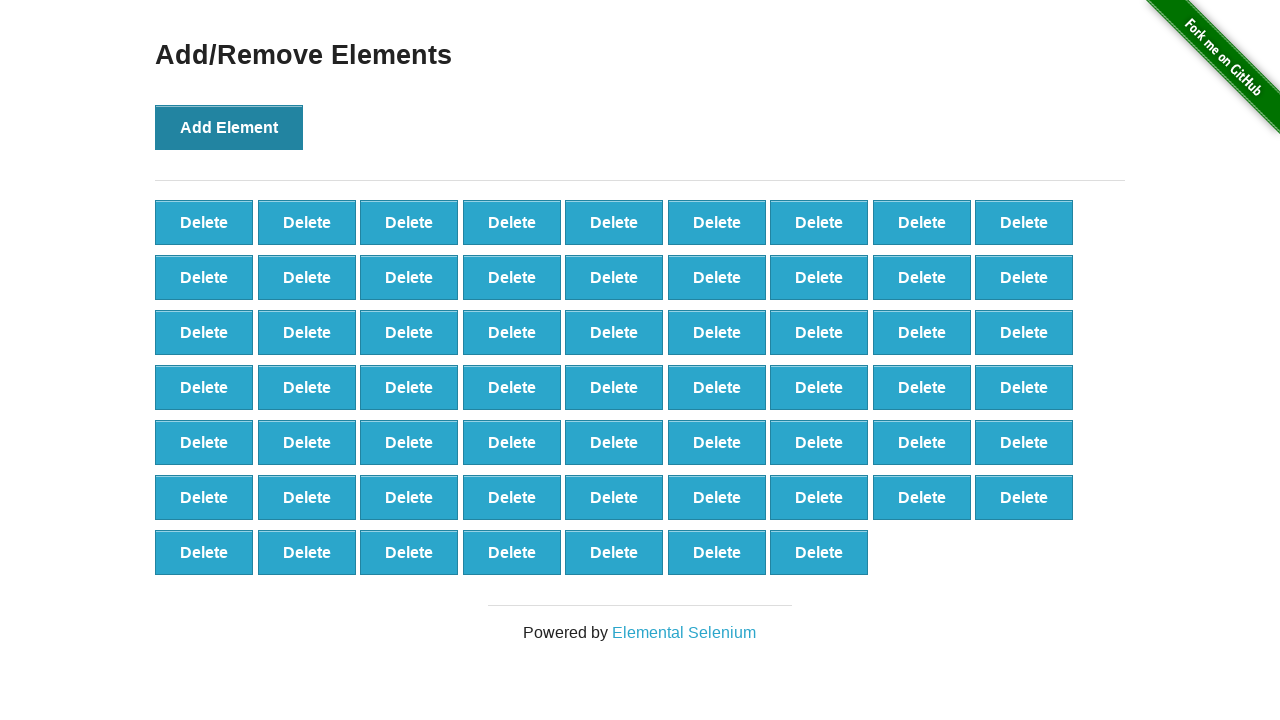

Clicked Add Element button (iteration 62/100) at (229, 127) on button[onclick='addElement()']
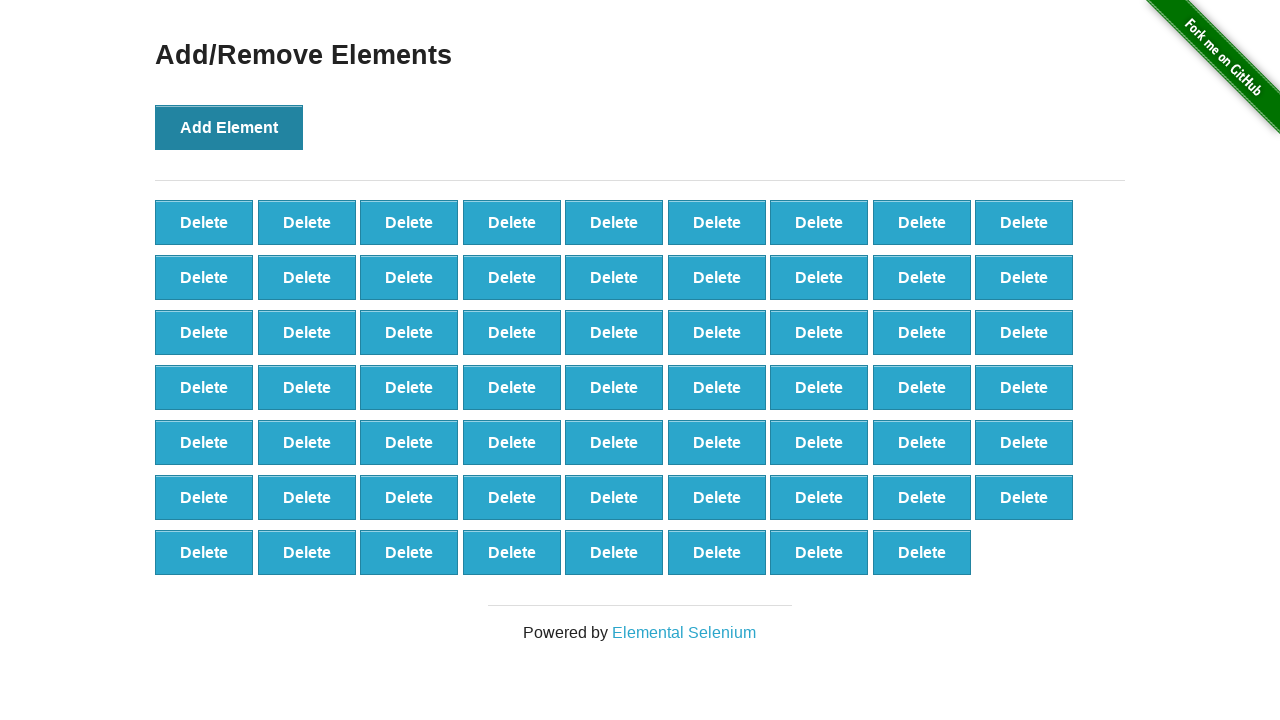

Clicked Add Element button (iteration 63/100) at (229, 127) on button[onclick='addElement()']
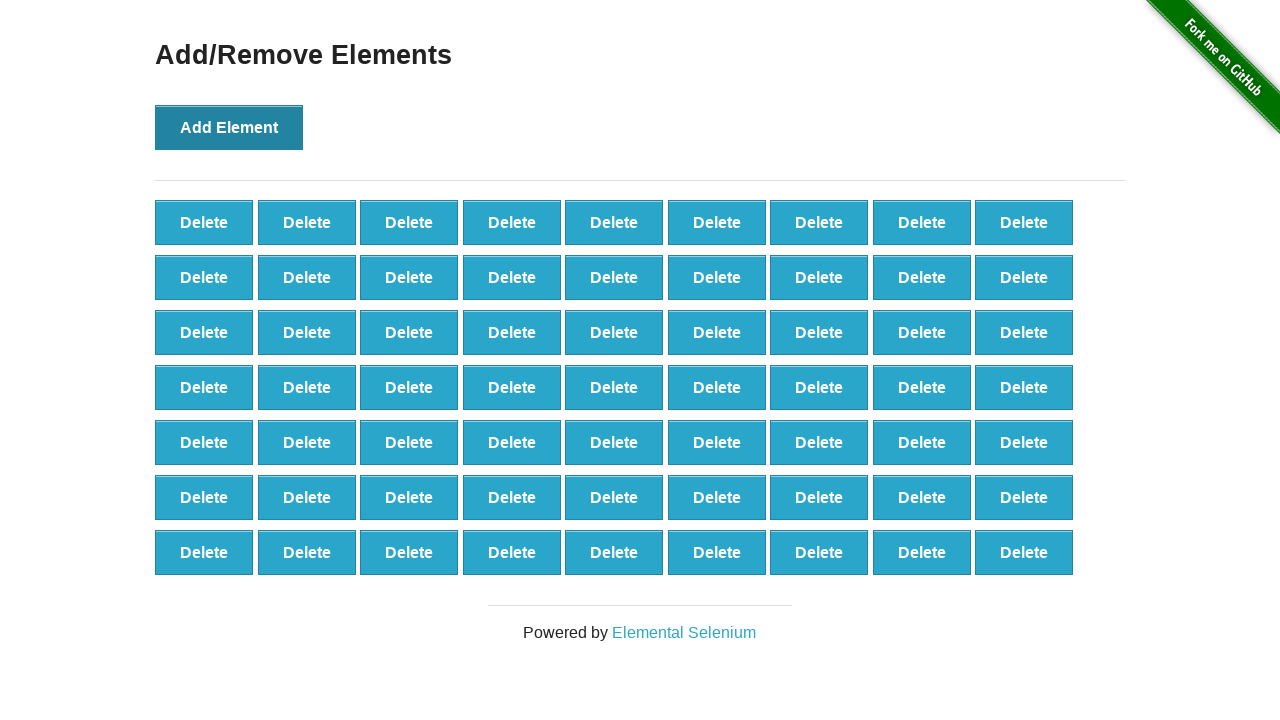

Clicked Add Element button (iteration 64/100) at (229, 127) on button[onclick='addElement()']
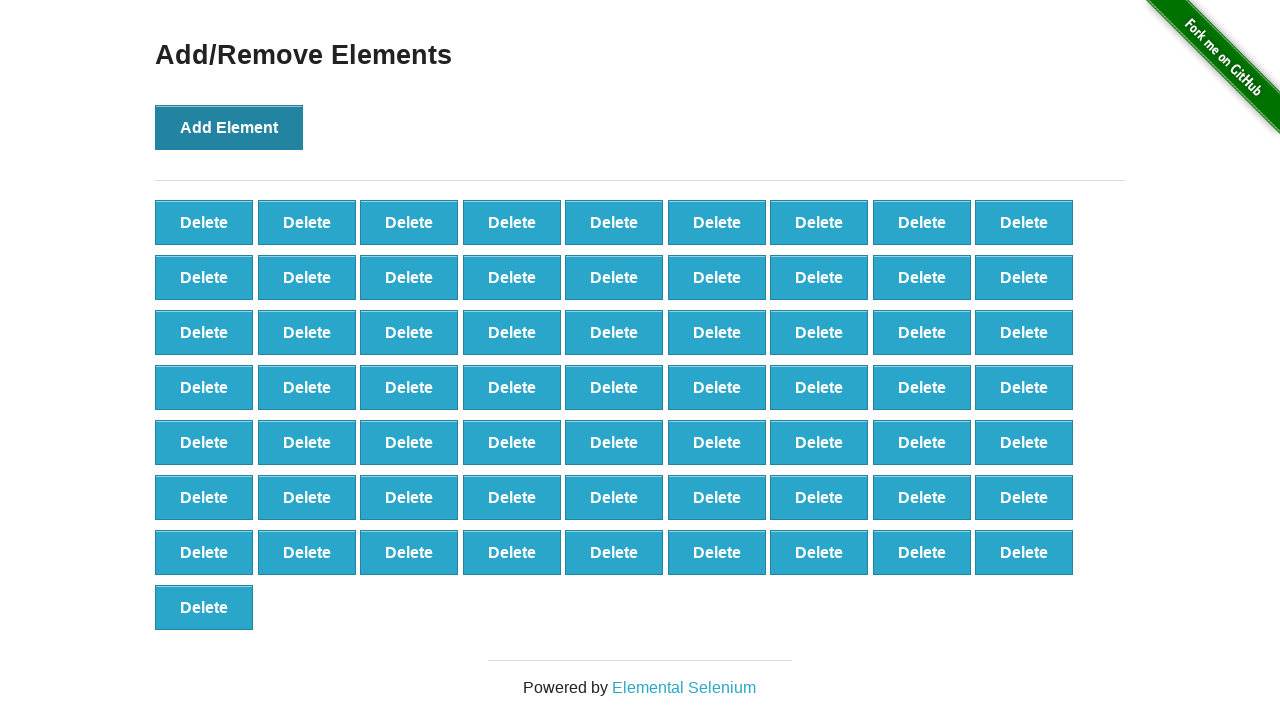

Clicked Add Element button (iteration 65/100) at (229, 127) on button[onclick='addElement()']
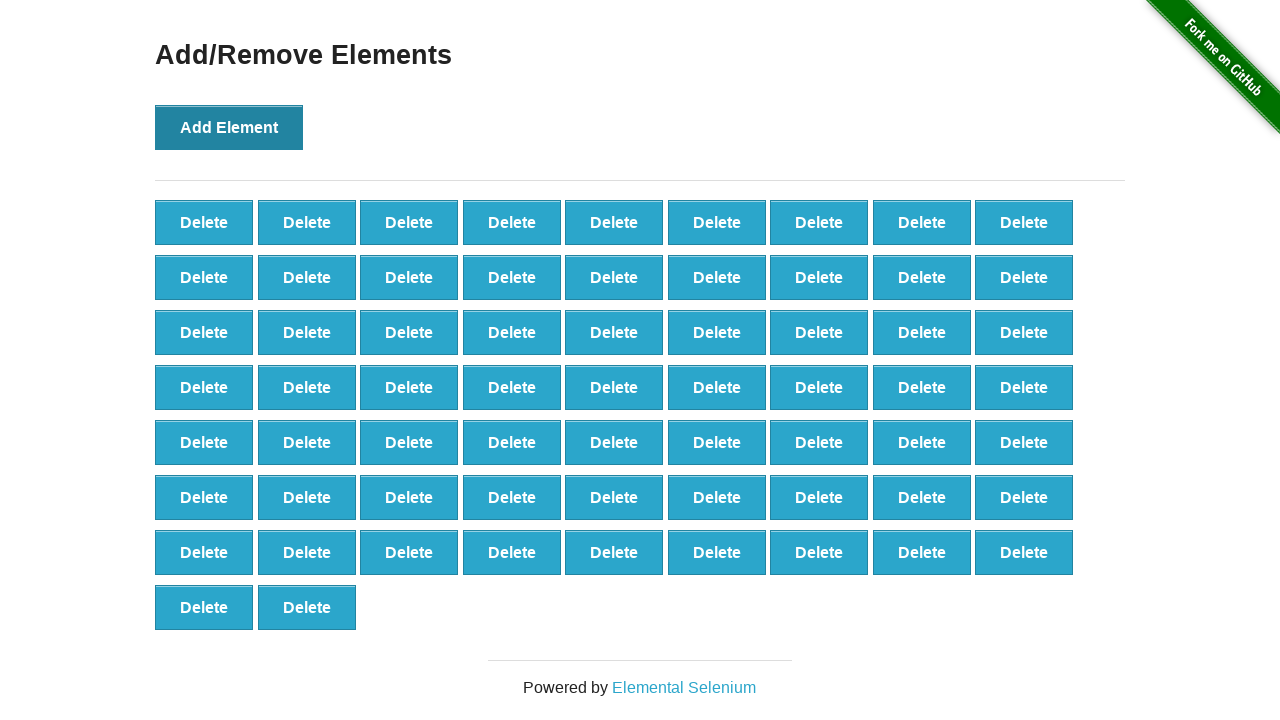

Clicked Add Element button (iteration 66/100) at (229, 127) on button[onclick='addElement()']
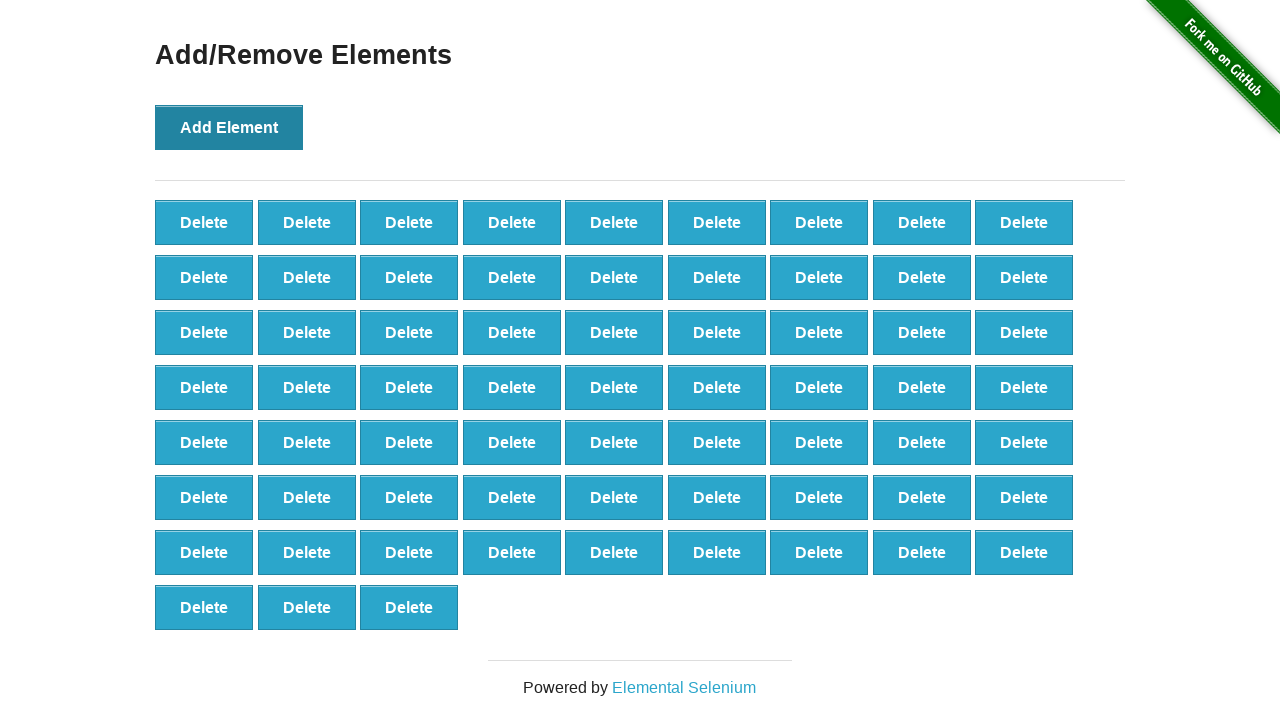

Clicked Add Element button (iteration 67/100) at (229, 127) on button[onclick='addElement()']
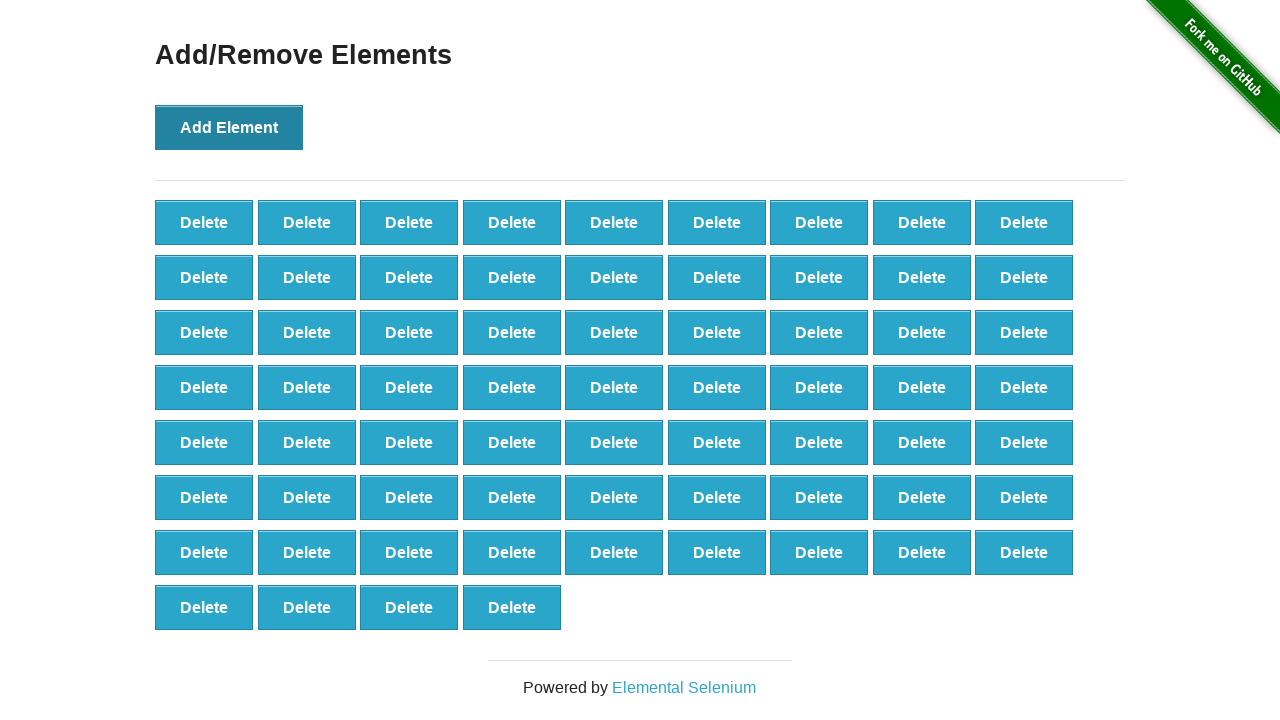

Clicked Add Element button (iteration 68/100) at (229, 127) on button[onclick='addElement()']
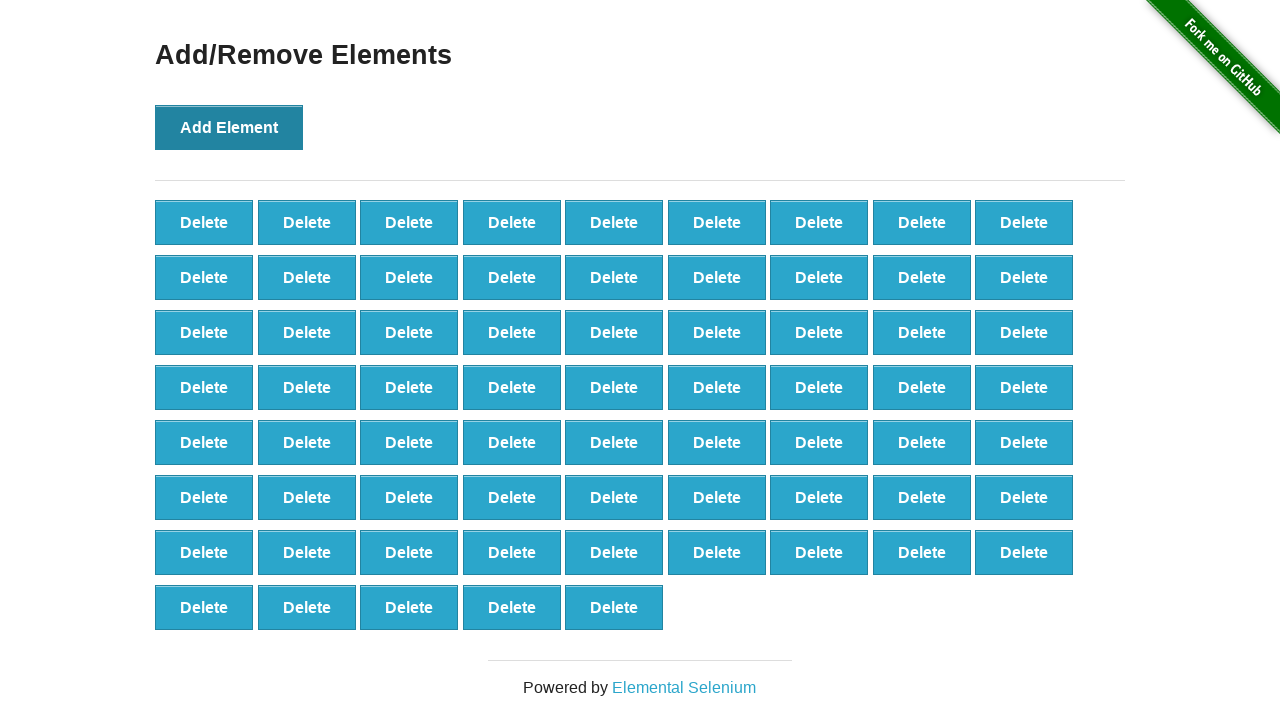

Clicked Add Element button (iteration 69/100) at (229, 127) on button[onclick='addElement()']
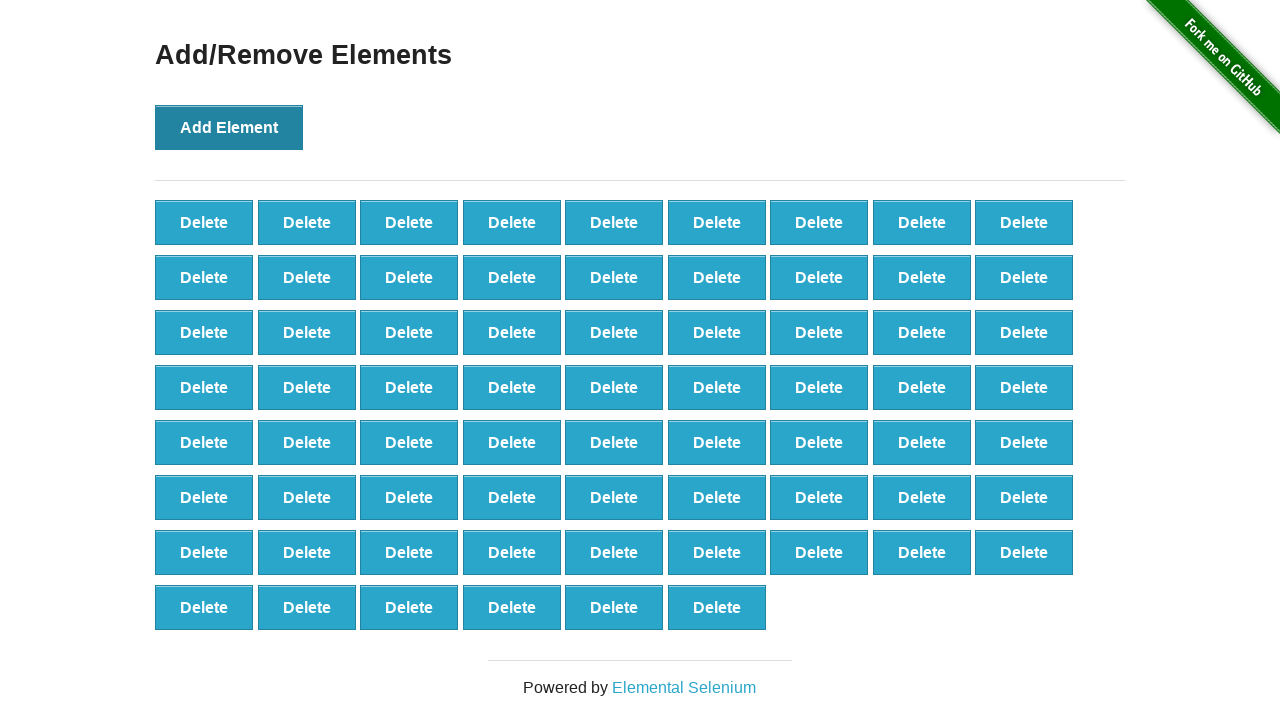

Clicked Add Element button (iteration 70/100) at (229, 127) on button[onclick='addElement()']
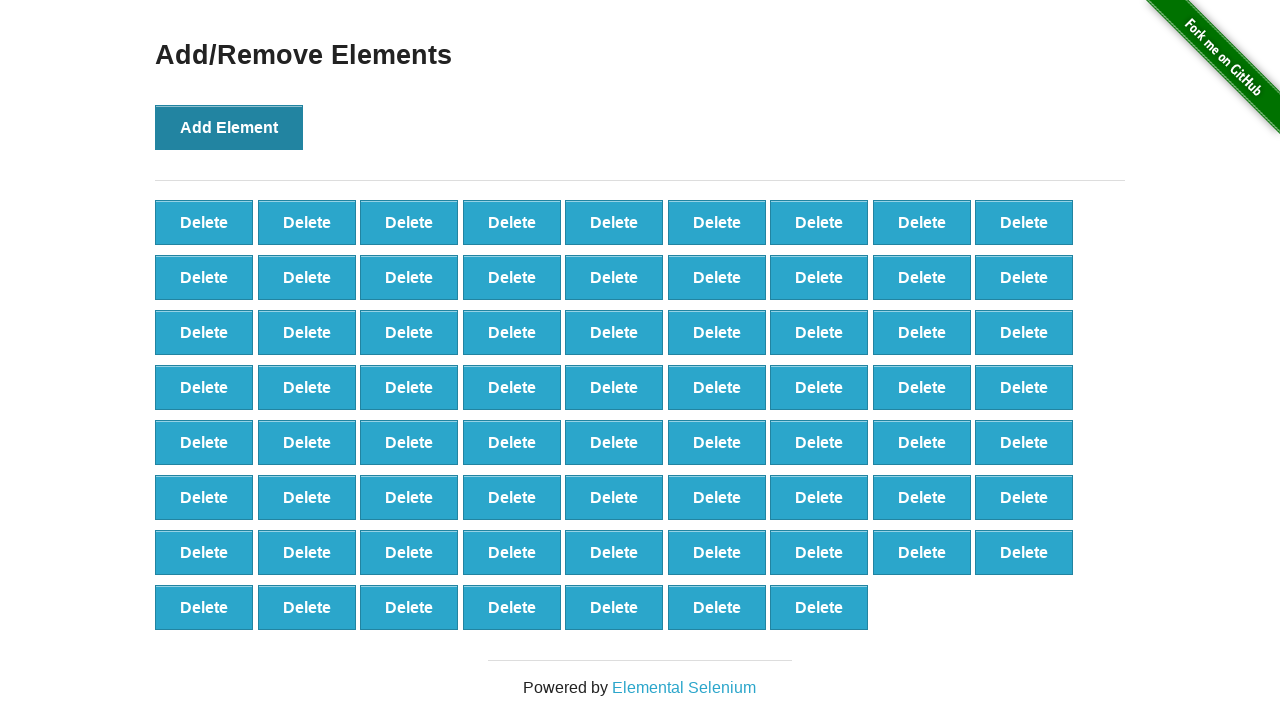

Clicked Add Element button (iteration 71/100) at (229, 127) on button[onclick='addElement()']
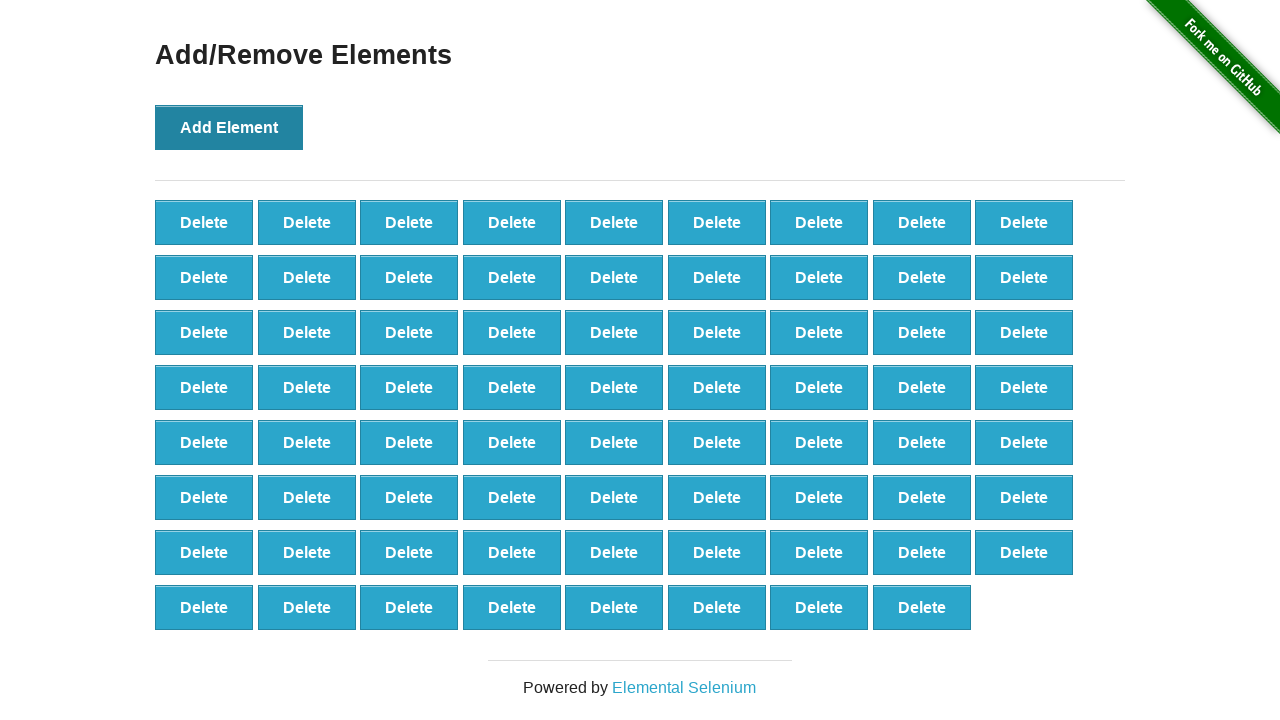

Clicked Add Element button (iteration 72/100) at (229, 127) on button[onclick='addElement()']
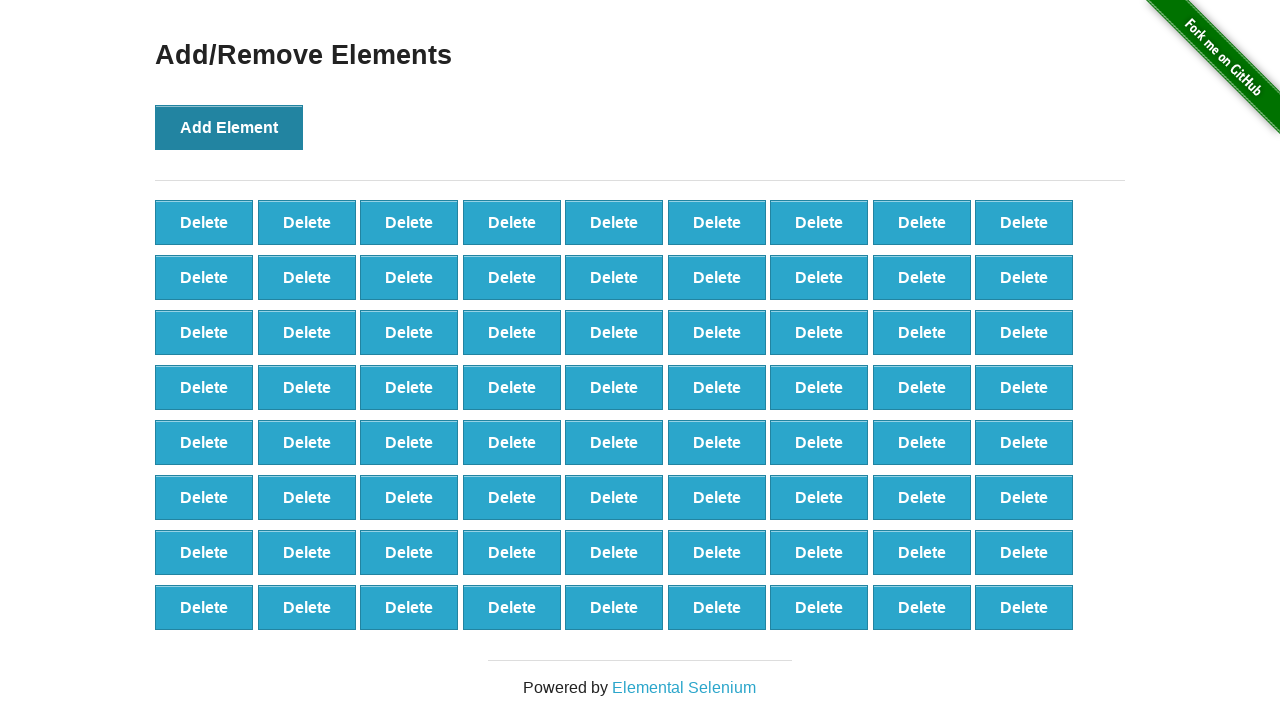

Clicked Add Element button (iteration 73/100) at (229, 127) on button[onclick='addElement()']
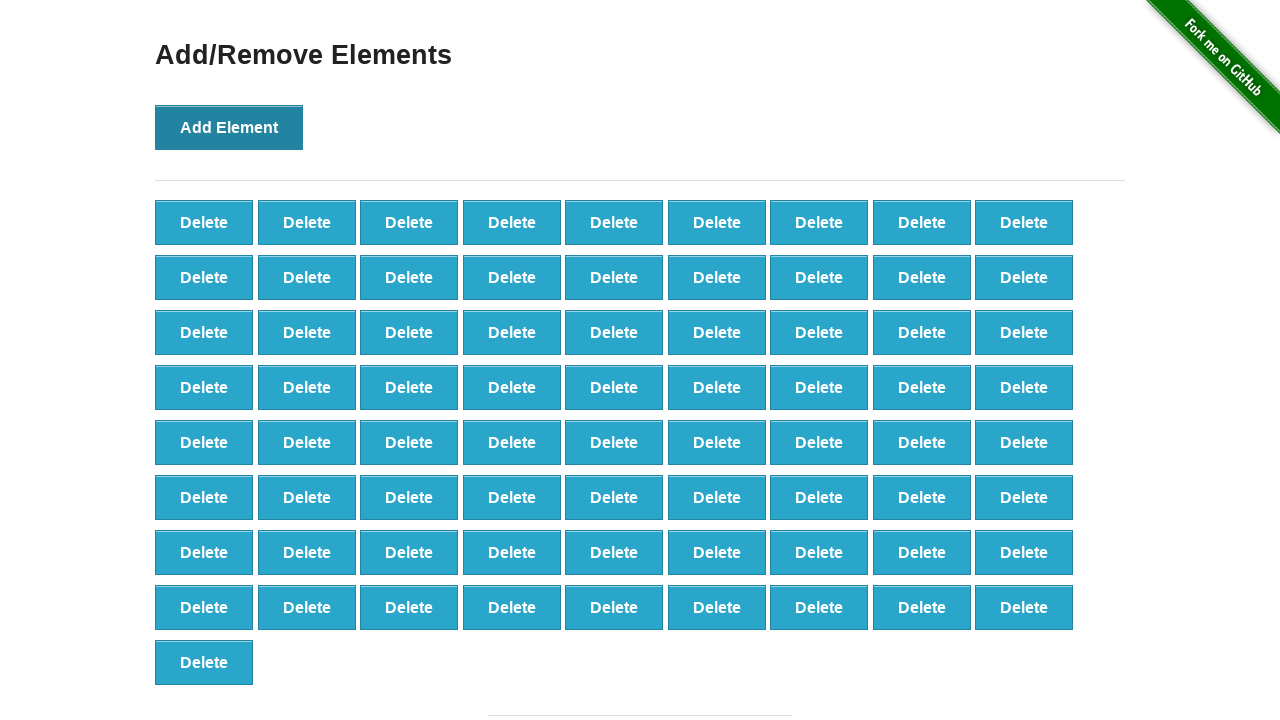

Clicked Add Element button (iteration 74/100) at (229, 127) on button[onclick='addElement()']
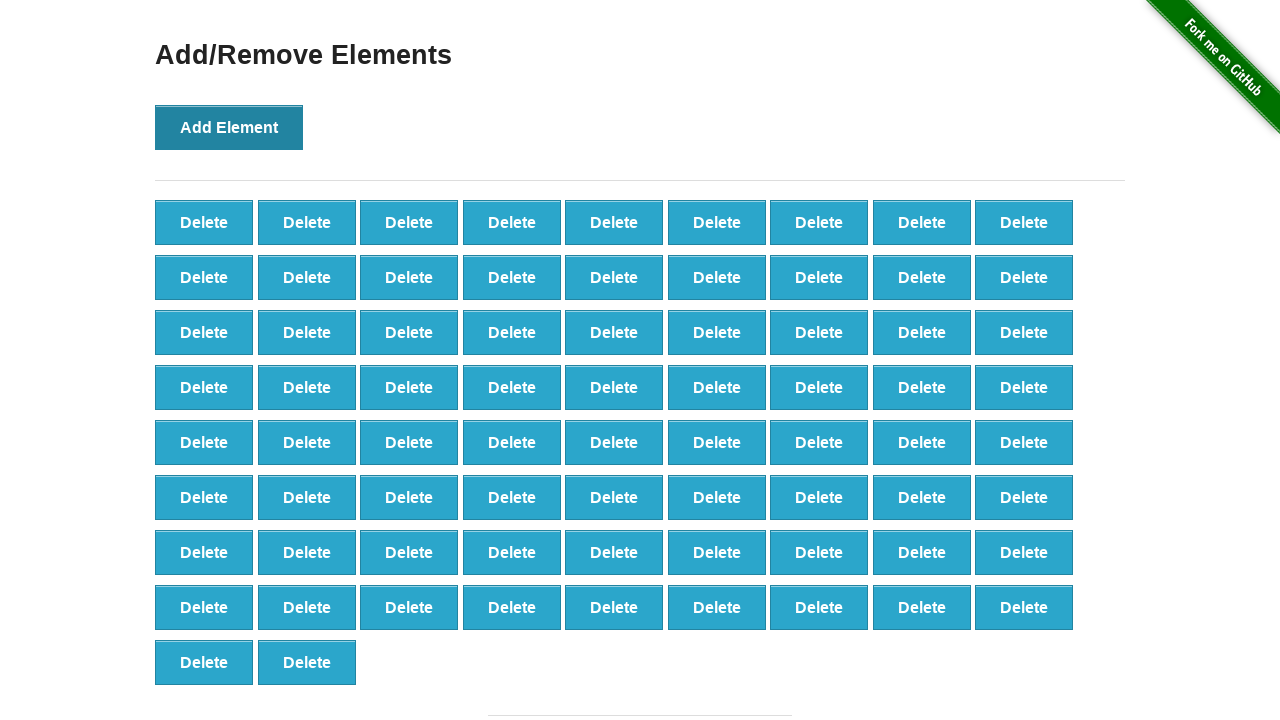

Clicked Add Element button (iteration 75/100) at (229, 127) on button[onclick='addElement()']
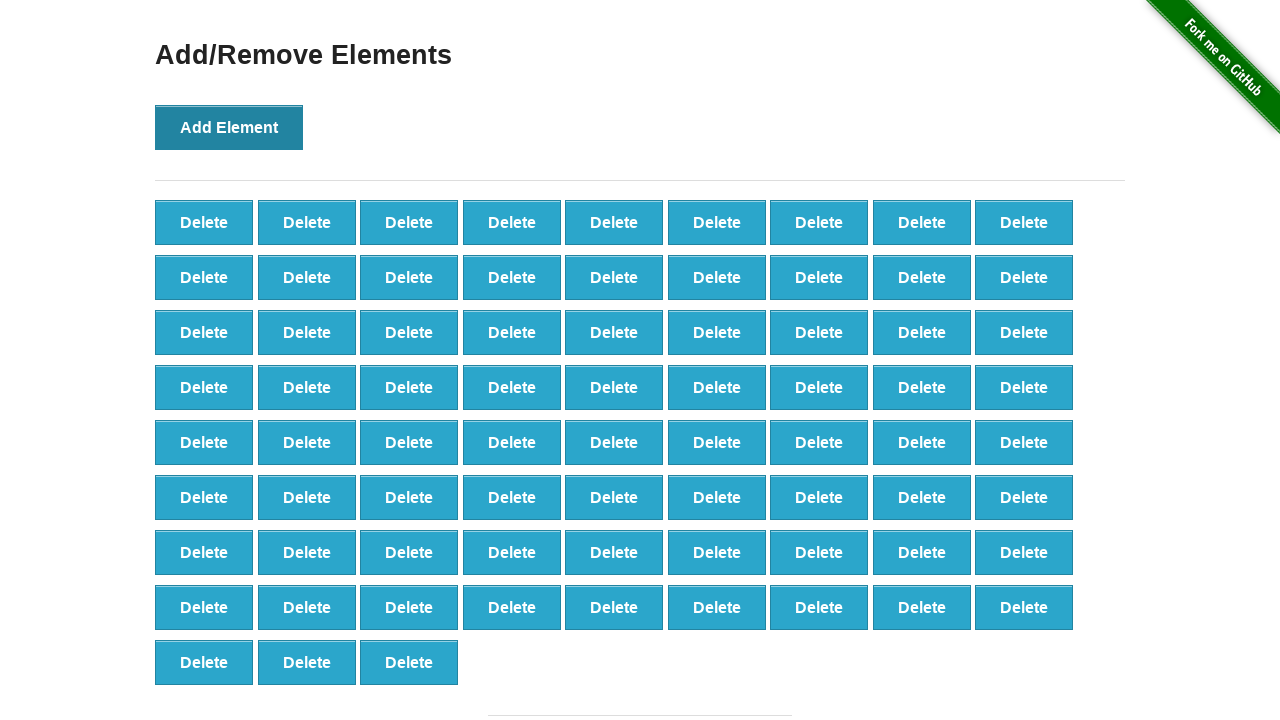

Clicked Add Element button (iteration 76/100) at (229, 127) on button[onclick='addElement()']
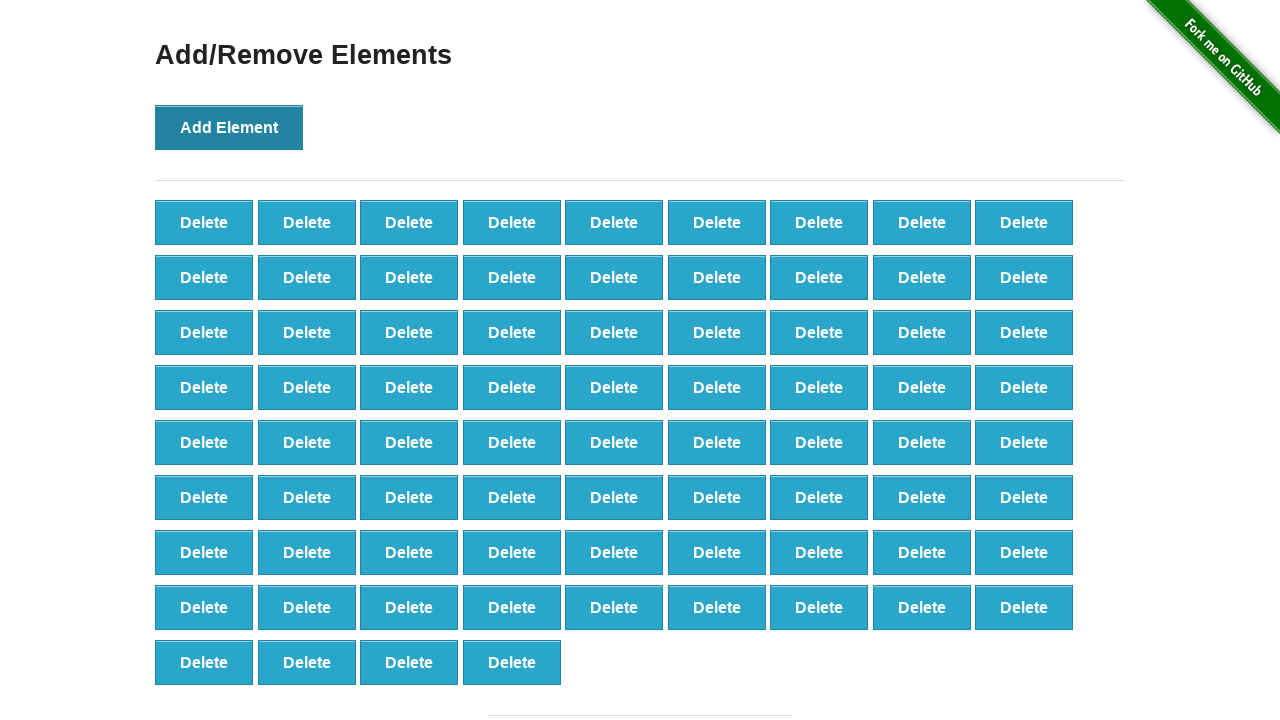

Clicked Add Element button (iteration 77/100) at (229, 127) on button[onclick='addElement()']
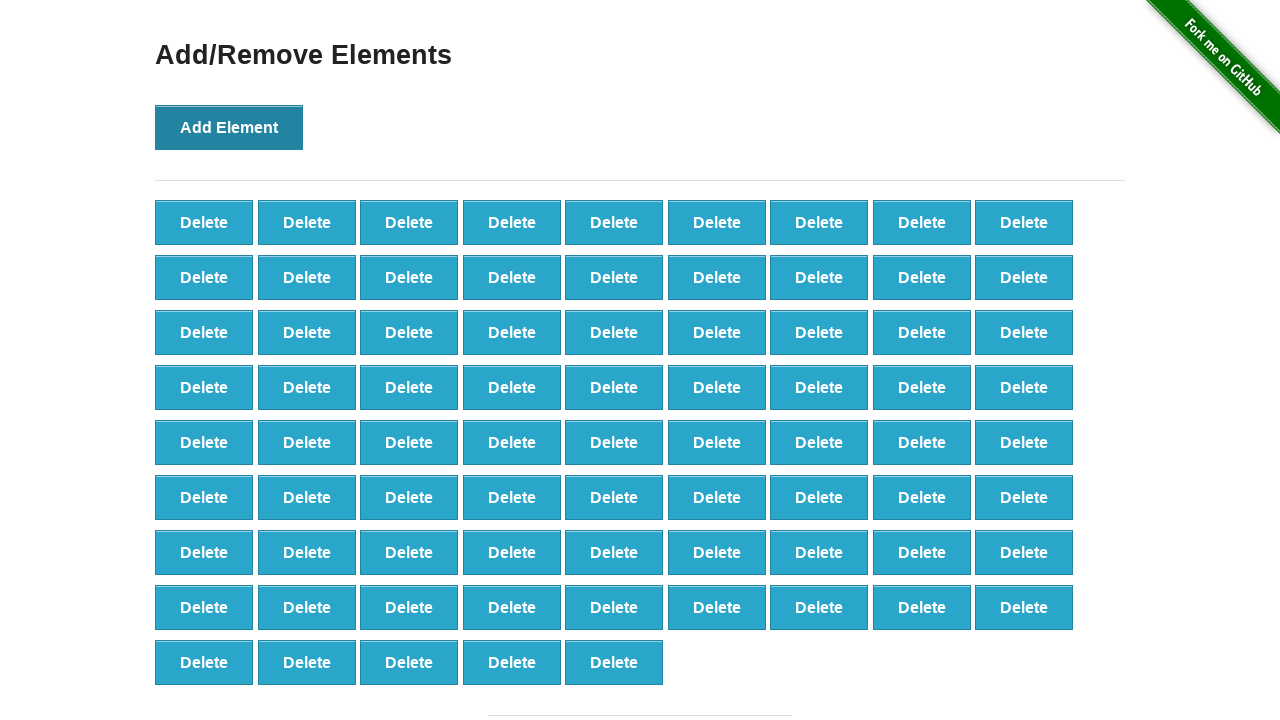

Clicked Add Element button (iteration 78/100) at (229, 127) on button[onclick='addElement()']
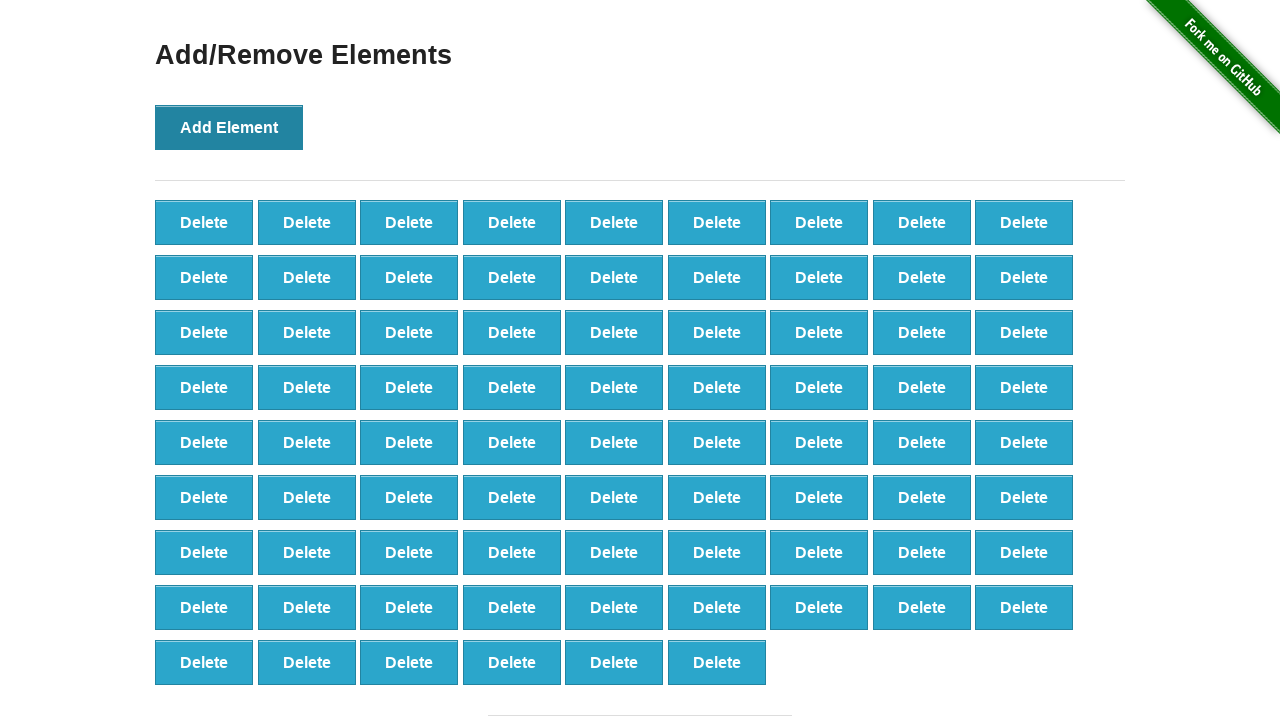

Clicked Add Element button (iteration 79/100) at (229, 127) on button[onclick='addElement()']
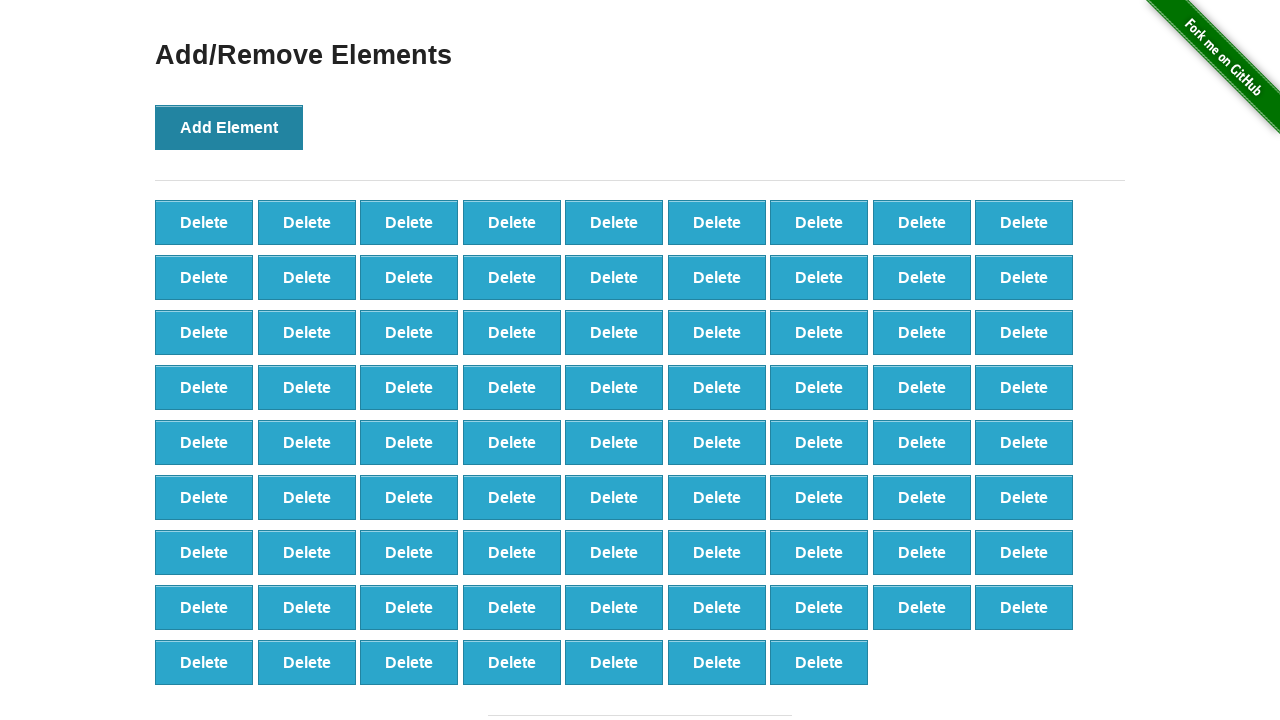

Clicked Add Element button (iteration 80/100) at (229, 127) on button[onclick='addElement()']
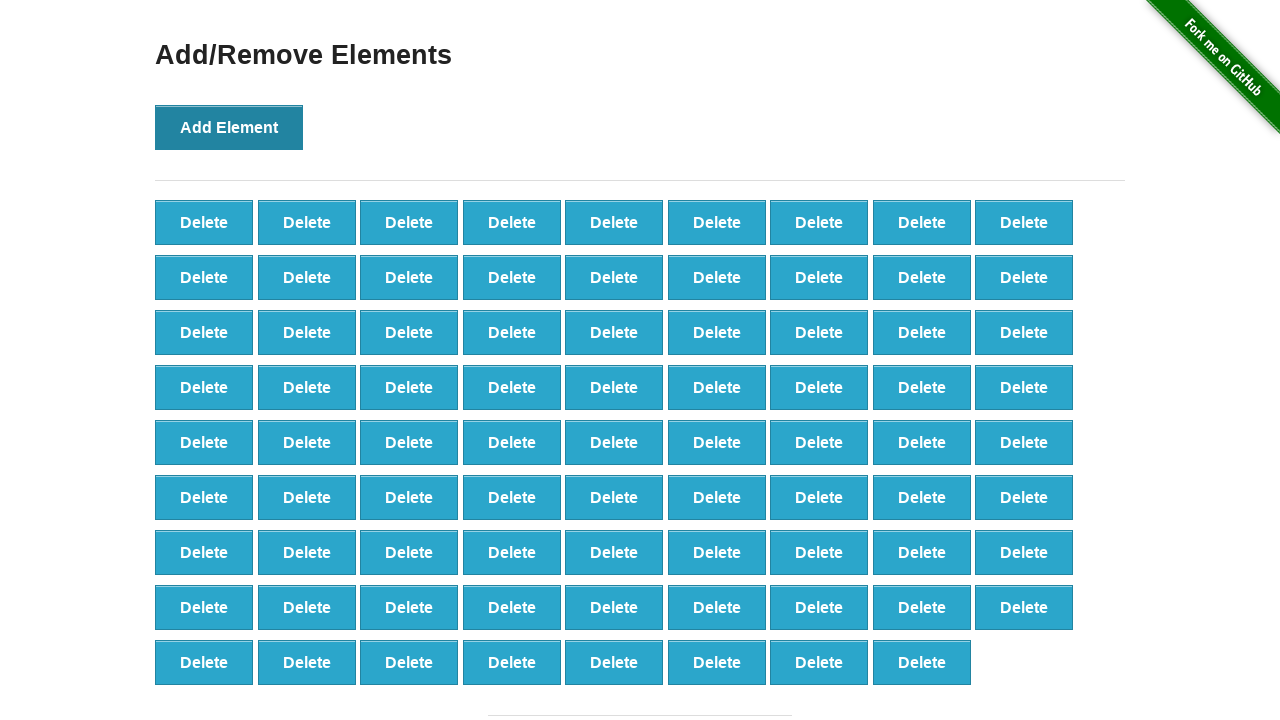

Clicked Add Element button (iteration 81/100) at (229, 127) on button[onclick='addElement()']
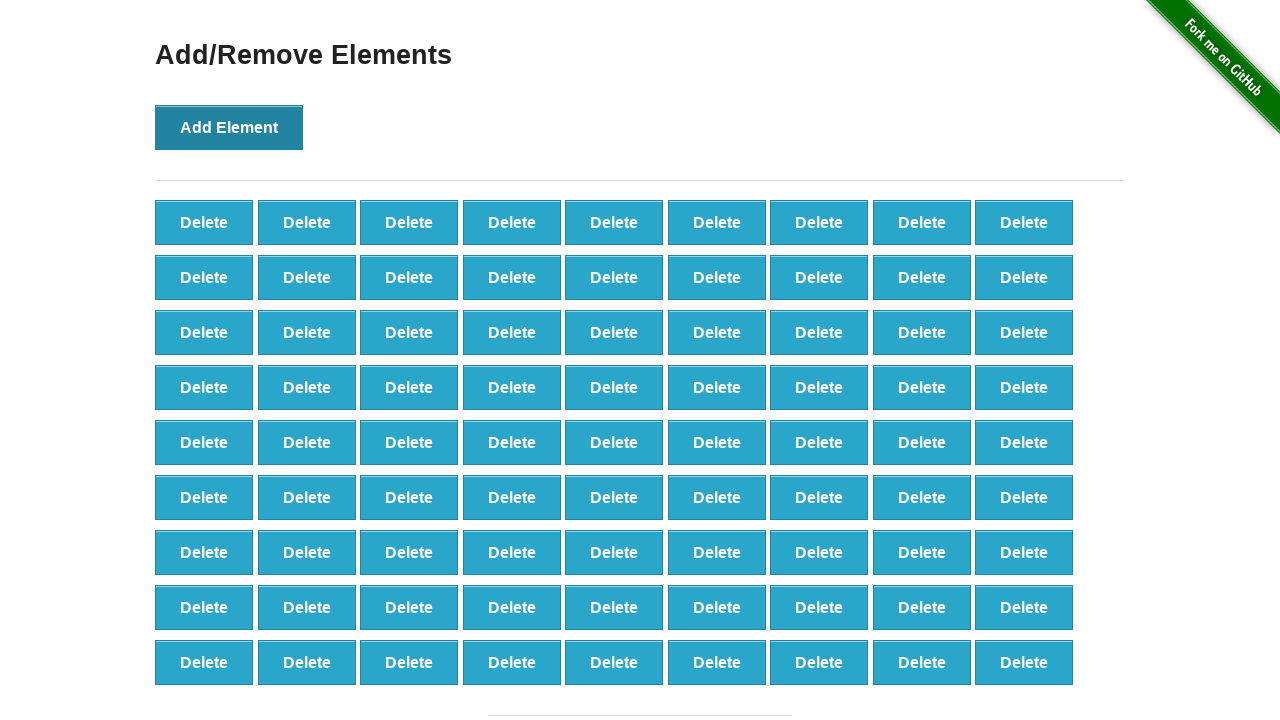

Clicked Add Element button (iteration 82/100) at (229, 127) on button[onclick='addElement()']
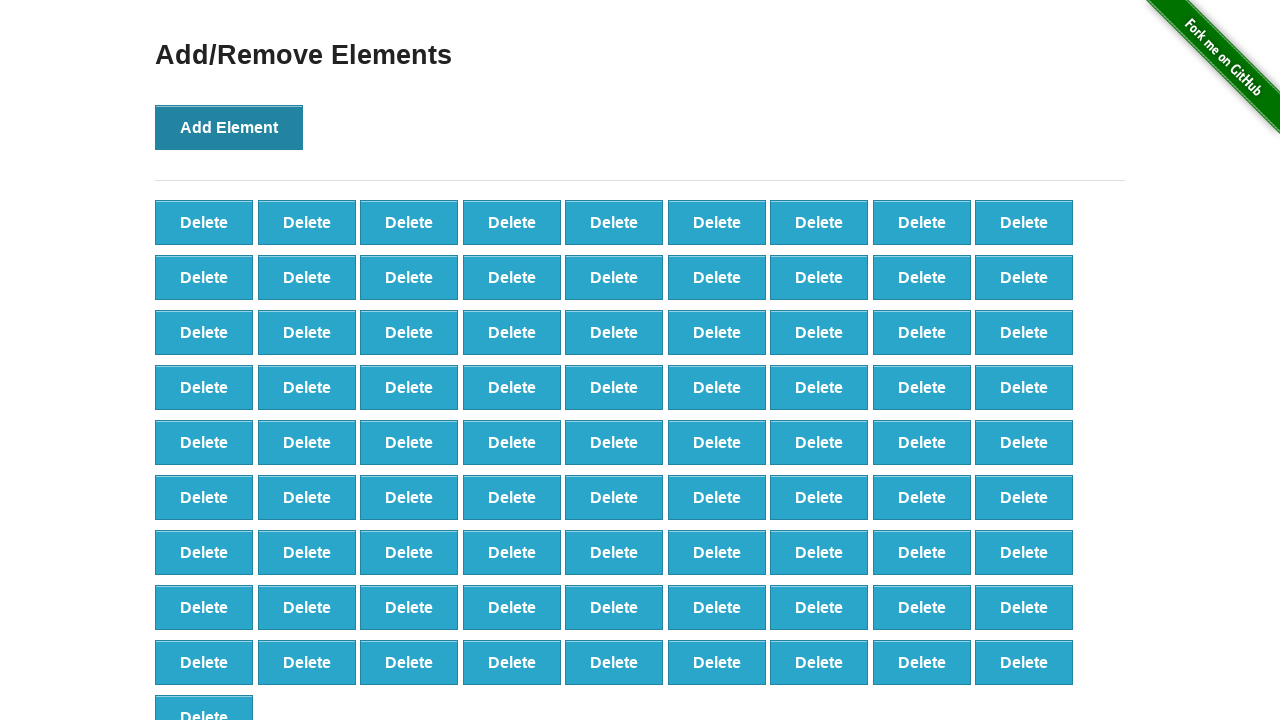

Clicked Add Element button (iteration 83/100) at (229, 127) on button[onclick='addElement()']
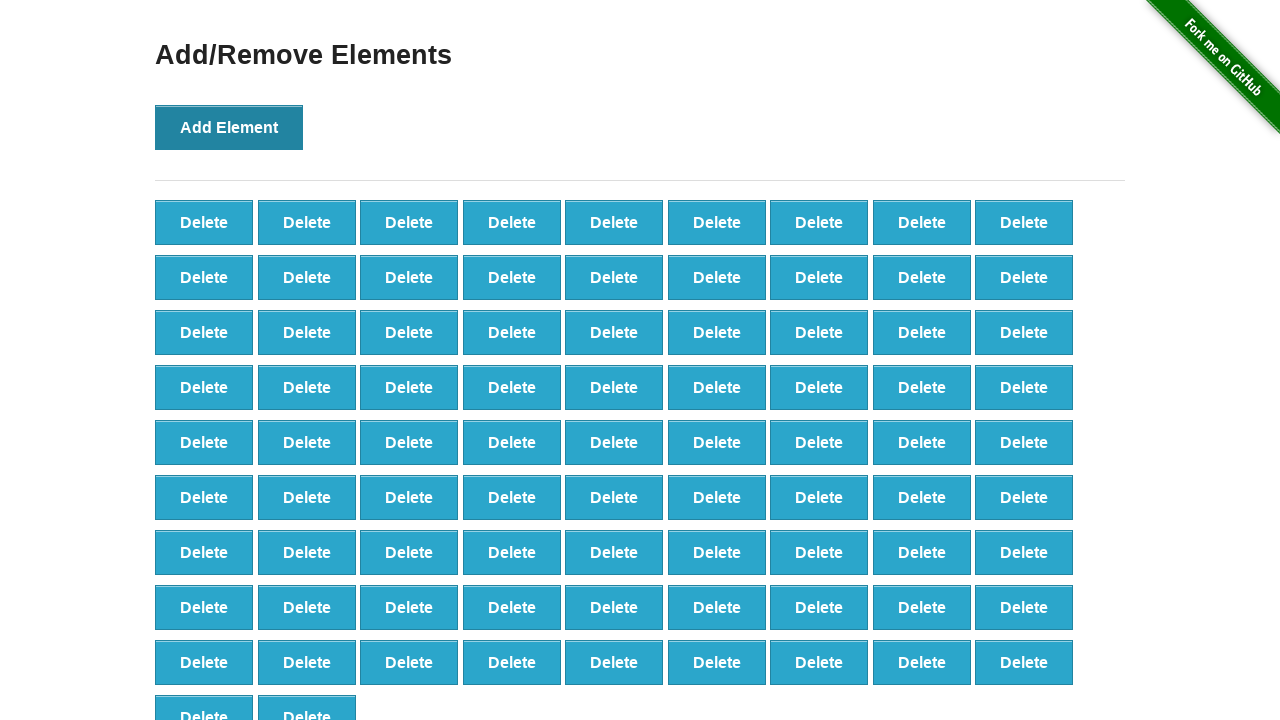

Clicked Add Element button (iteration 84/100) at (229, 127) on button[onclick='addElement()']
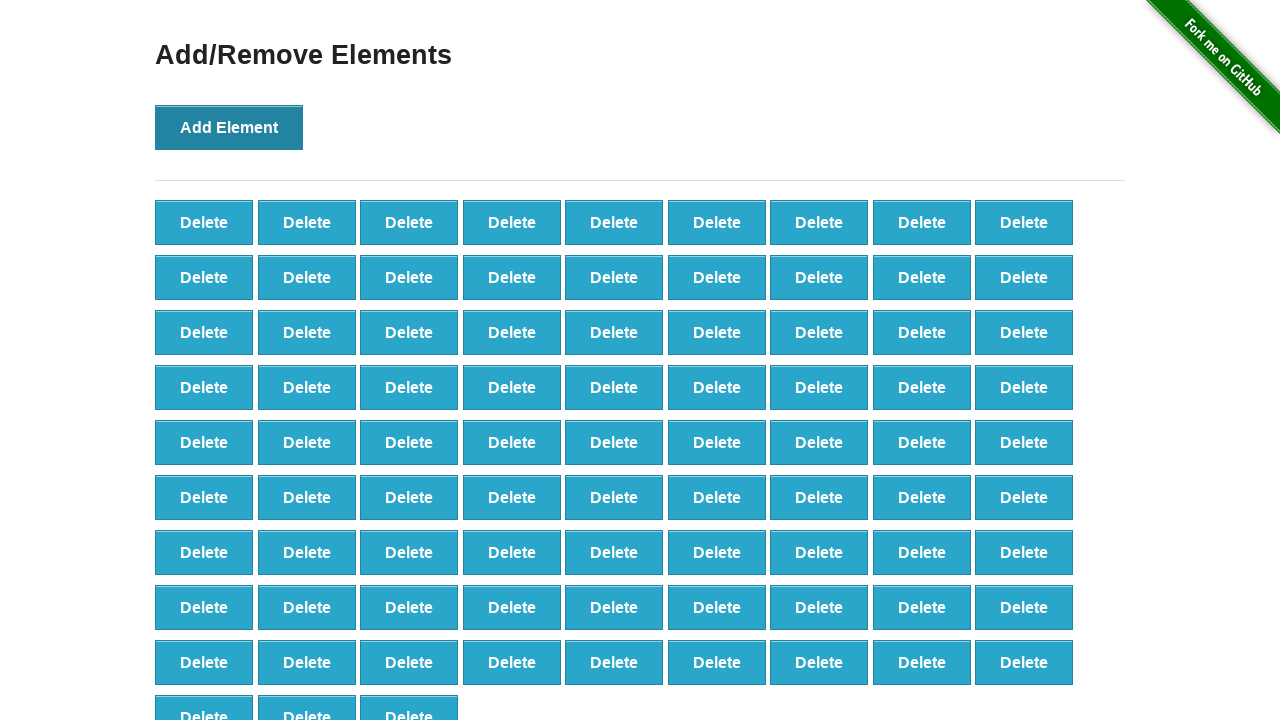

Clicked Add Element button (iteration 85/100) at (229, 127) on button[onclick='addElement()']
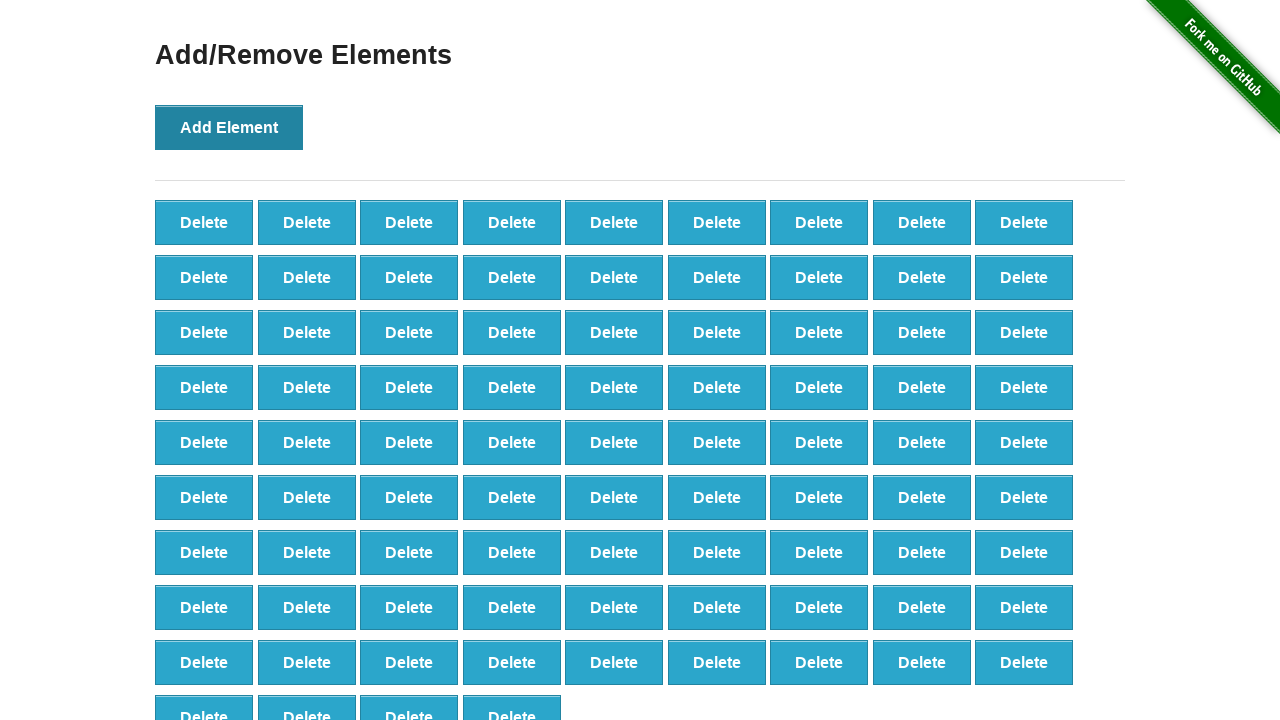

Clicked Add Element button (iteration 86/100) at (229, 127) on button[onclick='addElement()']
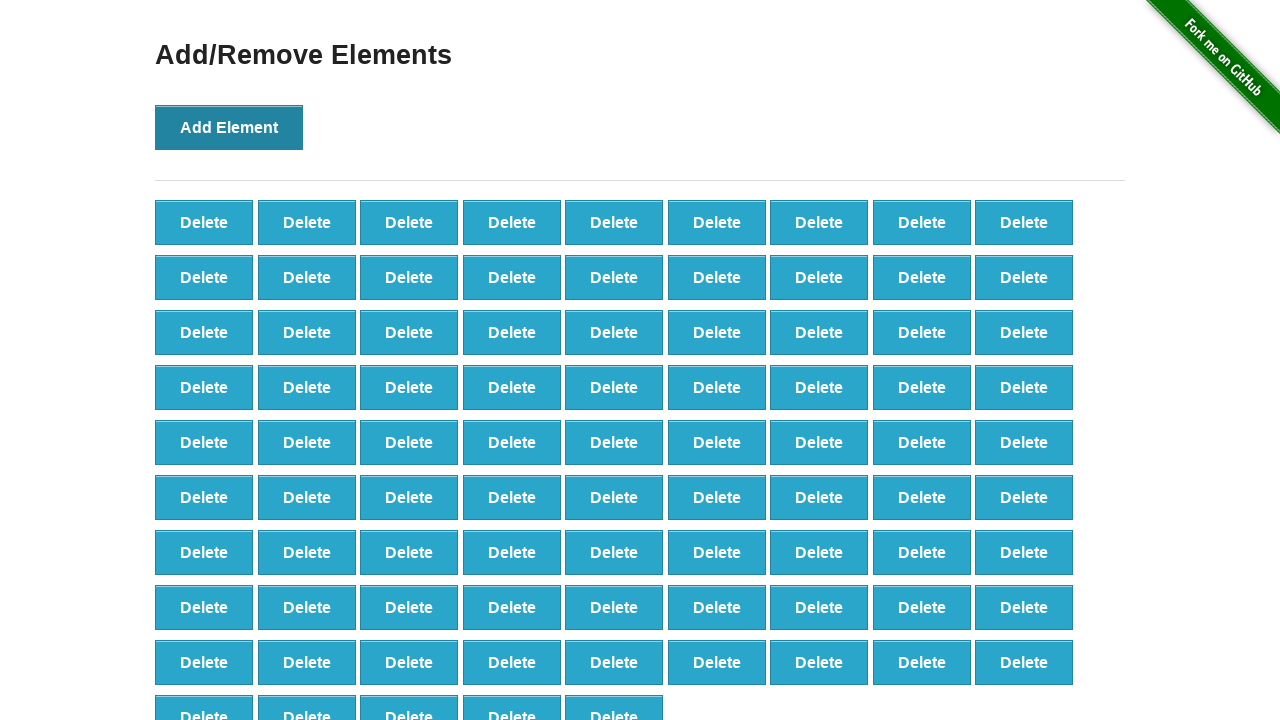

Clicked Add Element button (iteration 87/100) at (229, 127) on button[onclick='addElement()']
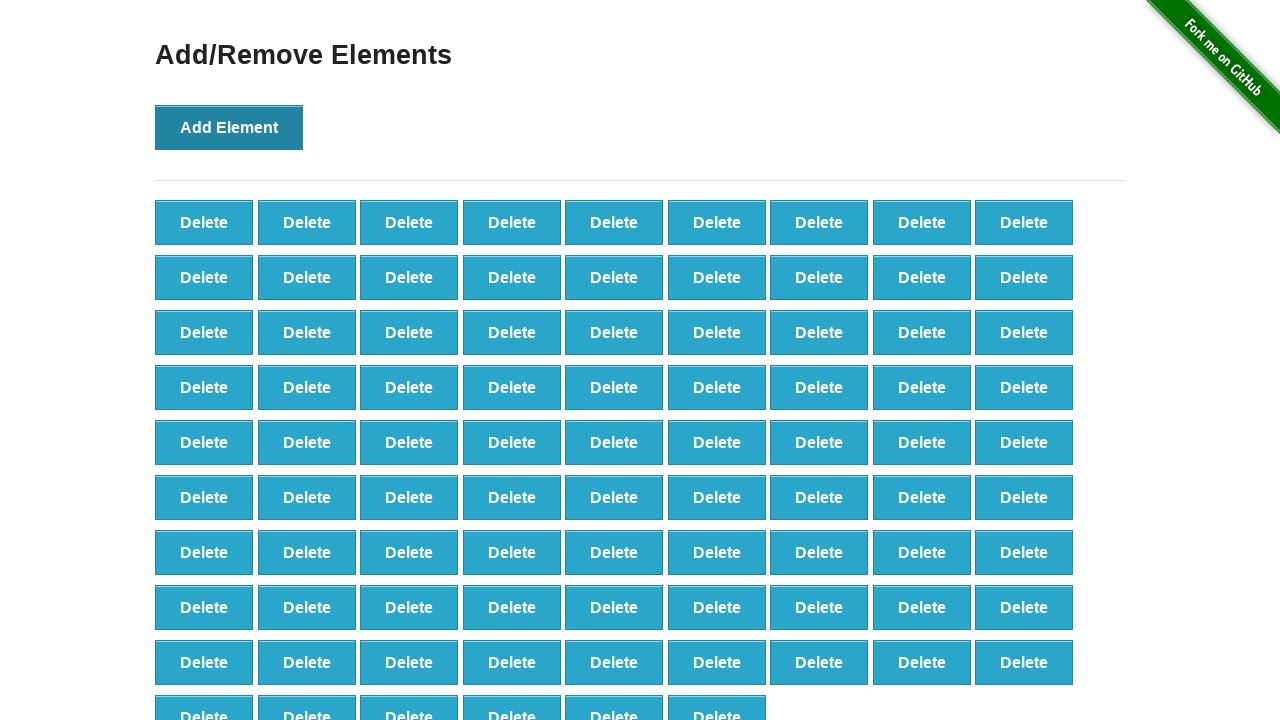

Clicked Add Element button (iteration 88/100) at (229, 127) on button[onclick='addElement()']
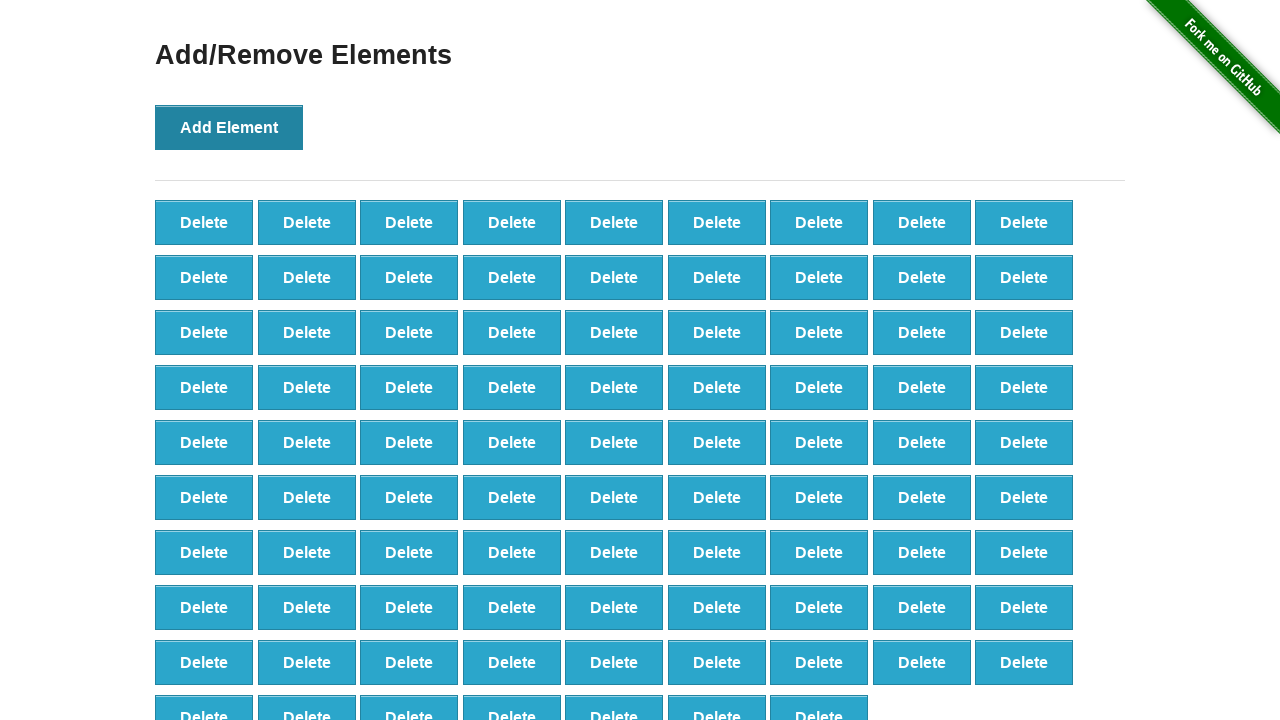

Clicked Add Element button (iteration 89/100) at (229, 127) on button[onclick='addElement()']
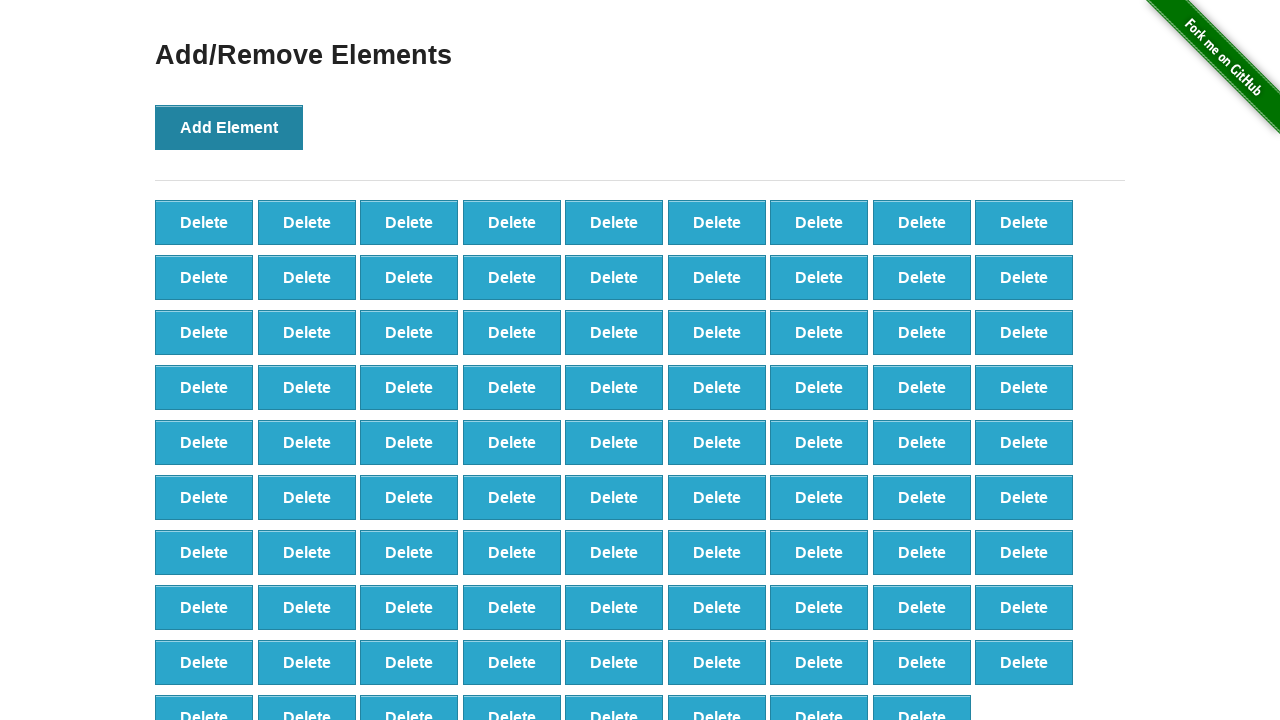

Clicked Add Element button (iteration 90/100) at (229, 127) on button[onclick='addElement()']
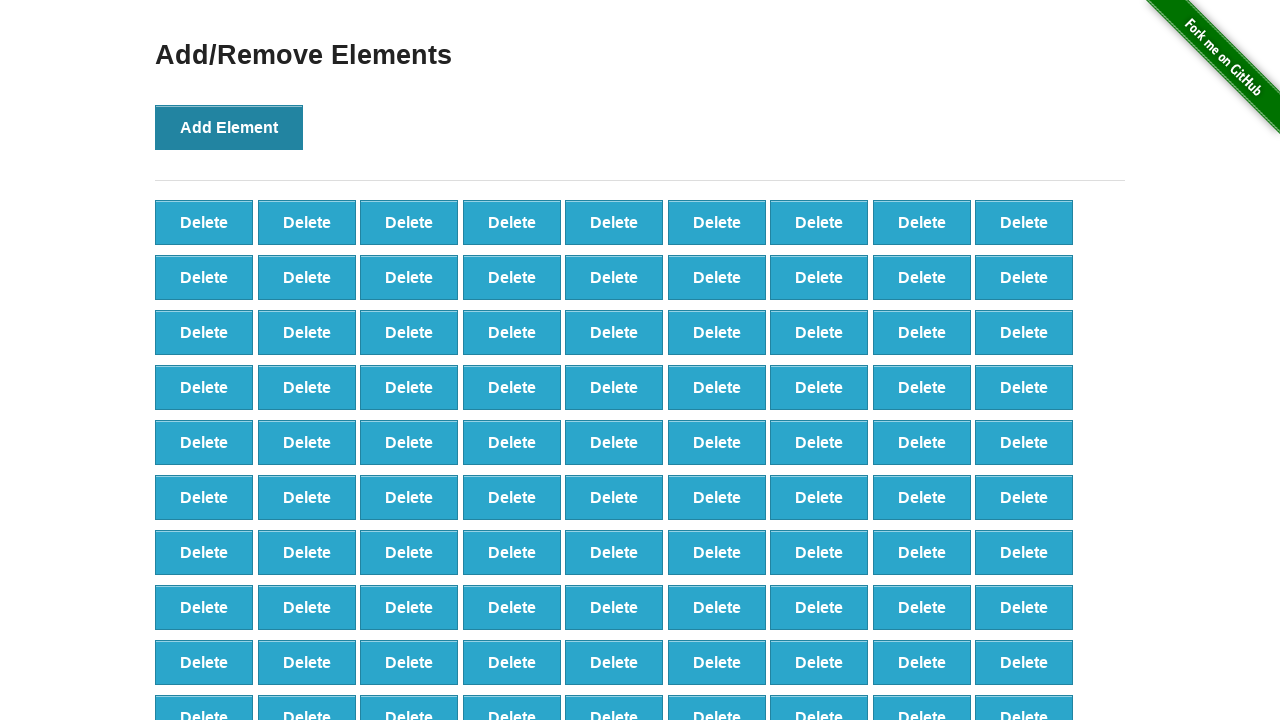

Clicked Add Element button (iteration 91/100) at (229, 127) on button[onclick='addElement()']
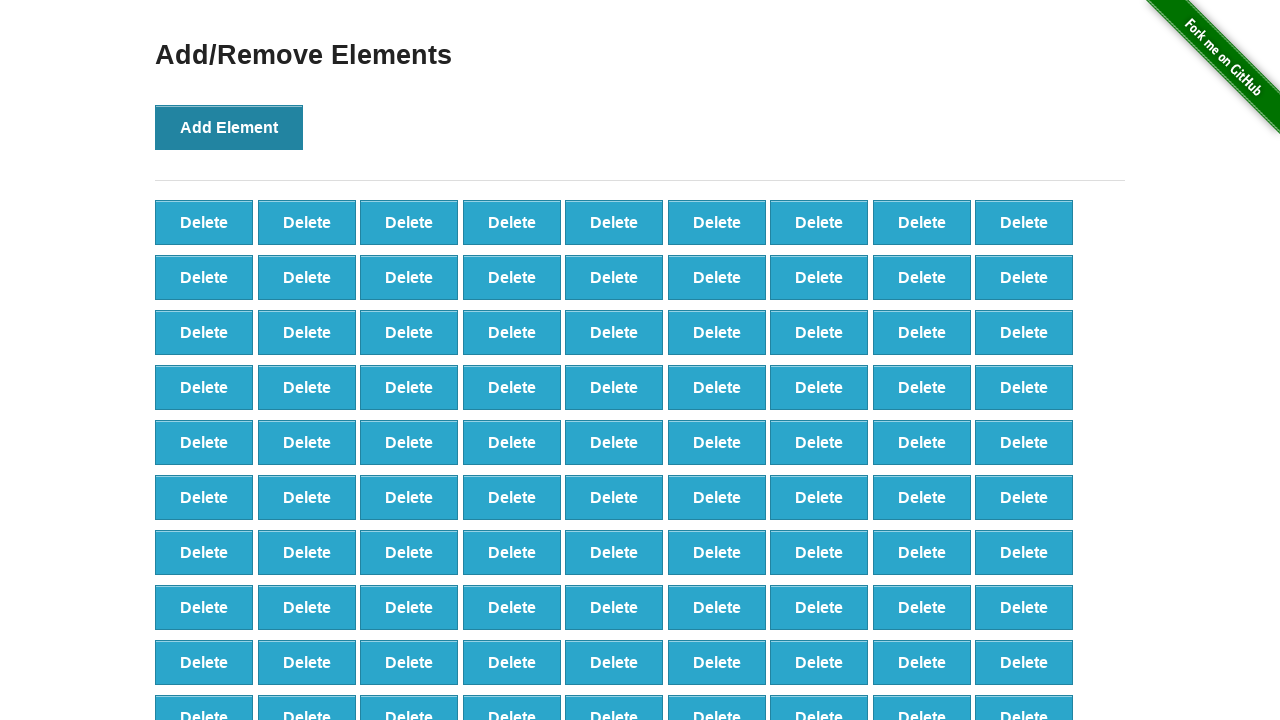

Clicked Add Element button (iteration 92/100) at (229, 127) on button[onclick='addElement()']
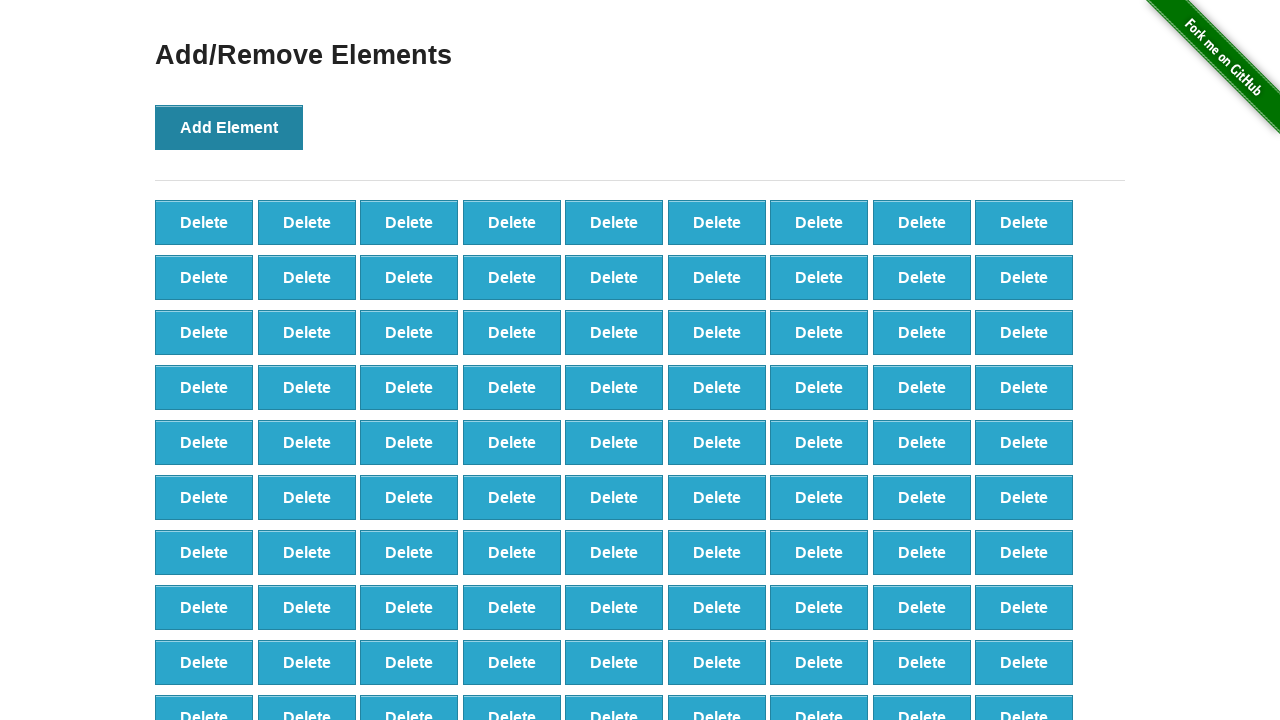

Clicked Add Element button (iteration 93/100) at (229, 127) on button[onclick='addElement()']
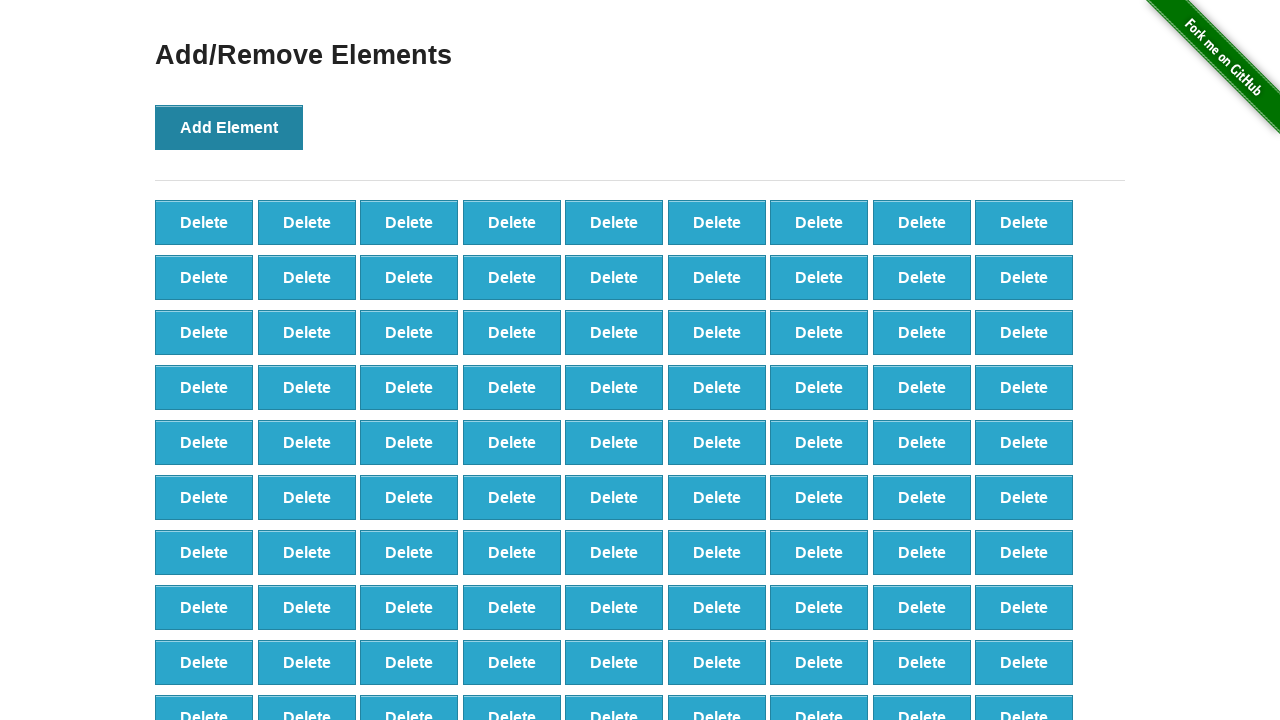

Clicked Add Element button (iteration 94/100) at (229, 127) on button[onclick='addElement()']
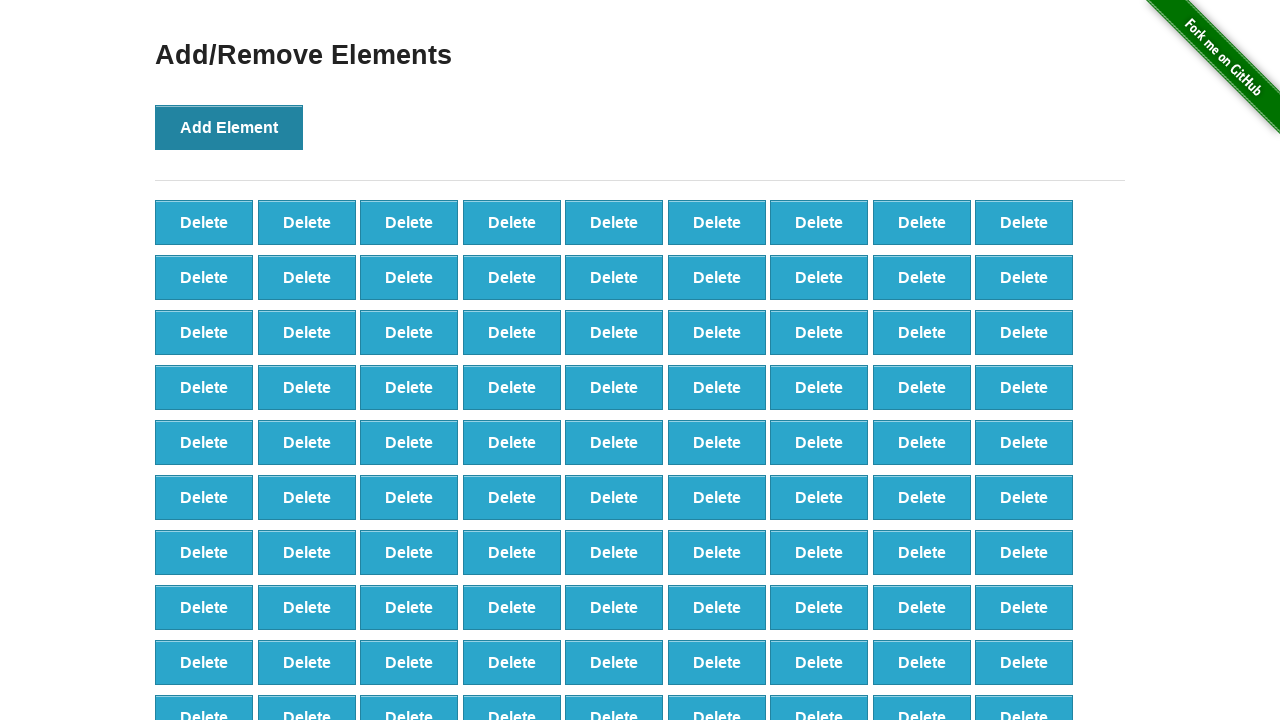

Clicked Add Element button (iteration 95/100) at (229, 127) on button[onclick='addElement()']
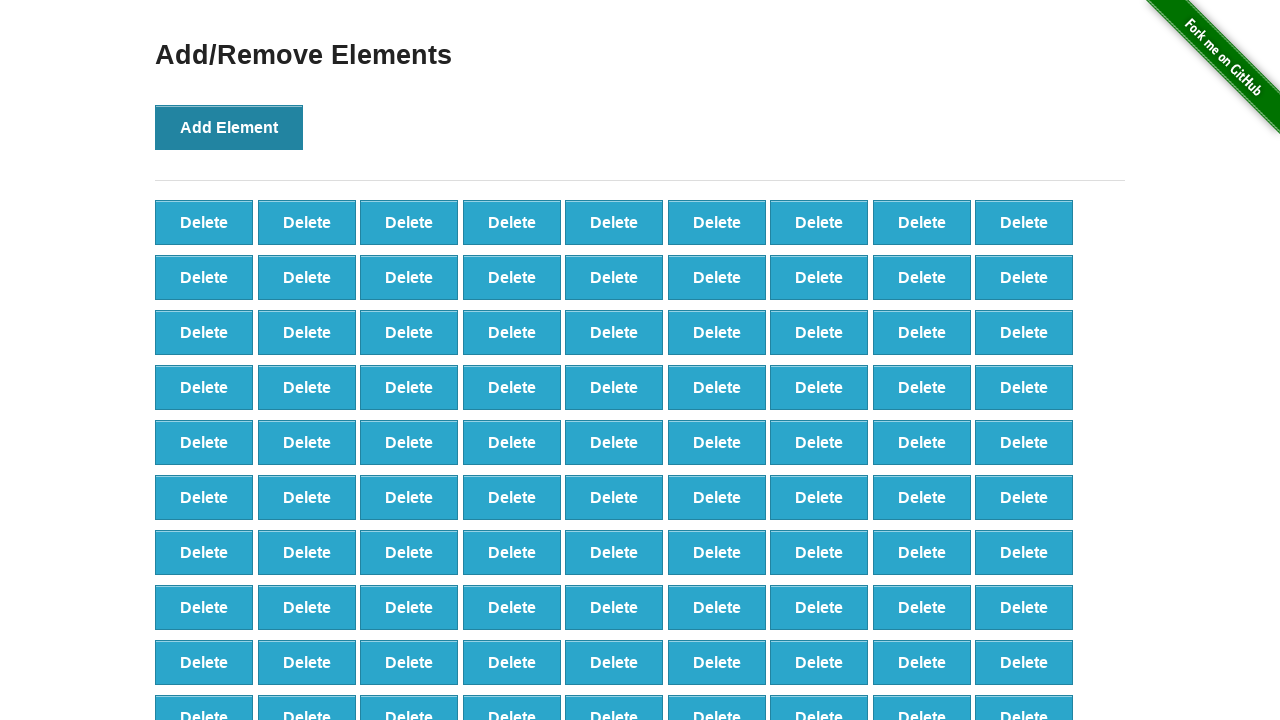

Clicked Add Element button (iteration 96/100) at (229, 127) on button[onclick='addElement()']
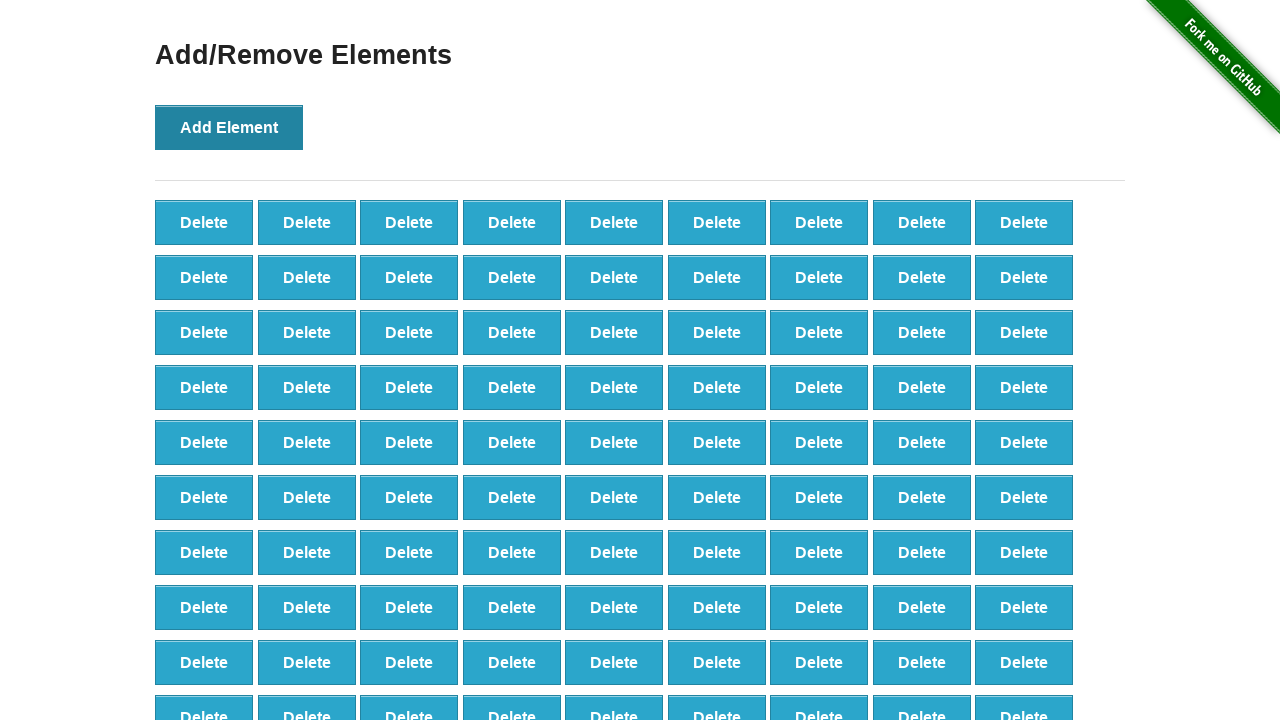

Clicked Add Element button (iteration 97/100) at (229, 127) on button[onclick='addElement()']
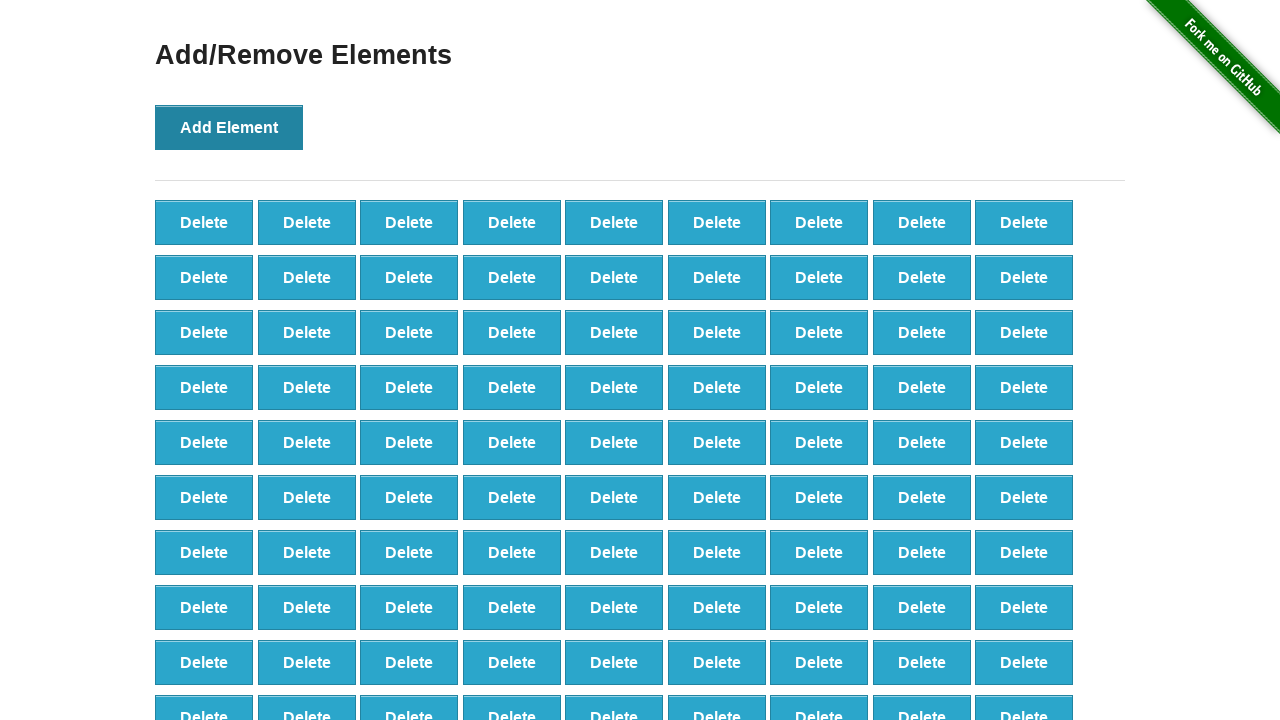

Clicked Add Element button (iteration 98/100) at (229, 127) on button[onclick='addElement()']
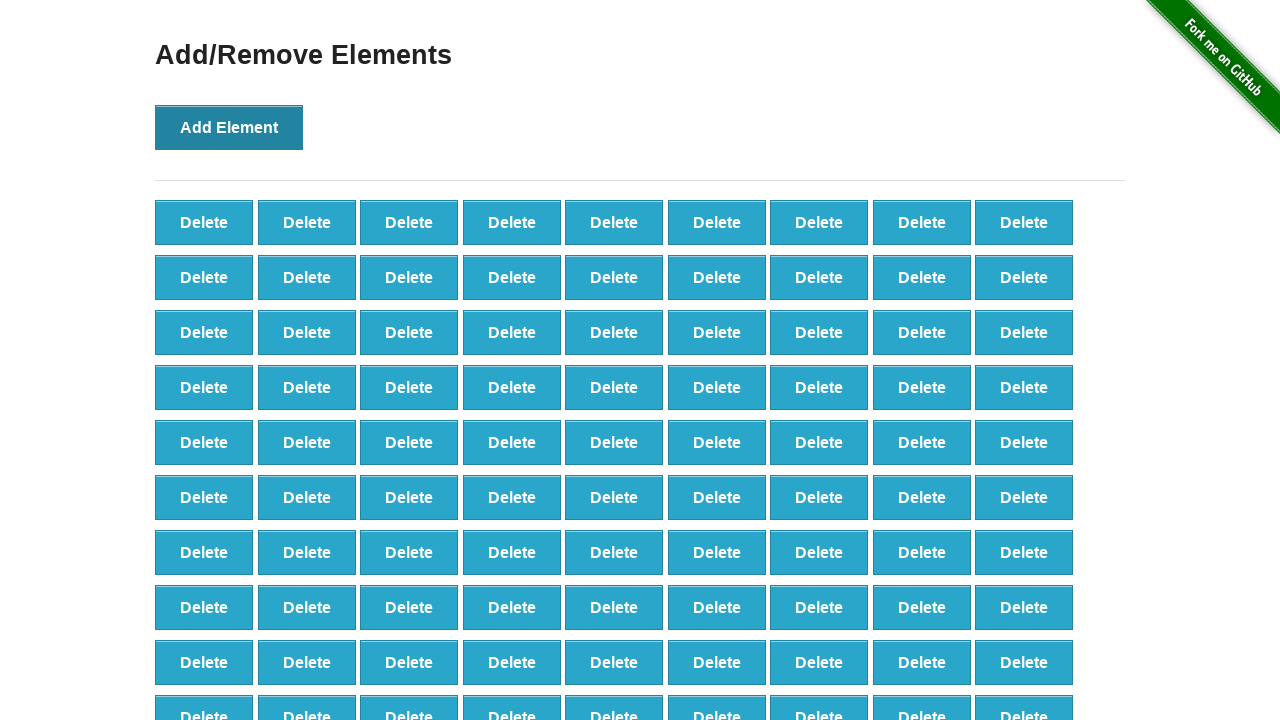

Clicked Add Element button (iteration 99/100) at (229, 127) on button[onclick='addElement()']
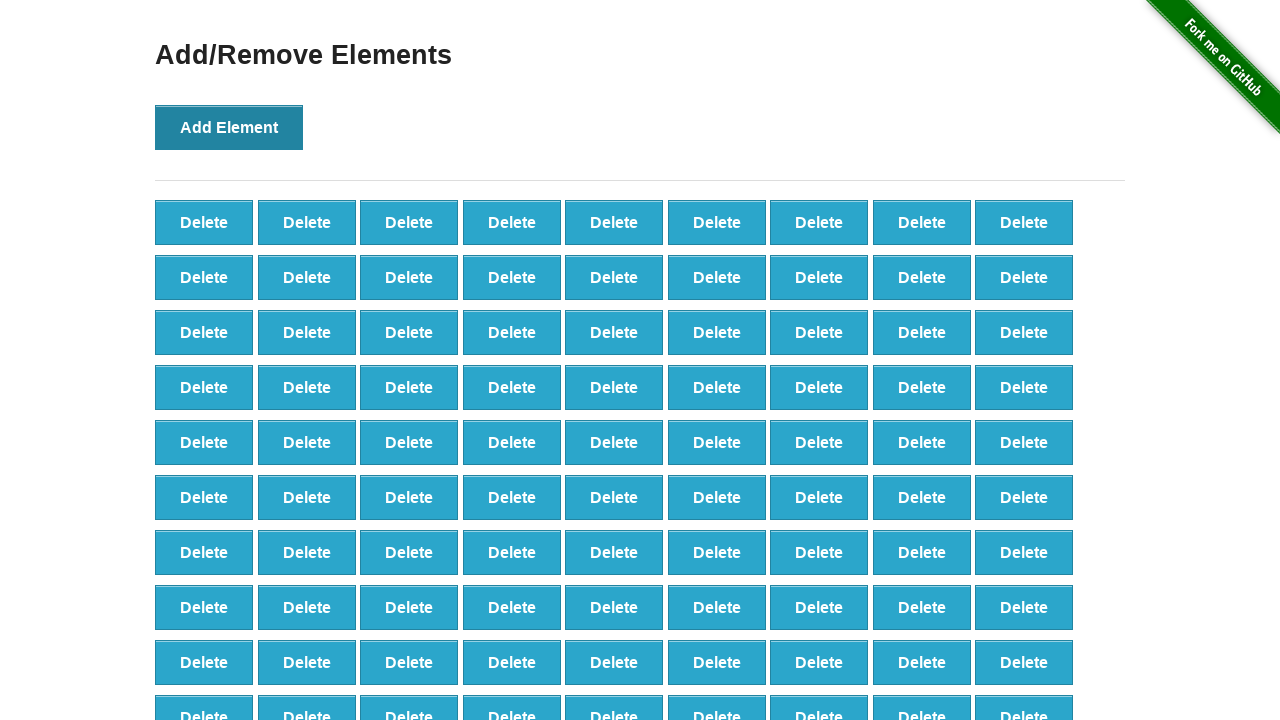

Clicked Add Element button (iteration 100/100) at (229, 127) on button[onclick='addElement()']
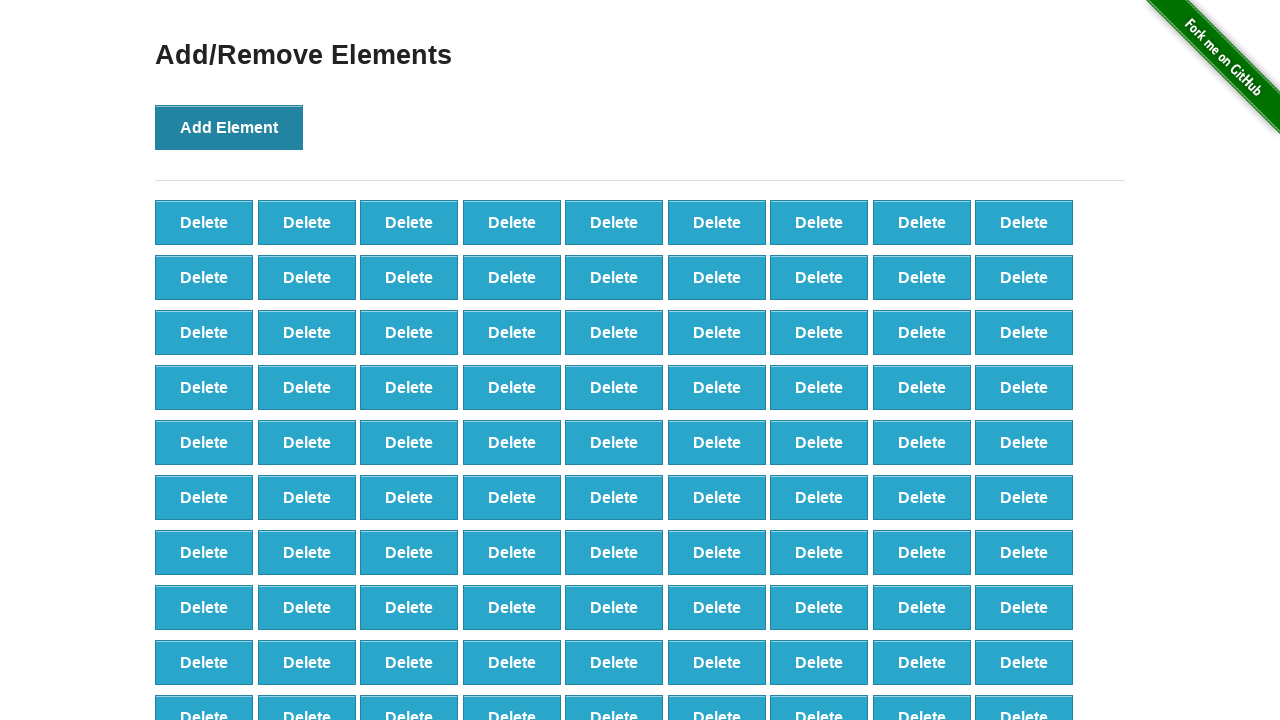

Clicked Delete button to remove element (iteration 1/100) at (204, 222) on button.added-manually >> nth=0
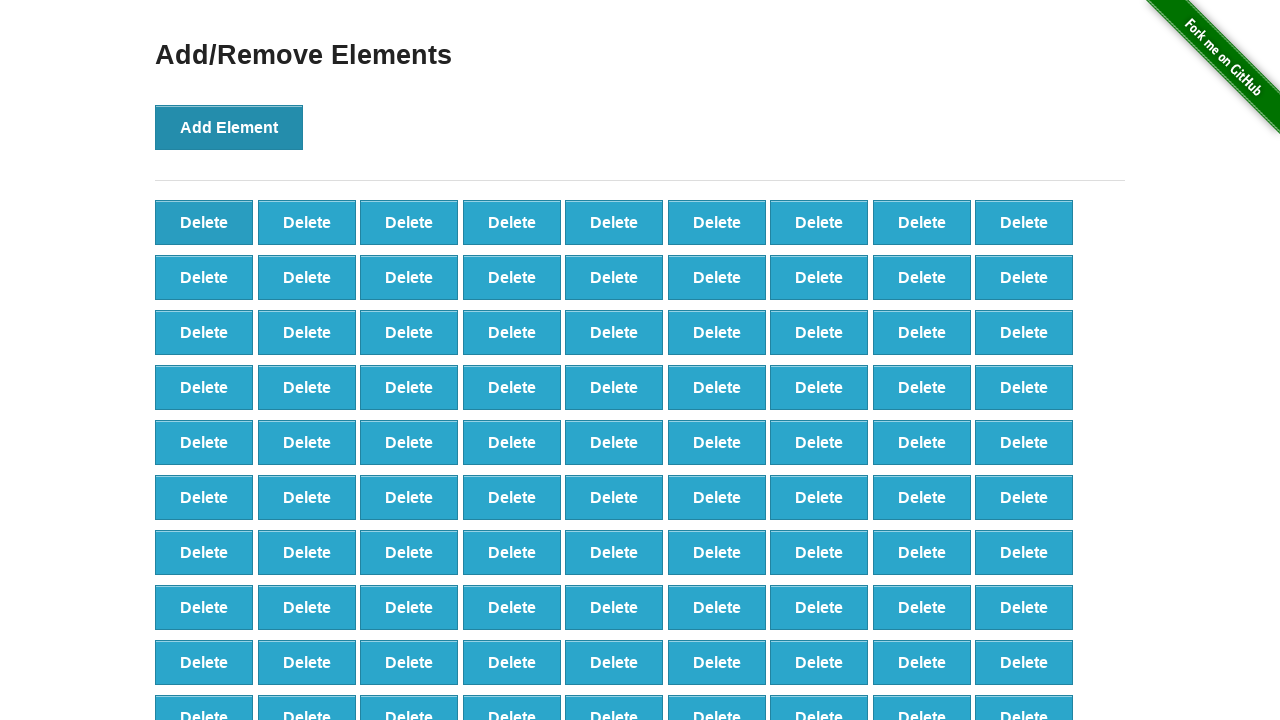

Clicked Delete button to remove element (iteration 2/100) at (204, 222) on button.added-manually >> nth=0
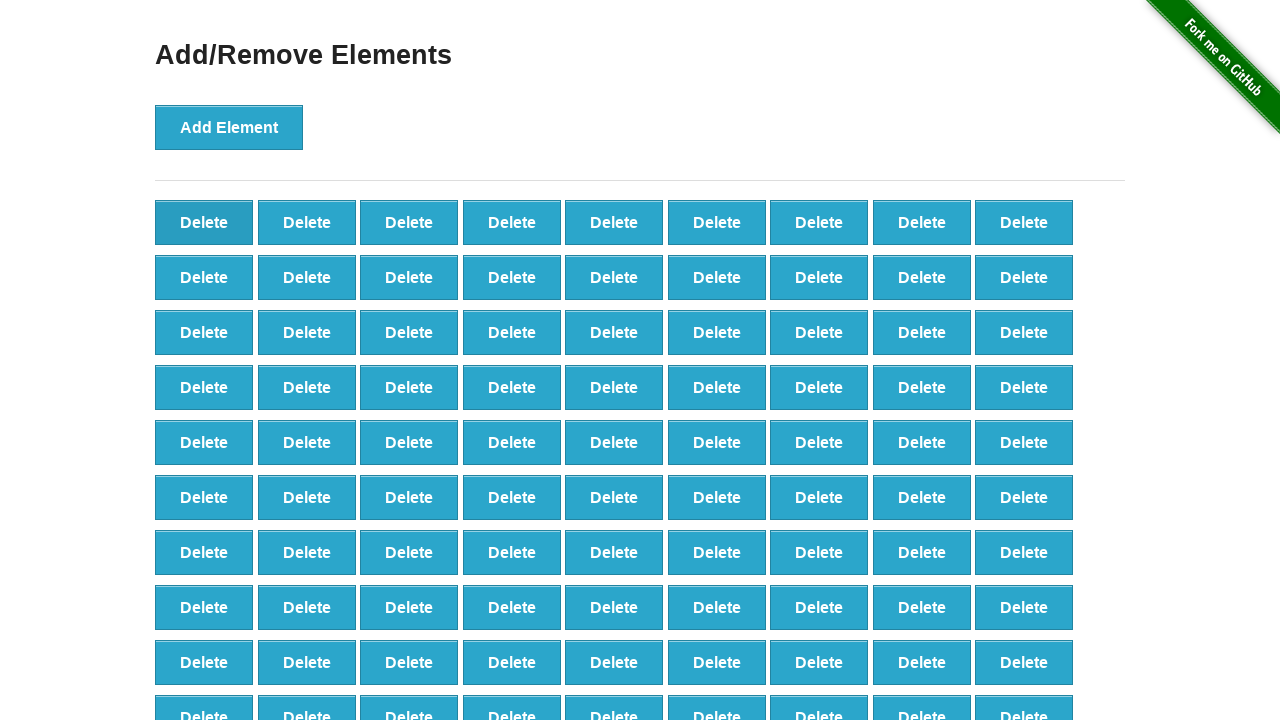

Clicked Delete button to remove element (iteration 3/100) at (204, 222) on button.added-manually >> nth=0
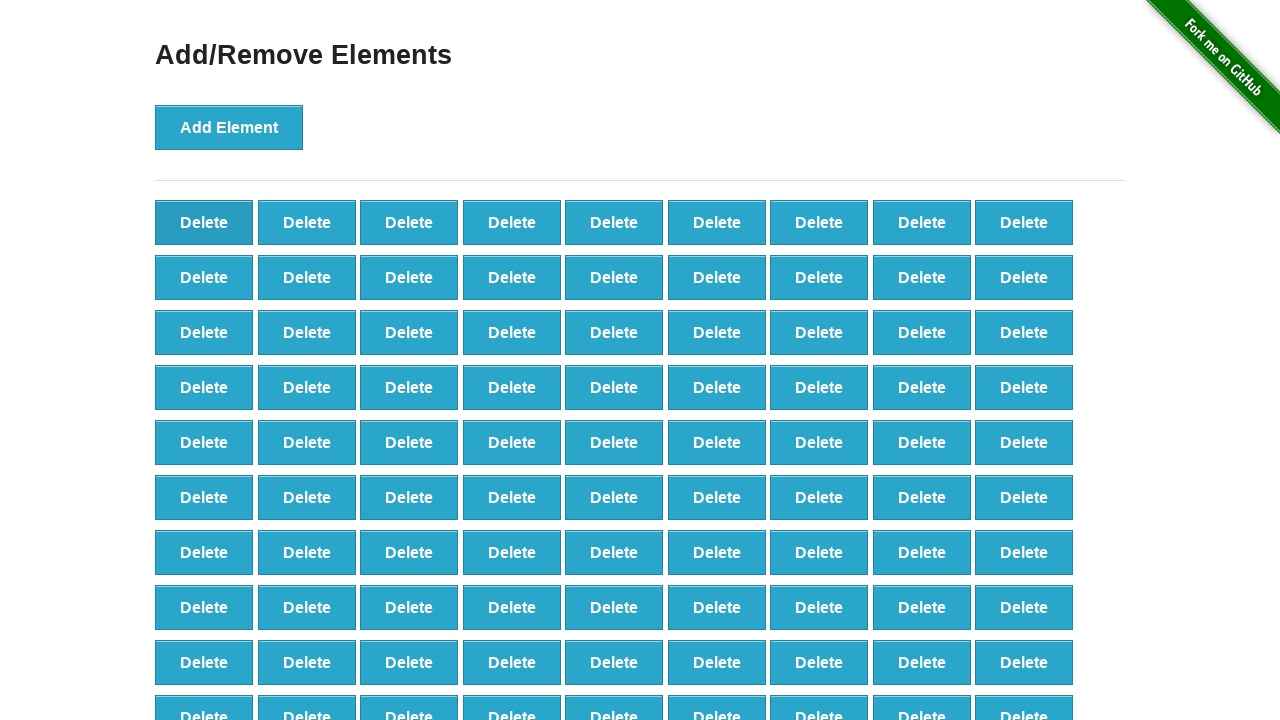

Clicked Delete button to remove element (iteration 4/100) at (204, 222) on button.added-manually >> nth=0
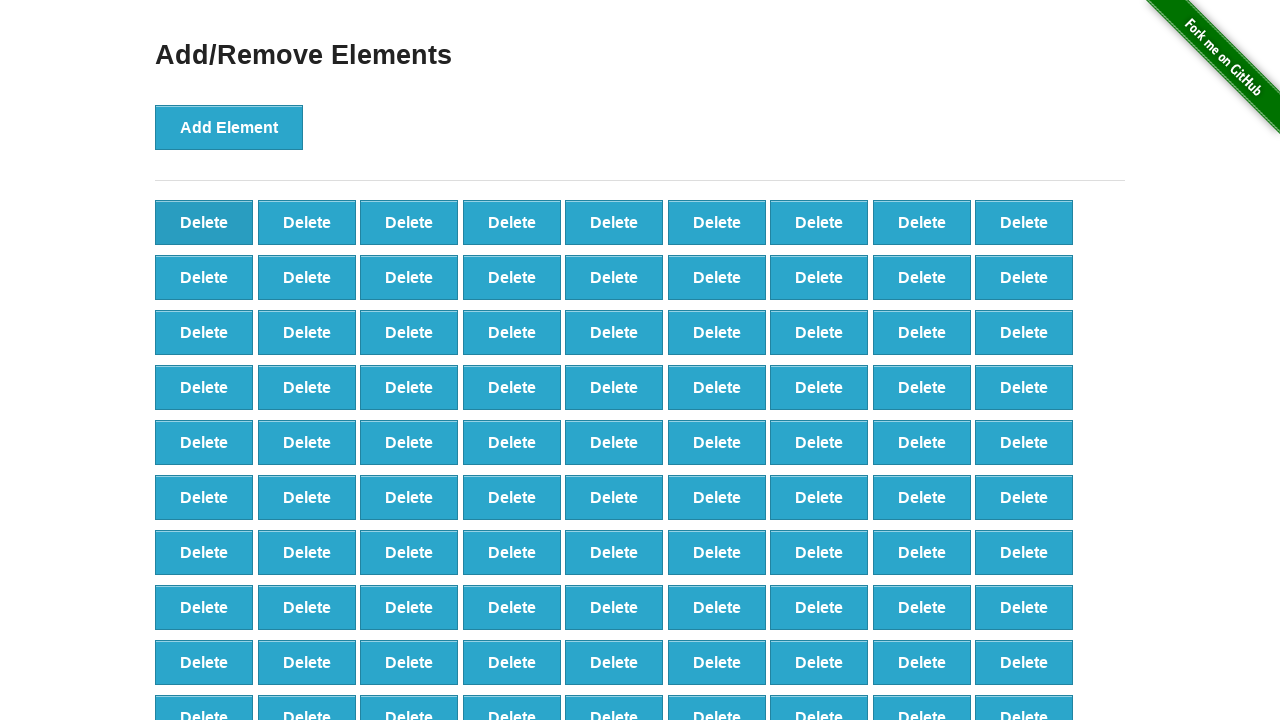

Clicked Delete button to remove element (iteration 5/100) at (204, 222) on button.added-manually >> nth=0
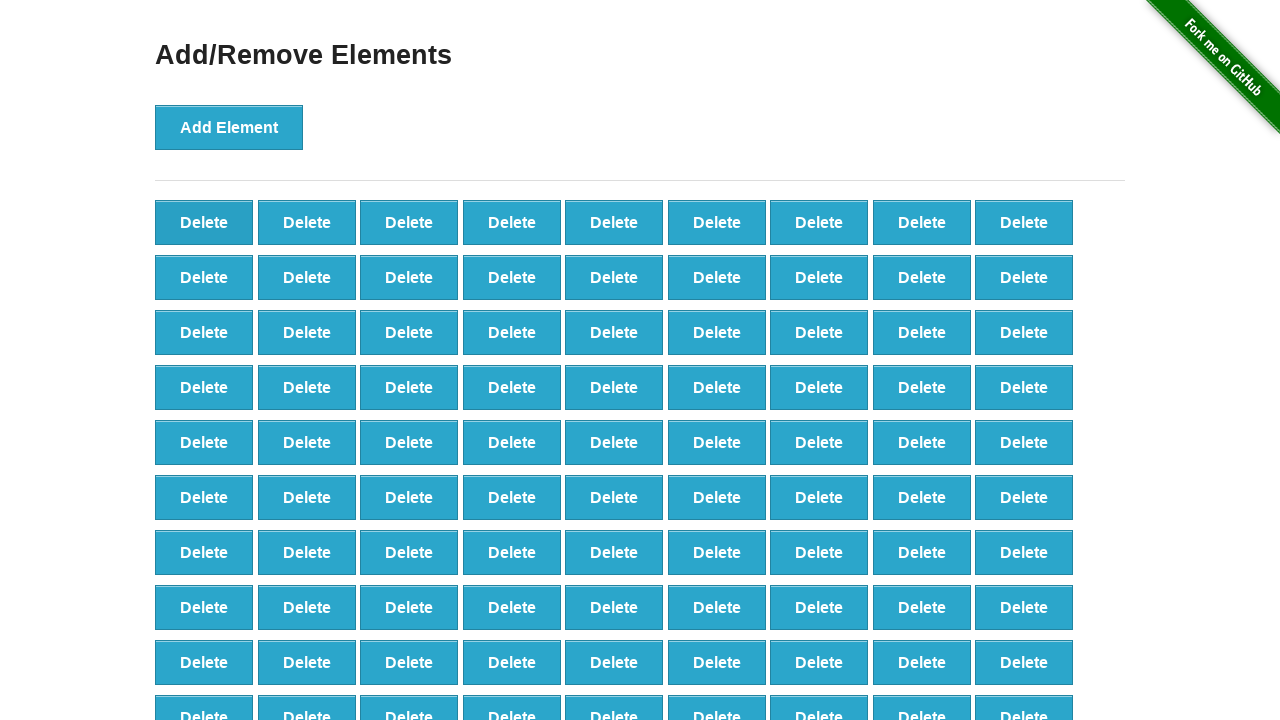

Clicked Delete button to remove element (iteration 6/100) at (204, 222) on button.added-manually >> nth=0
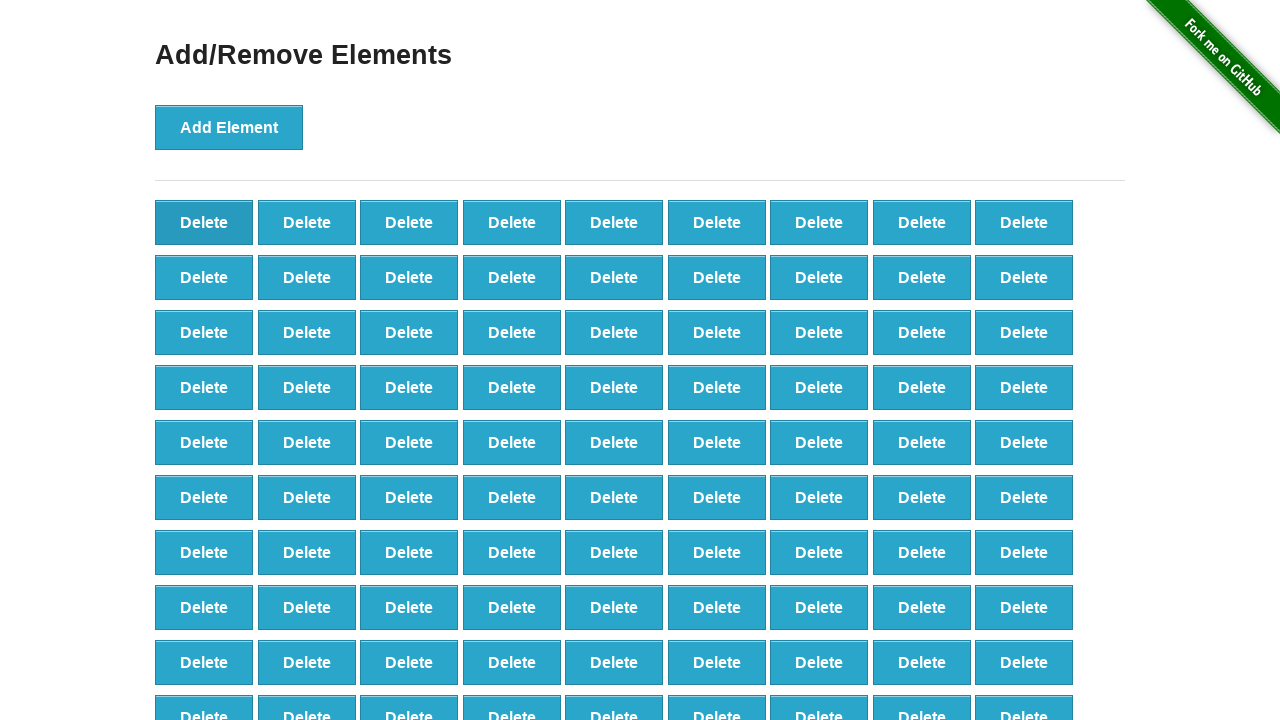

Clicked Delete button to remove element (iteration 7/100) at (204, 222) on button.added-manually >> nth=0
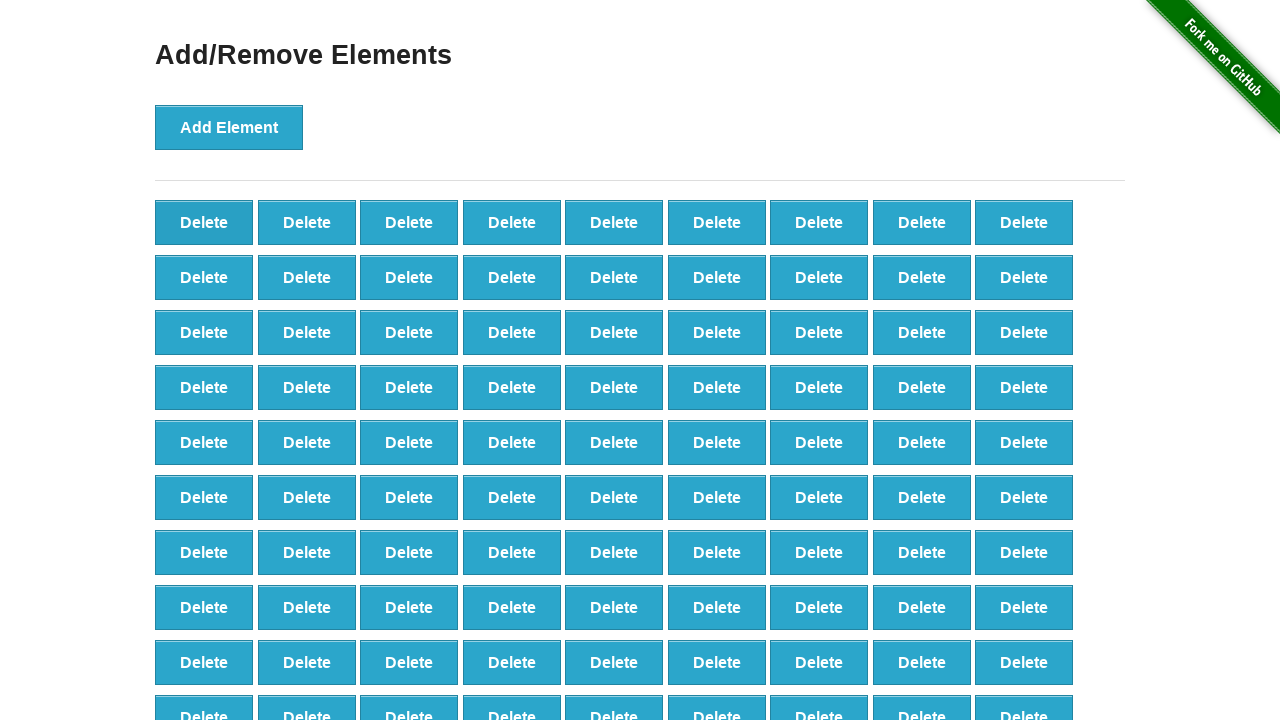

Clicked Delete button to remove element (iteration 8/100) at (204, 222) on button.added-manually >> nth=0
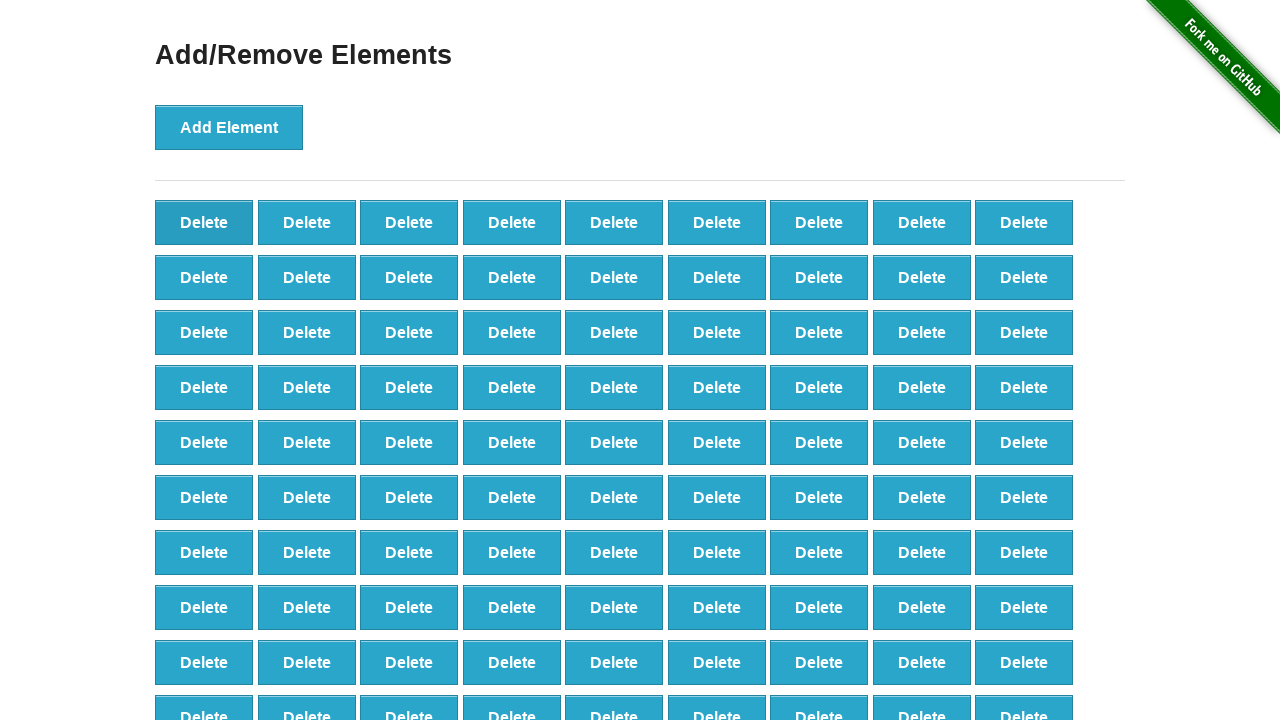

Clicked Delete button to remove element (iteration 9/100) at (204, 222) on button.added-manually >> nth=0
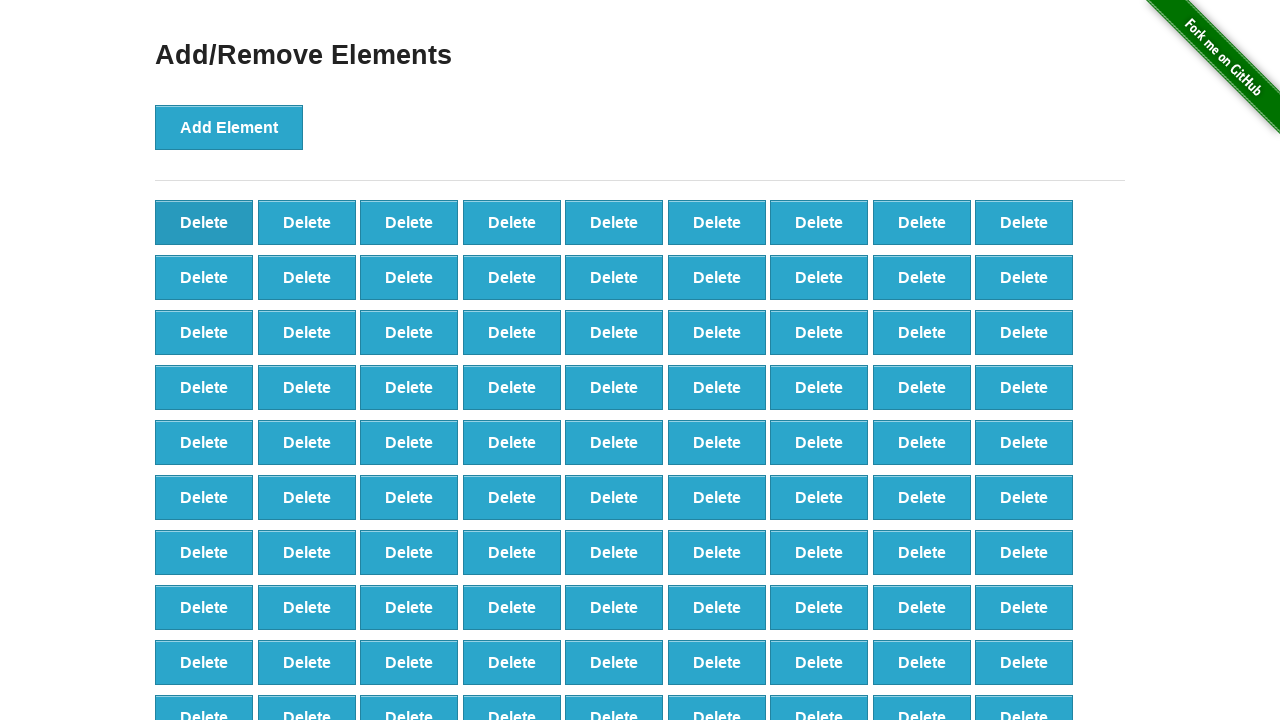

Clicked Delete button to remove element (iteration 10/100) at (204, 222) on button.added-manually >> nth=0
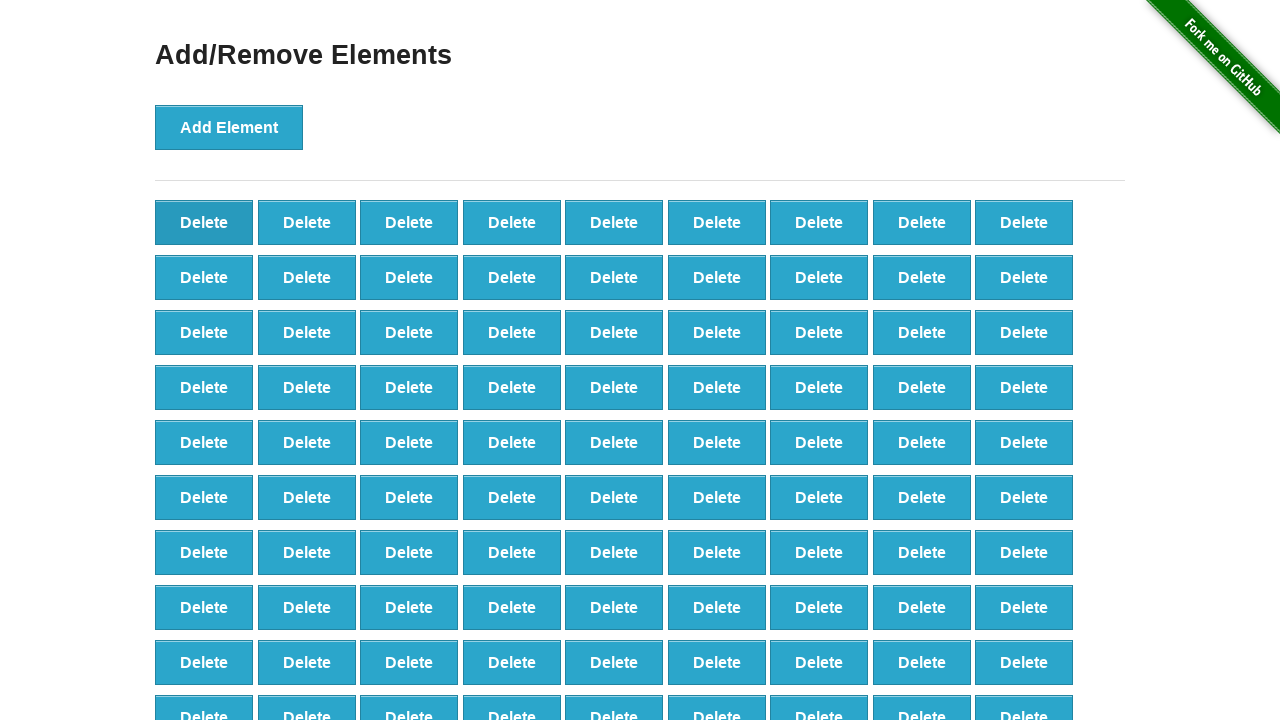

Clicked Delete button to remove element (iteration 11/100) at (204, 222) on button.added-manually >> nth=0
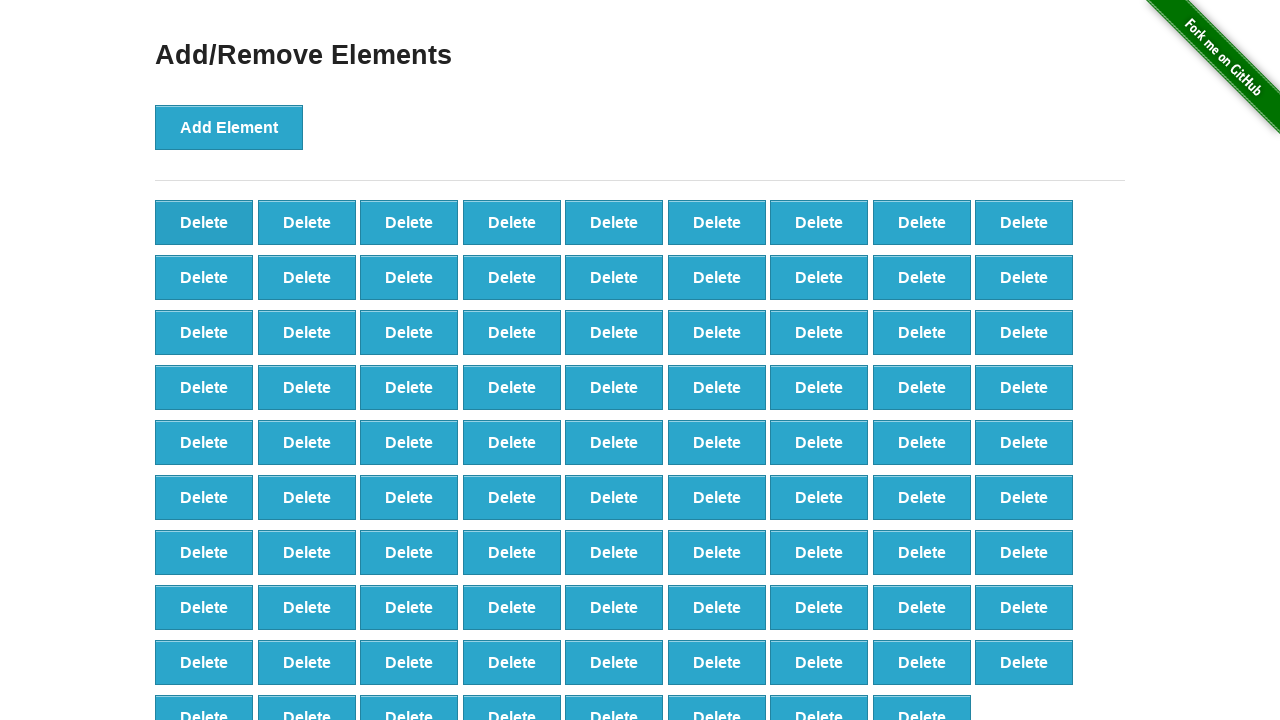

Clicked Delete button to remove element (iteration 12/100) at (204, 222) on button.added-manually >> nth=0
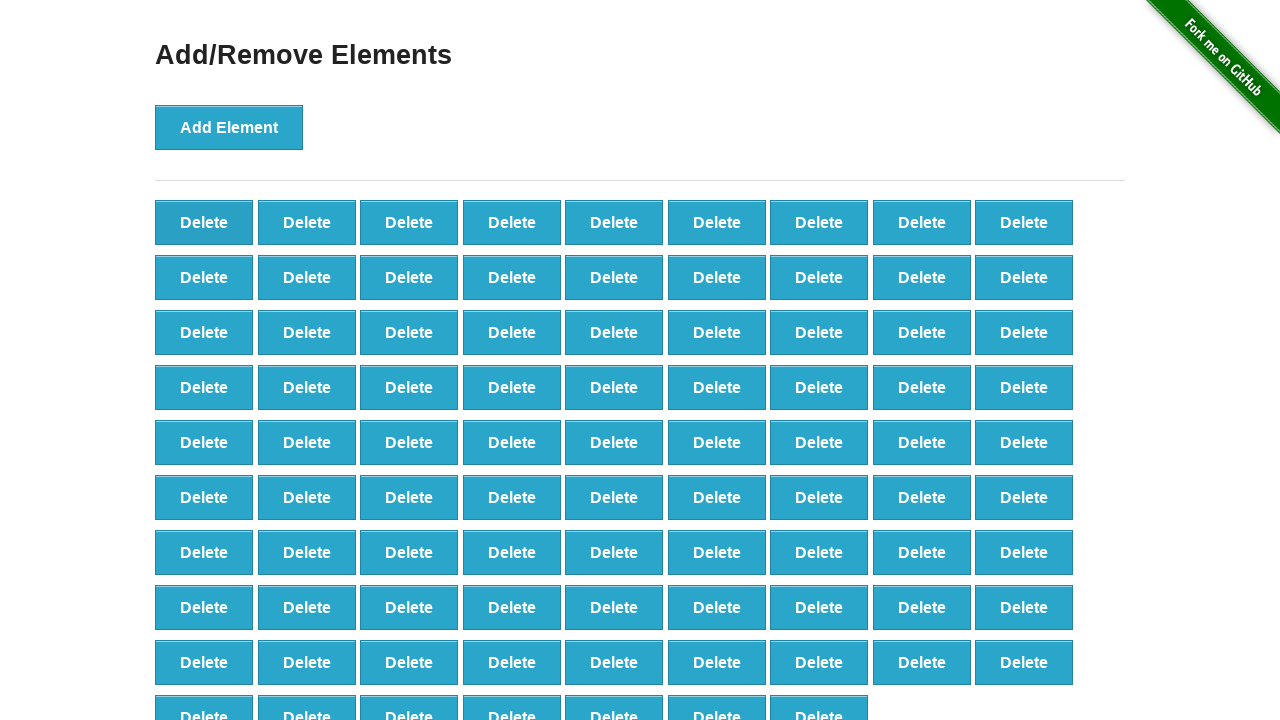

Clicked Delete button to remove element (iteration 13/100) at (204, 222) on button.added-manually >> nth=0
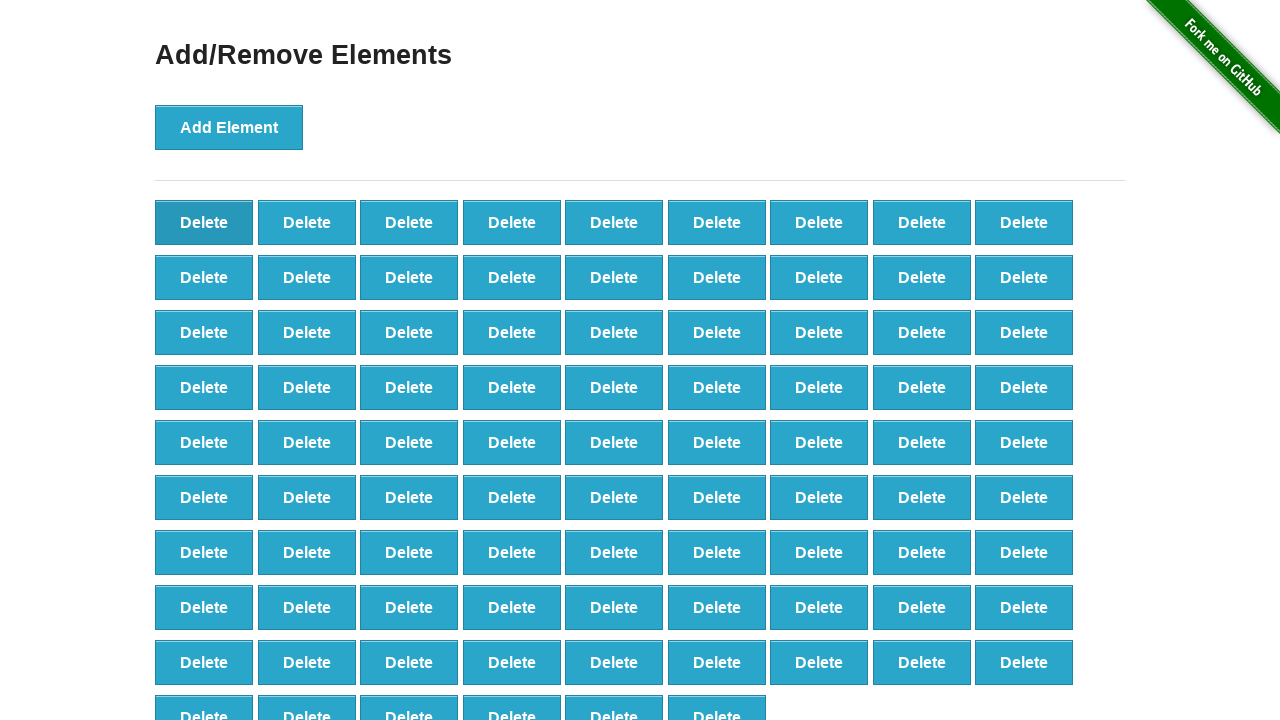

Clicked Delete button to remove element (iteration 14/100) at (204, 222) on button.added-manually >> nth=0
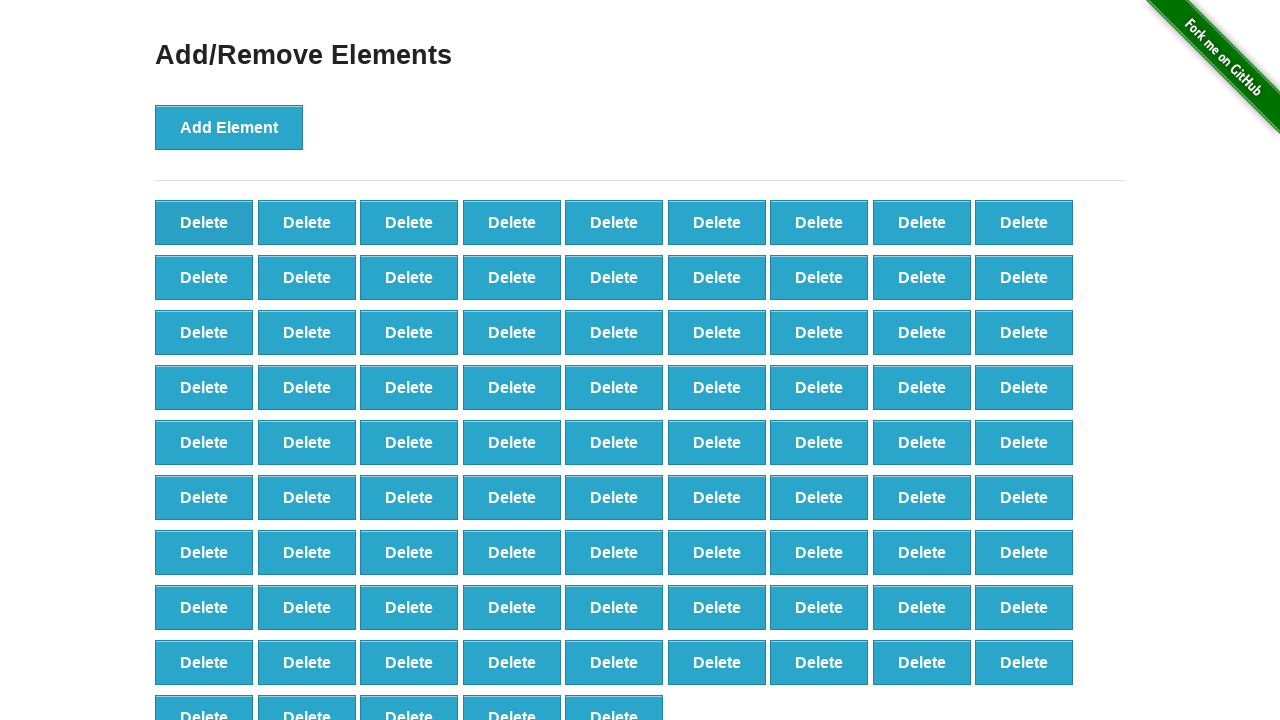

Clicked Delete button to remove element (iteration 15/100) at (204, 222) on button.added-manually >> nth=0
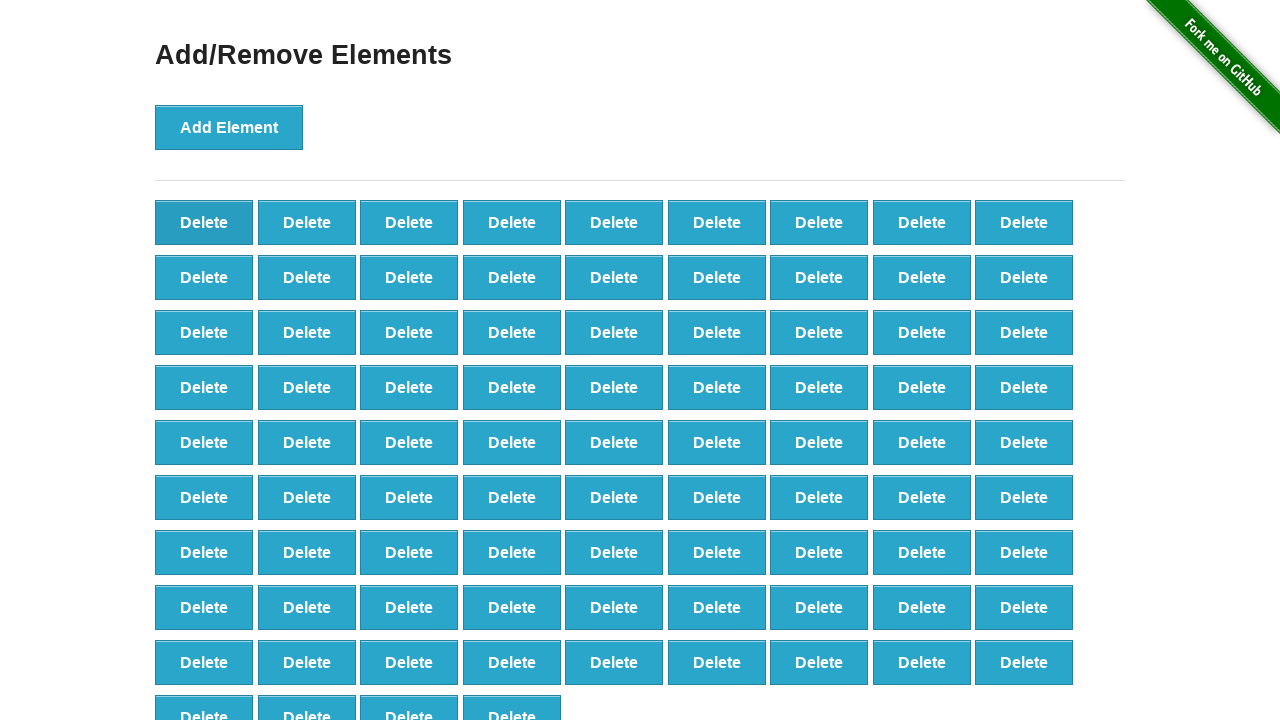

Clicked Delete button to remove element (iteration 16/100) at (204, 222) on button.added-manually >> nth=0
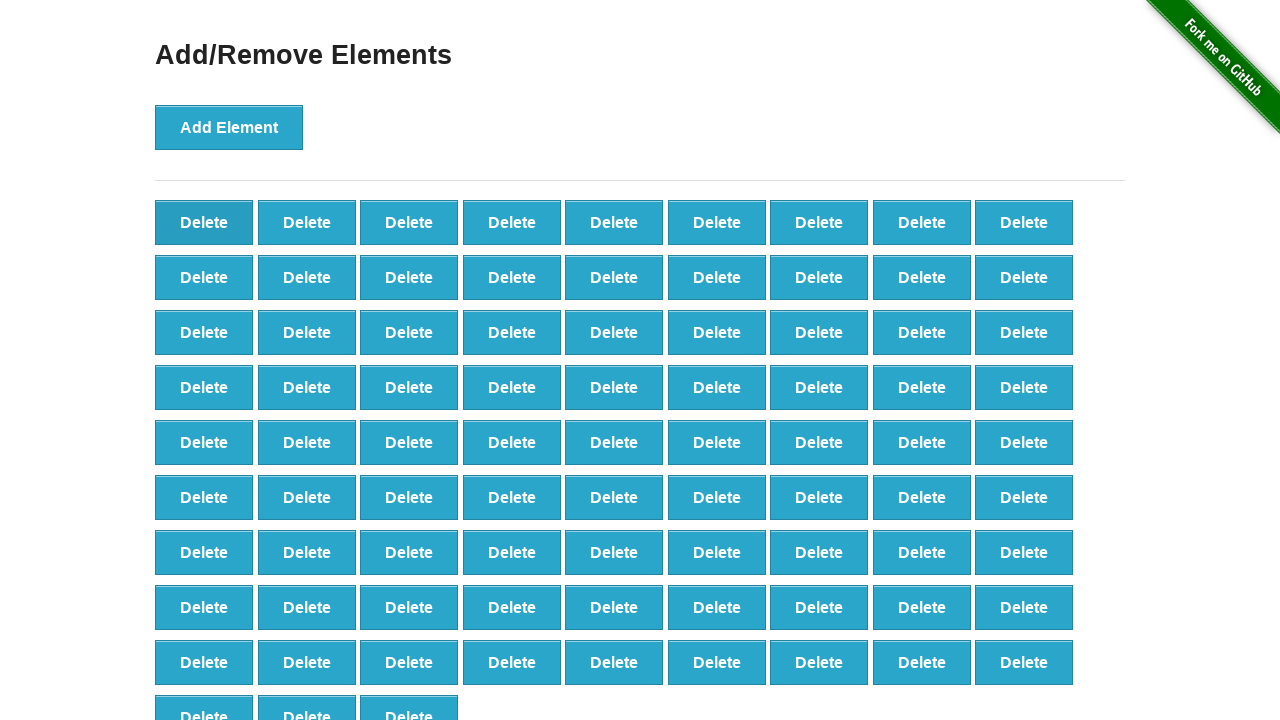

Clicked Delete button to remove element (iteration 17/100) at (204, 222) on button.added-manually >> nth=0
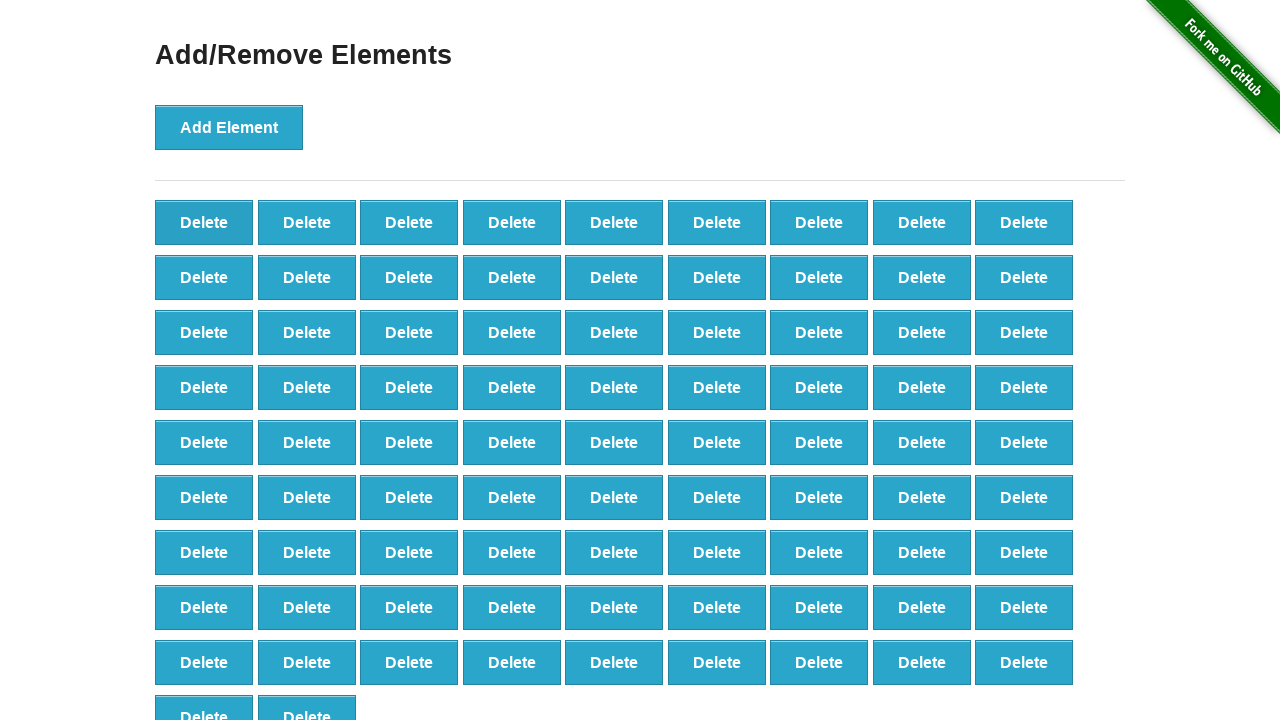

Clicked Delete button to remove element (iteration 18/100) at (204, 222) on button.added-manually >> nth=0
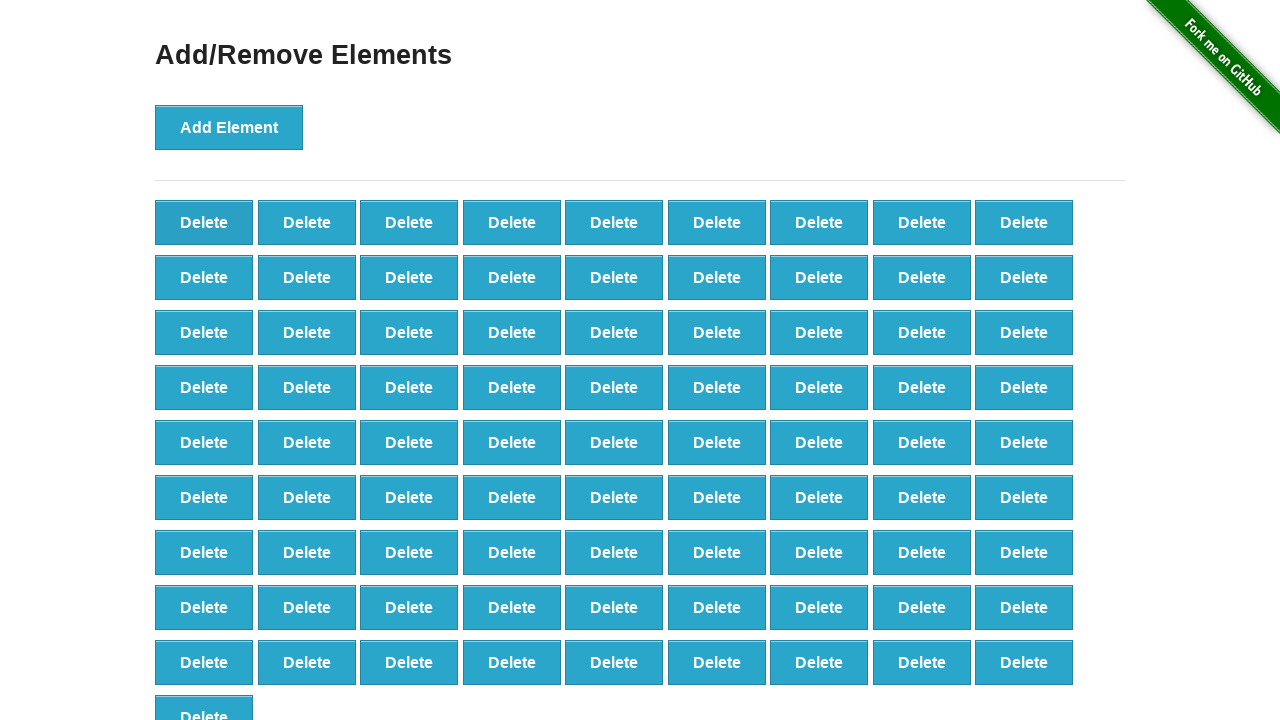

Clicked Delete button to remove element (iteration 19/100) at (204, 222) on button.added-manually >> nth=0
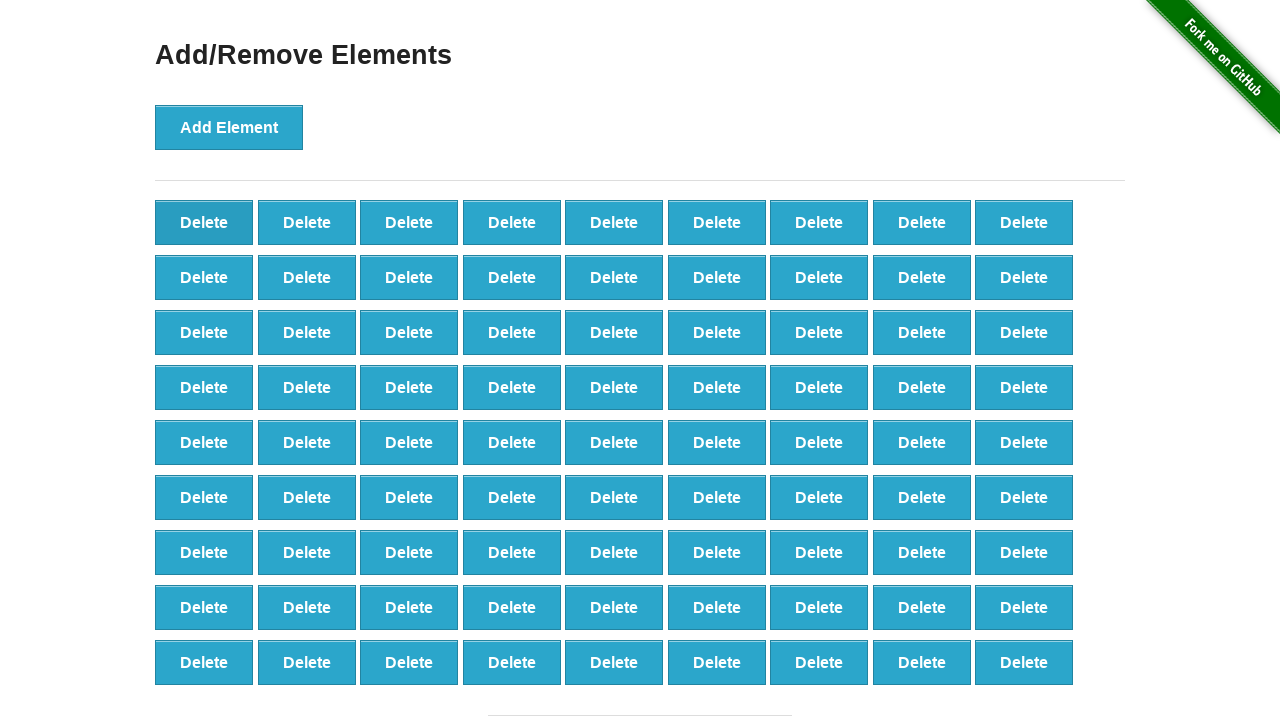

Clicked Delete button to remove element (iteration 20/100) at (204, 222) on button.added-manually >> nth=0
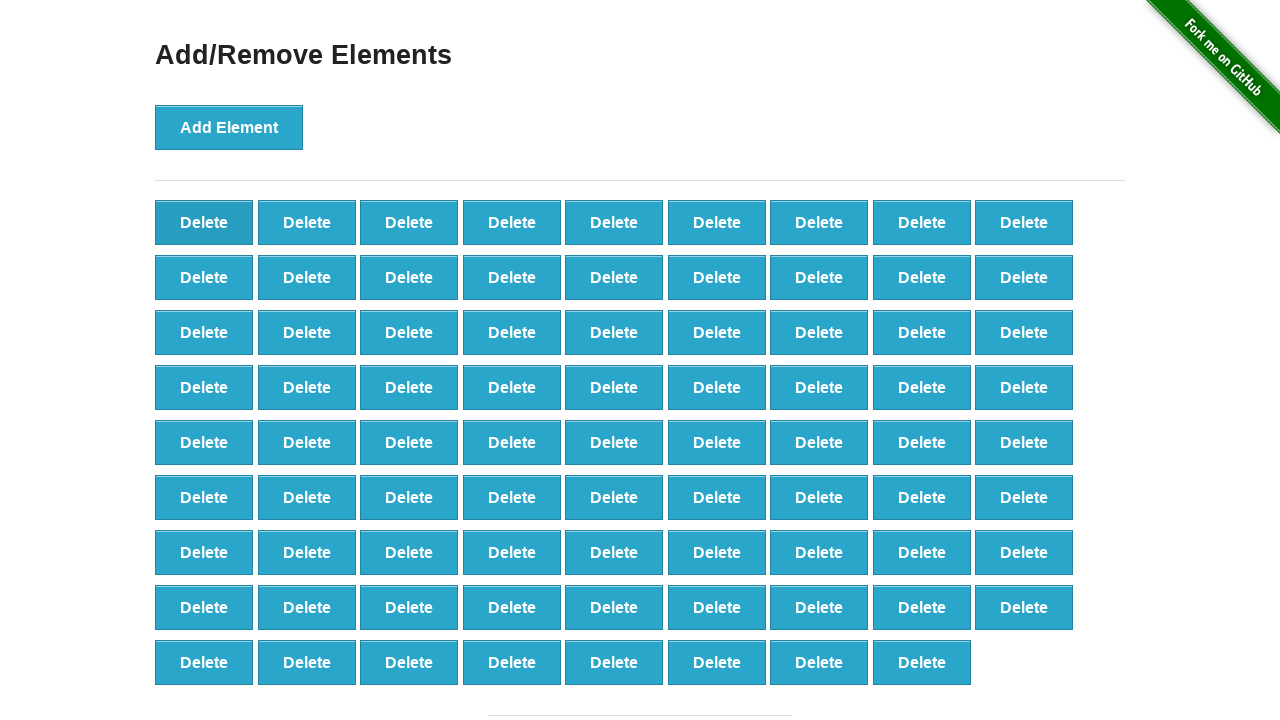

Clicked Delete button to remove element (iteration 21/100) at (204, 222) on button.added-manually >> nth=0
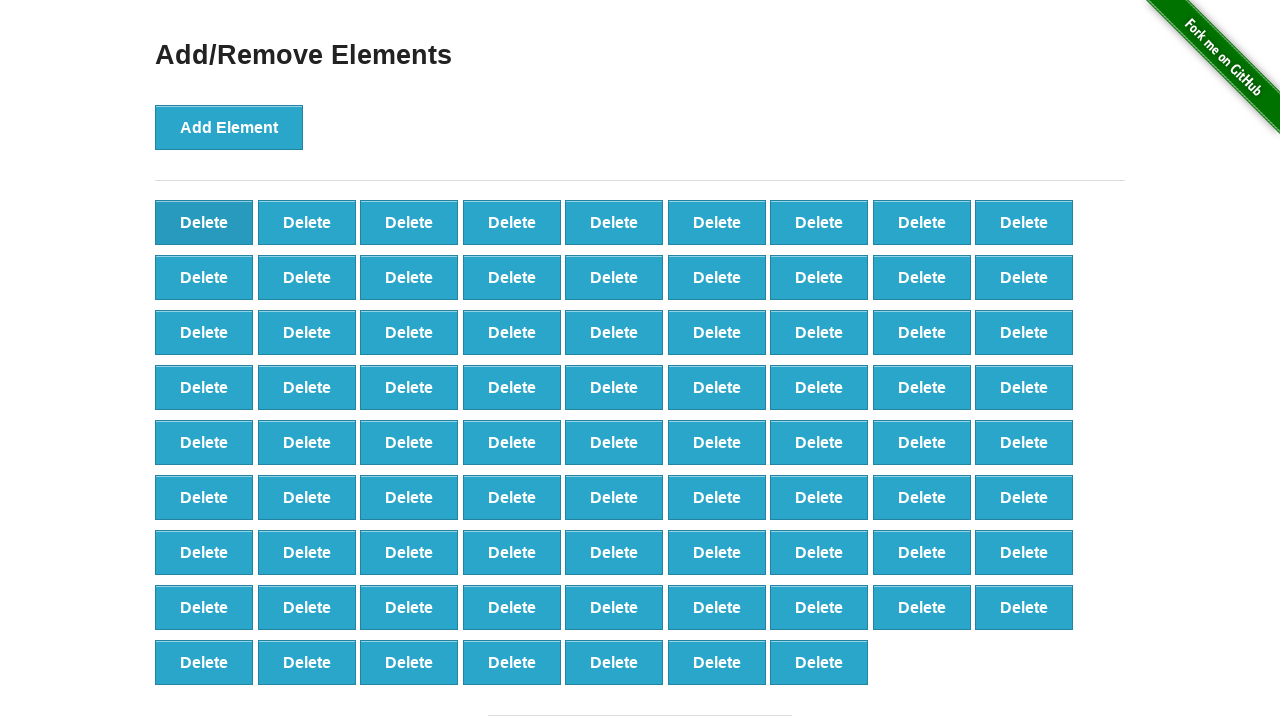

Clicked Delete button to remove element (iteration 22/100) at (204, 222) on button.added-manually >> nth=0
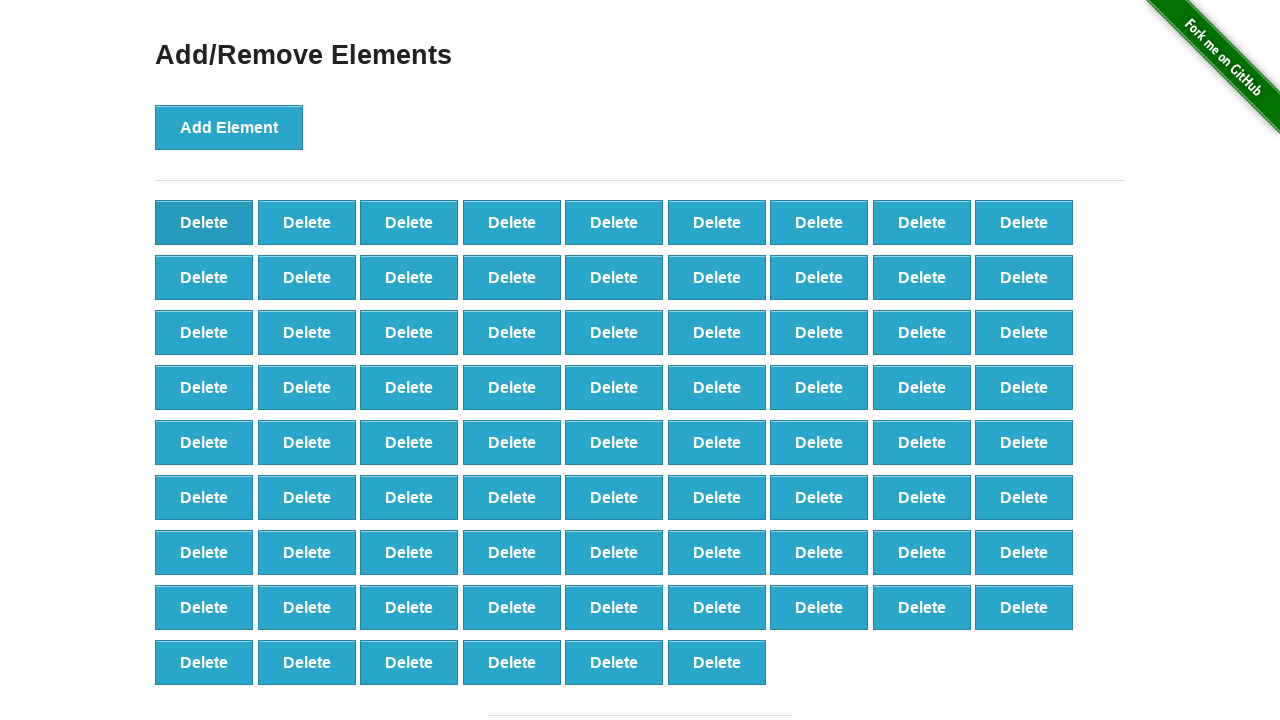

Clicked Delete button to remove element (iteration 23/100) at (204, 222) on button.added-manually >> nth=0
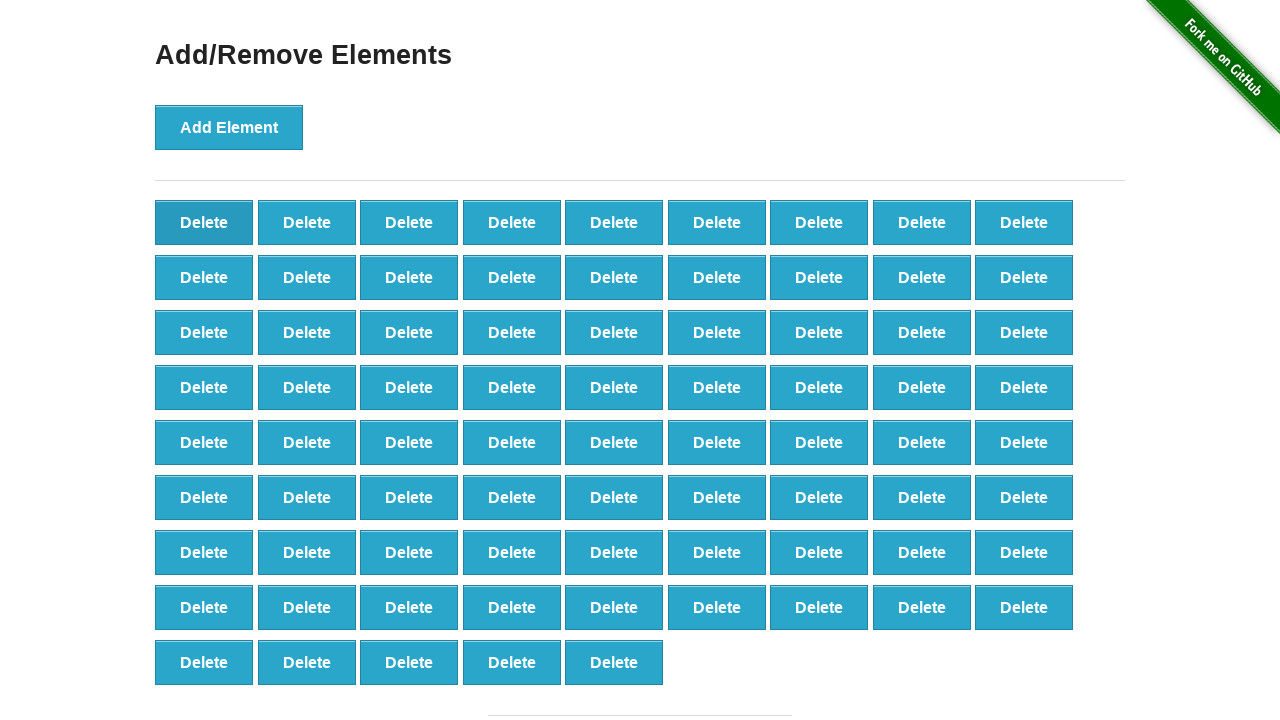

Clicked Delete button to remove element (iteration 24/100) at (204, 222) on button.added-manually >> nth=0
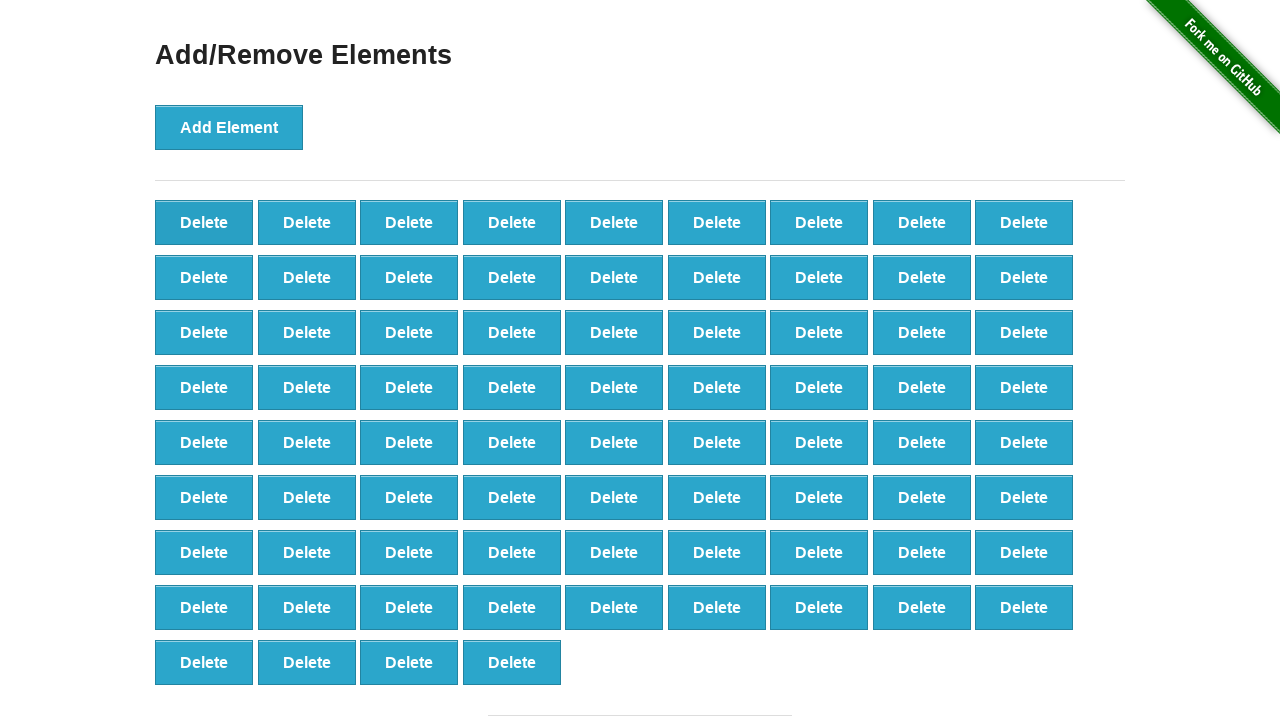

Clicked Delete button to remove element (iteration 25/100) at (204, 222) on button.added-manually >> nth=0
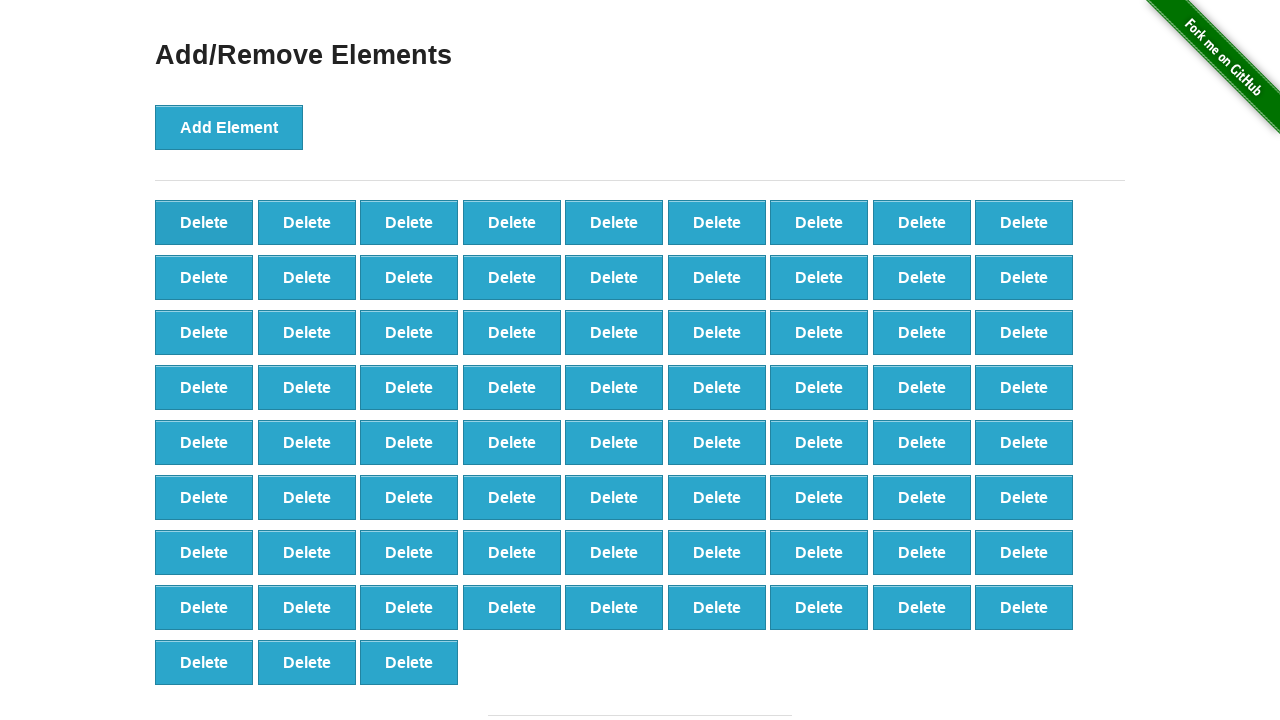

Clicked Delete button to remove element (iteration 26/100) at (204, 222) on button.added-manually >> nth=0
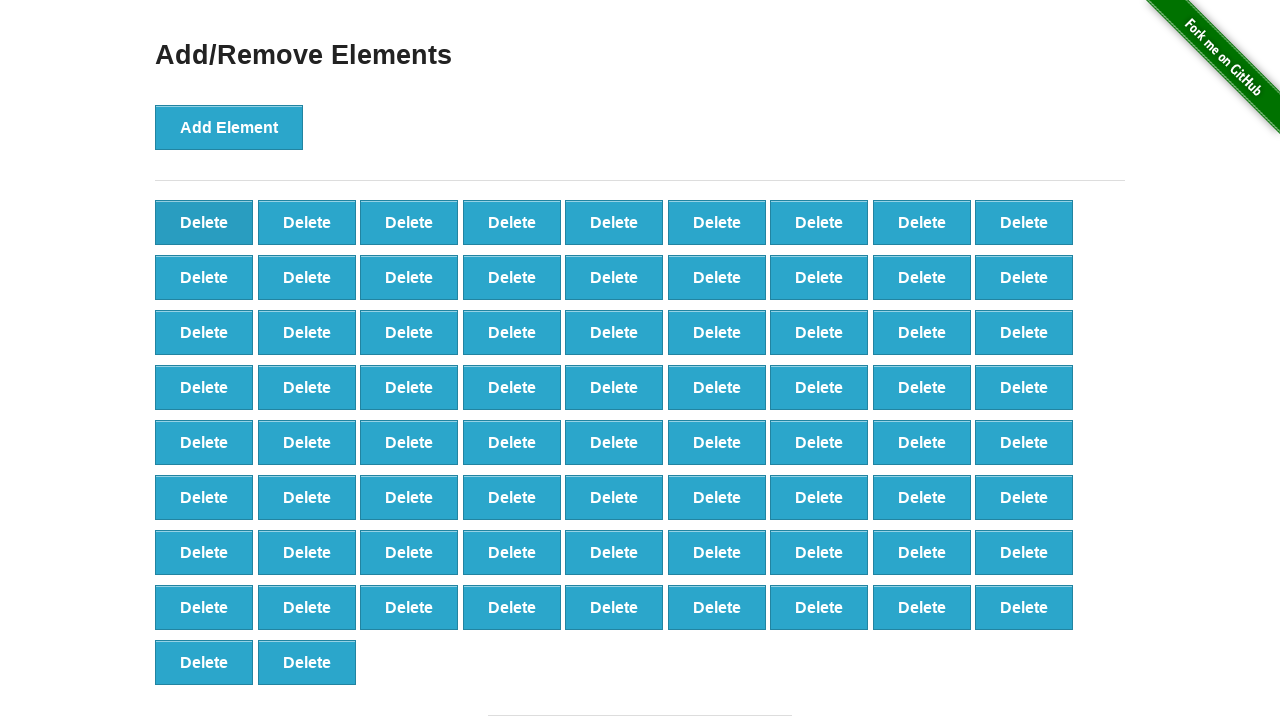

Clicked Delete button to remove element (iteration 27/100) at (204, 222) on button.added-manually >> nth=0
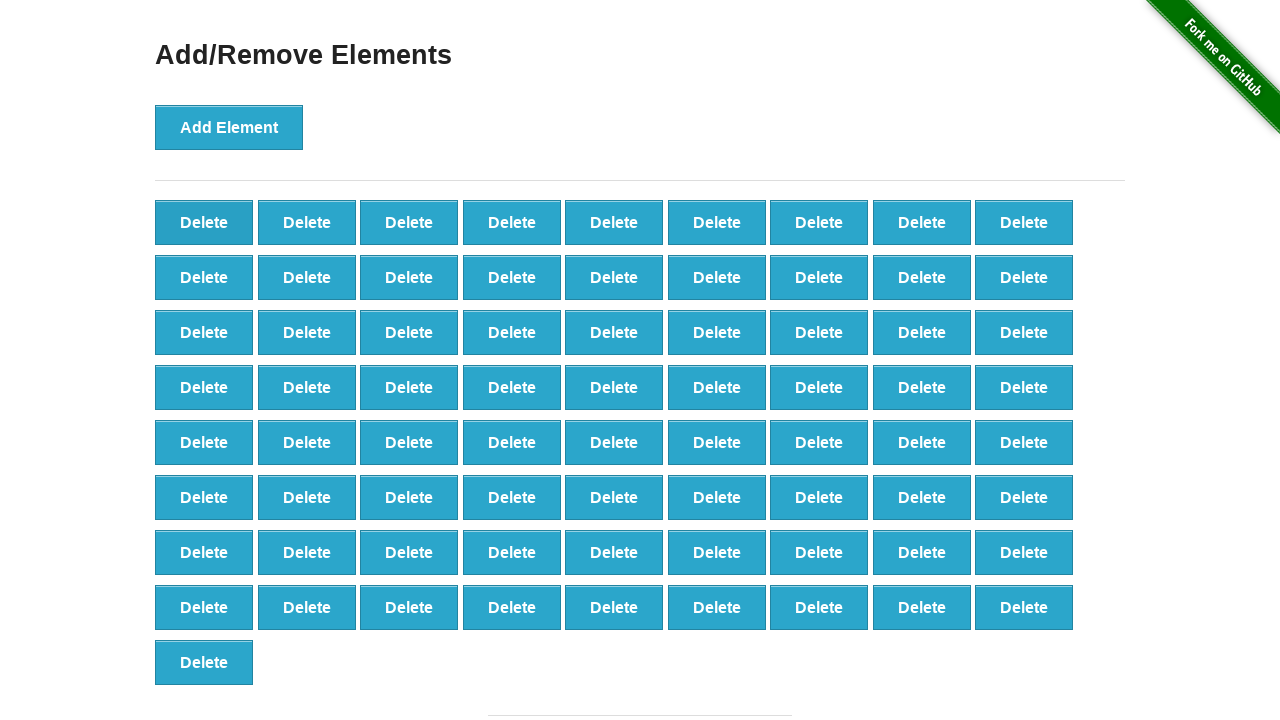

Clicked Delete button to remove element (iteration 28/100) at (204, 222) on button.added-manually >> nth=0
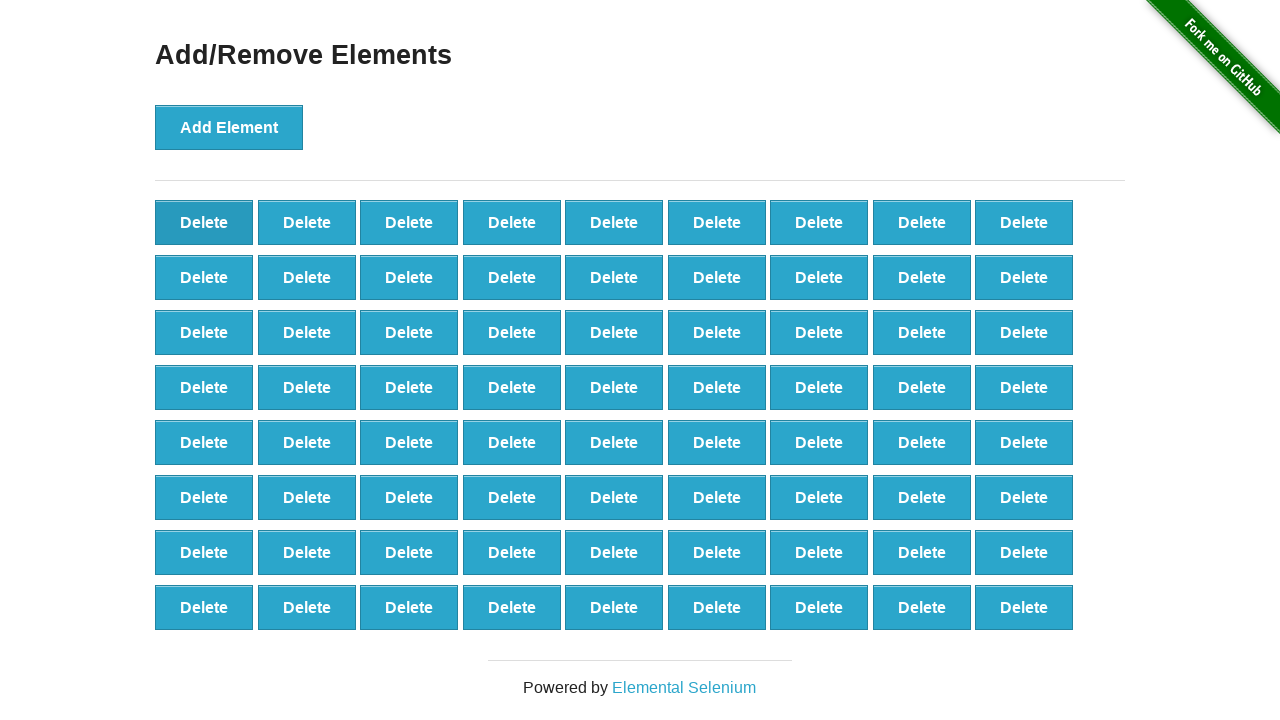

Clicked Delete button to remove element (iteration 29/100) at (204, 222) on button.added-manually >> nth=0
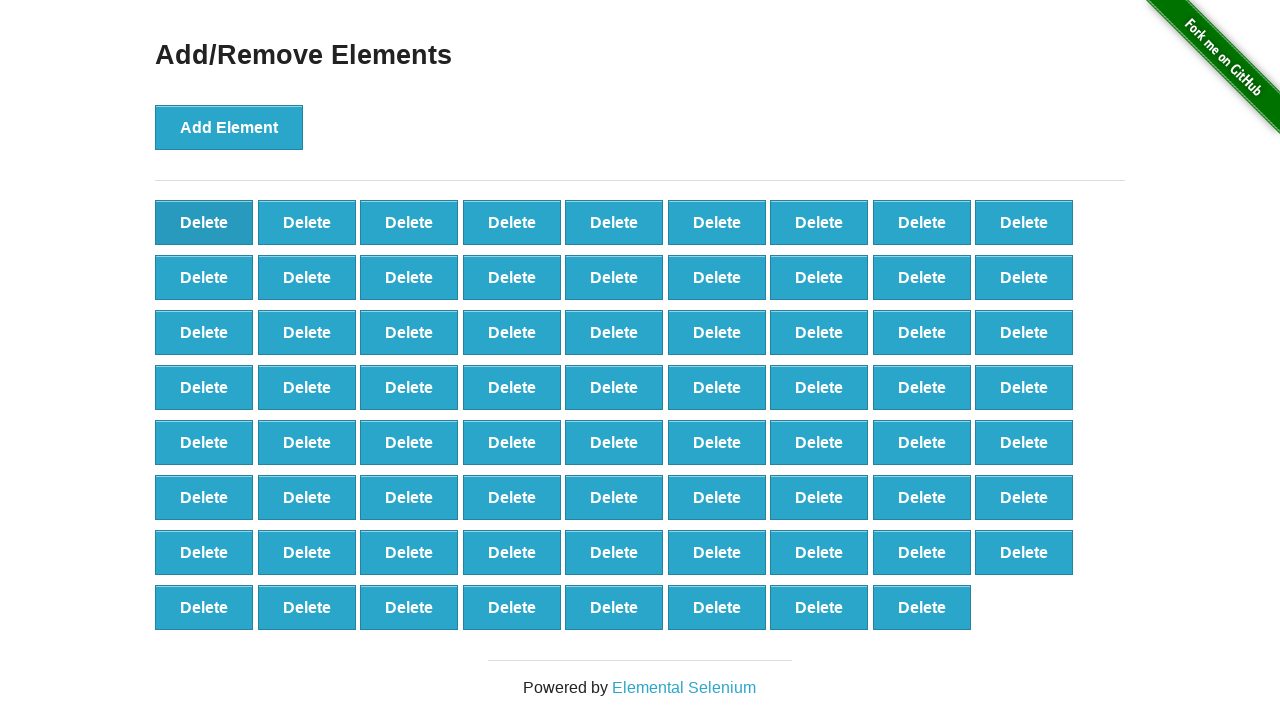

Clicked Delete button to remove element (iteration 30/100) at (204, 222) on button.added-manually >> nth=0
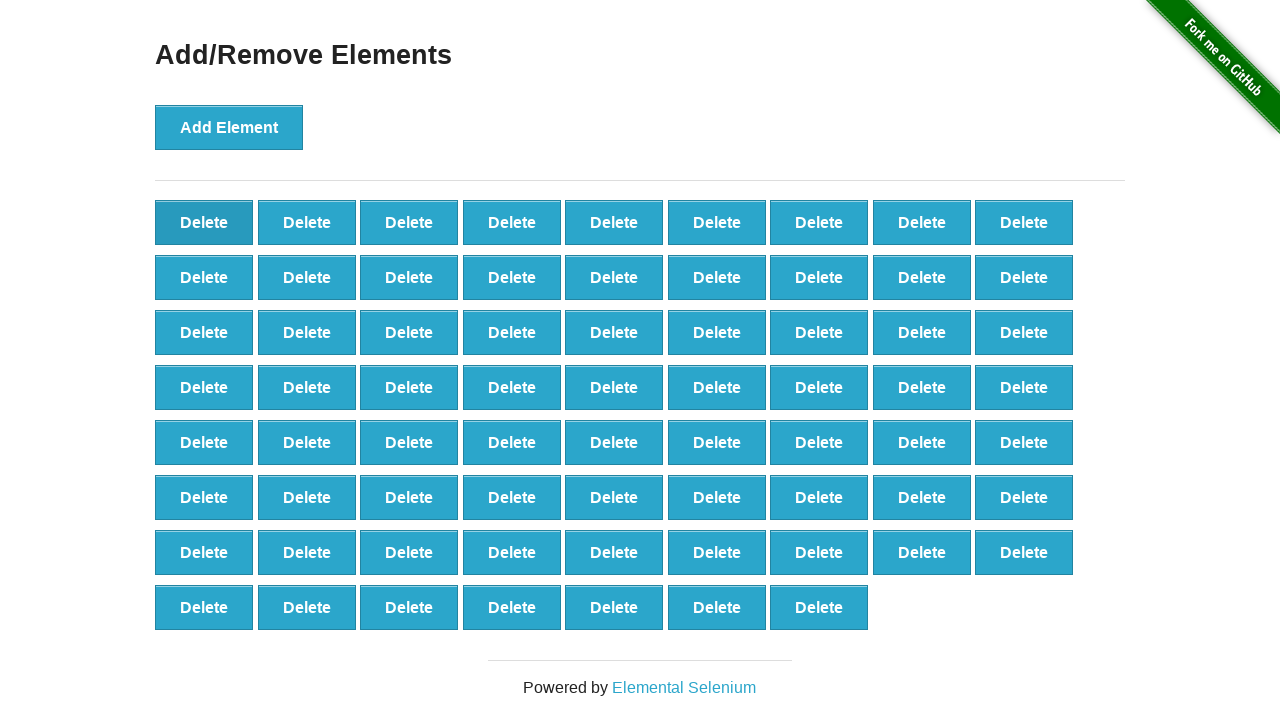

Clicked Delete button to remove element (iteration 31/100) at (204, 222) on button.added-manually >> nth=0
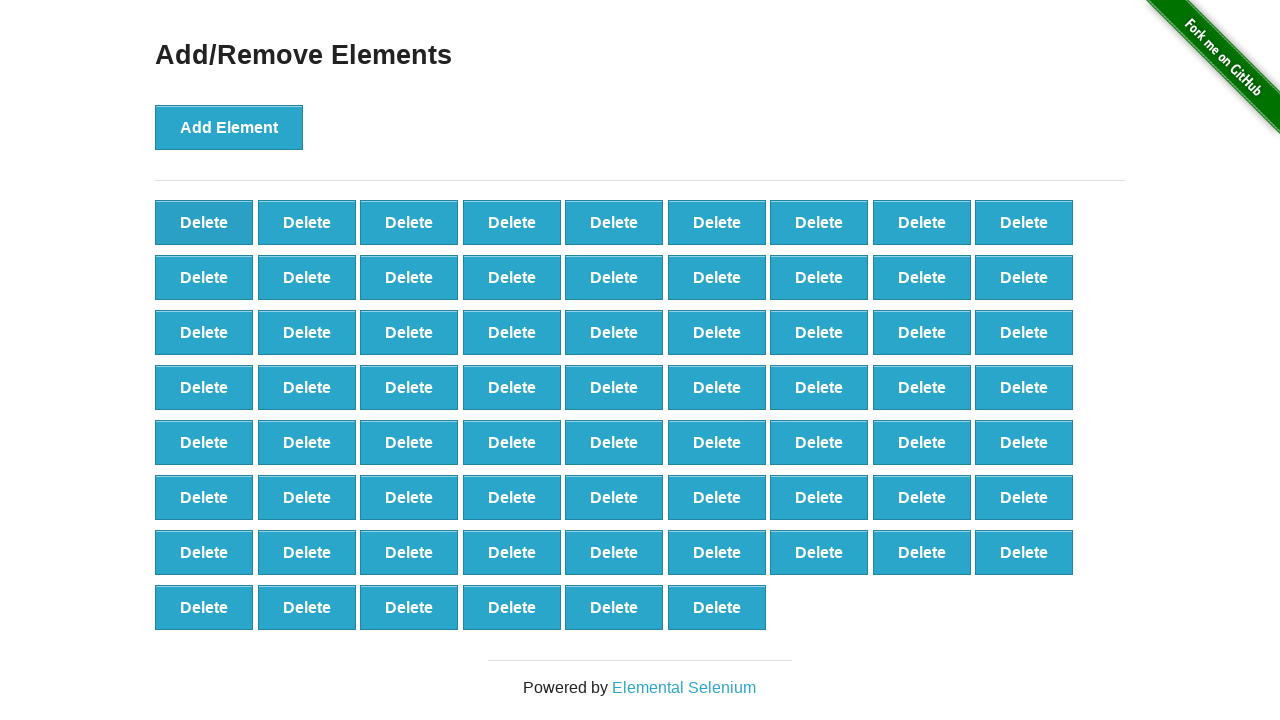

Clicked Delete button to remove element (iteration 32/100) at (204, 222) on button.added-manually >> nth=0
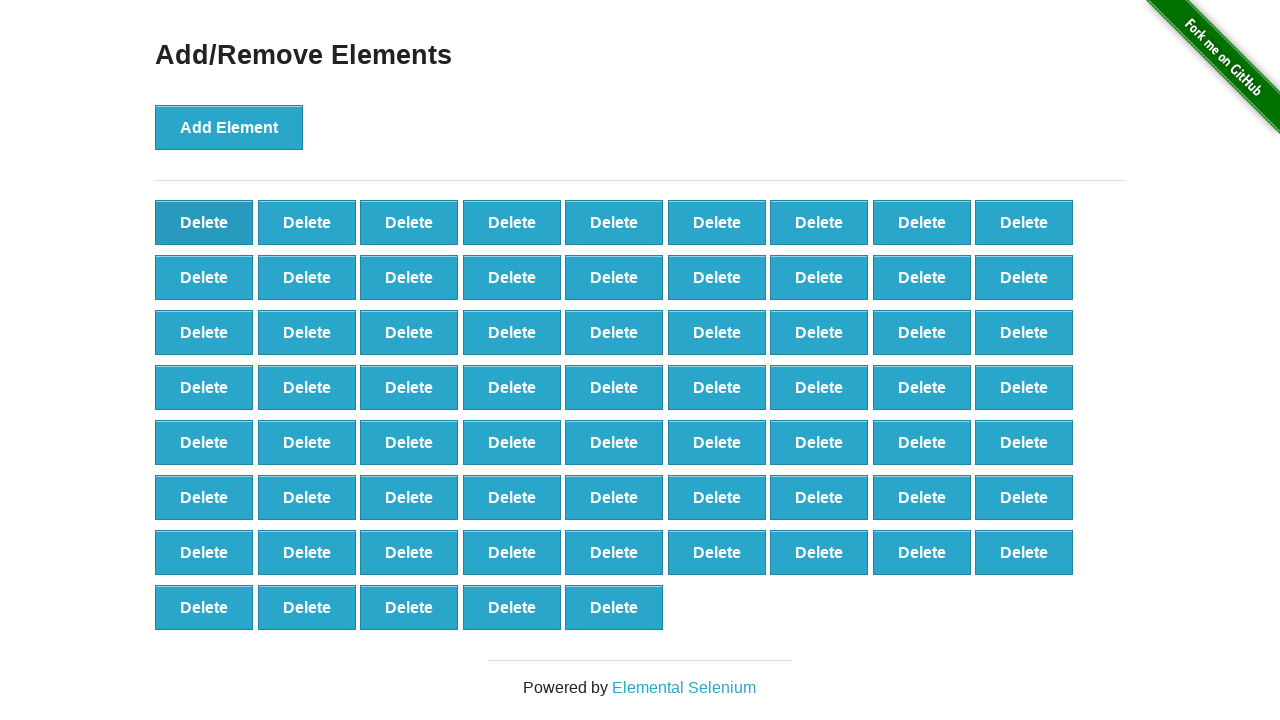

Clicked Delete button to remove element (iteration 33/100) at (204, 222) on button.added-manually >> nth=0
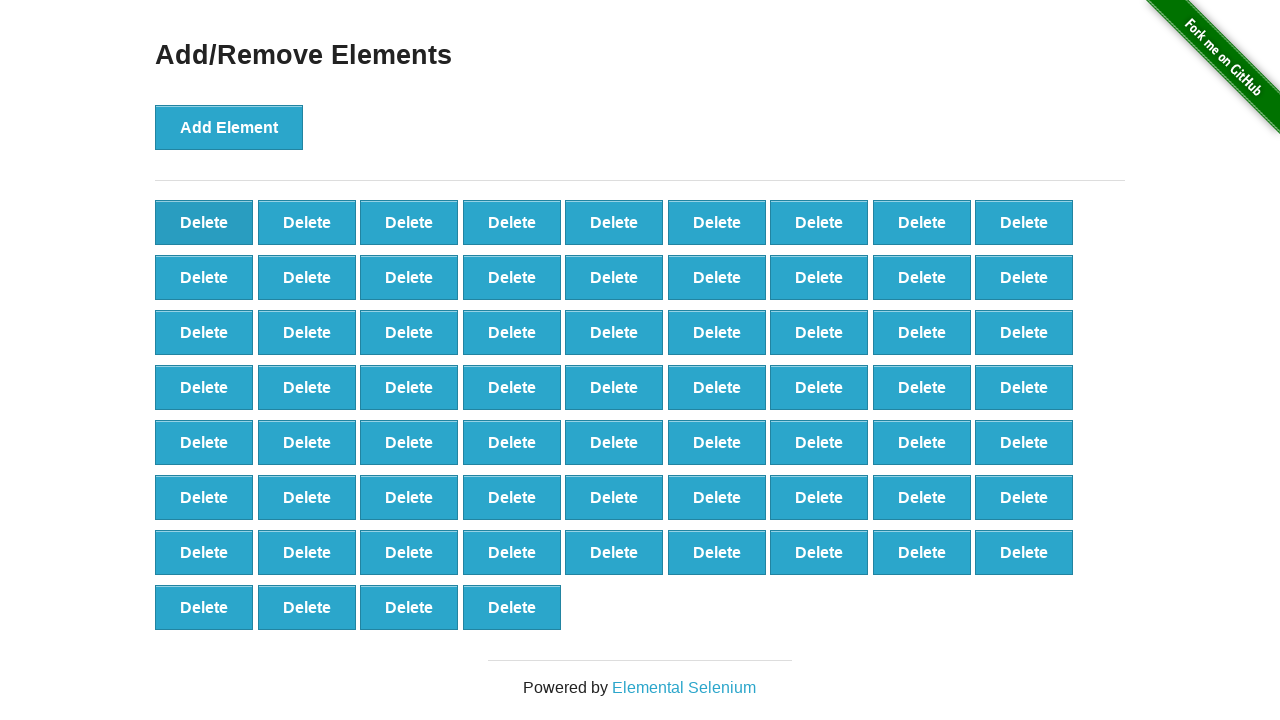

Clicked Delete button to remove element (iteration 34/100) at (204, 222) on button.added-manually >> nth=0
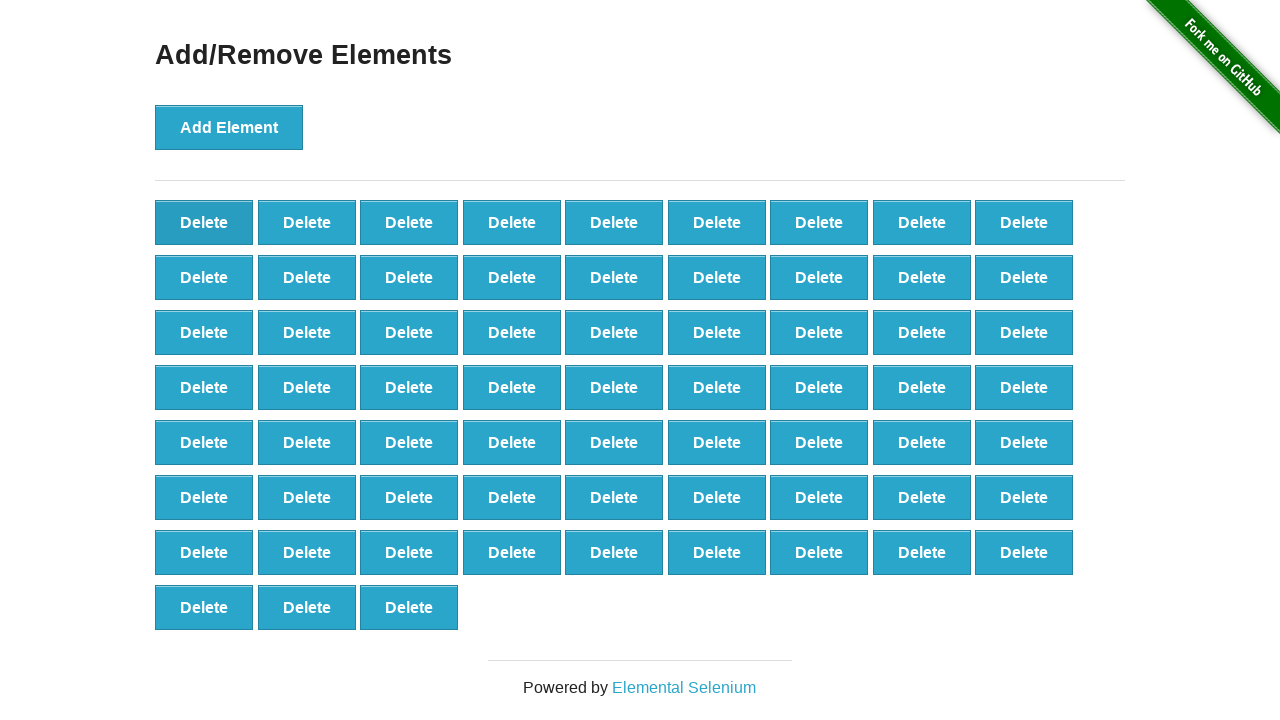

Clicked Delete button to remove element (iteration 35/100) at (204, 222) on button.added-manually >> nth=0
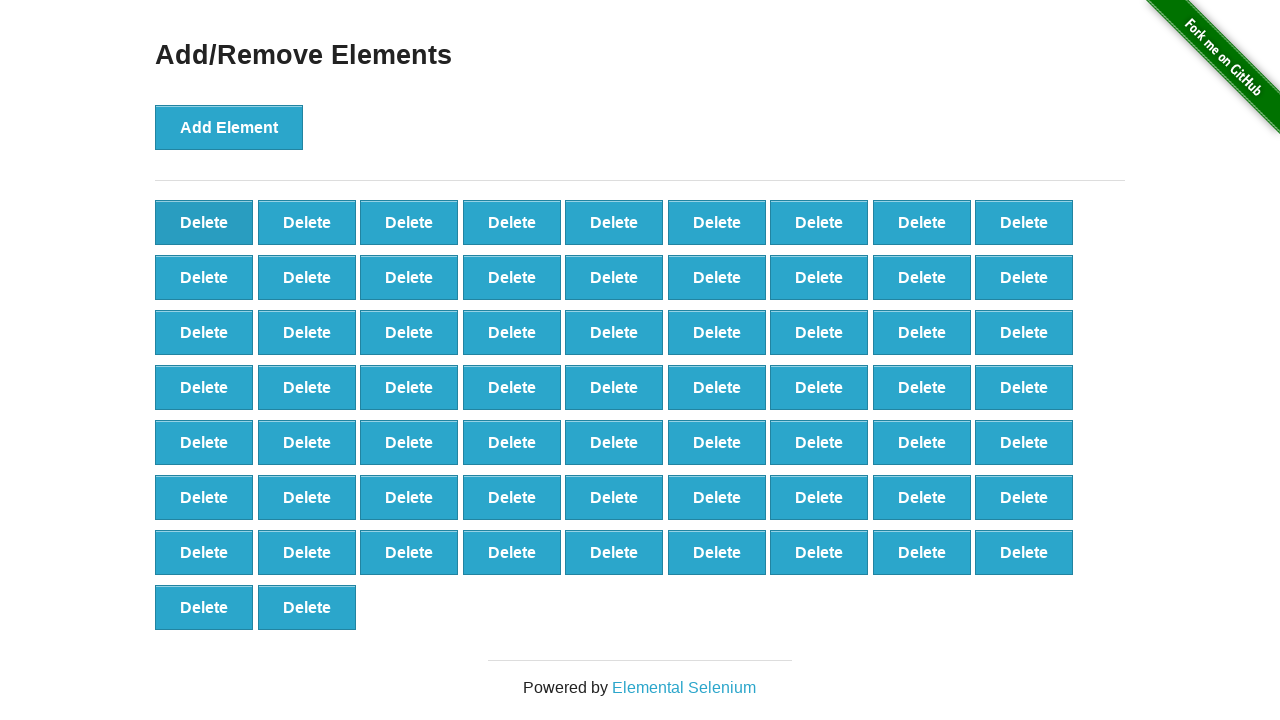

Clicked Delete button to remove element (iteration 36/100) at (204, 222) on button.added-manually >> nth=0
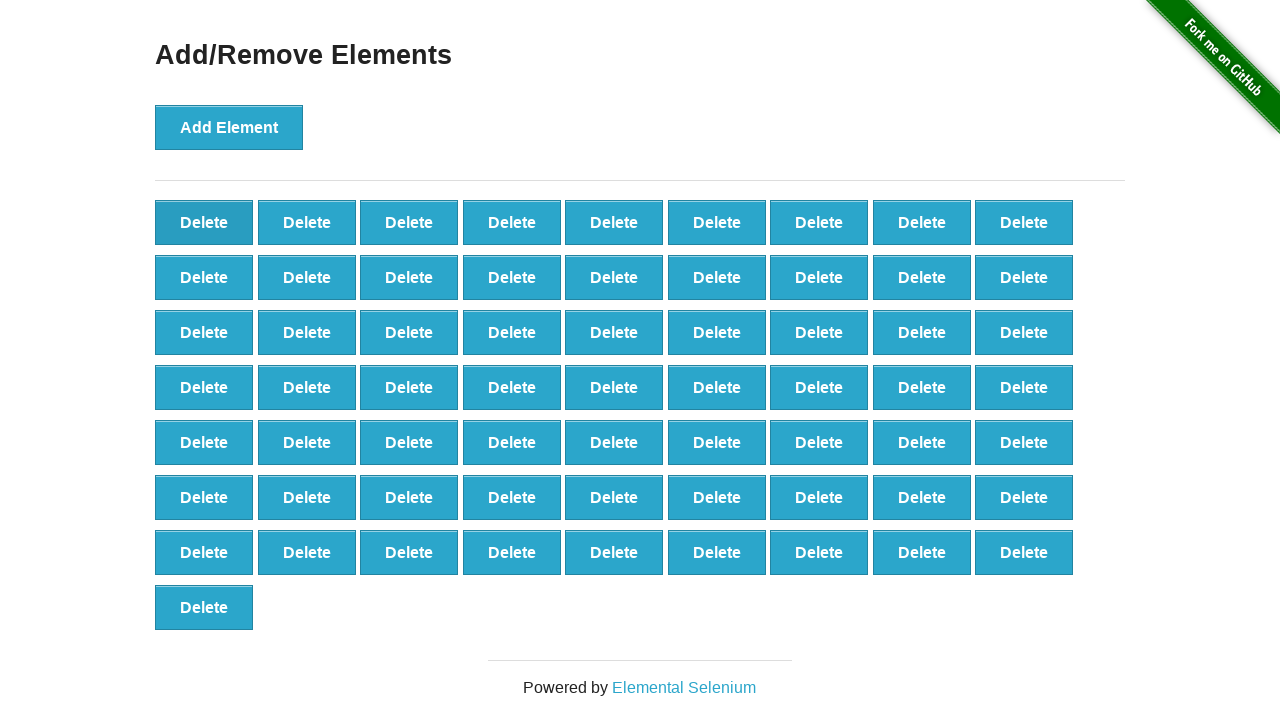

Clicked Delete button to remove element (iteration 37/100) at (204, 222) on button.added-manually >> nth=0
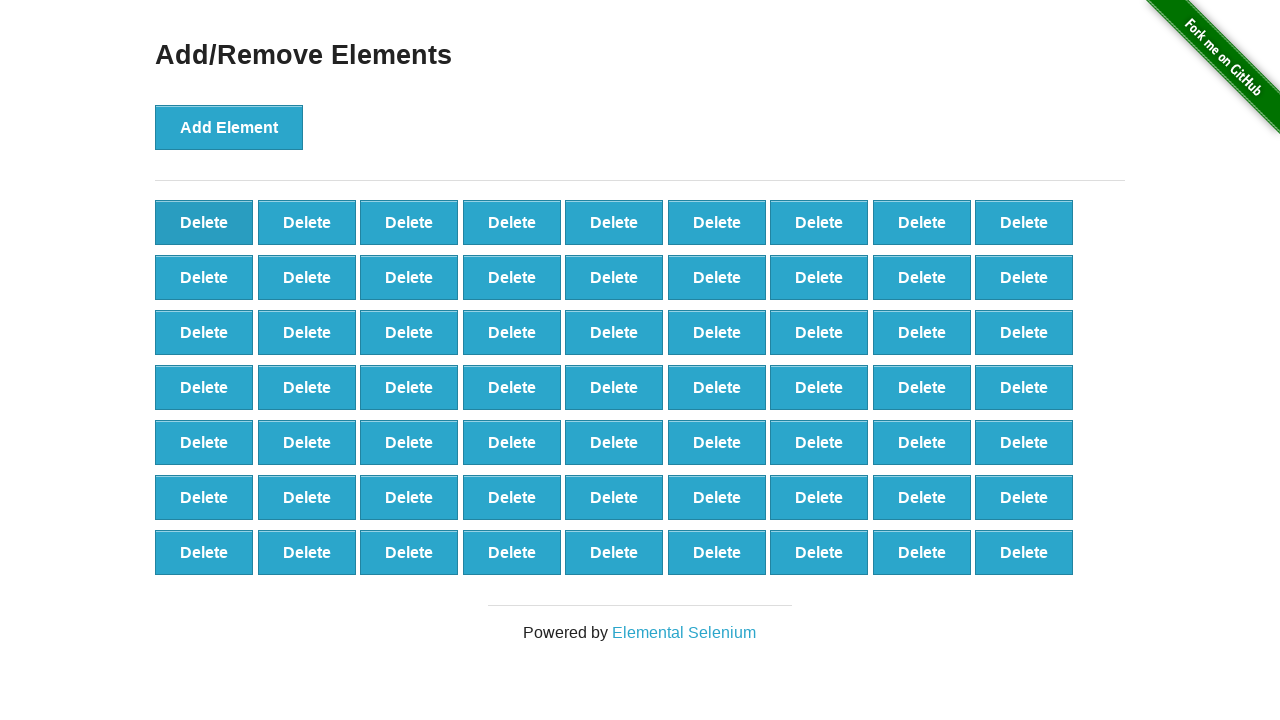

Clicked Delete button to remove element (iteration 38/100) at (204, 222) on button.added-manually >> nth=0
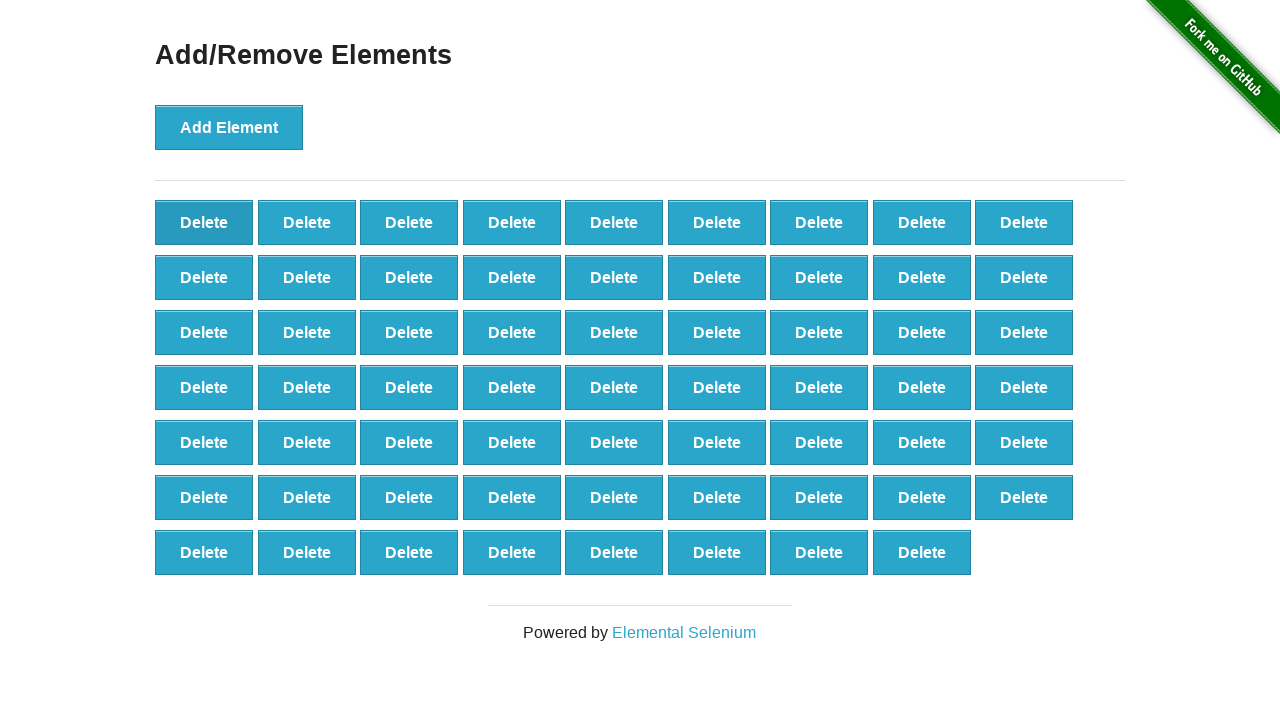

Clicked Delete button to remove element (iteration 39/100) at (204, 222) on button.added-manually >> nth=0
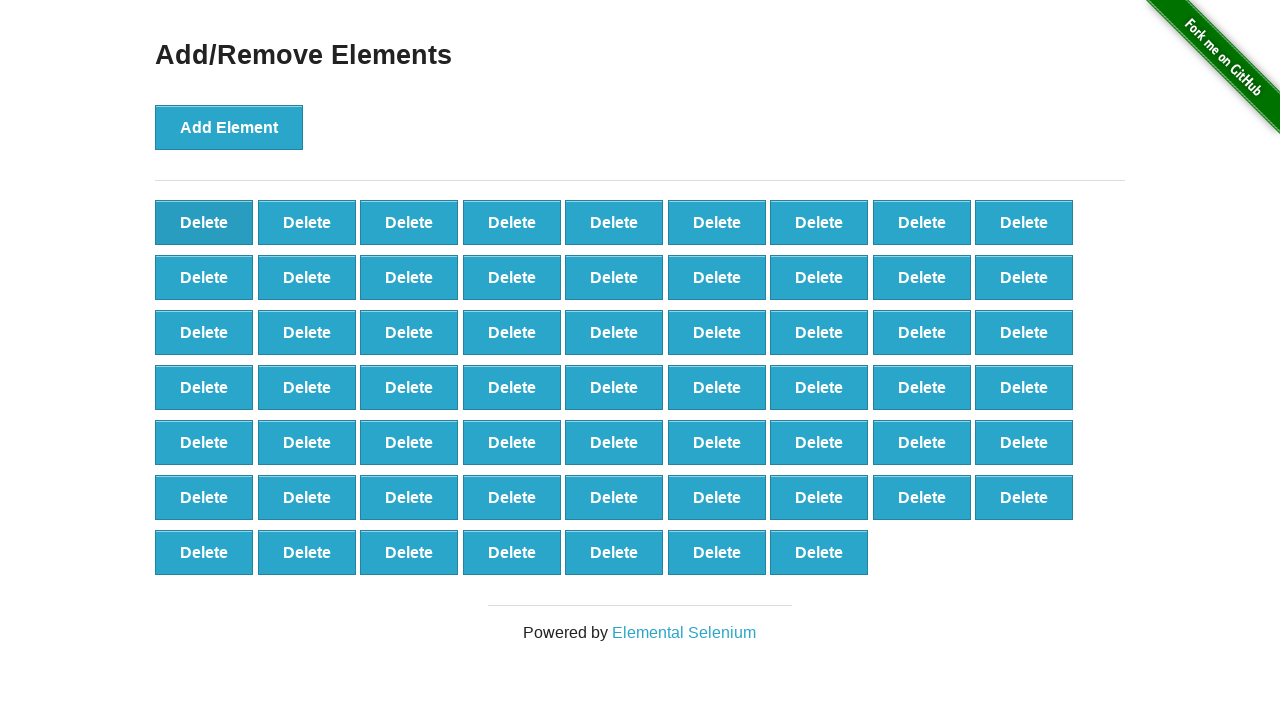

Clicked Delete button to remove element (iteration 40/100) at (204, 222) on button.added-manually >> nth=0
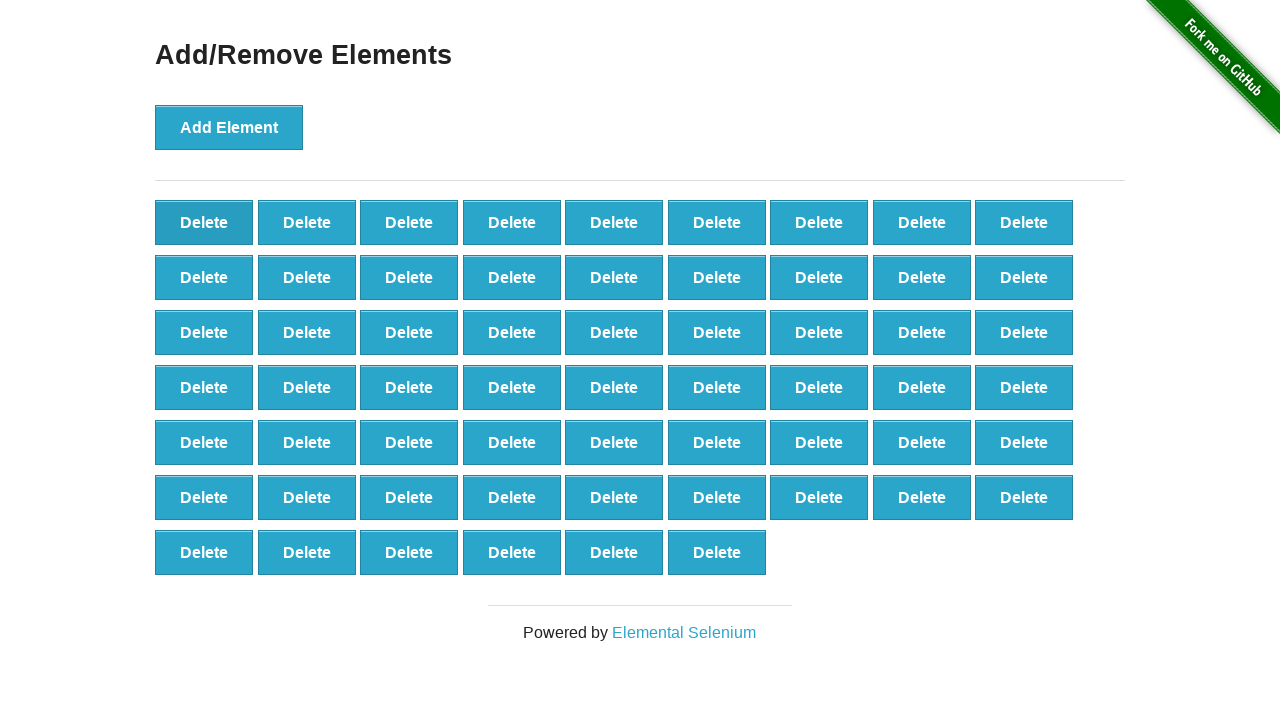

Clicked Delete button to remove element (iteration 41/100) at (204, 222) on button.added-manually >> nth=0
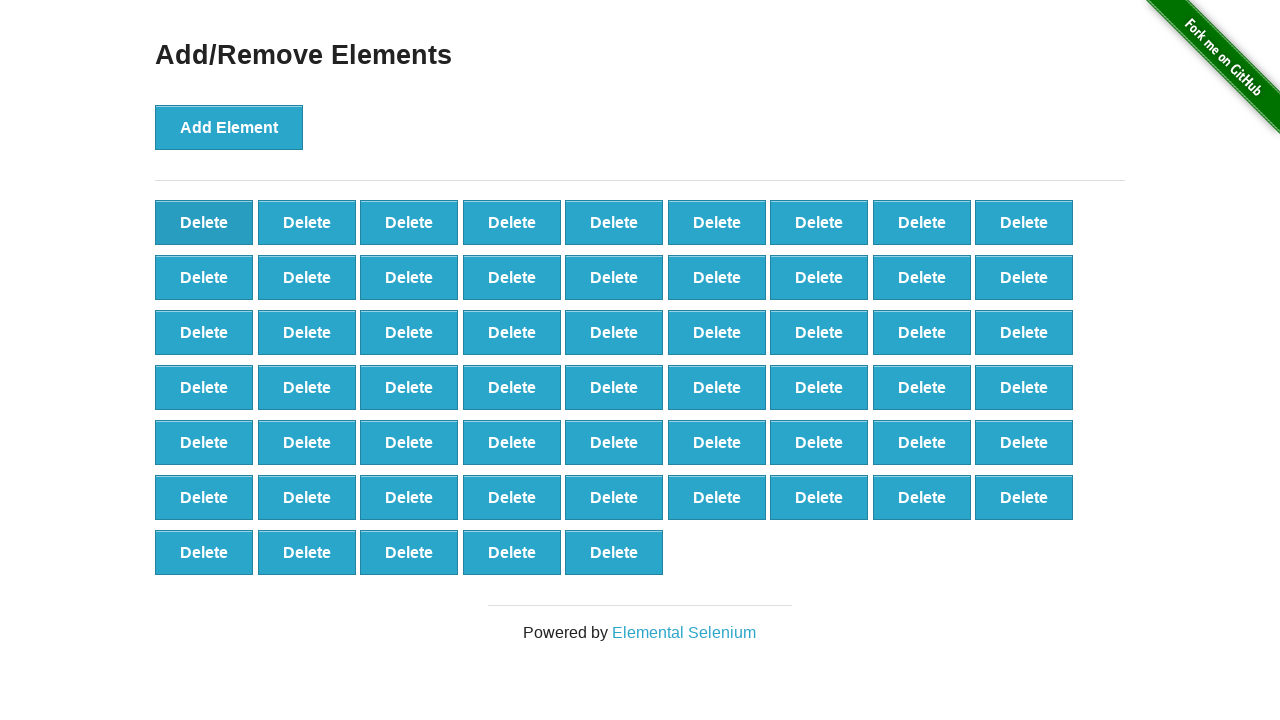

Clicked Delete button to remove element (iteration 42/100) at (204, 222) on button.added-manually >> nth=0
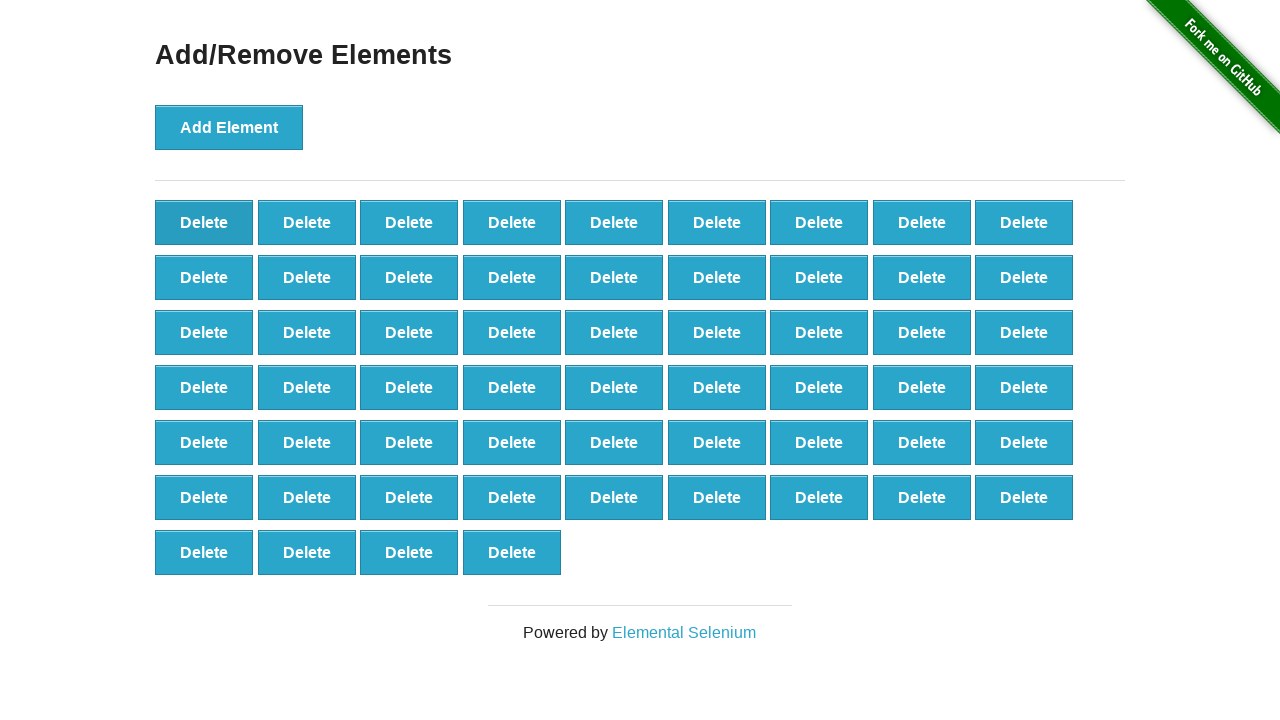

Clicked Delete button to remove element (iteration 43/100) at (204, 222) on button.added-manually >> nth=0
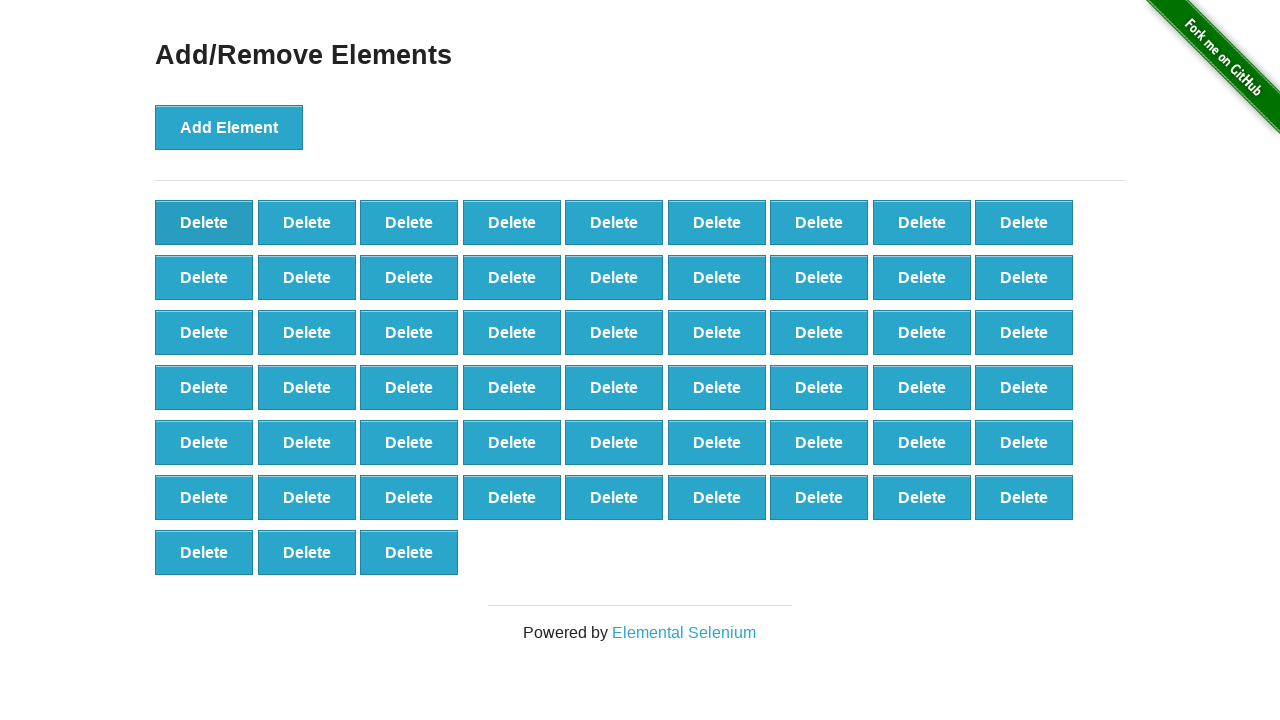

Clicked Delete button to remove element (iteration 44/100) at (204, 222) on button.added-manually >> nth=0
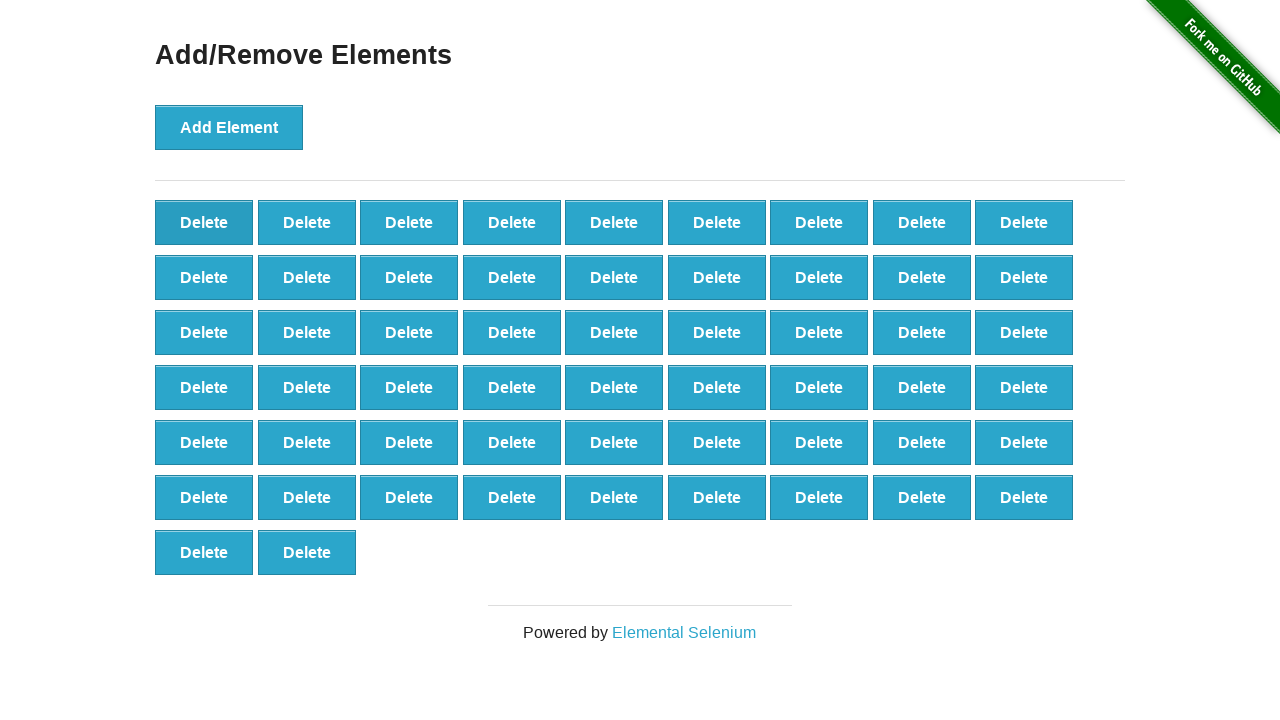

Clicked Delete button to remove element (iteration 45/100) at (204, 222) on button.added-manually >> nth=0
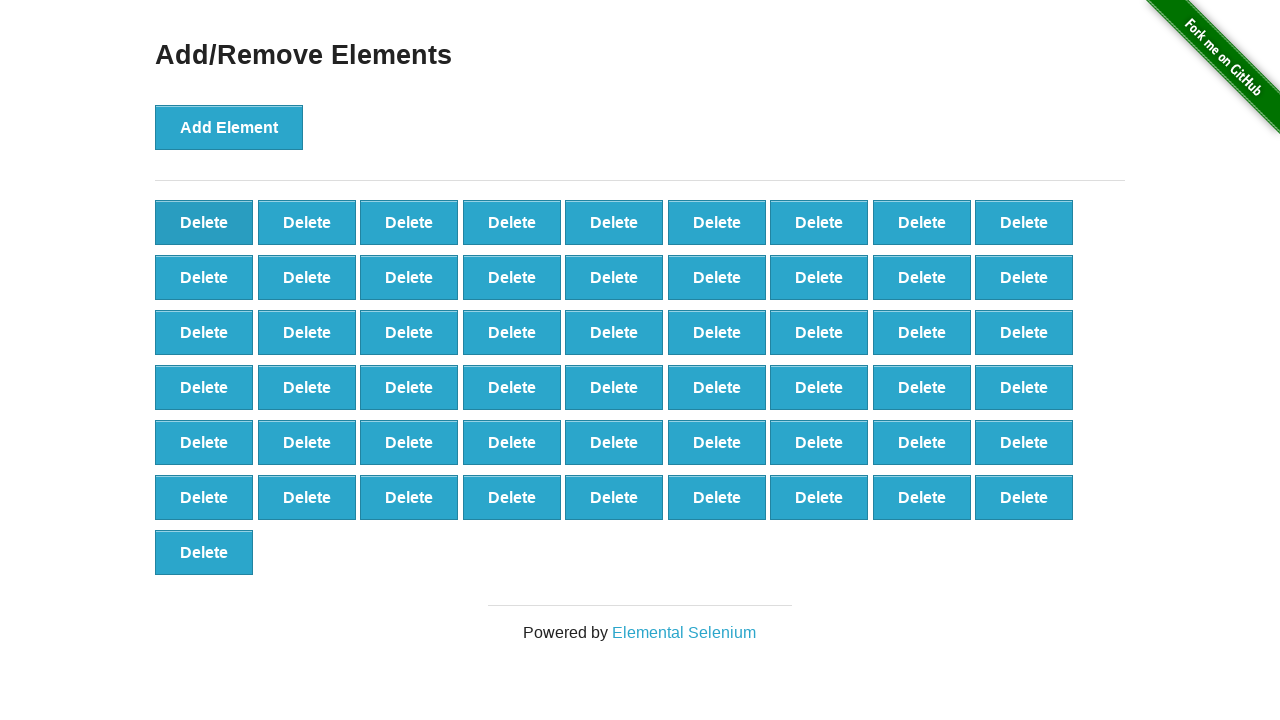

Clicked Delete button to remove element (iteration 46/100) at (204, 222) on button.added-manually >> nth=0
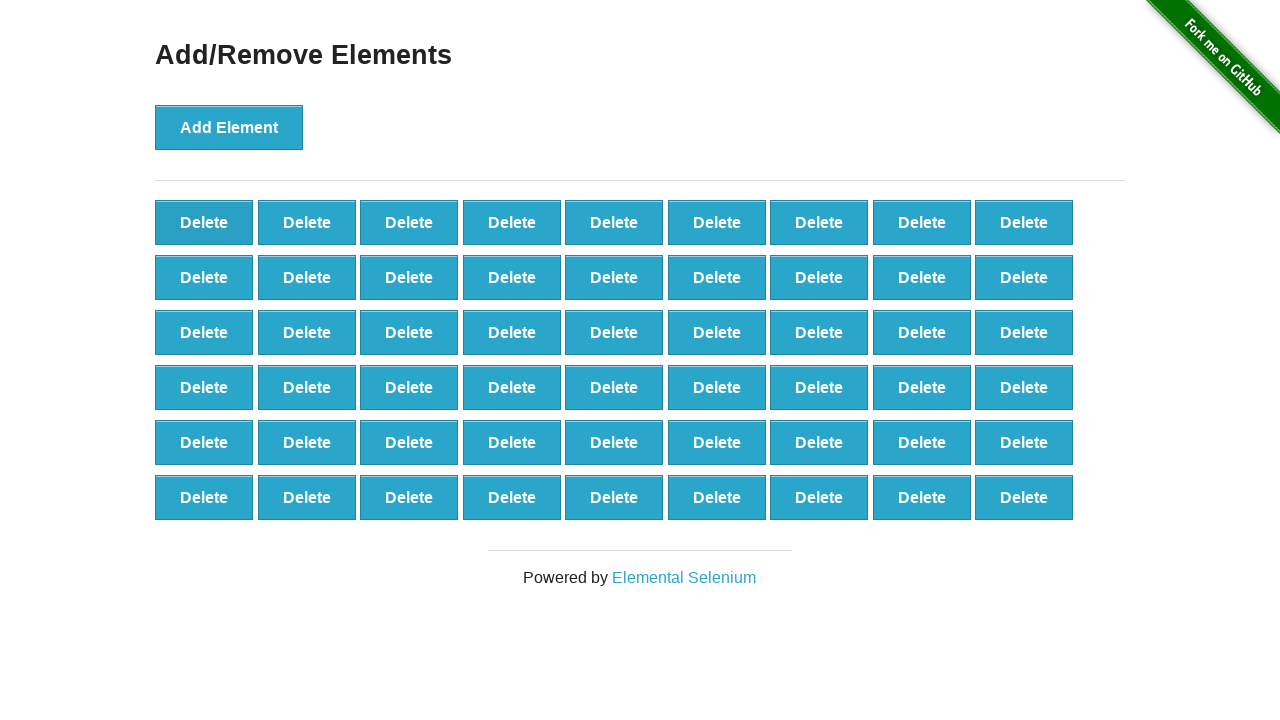

Clicked Delete button to remove element (iteration 47/100) at (204, 222) on button.added-manually >> nth=0
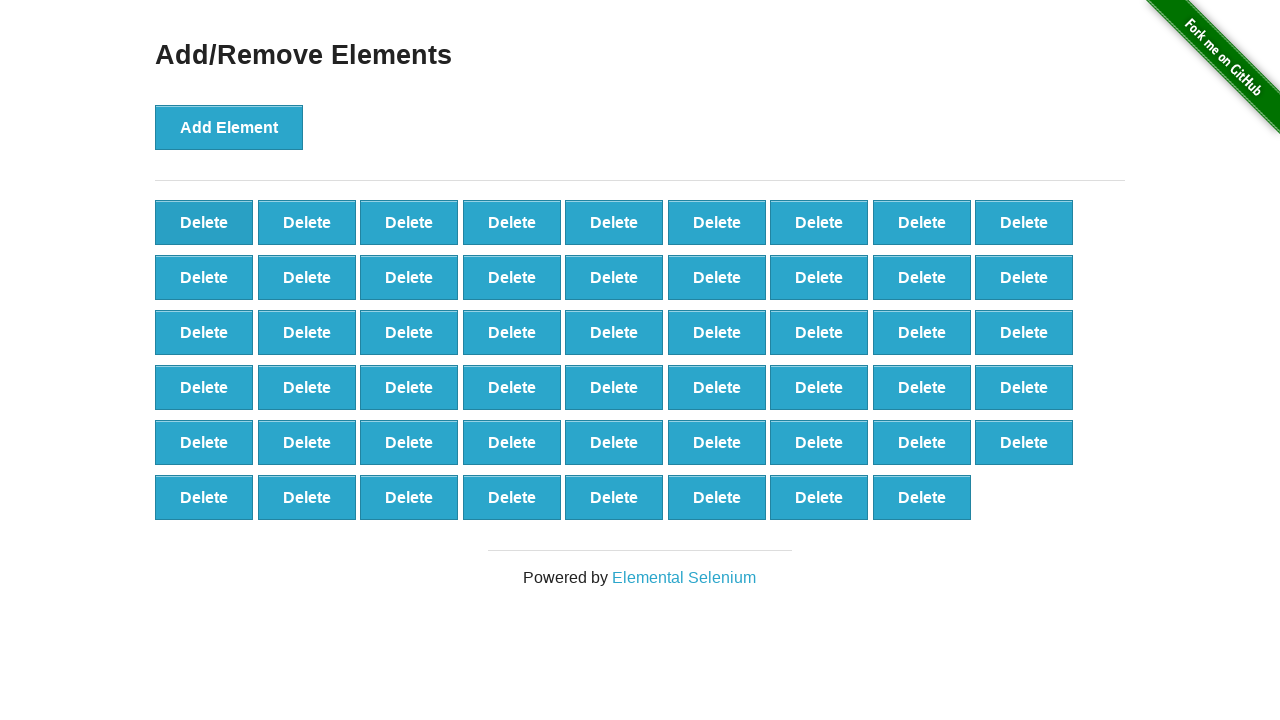

Clicked Delete button to remove element (iteration 48/100) at (204, 222) on button.added-manually >> nth=0
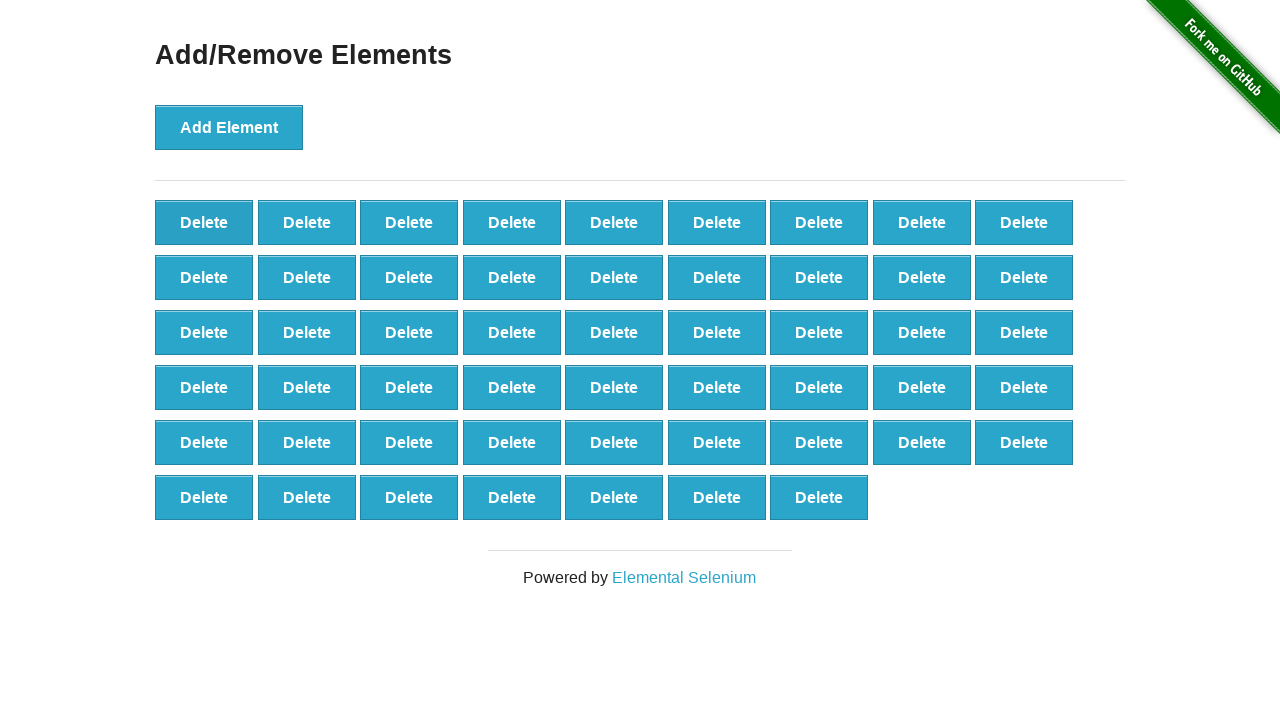

Clicked Delete button to remove element (iteration 49/100) at (204, 222) on button.added-manually >> nth=0
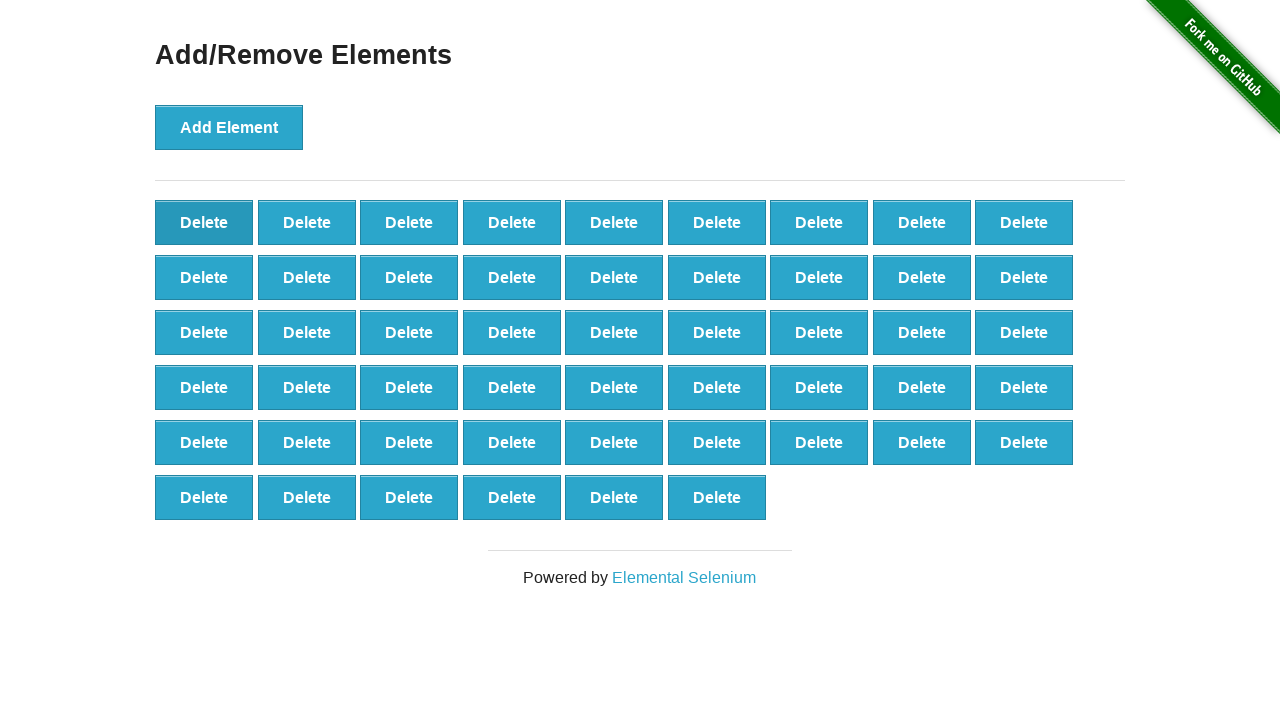

Clicked Delete button to remove element (iteration 50/100) at (204, 222) on button.added-manually >> nth=0
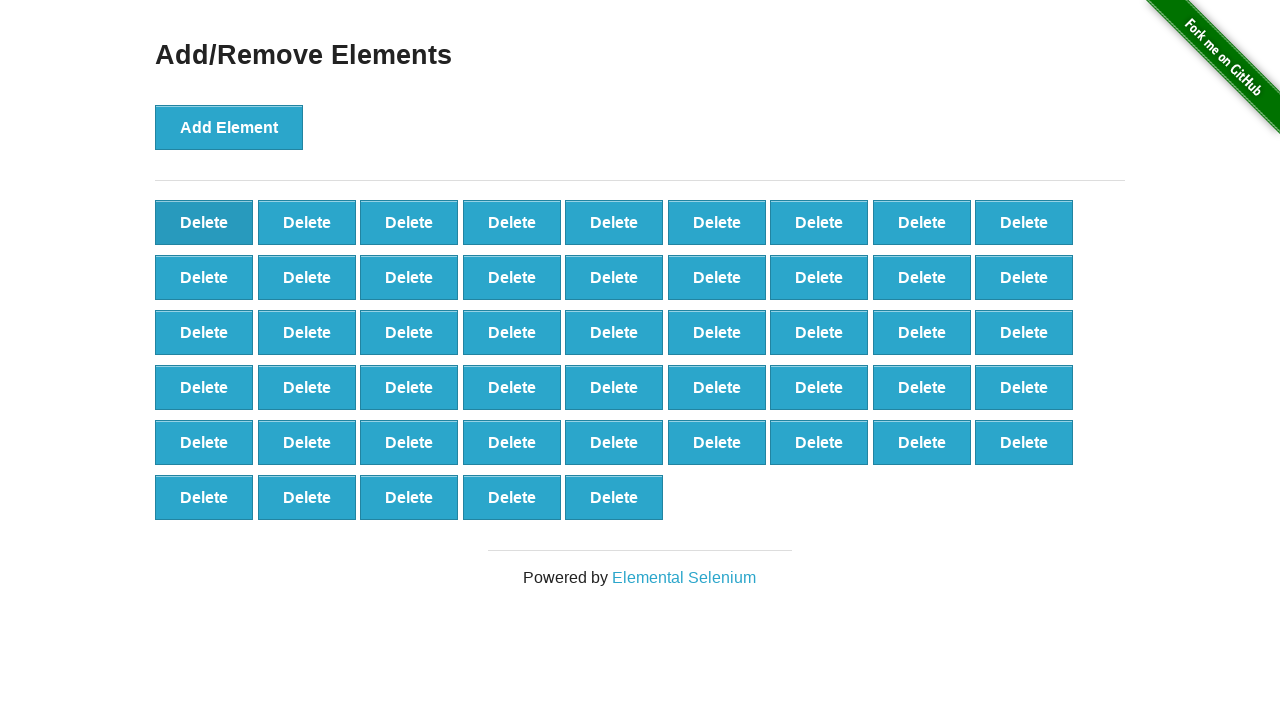

Clicked Delete button to remove element (iteration 51/100) at (204, 222) on button.added-manually >> nth=0
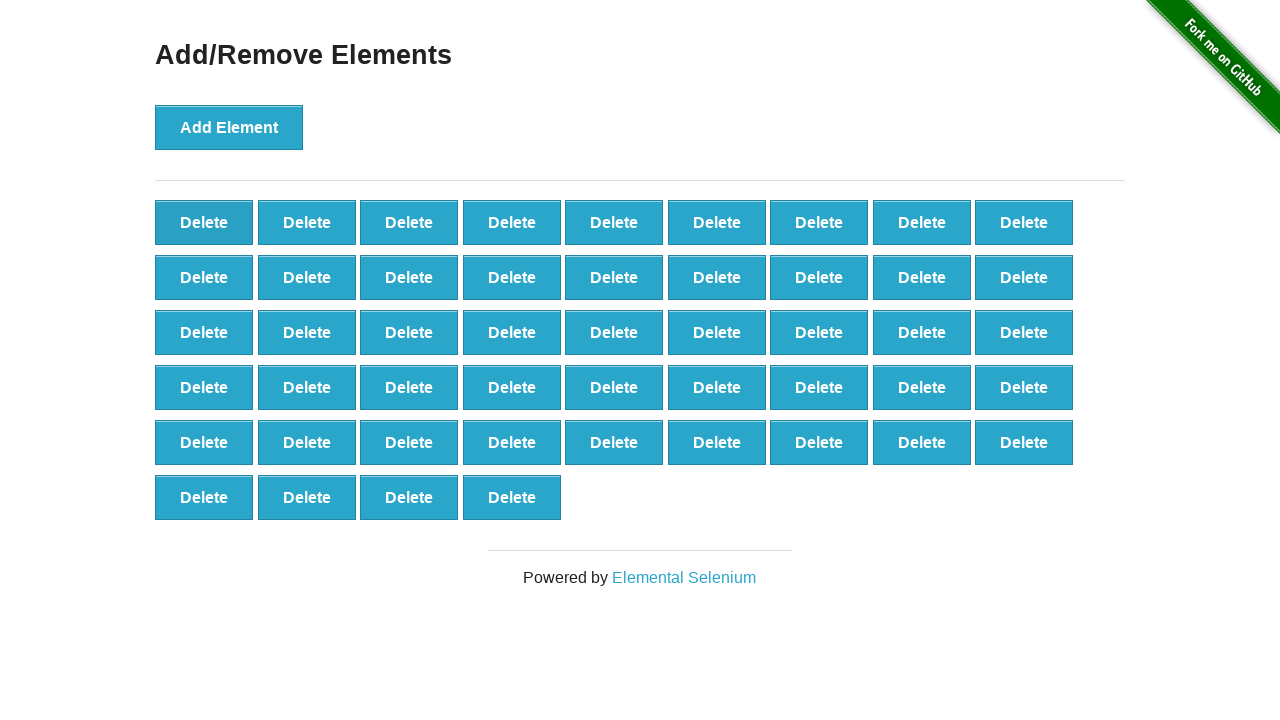

Clicked Delete button to remove element (iteration 52/100) at (204, 222) on button.added-manually >> nth=0
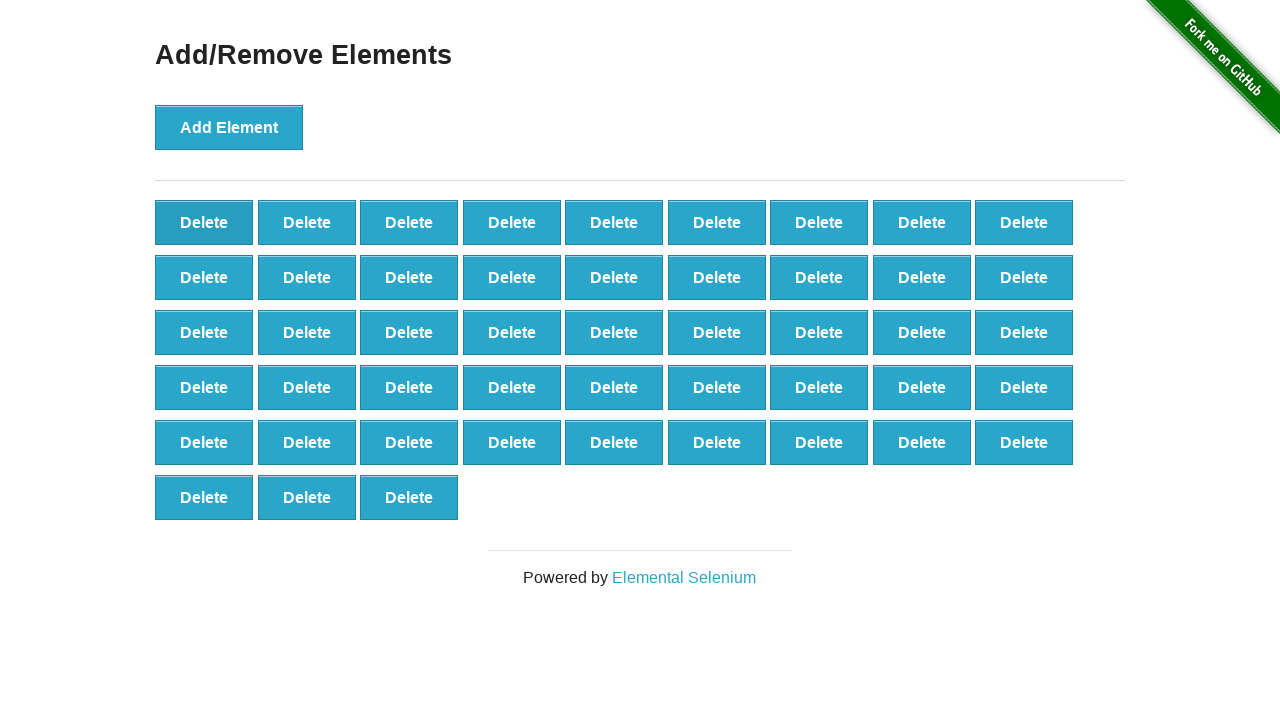

Clicked Delete button to remove element (iteration 53/100) at (204, 222) on button.added-manually >> nth=0
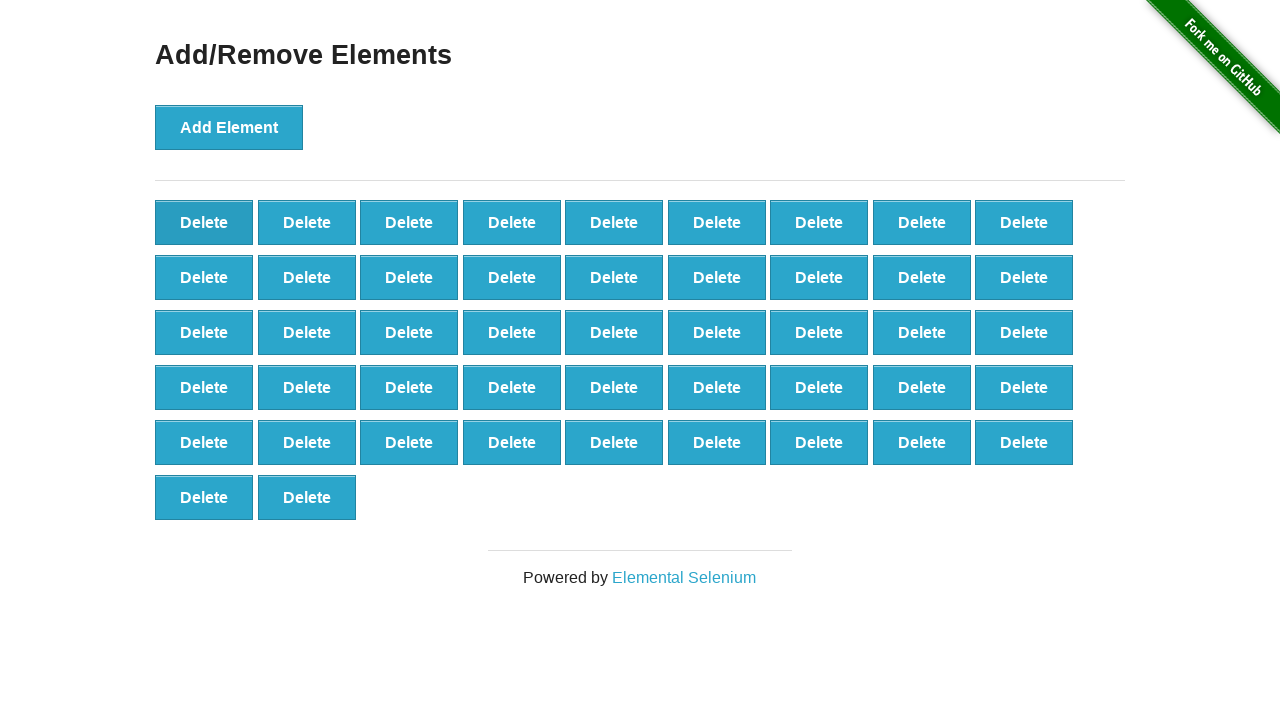

Clicked Delete button to remove element (iteration 54/100) at (204, 222) on button.added-manually >> nth=0
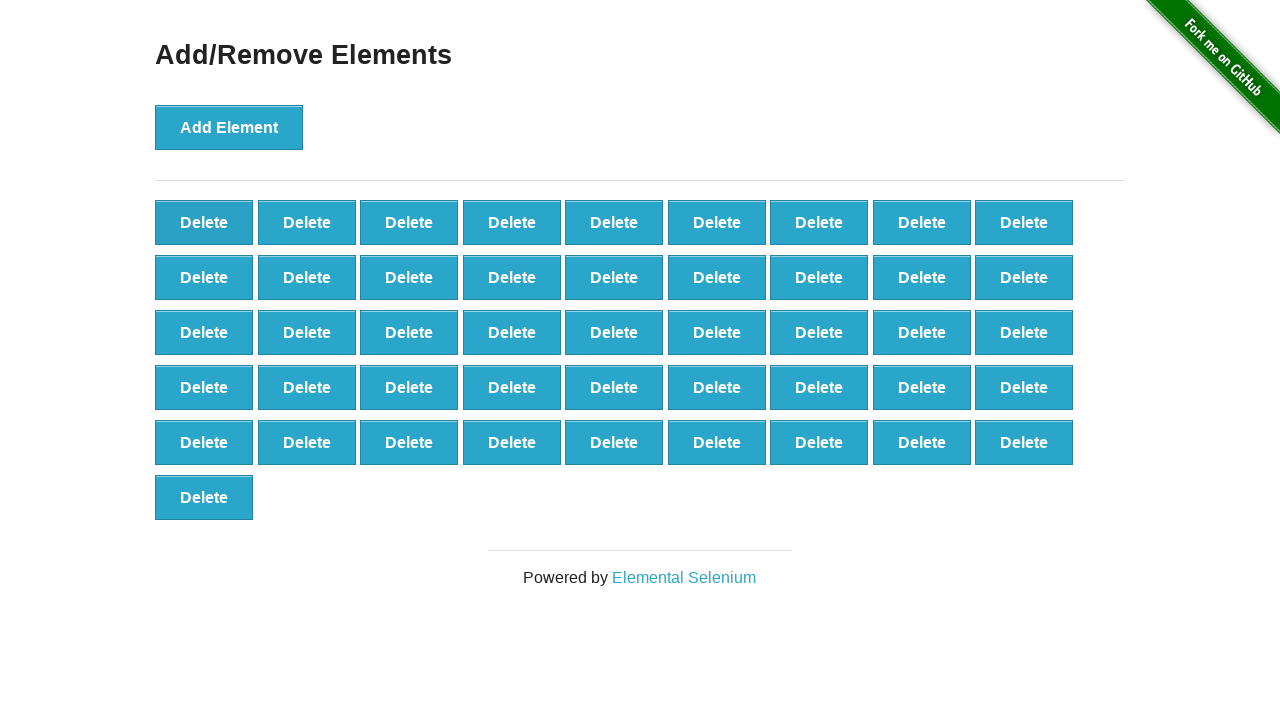

Clicked Delete button to remove element (iteration 55/100) at (204, 222) on button.added-manually >> nth=0
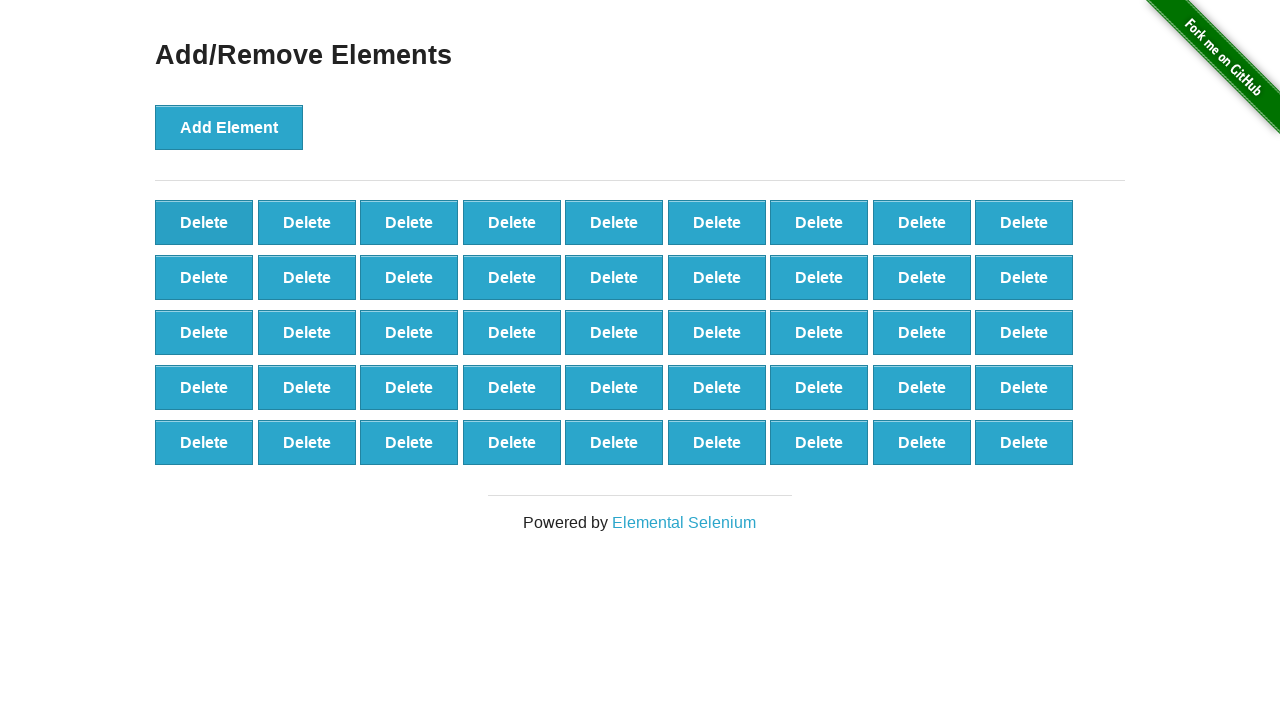

Clicked Delete button to remove element (iteration 56/100) at (204, 222) on button.added-manually >> nth=0
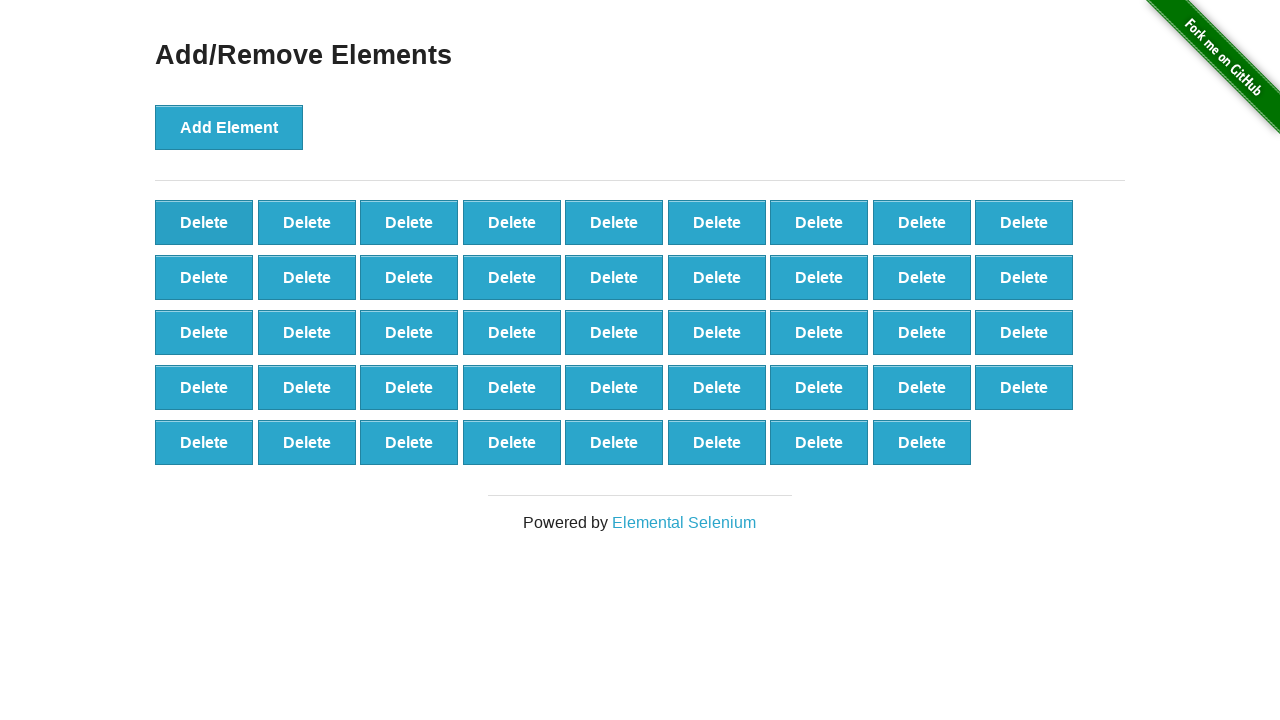

Clicked Delete button to remove element (iteration 57/100) at (204, 222) on button.added-manually >> nth=0
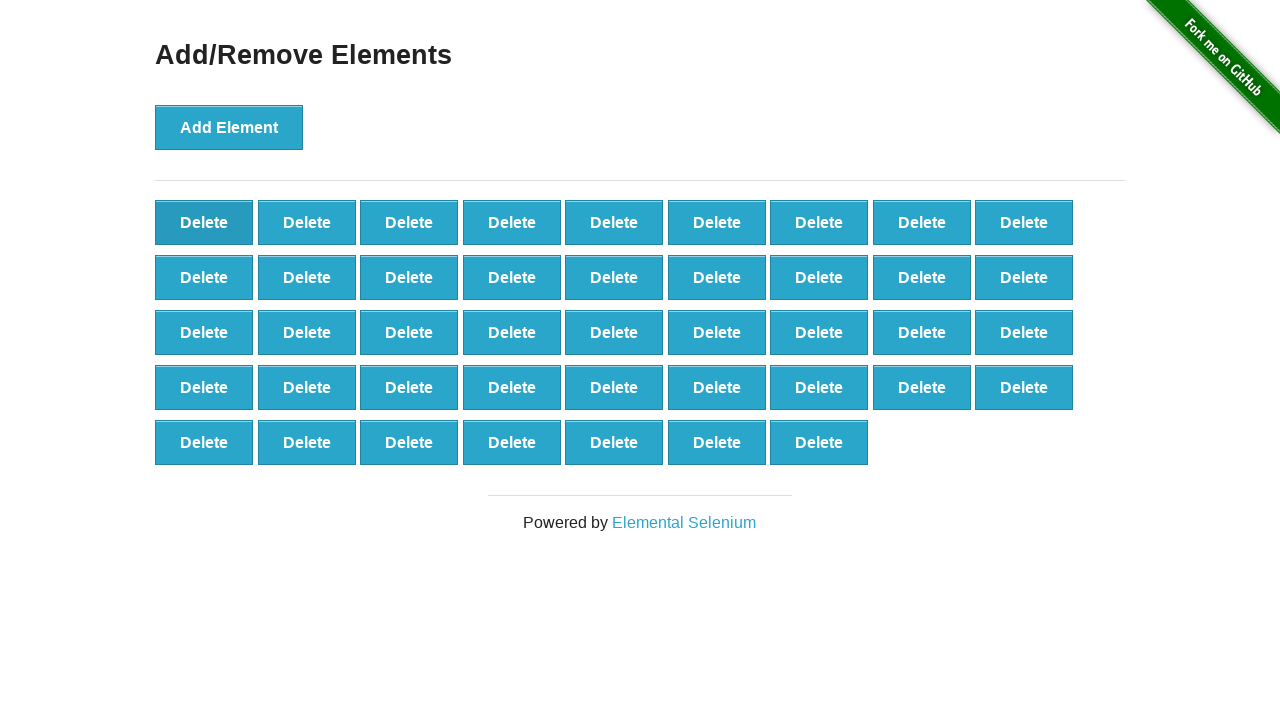

Clicked Delete button to remove element (iteration 58/100) at (204, 222) on button.added-manually >> nth=0
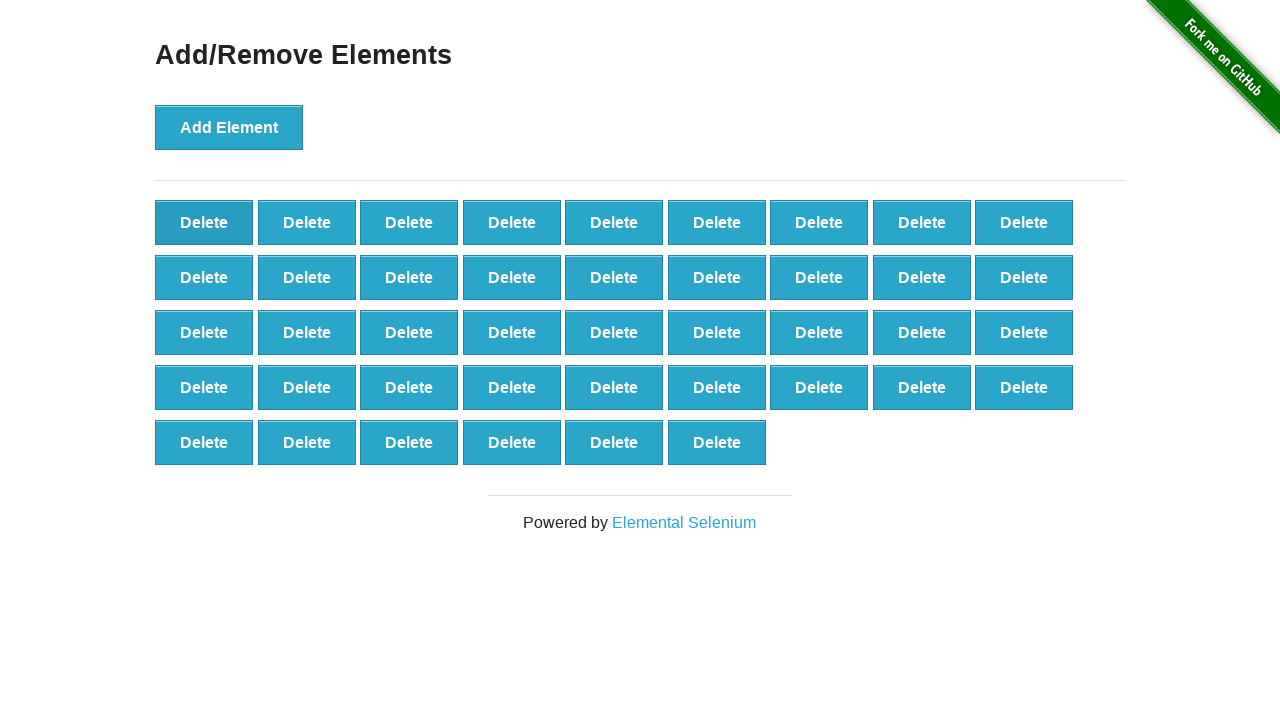

Clicked Delete button to remove element (iteration 59/100) at (204, 222) on button.added-manually >> nth=0
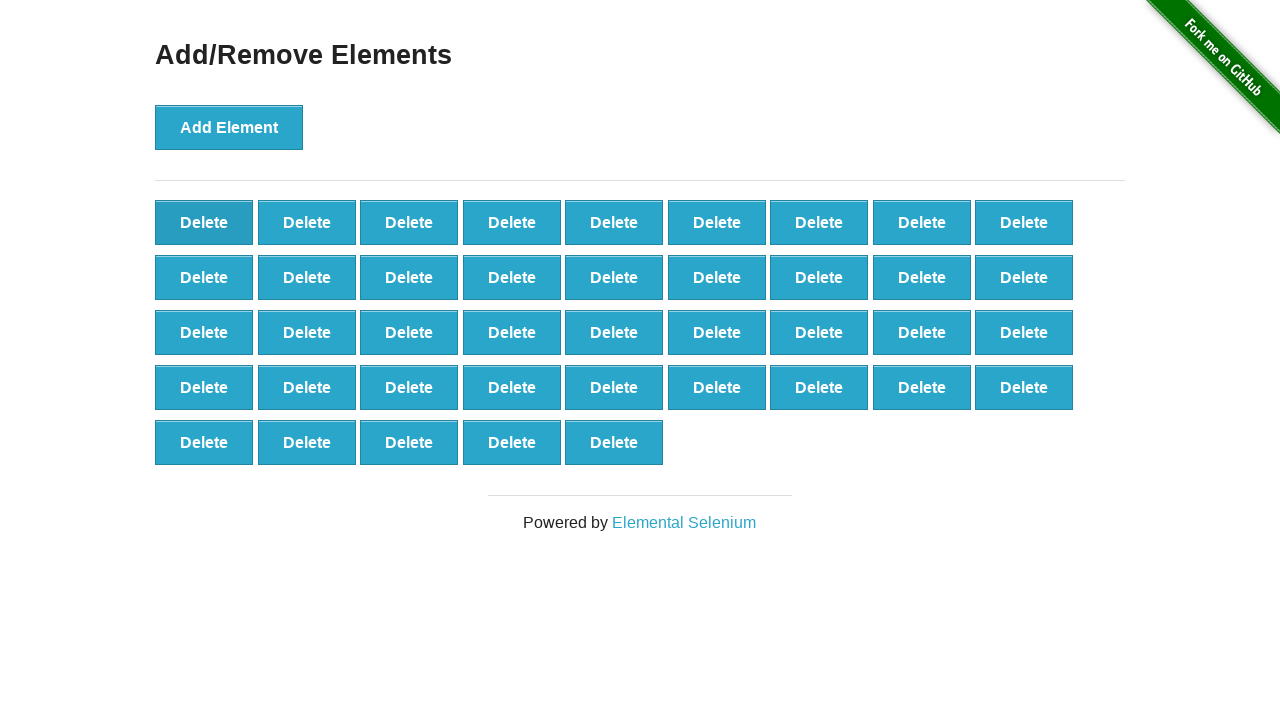

Clicked Delete button to remove element (iteration 60/100) at (204, 222) on button.added-manually >> nth=0
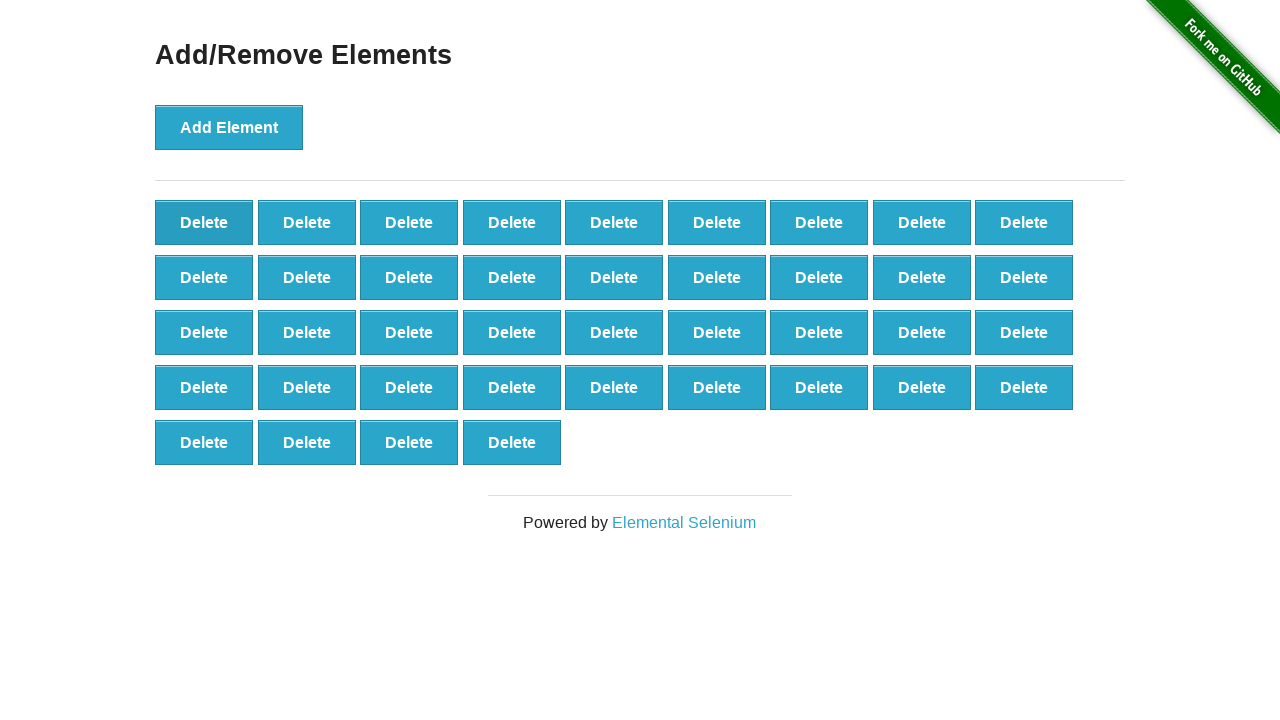

Clicked Delete button to remove element (iteration 61/100) at (204, 222) on button.added-manually >> nth=0
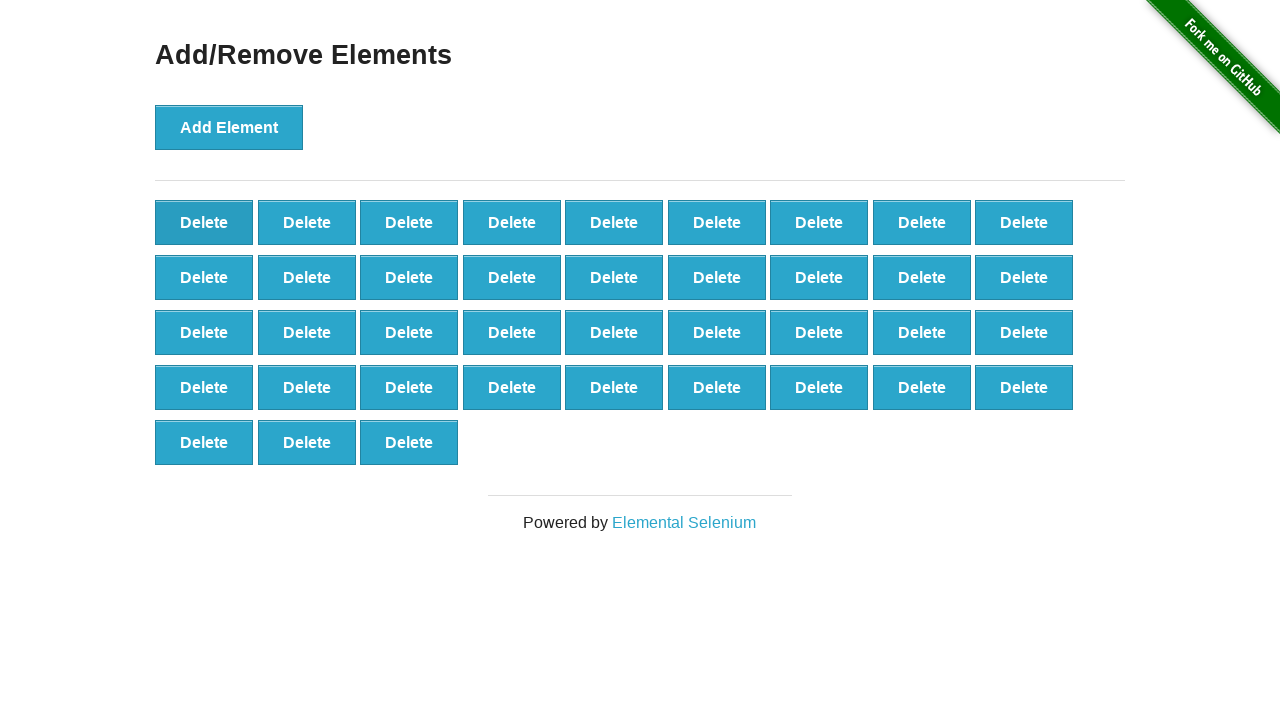

Clicked Delete button to remove element (iteration 62/100) at (204, 222) on button.added-manually >> nth=0
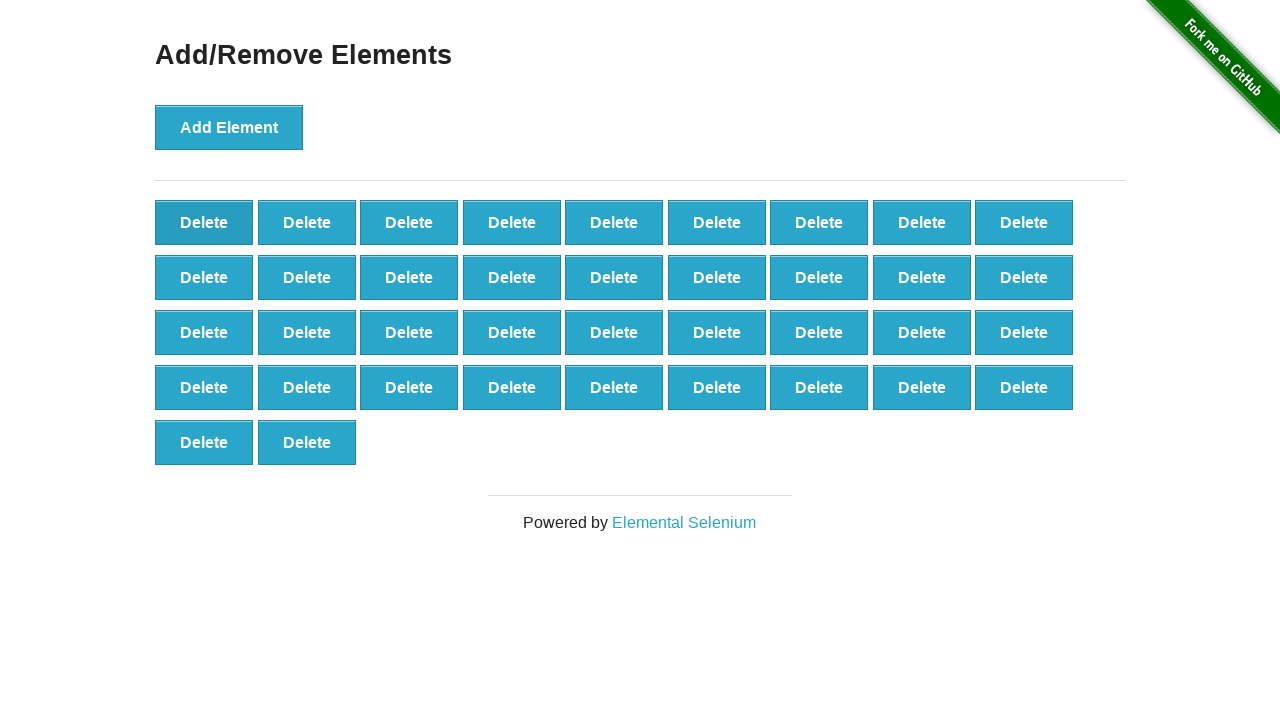

Clicked Delete button to remove element (iteration 63/100) at (204, 222) on button.added-manually >> nth=0
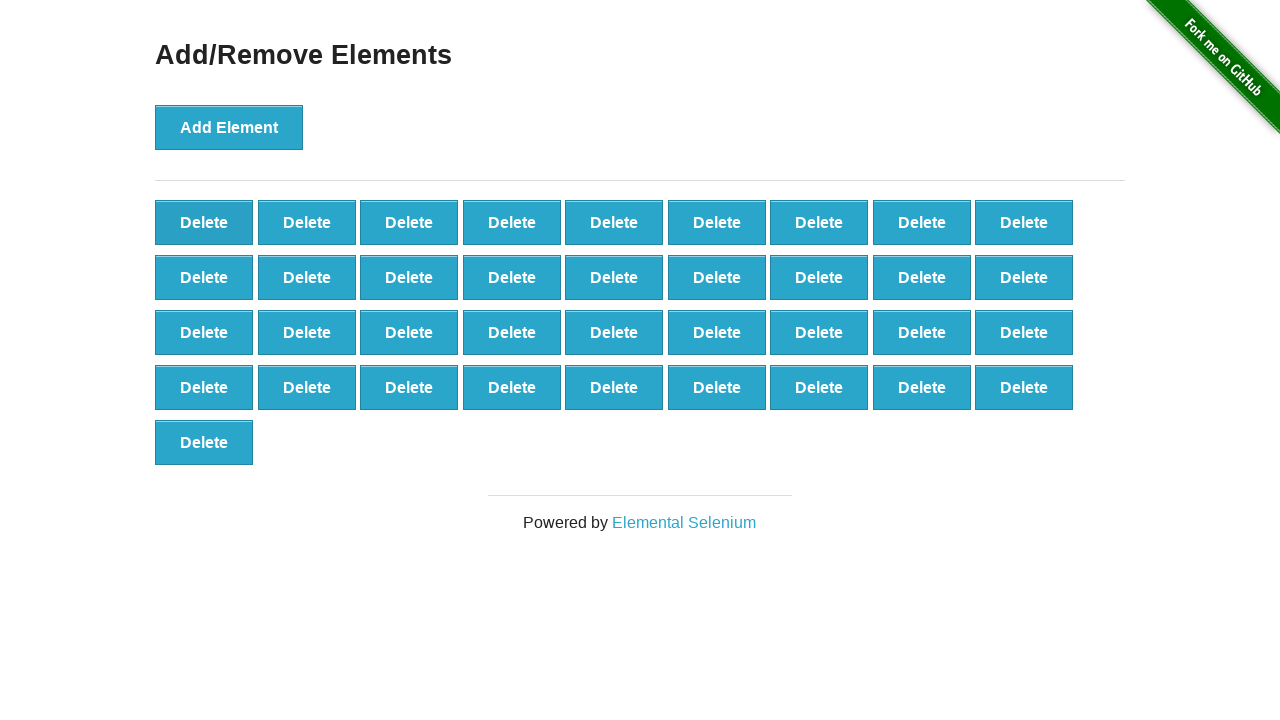

Clicked Delete button to remove element (iteration 64/100) at (204, 222) on button.added-manually >> nth=0
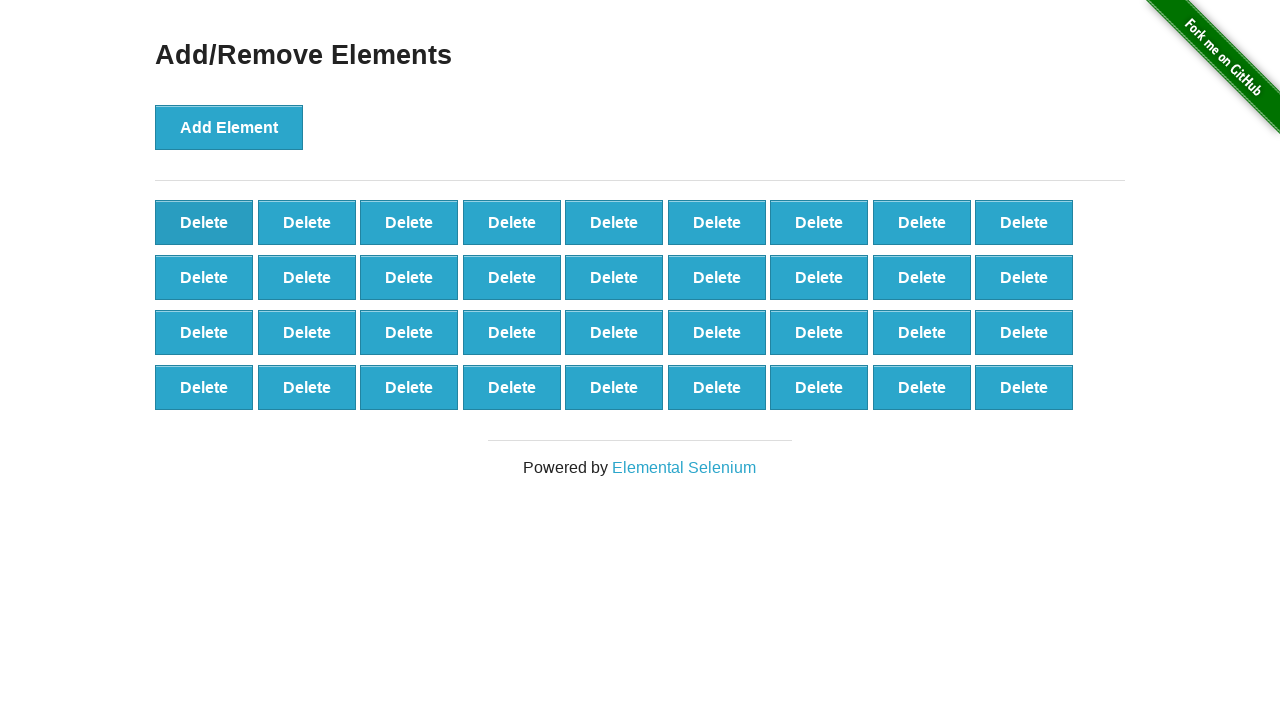

Clicked Delete button to remove element (iteration 65/100) at (204, 222) on button.added-manually >> nth=0
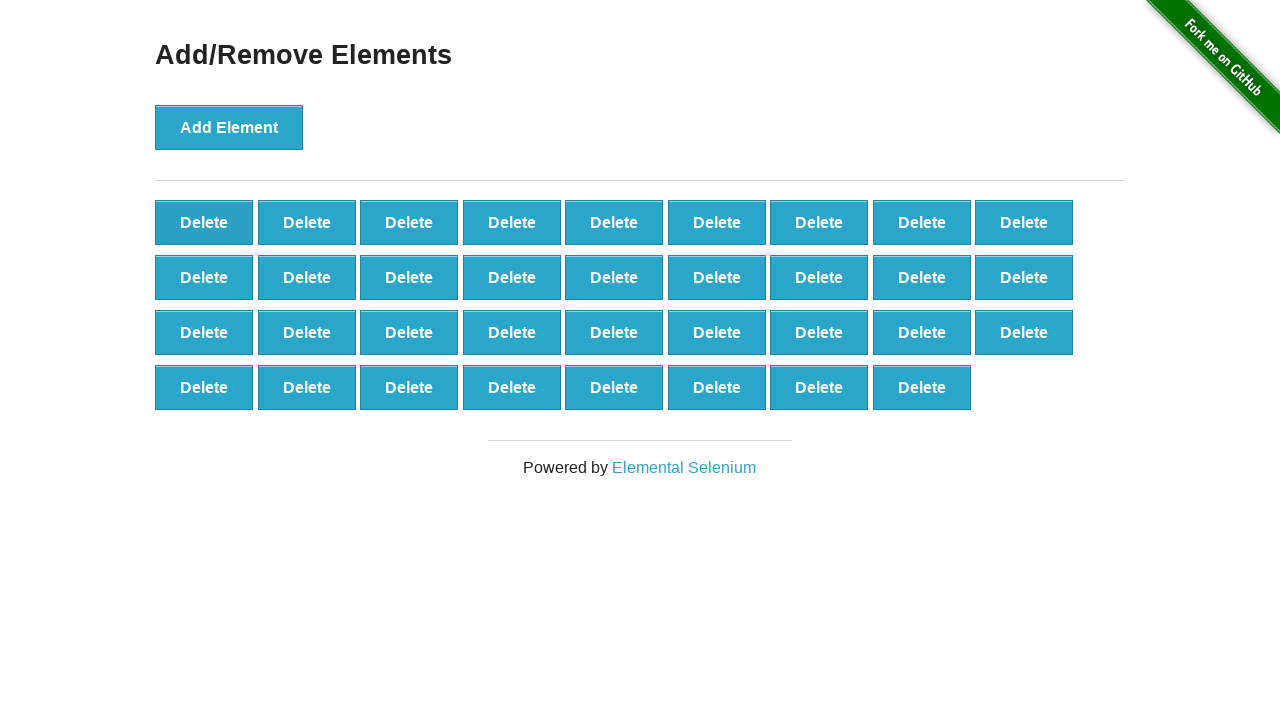

Clicked Delete button to remove element (iteration 66/100) at (204, 222) on button.added-manually >> nth=0
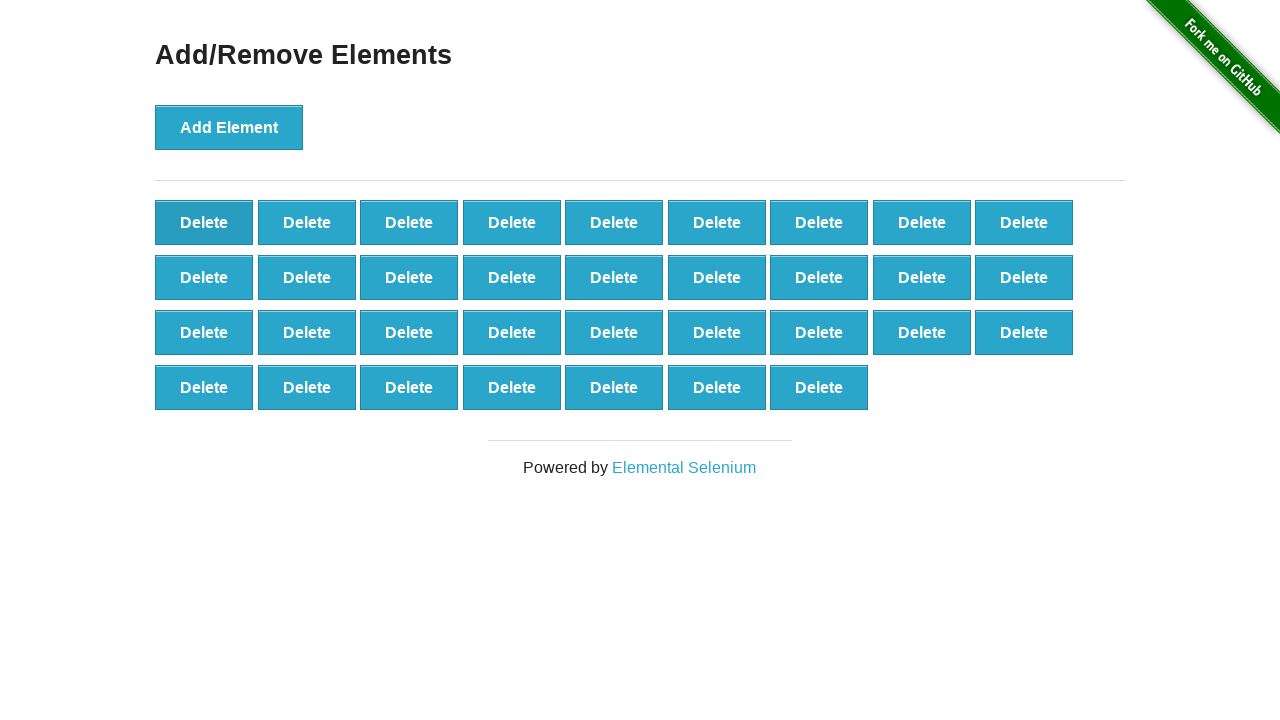

Clicked Delete button to remove element (iteration 67/100) at (204, 222) on button.added-manually >> nth=0
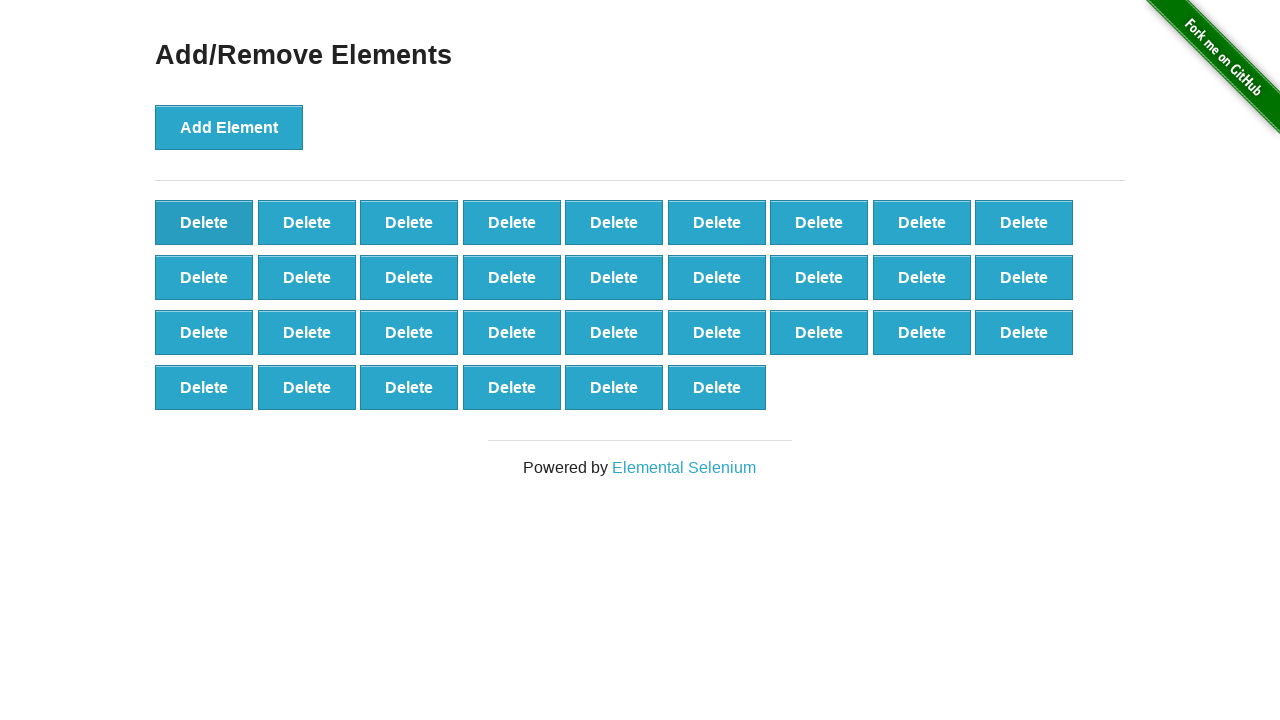

Clicked Delete button to remove element (iteration 68/100) at (204, 222) on button.added-manually >> nth=0
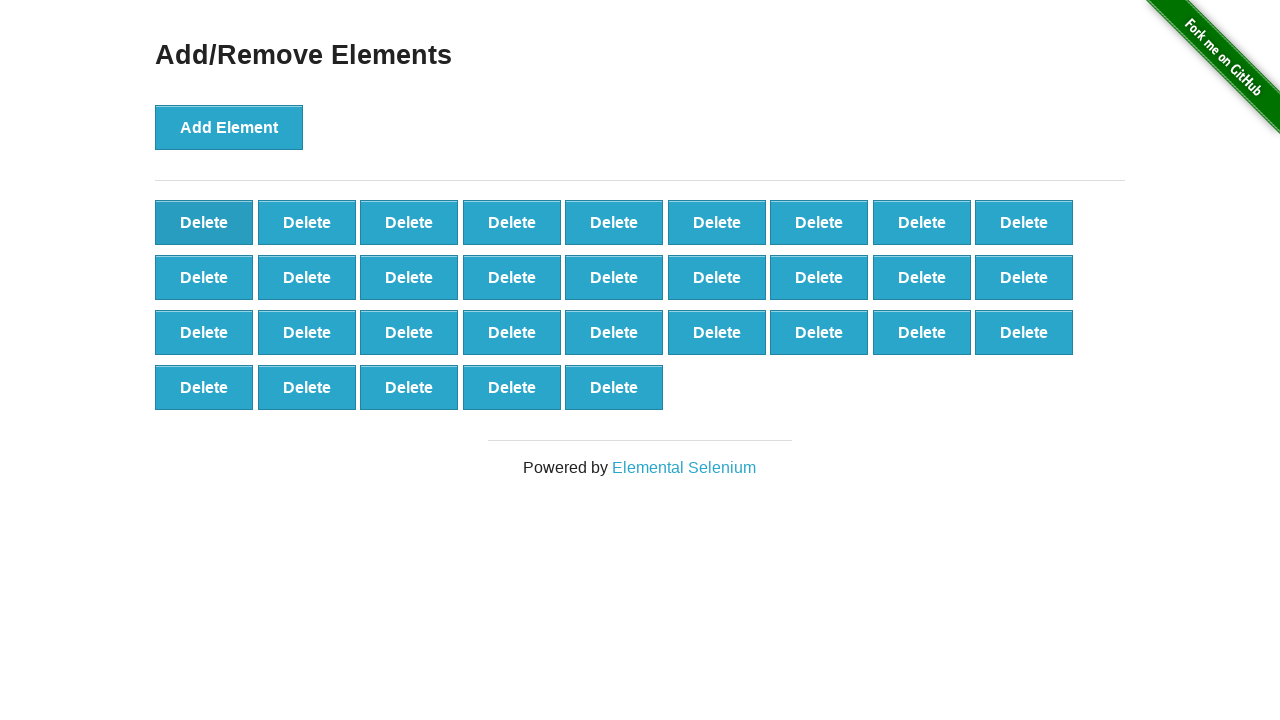

Clicked Delete button to remove element (iteration 69/100) at (204, 222) on button.added-manually >> nth=0
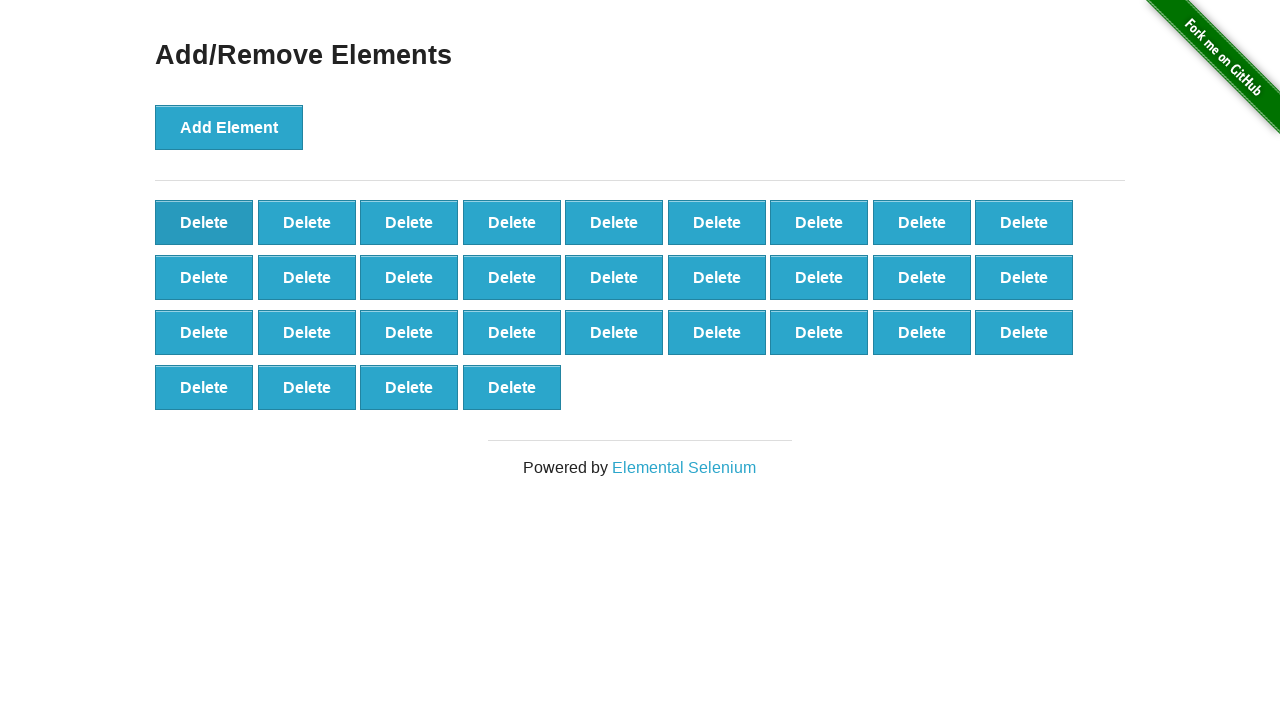

Clicked Delete button to remove element (iteration 70/100) at (204, 222) on button.added-manually >> nth=0
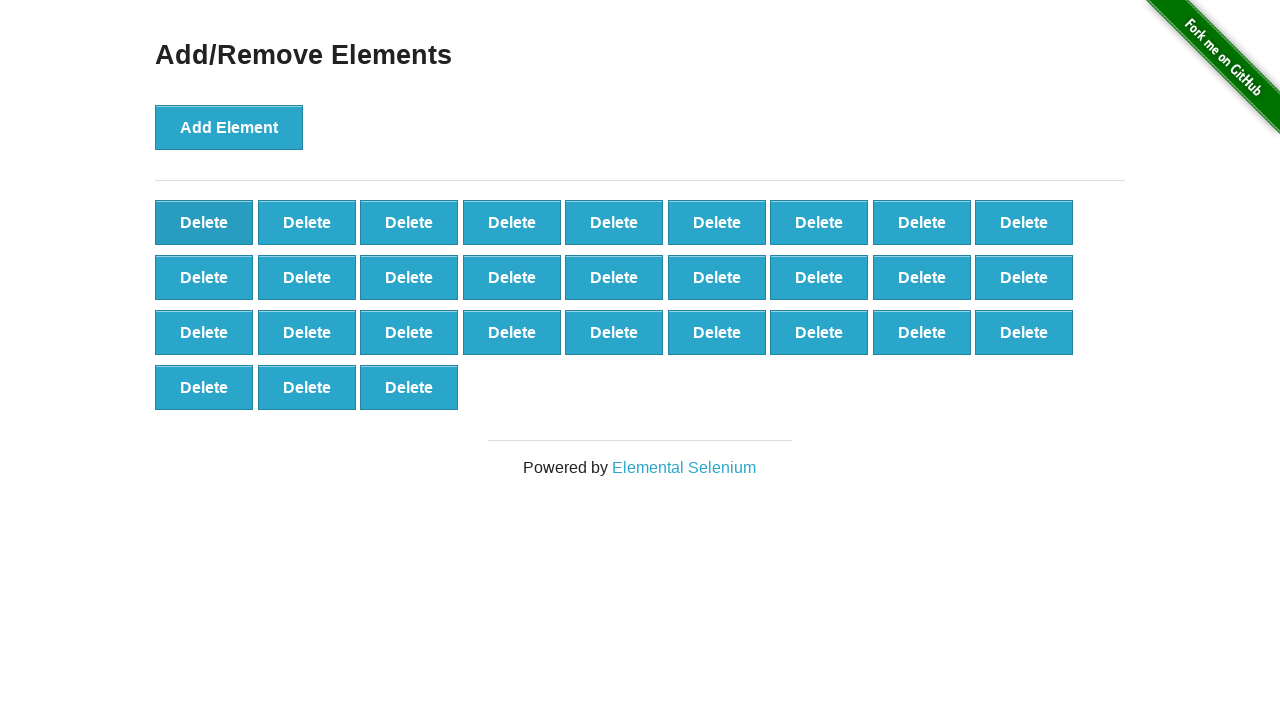

Clicked Delete button to remove element (iteration 71/100) at (204, 222) on button.added-manually >> nth=0
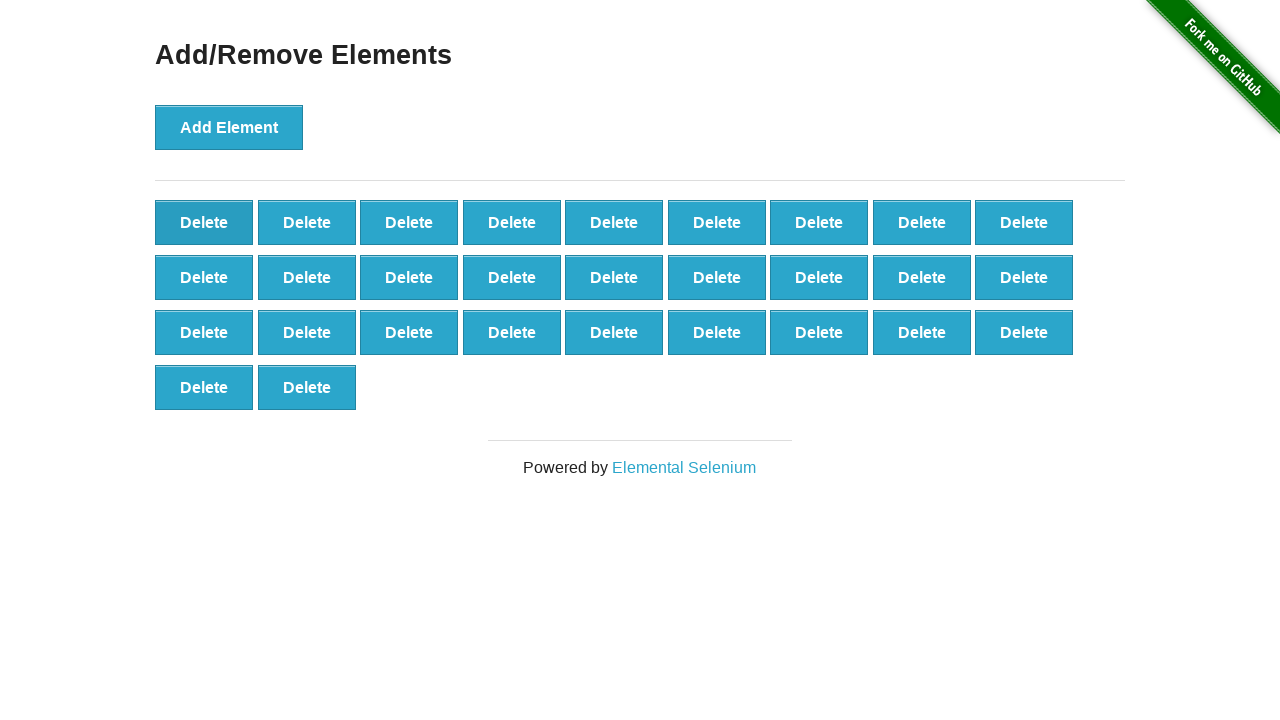

Clicked Delete button to remove element (iteration 72/100) at (204, 222) on button.added-manually >> nth=0
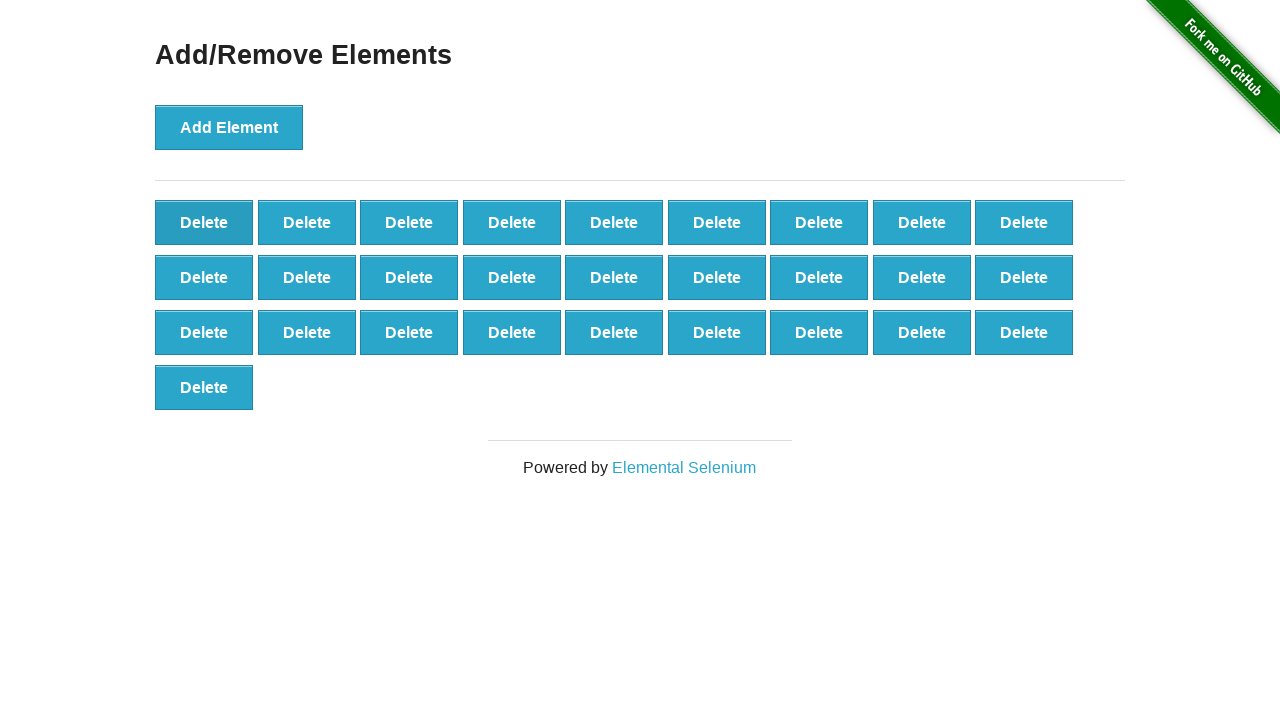

Clicked Delete button to remove element (iteration 73/100) at (204, 222) on button.added-manually >> nth=0
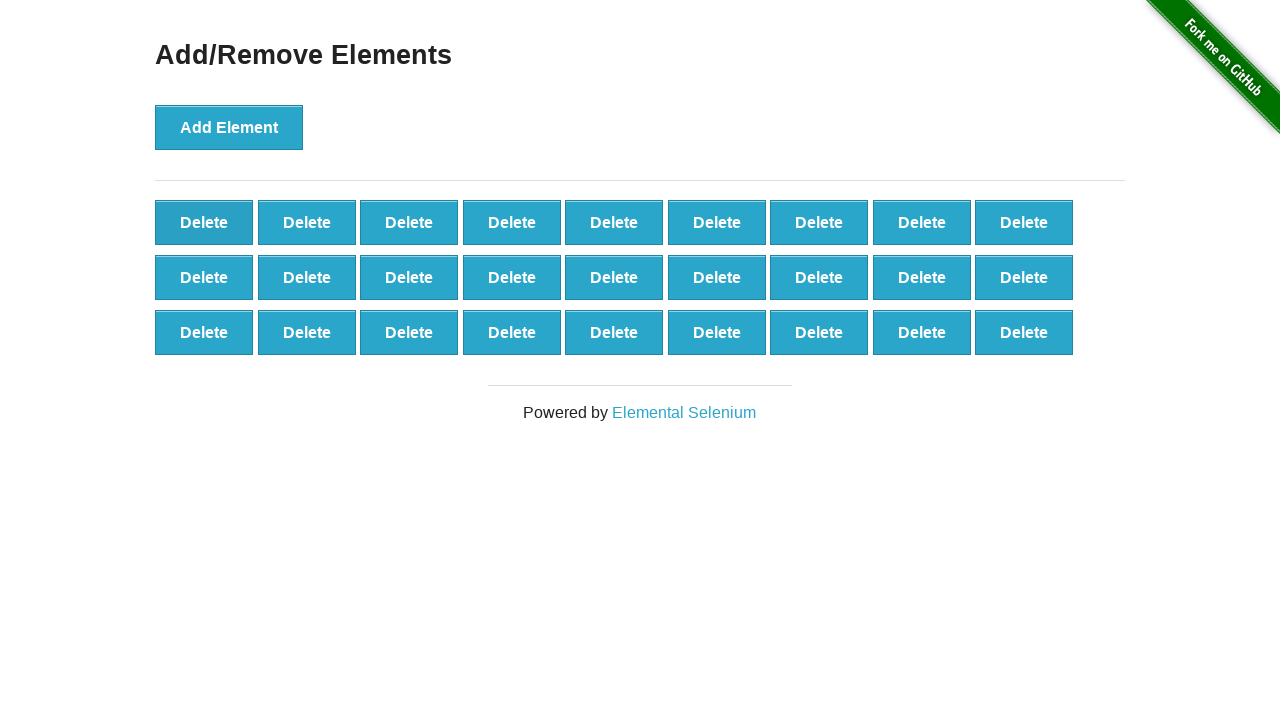

Clicked Delete button to remove element (iteration 74/100) at (204, 222) on button.added-manually >> nth=0
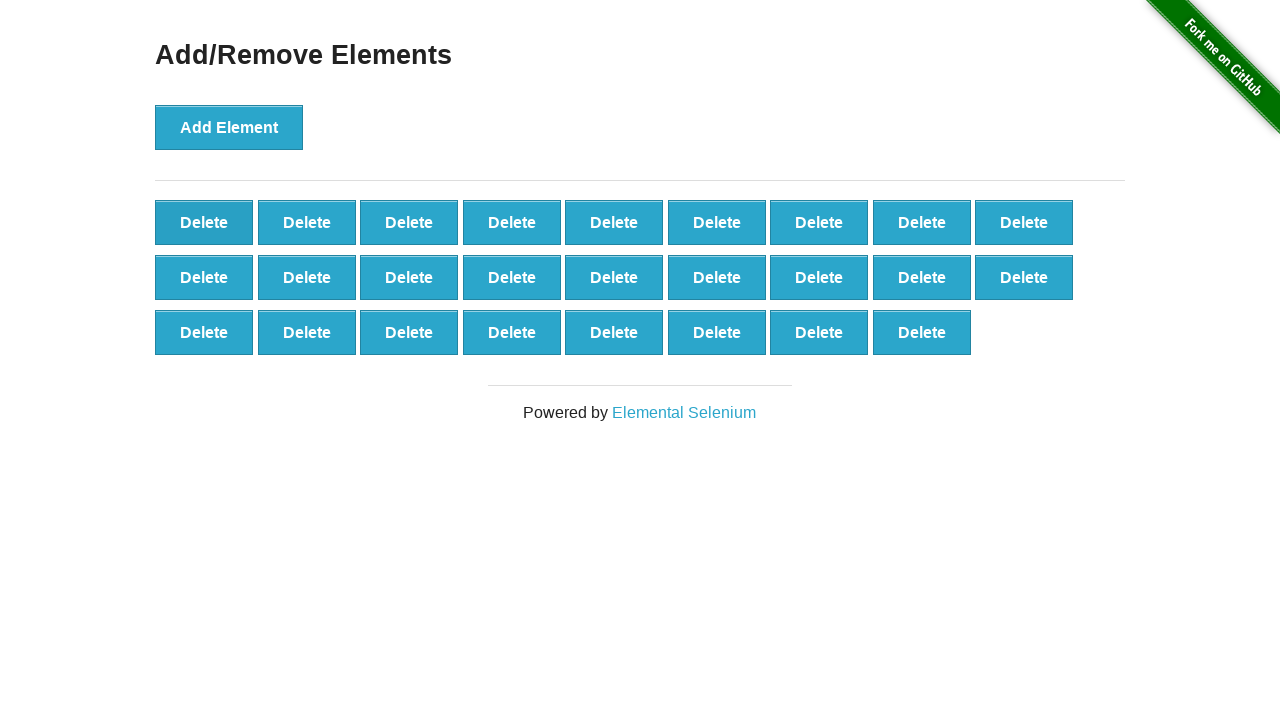

Clicked Delete button to remove element (iteration 75/100) at (204, 222) on button.added-manually >> nth=0
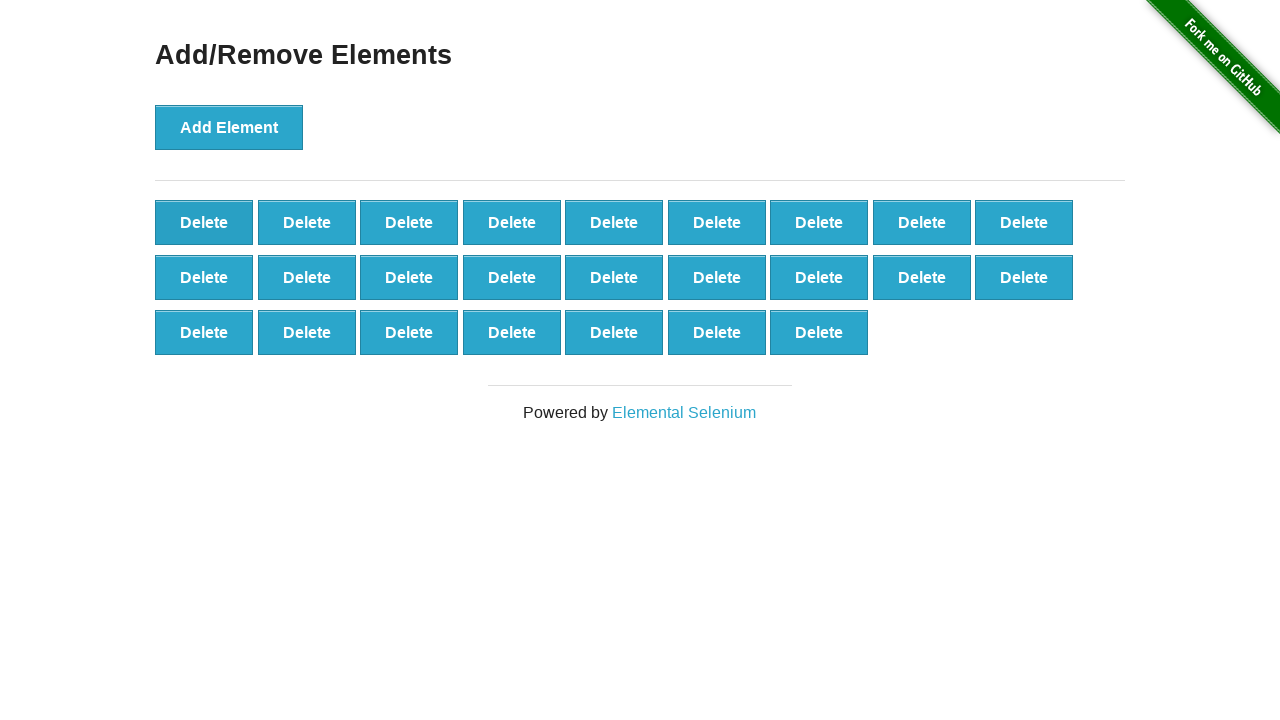

Clicked Delete button to remove element (iteration 76/100) at (204, 222) on button.added-manually >> nth=0
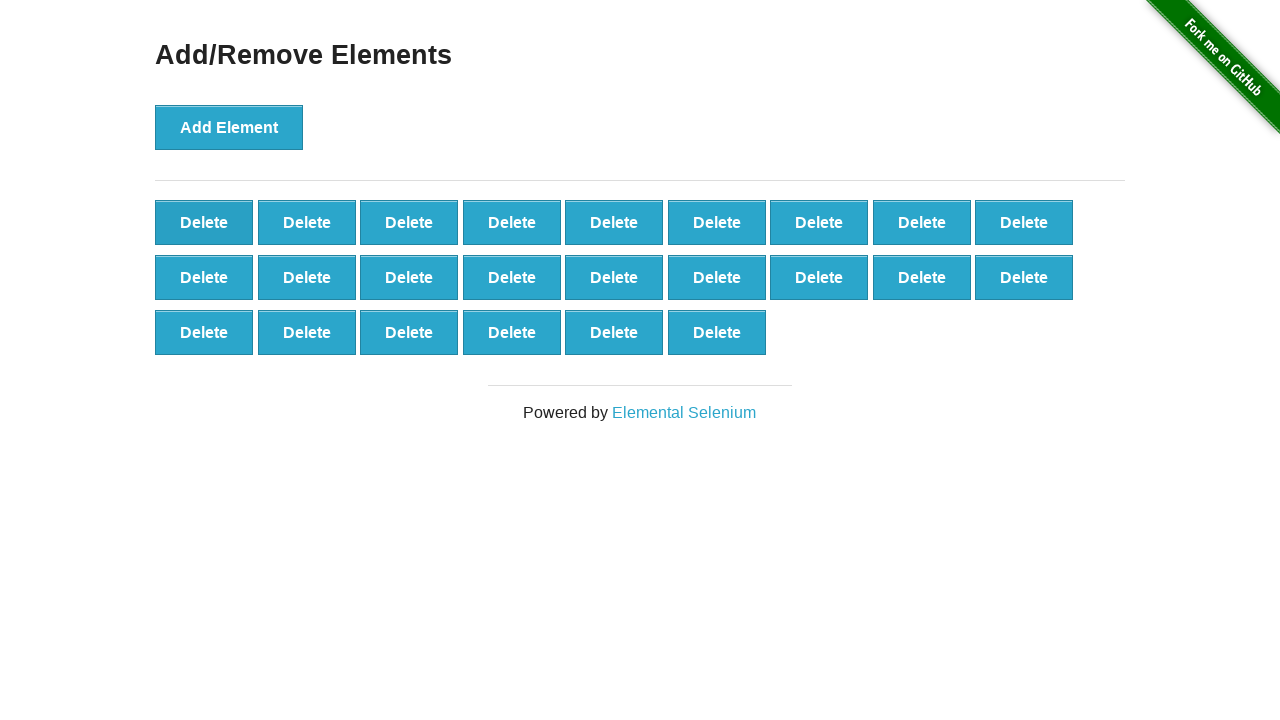

Clicked Delete button to remove element (iteration 77/100) at (204, 222) on button.added-manually >> nth=0
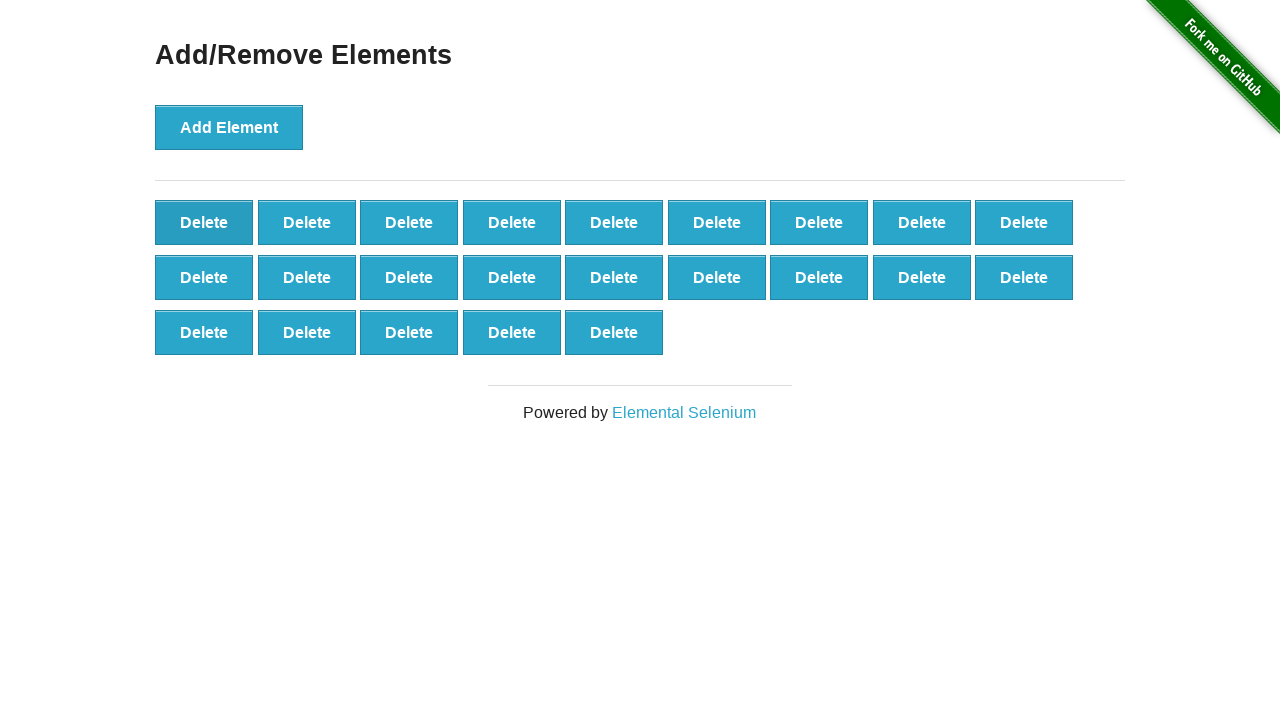

Clicked Delete button to remove element (iteration 78/100) at (204, 222) on button.added-manually >> nth=0
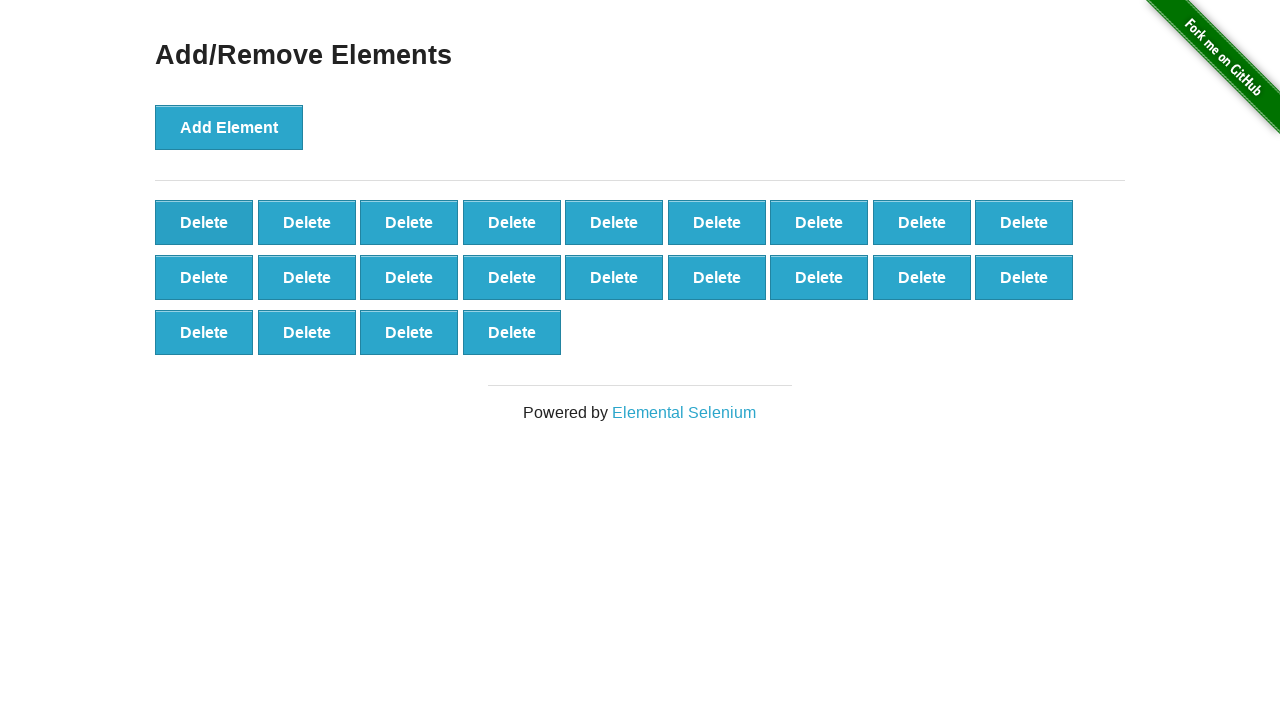

Clicked Delete button to remove element (iteration 79/100) at (204, 222) on button.added-manually >> nth=0
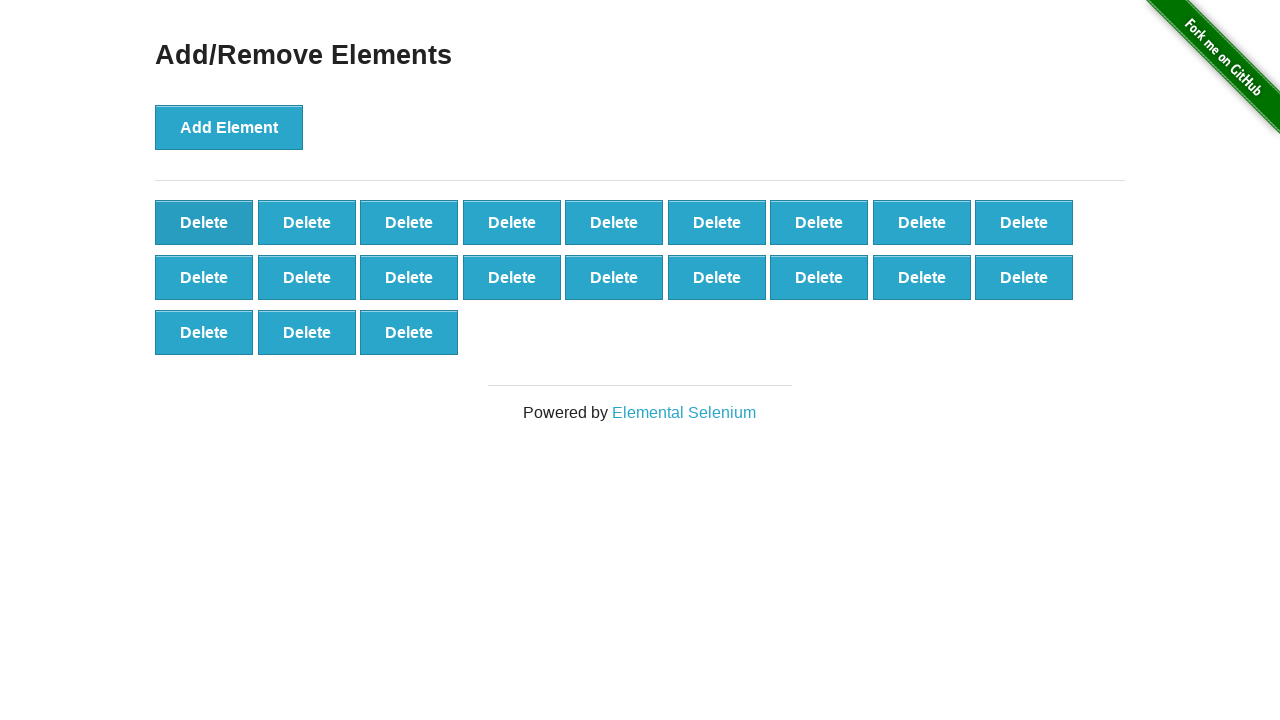

Clicked Delete button to remove element (iteration 80/100) at (204, 222) on button.added-manually >> nth=0
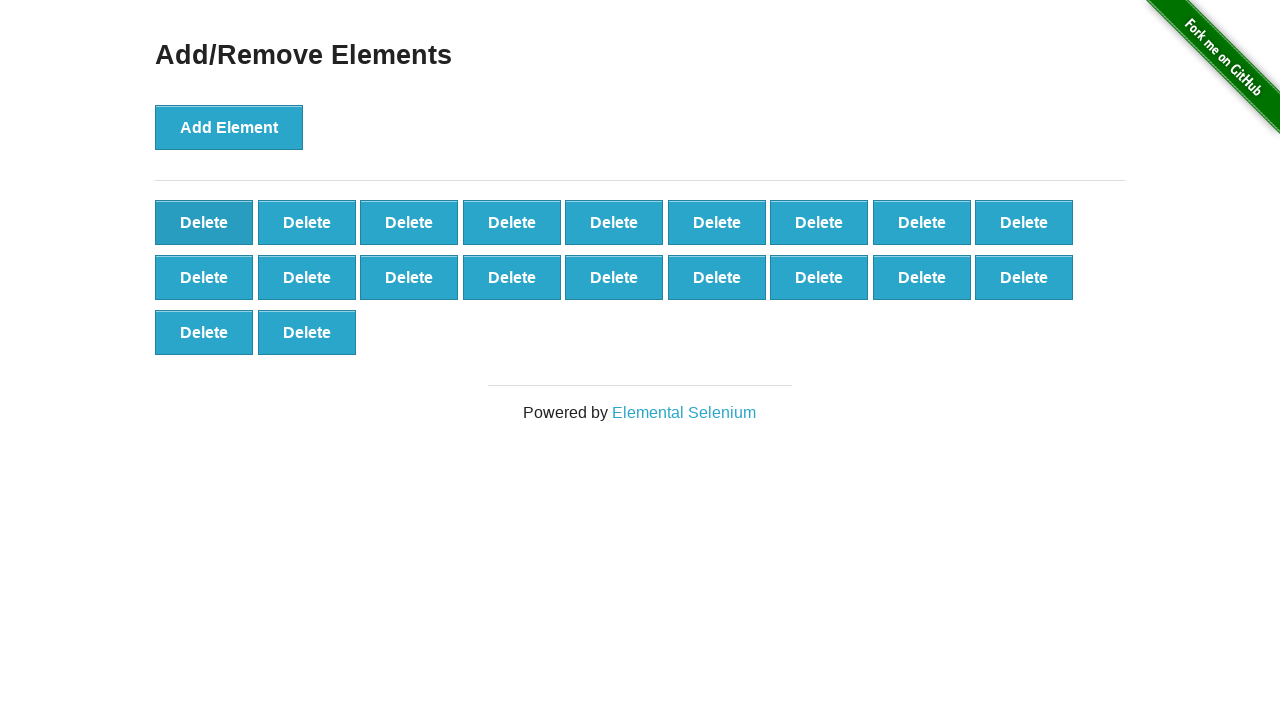

Clicked Delete button to remove element (iteration 81/100) at (204, 222) on button.added-manually >> nth=0
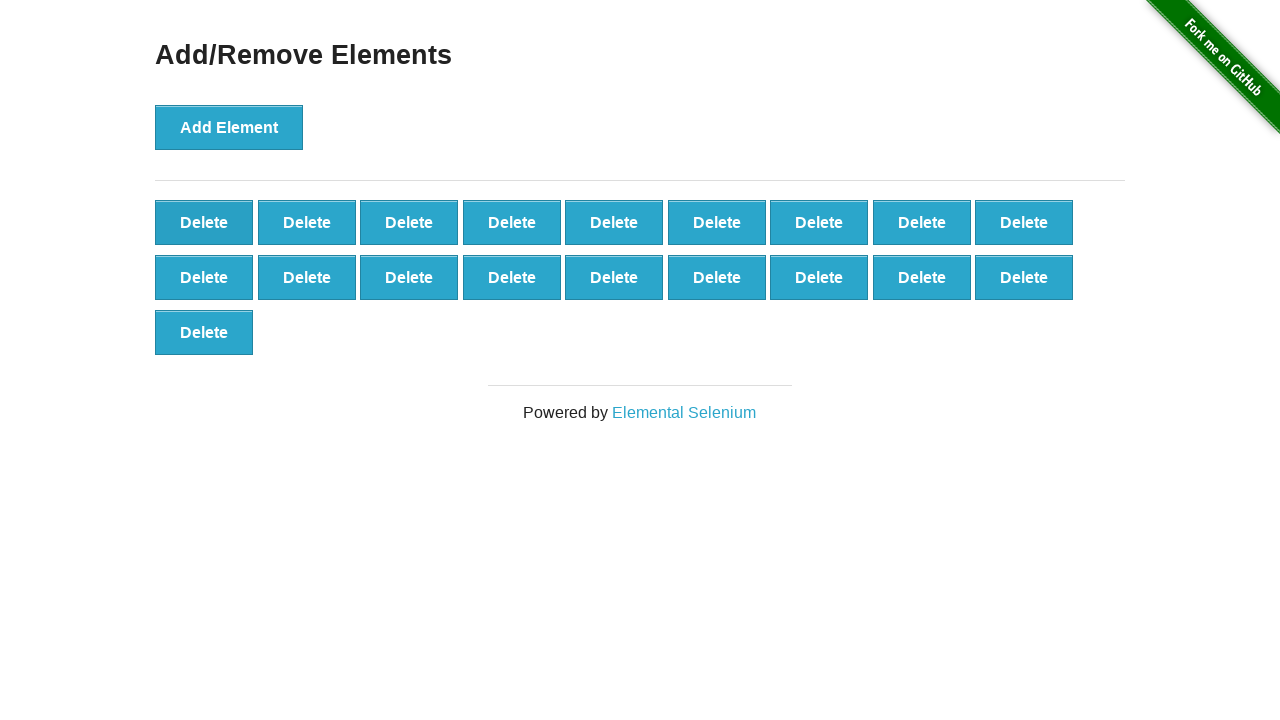

Clicked Delete button to remove element (iteration 82/100) at (204, 222) on button.added-manually >> nth=0
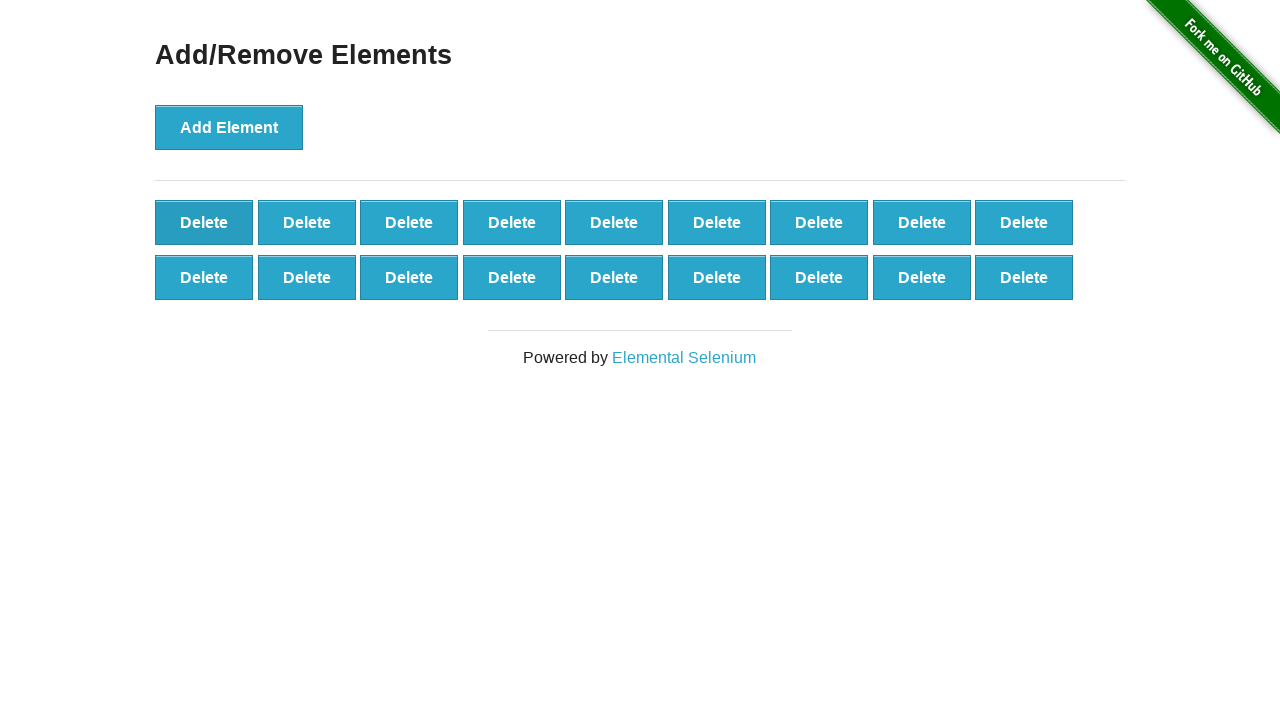

Clicked Delete button to remove element (iteration 83/100) at (204, 222) on button.added-manually >> nth=0
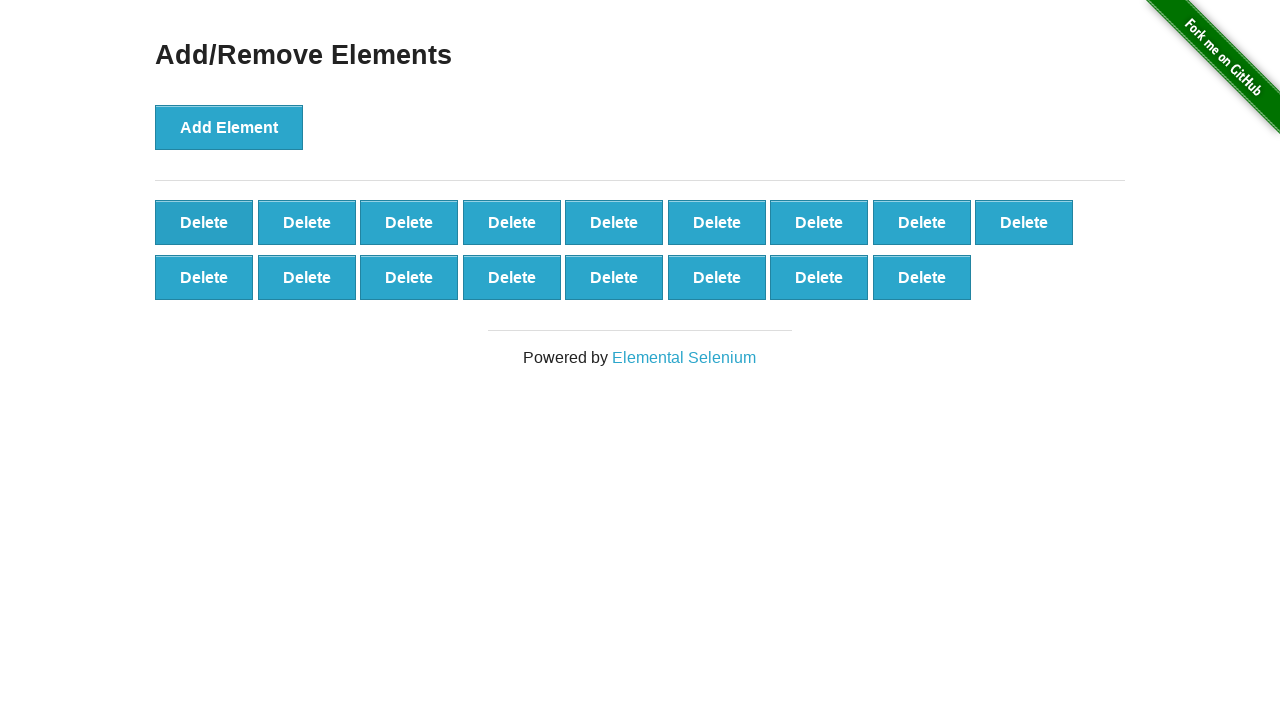

Clicked Delete button to remove element (iteration 84/100) at (204, 222) on button.added-manually >> nth=0
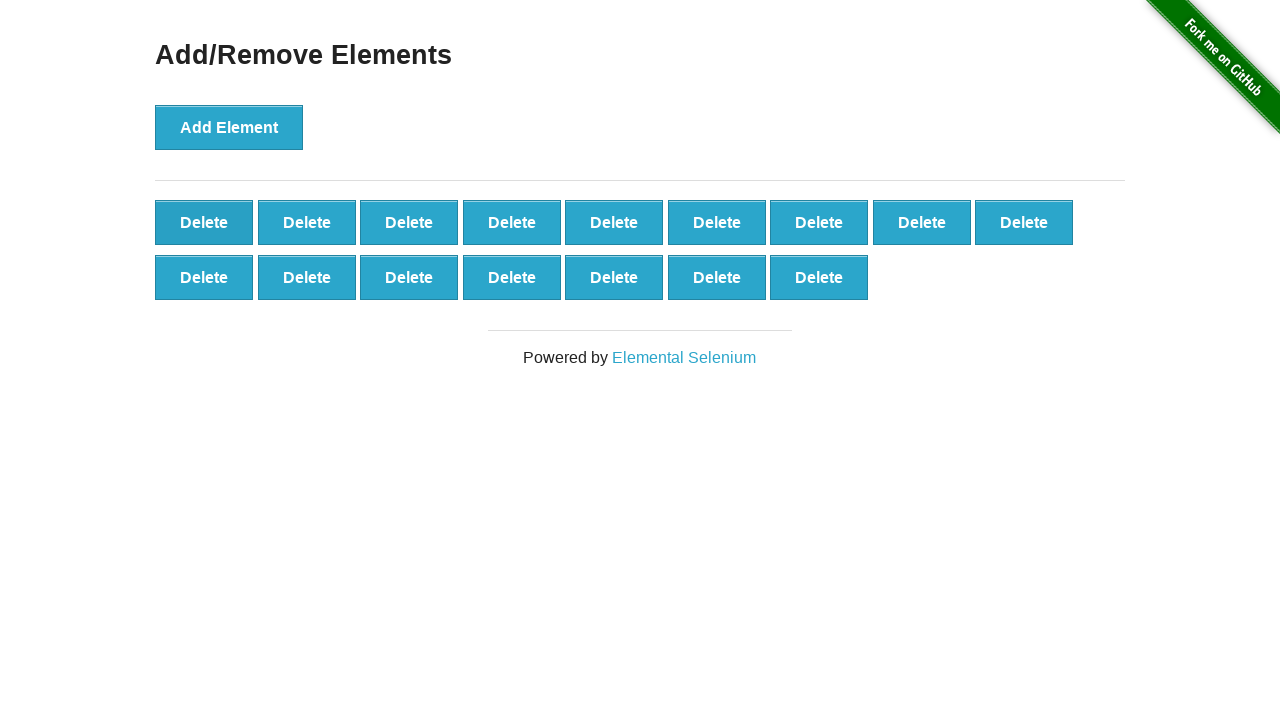

Clicked Delete button to remove element (iteration 85/100) at (204, 222) on button.added-manually >> nth=0
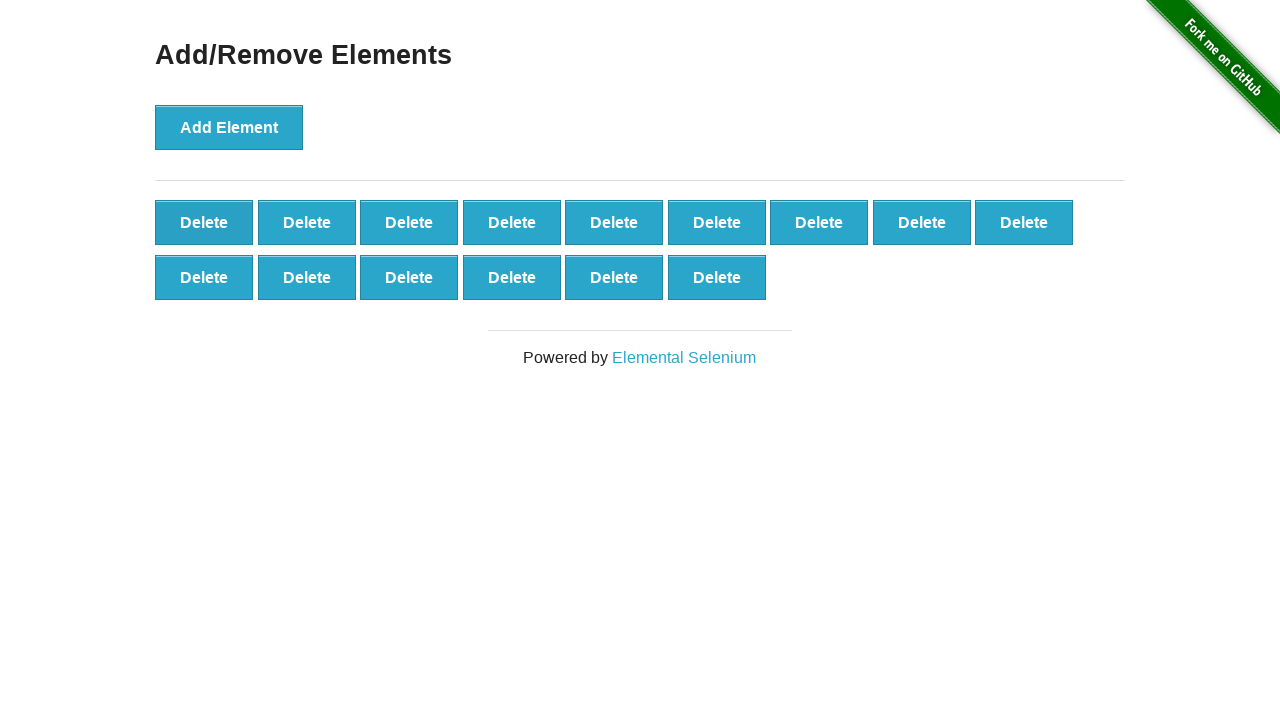

Clicked Delete button to remove element (iteration 86/100) at (204, 222) on button.added-manually >> nth=0
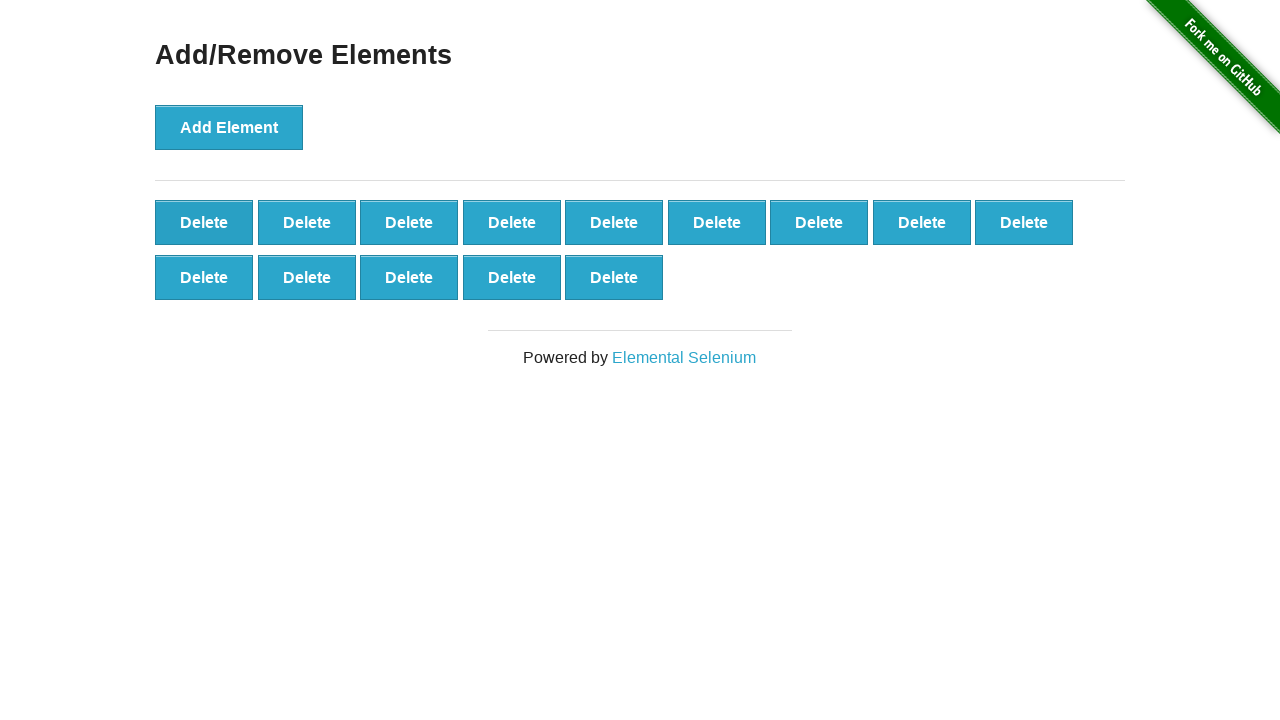

Clicked Delete button to remove element (iteration 87/100) at (204, 222) on button.added-manually >> nth=0
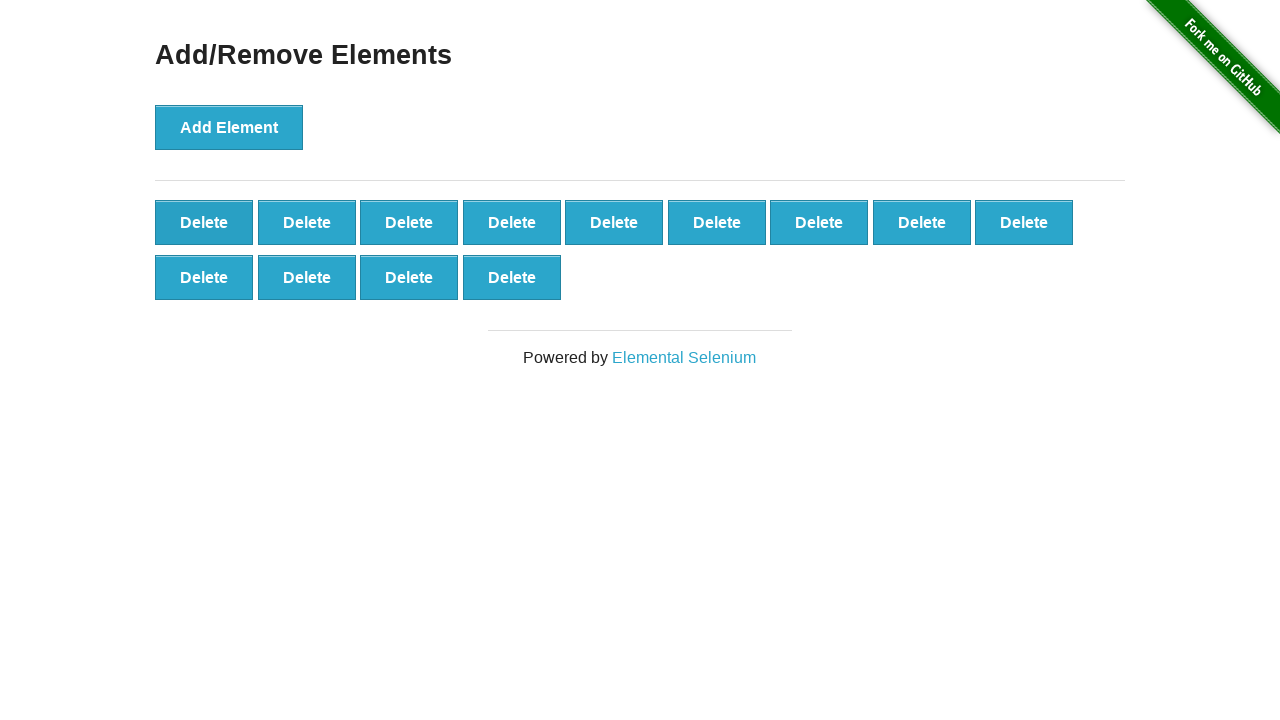

Clicked Delete button to remove element (iteration 88/100) at (204, 222) on button.added-manually >> nth=0
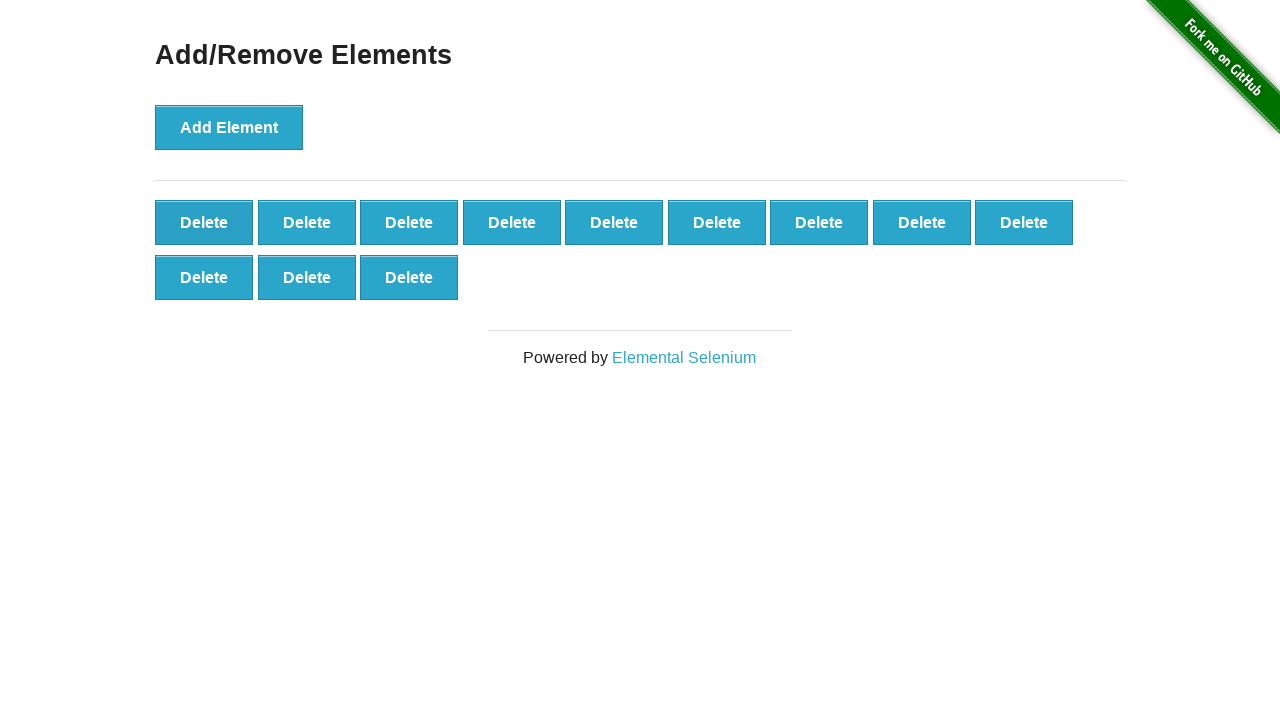

Clicked Delete button to remove element (iteration 89/100) at (204, 222) on button.added-manually >> nth=0
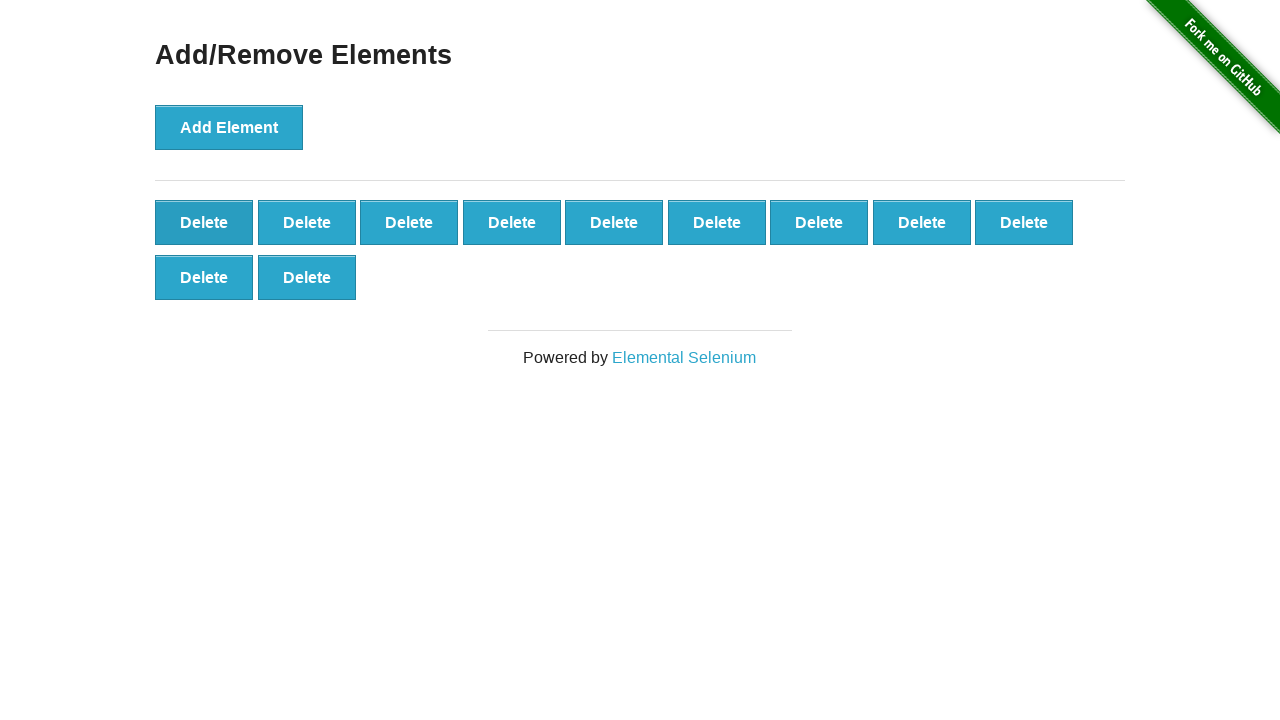

Clicked Delete button to remove element (iteration 90/100) at (204, 222) on button.added-manually >> nth=0
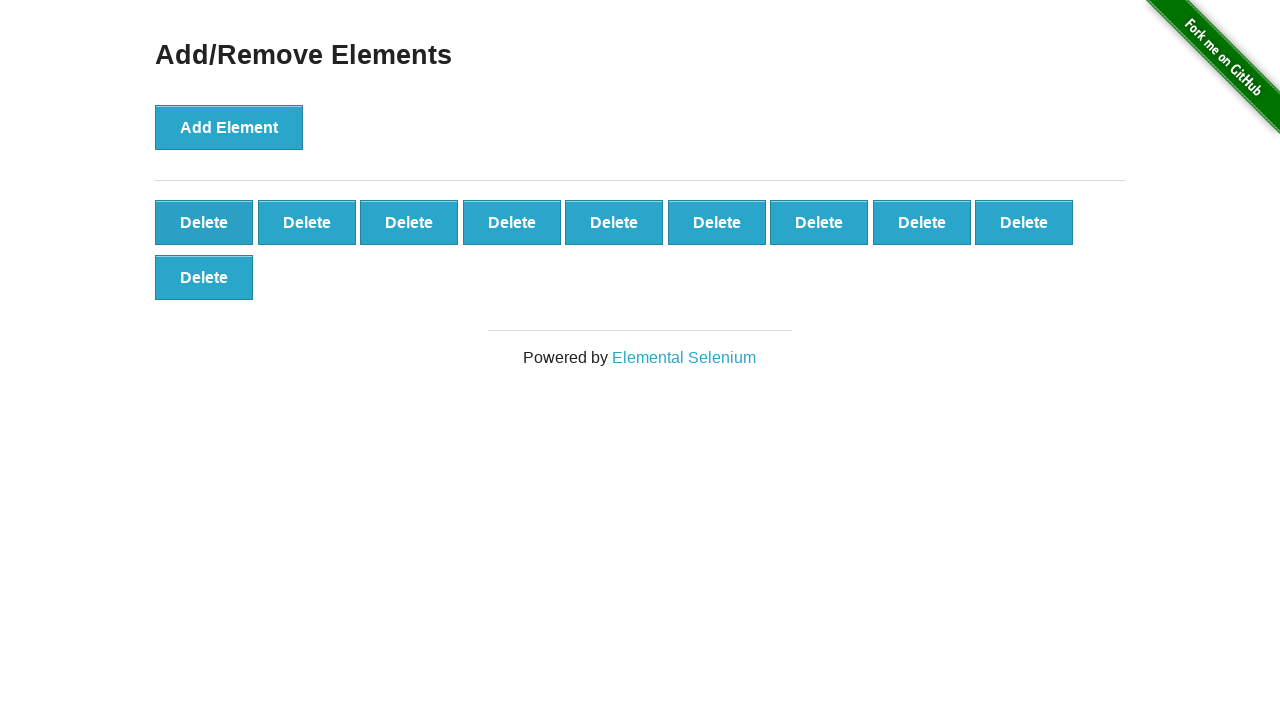

Clicked Delete button to remove element (iteration 91/100) at (204, 222) on button.added-manually >> nth=0
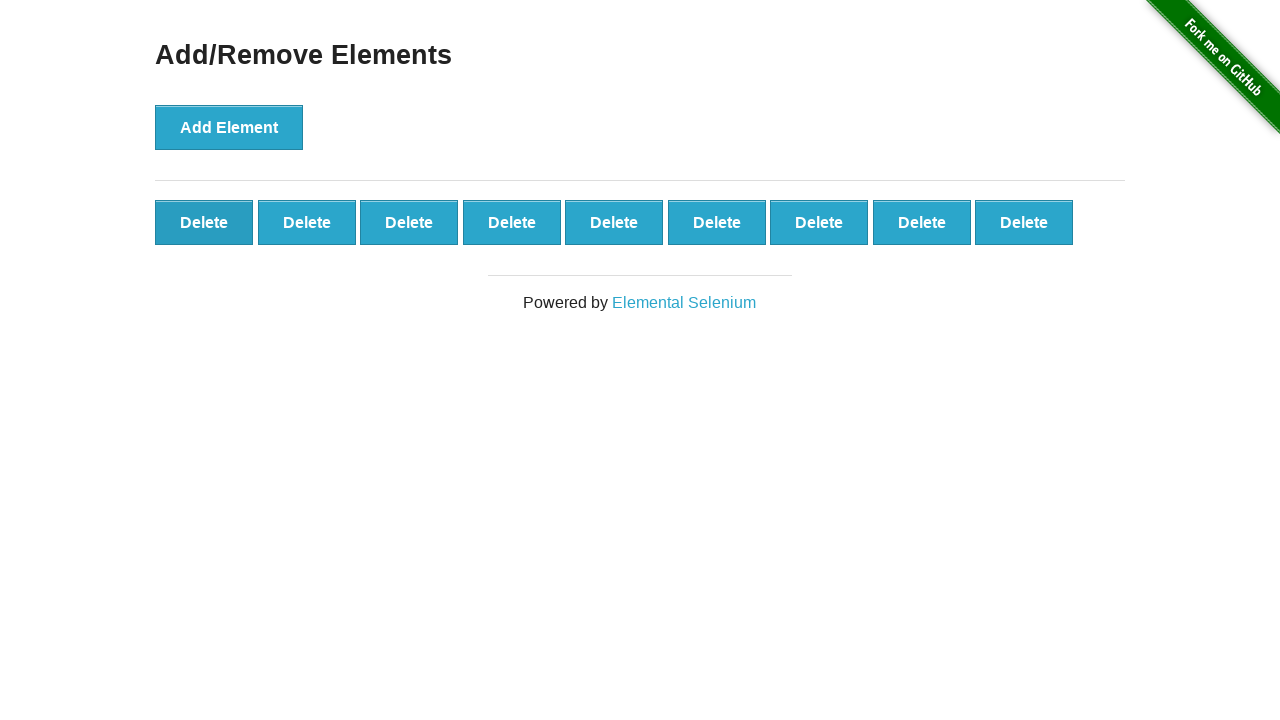

Clicked Delete button to remove element (iteration 92/100) at (204, 222) on button.added-manually >> nth=0
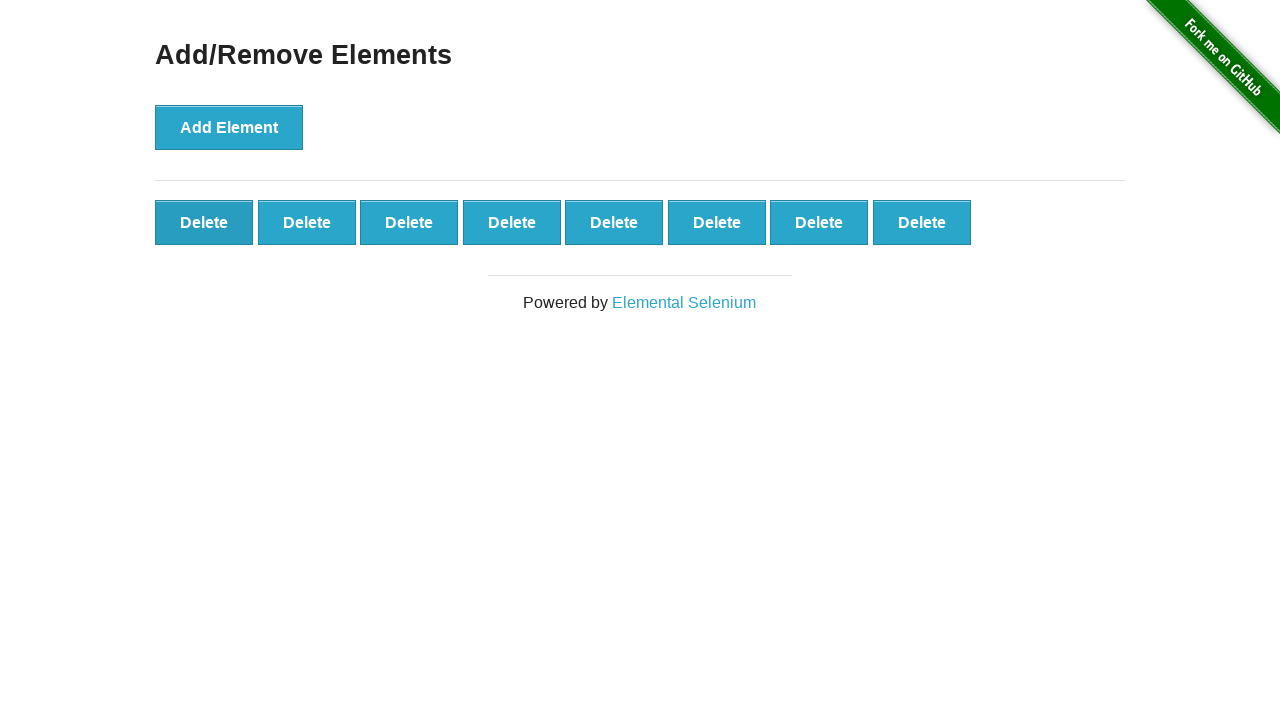

Clicked Delete button to remove element (iteration 93/100) at (204, 222) on button.added-manually >> nth=0
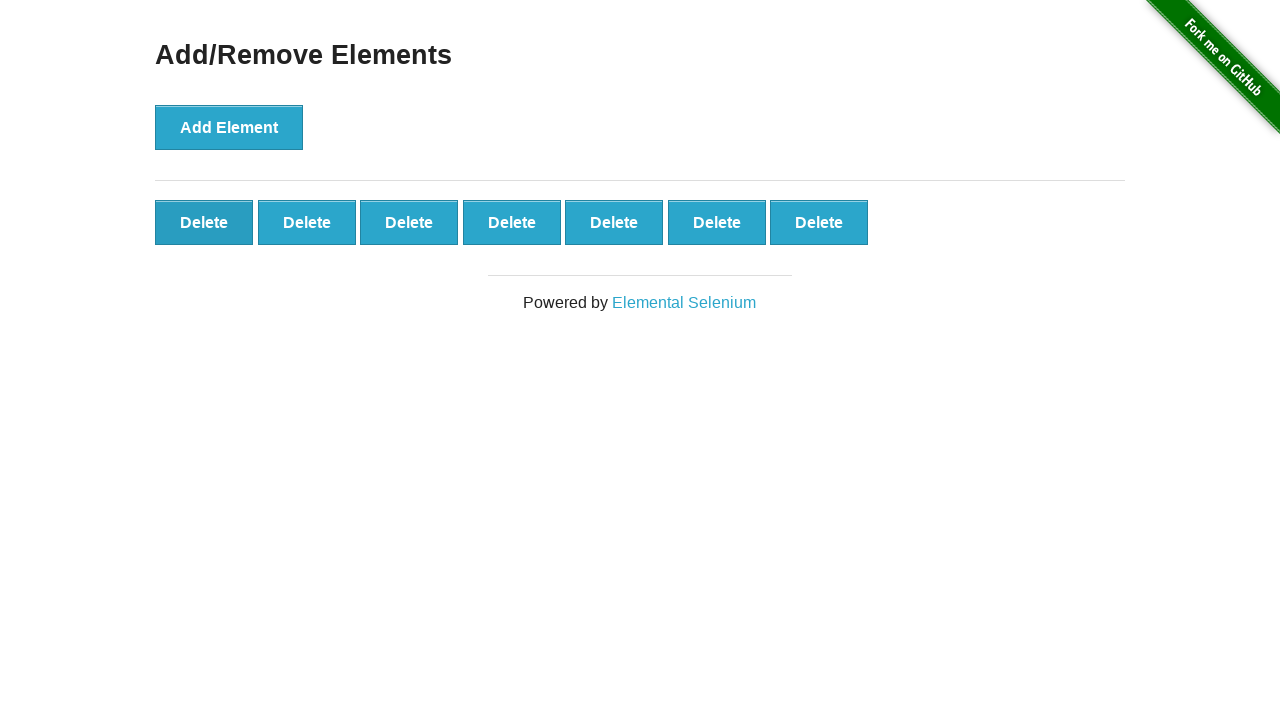

Clicked Delete button to remove element (iteration 94/100) at (204, 222) on button.added-manually >> nth=0
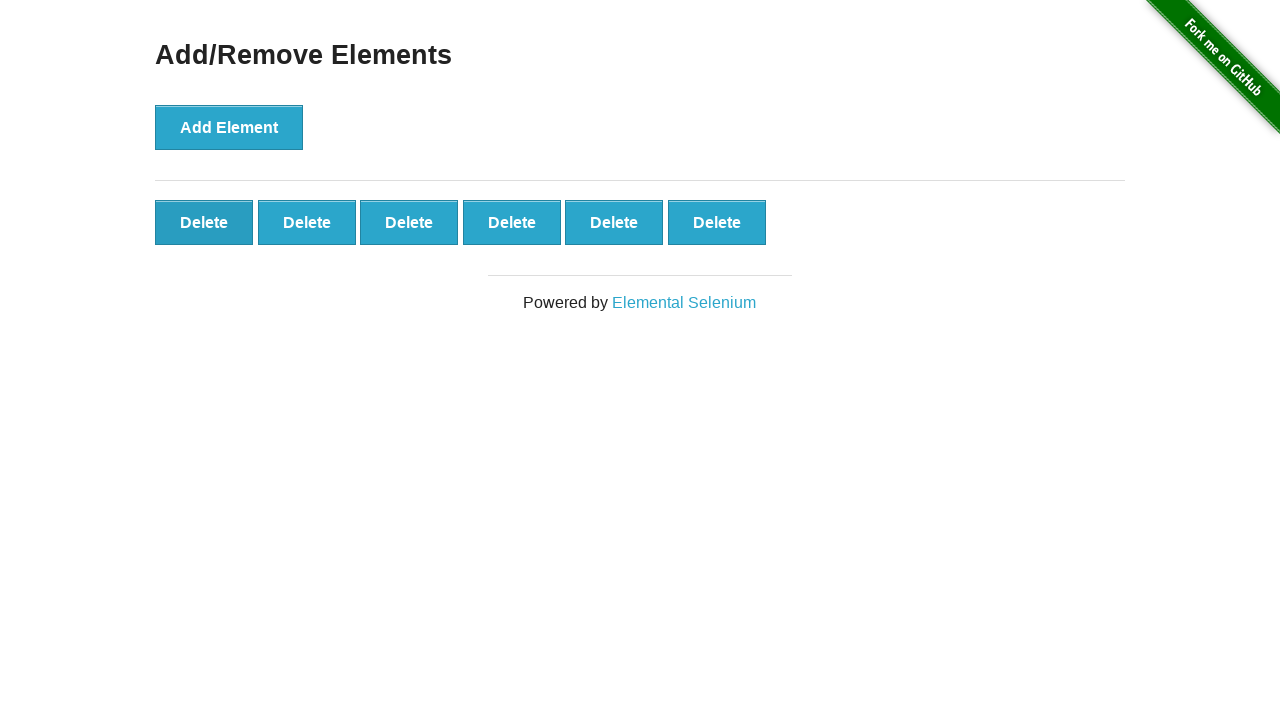

Clicked Delete button to remove element (iteration 95/100) at (204, 222) on button.added-manually >> nth=0
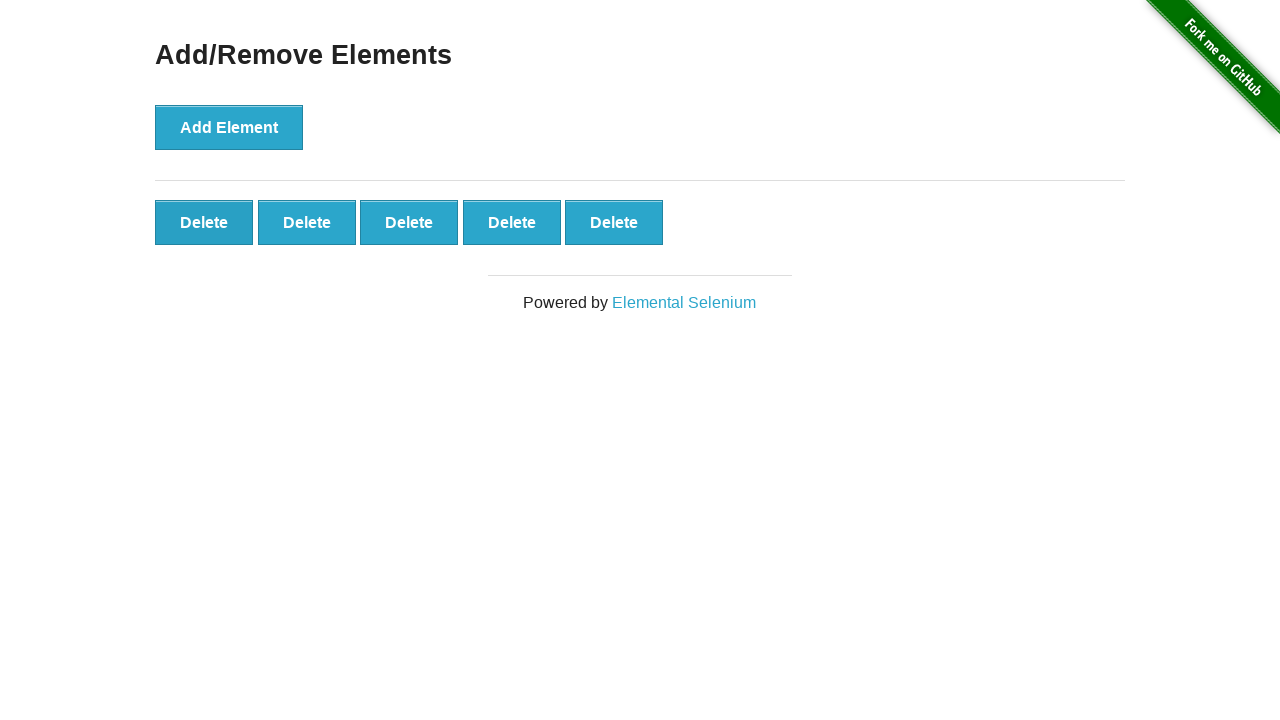

Clicked Delete button to remove element (iteration 96/100) at (204, 222) on button.added-manually >> nth=0
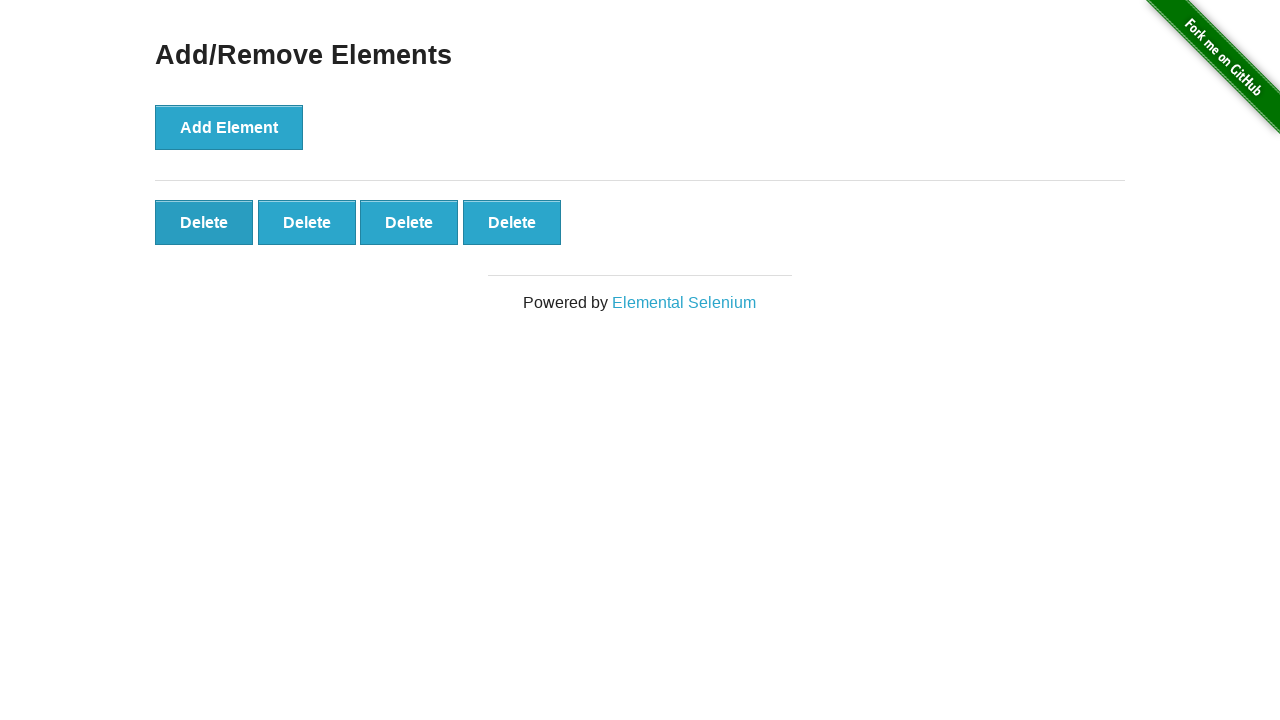

Clicked Delete button to remove element (iteration 97/100) at (204, 222) on button.added-manually >> nth=0
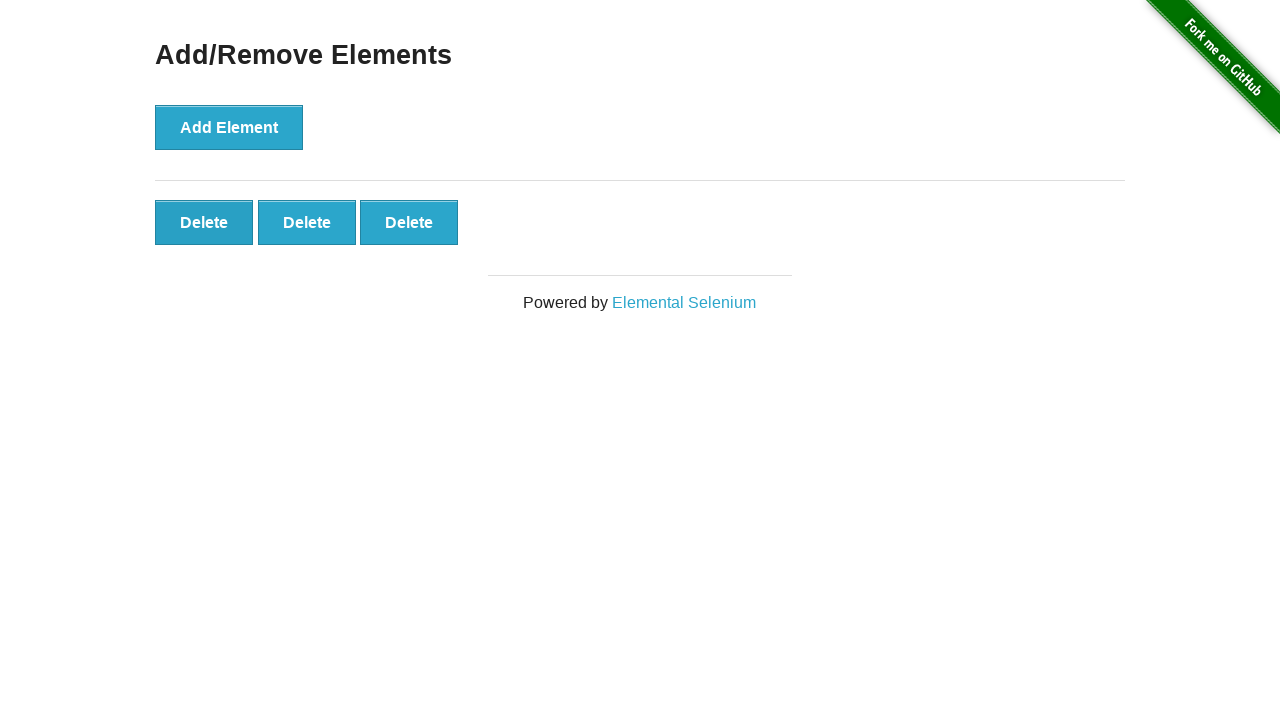

Clicked Delete button to remove element (iteration 98/100) at (204, 222) on button.added-manually >> nth=0
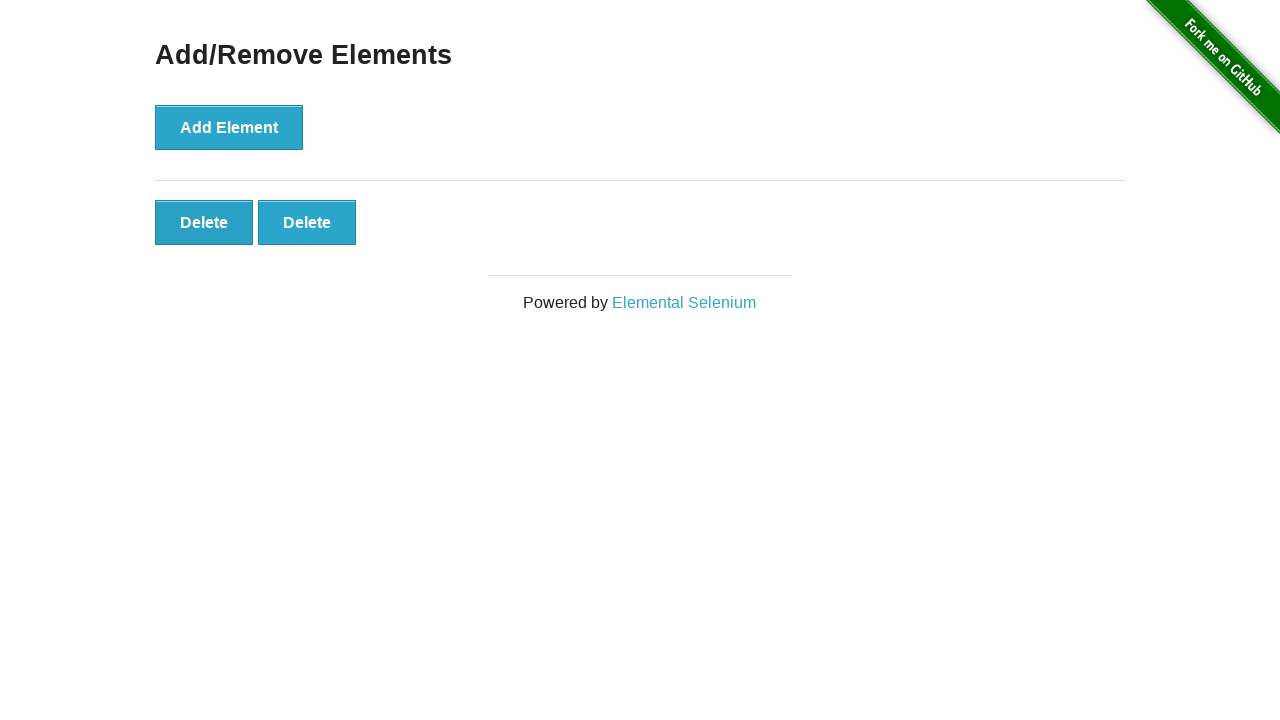

Clicked Delete button to remove element (iteration 99/100) at (204, 222) on button.added-manually >> nth=0
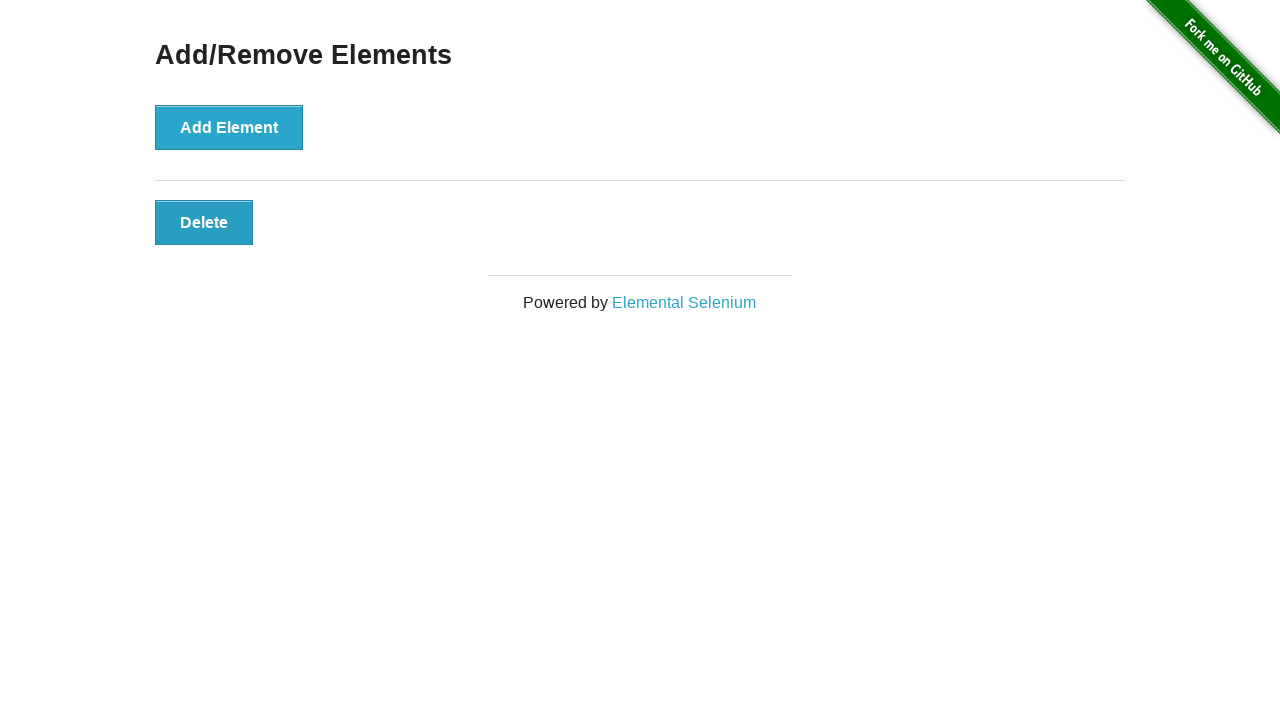

Clicked Delete button to remove element (iteration 100/100) at (204, 222) on button.added-manually >> nth=0
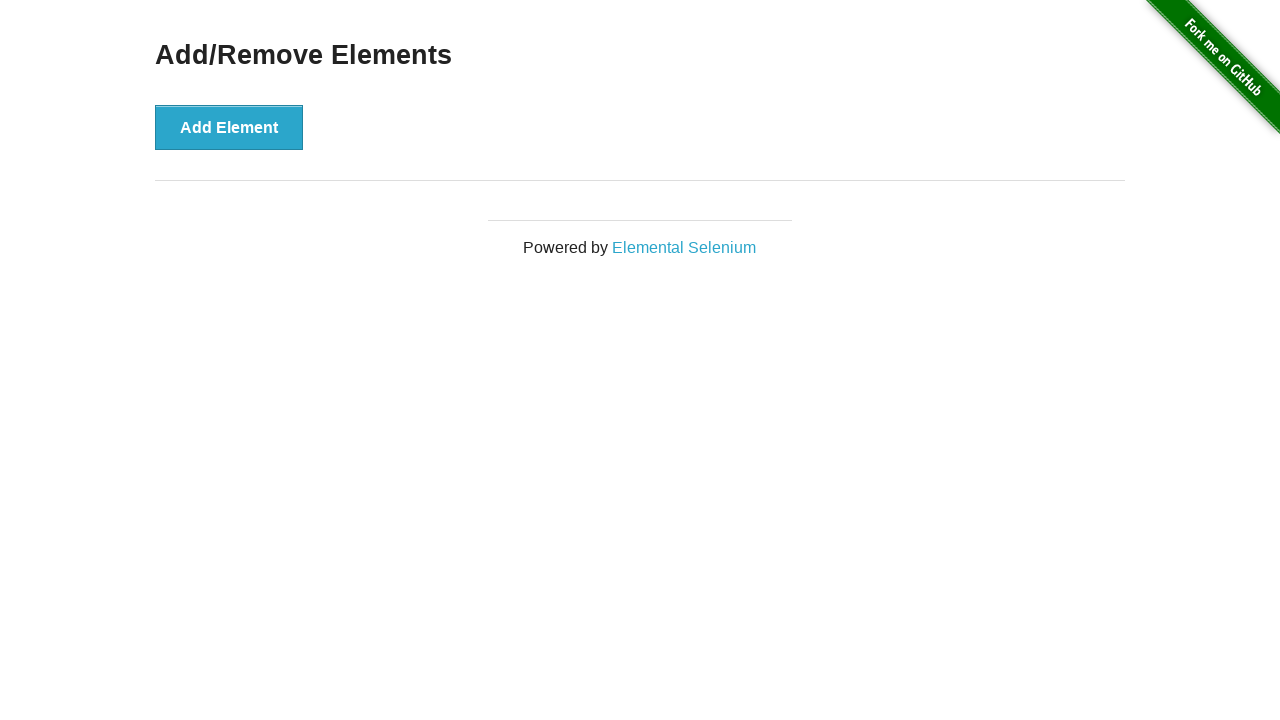

Counted remaining elements: 0
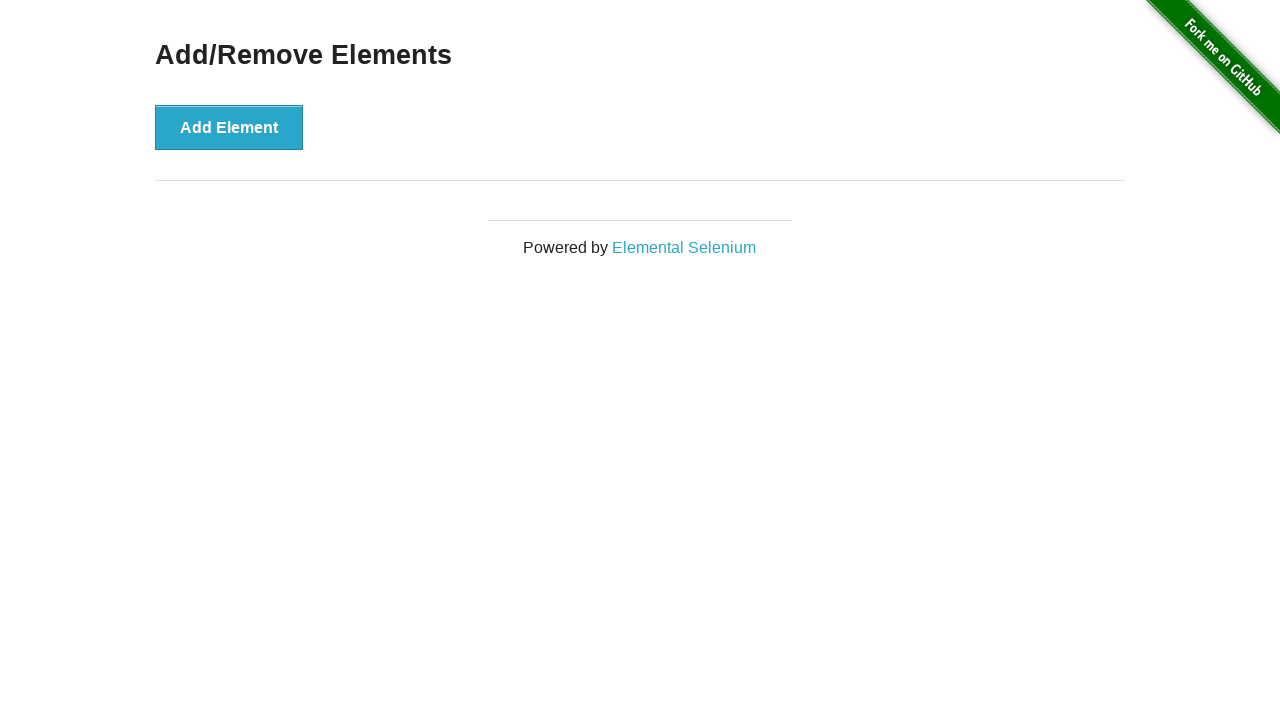

Verified all elements were successfully deleted
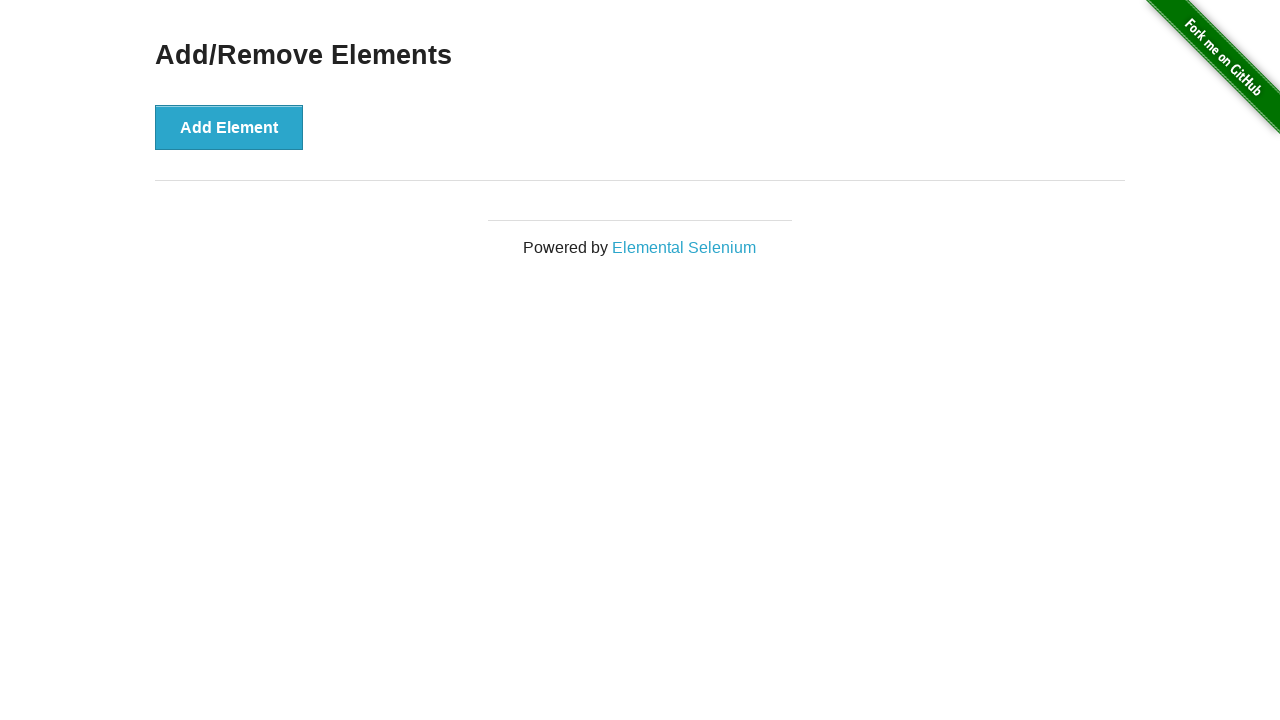

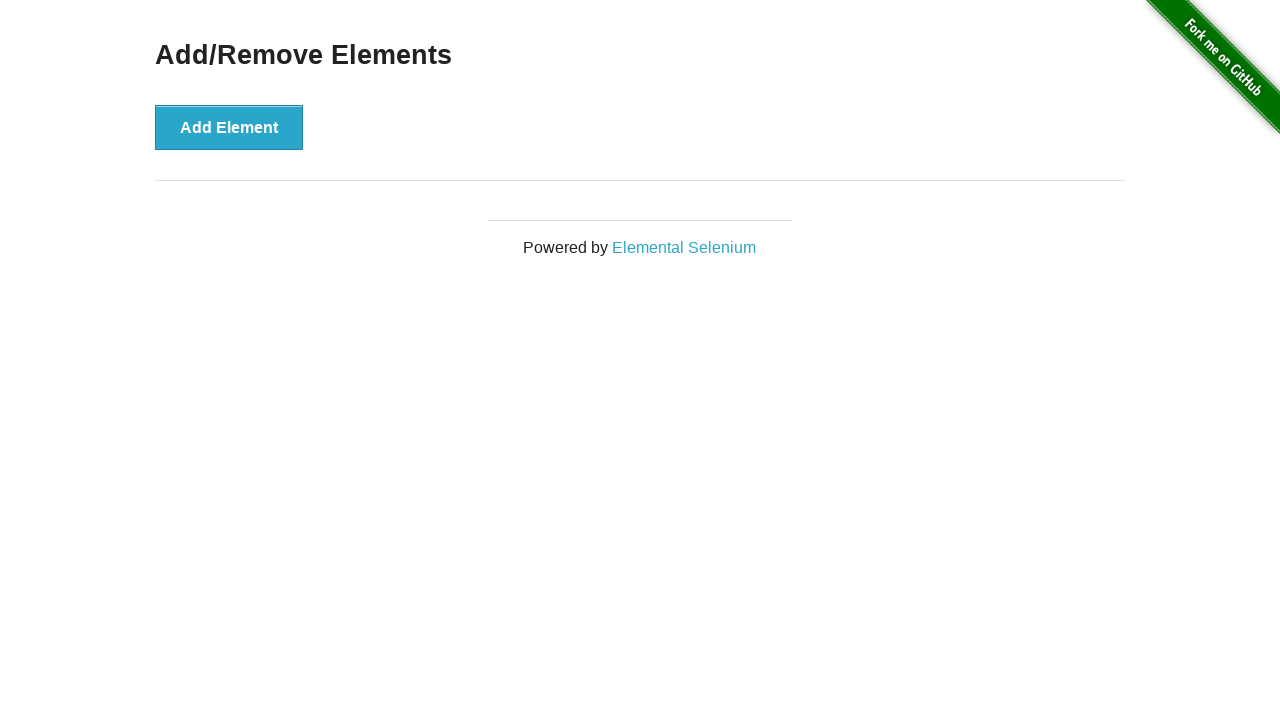